Tests jQuery UI date picker by navigating through months/years and selecting a specific date

Starting URL: https://jqueryui.com/datepicker/

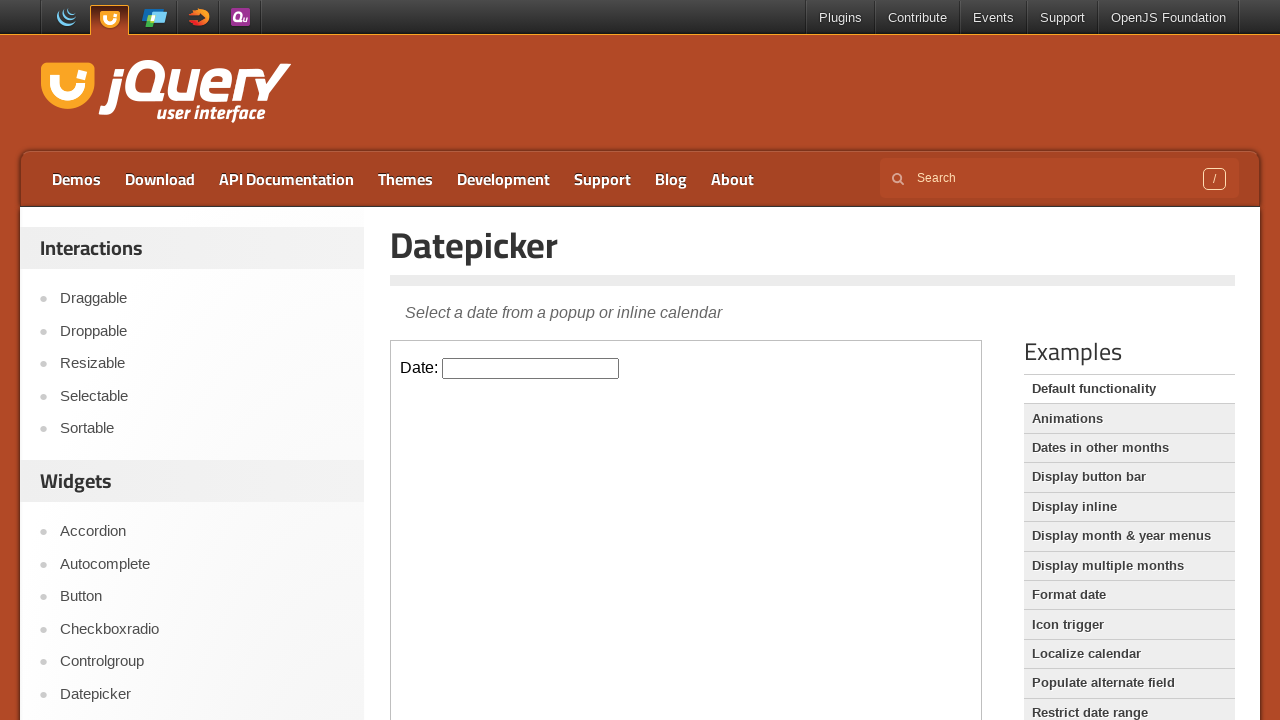

Located the iframe containing the datepicker
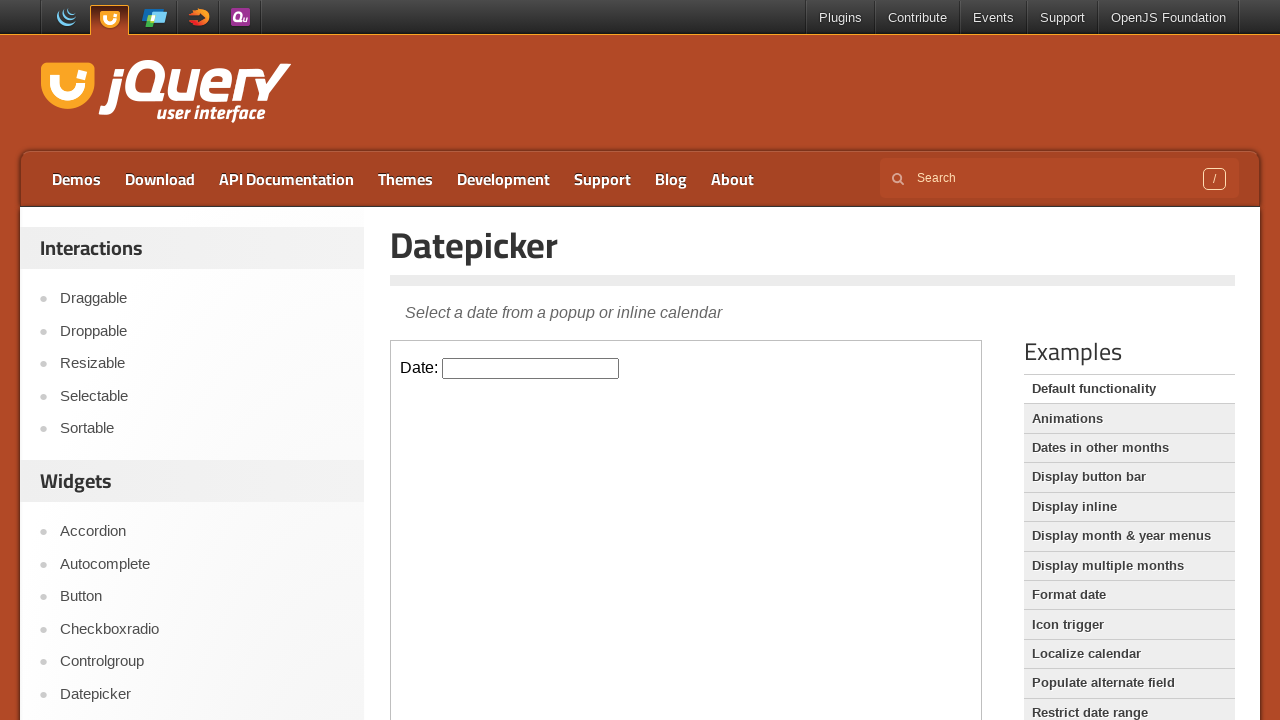

Located the datepicker element within iframe
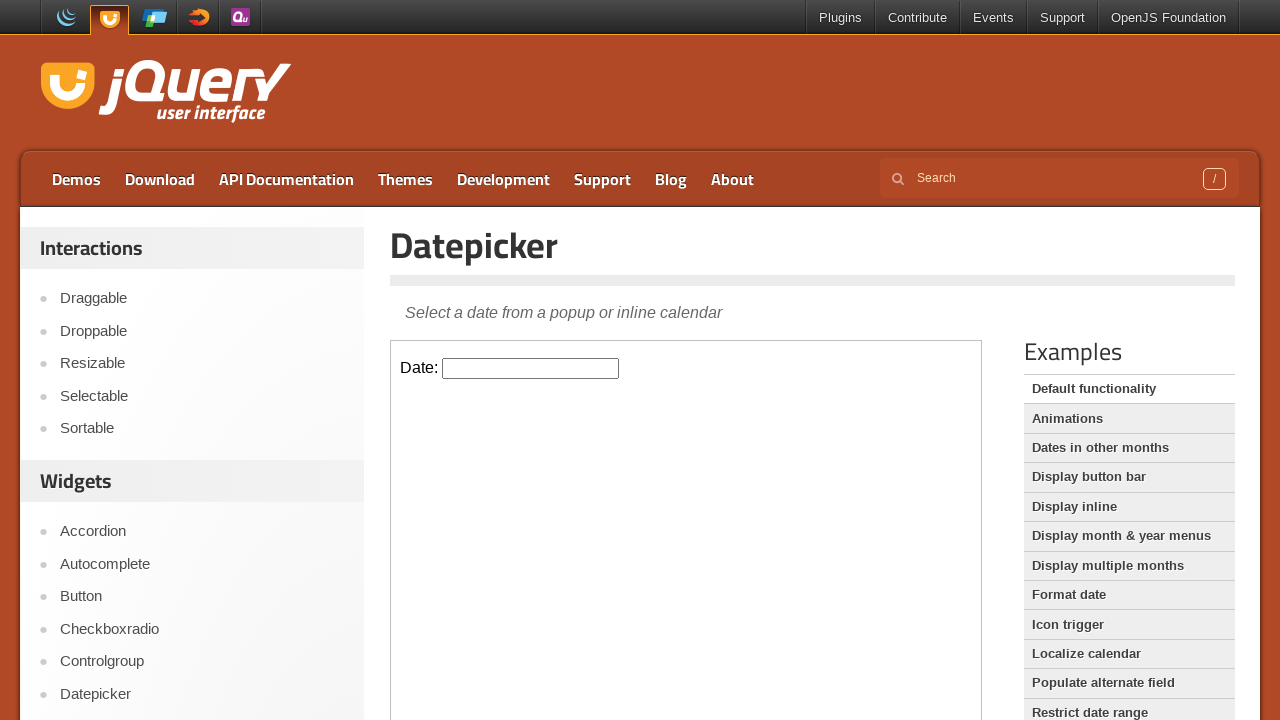

Clicked datepicker to open the date selection interface at (531, 368) on iframe >> nth=0 >> internal:control=enter-frame >> #datepicker
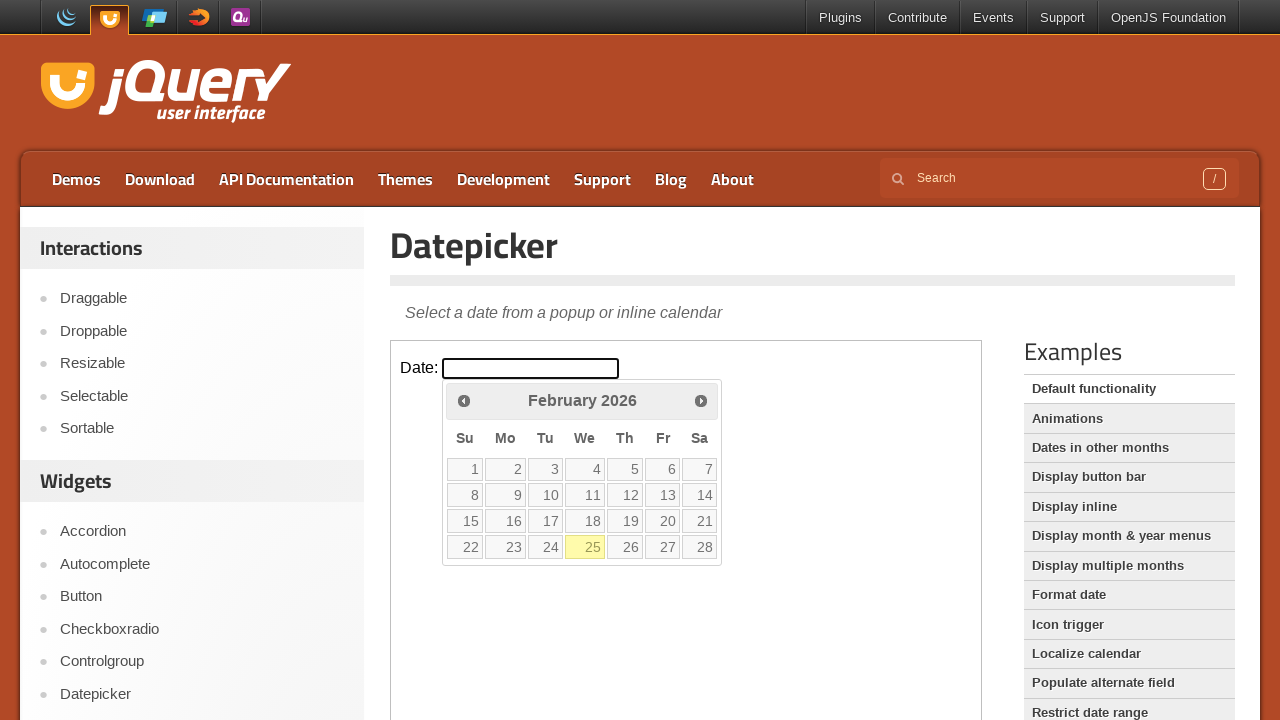

Retrieved current month: February
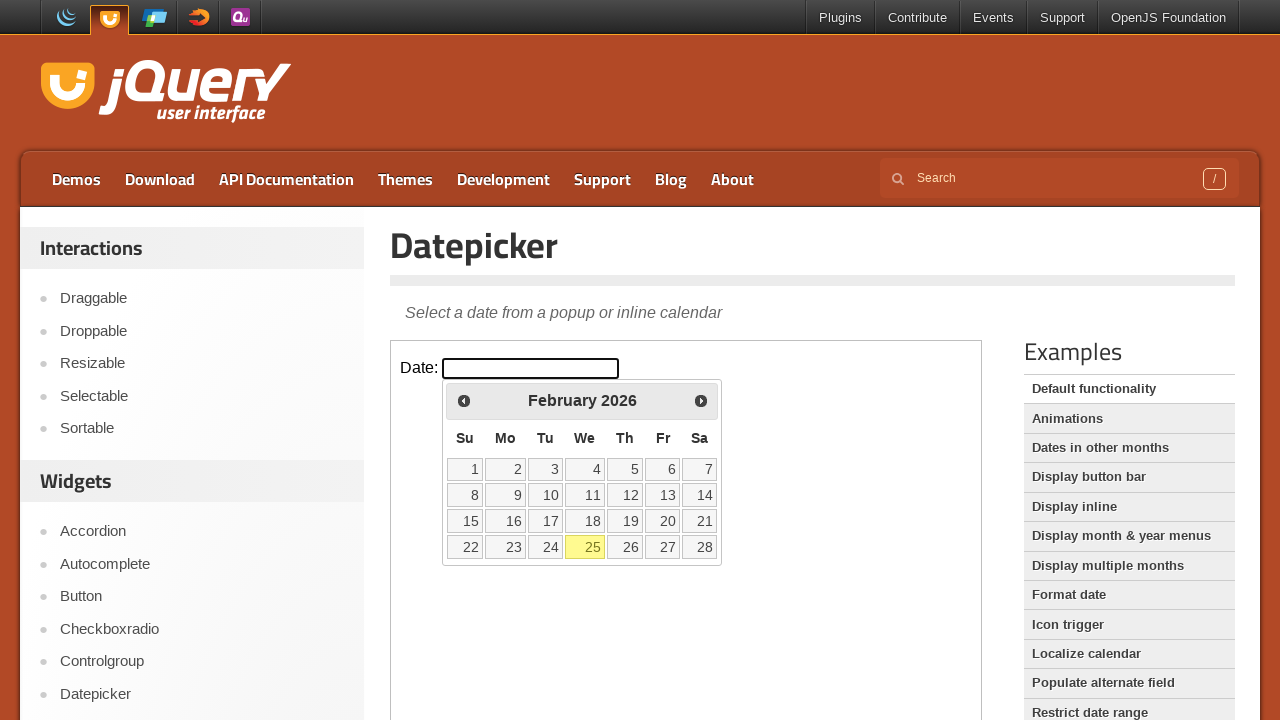

Retrieved current year: 2026
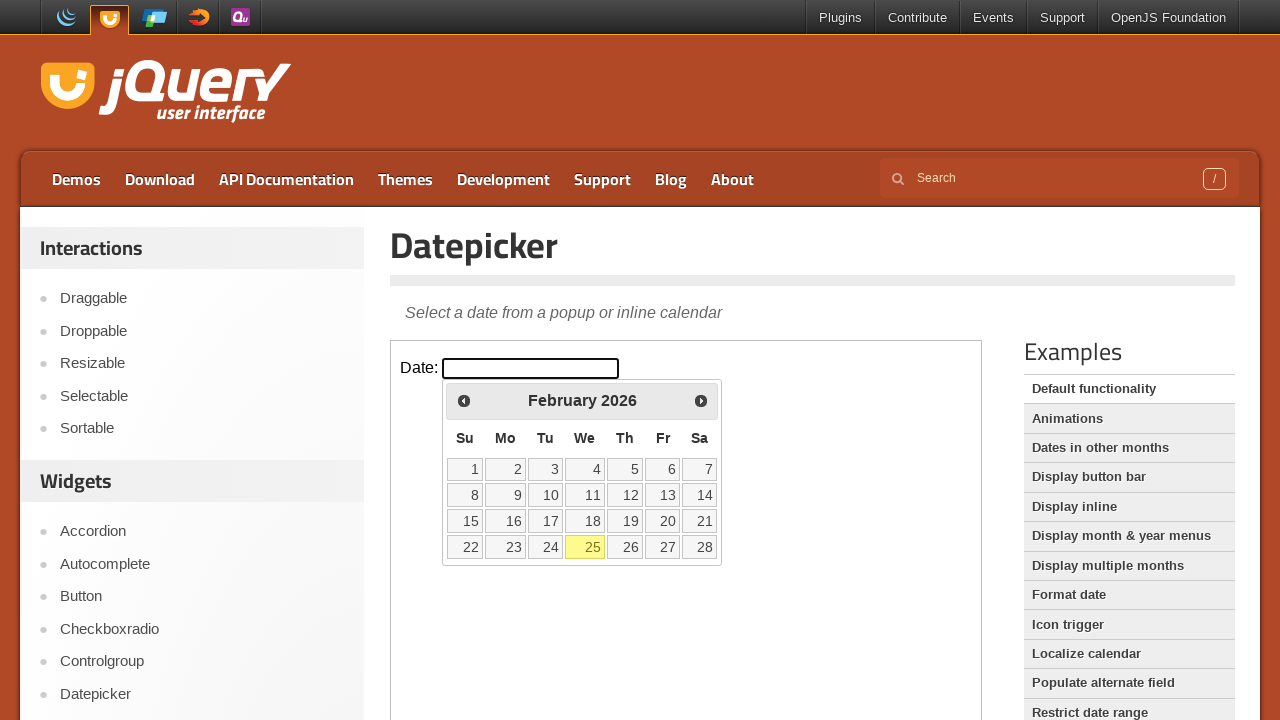

Clicked previous button to navigate to earlier month/year at (464, 400) on iframe >> nth=0 >> internal:control=enter-frame >> span.ui-icon.ui-icon-circle-t
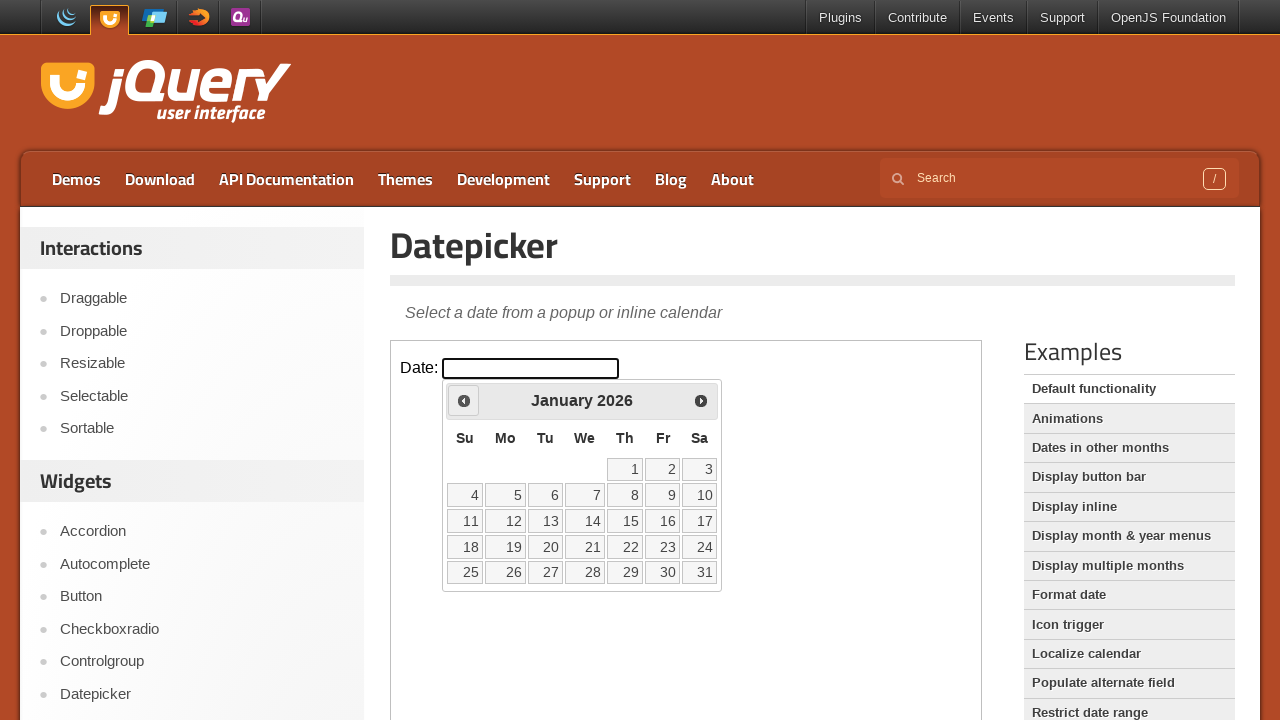

Retrieved current month: January
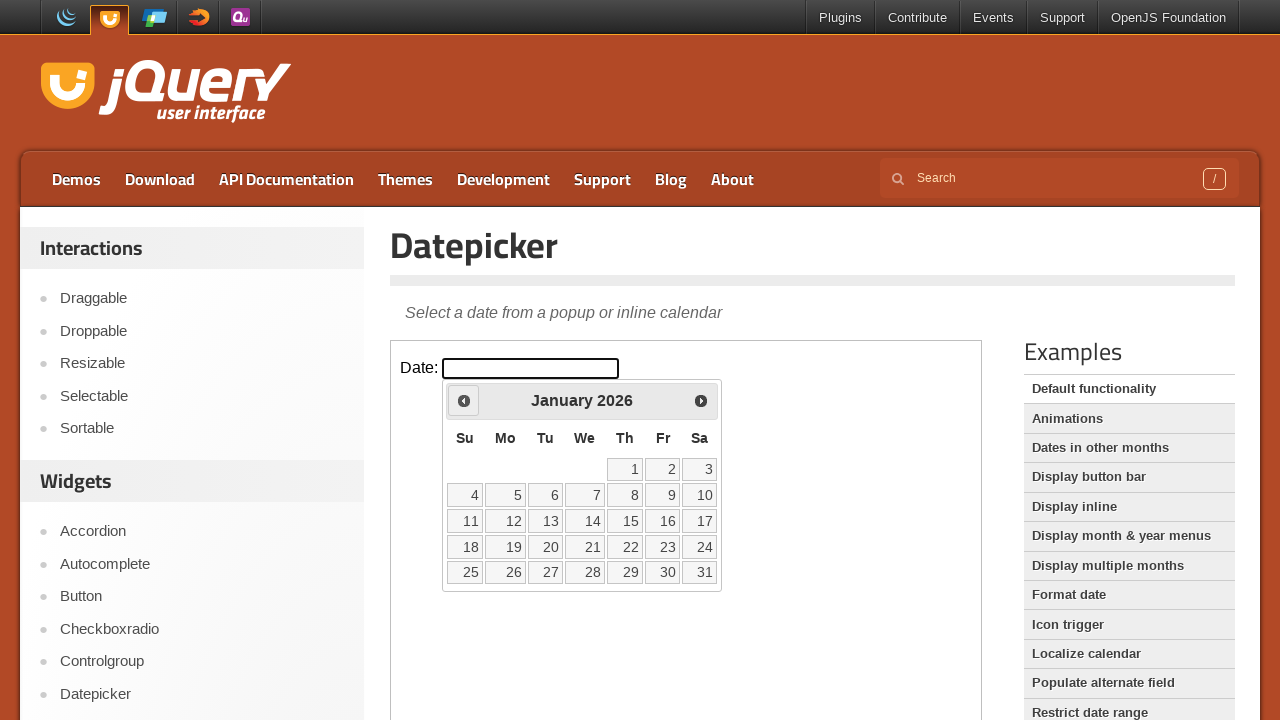

Retrieved current year: 2026
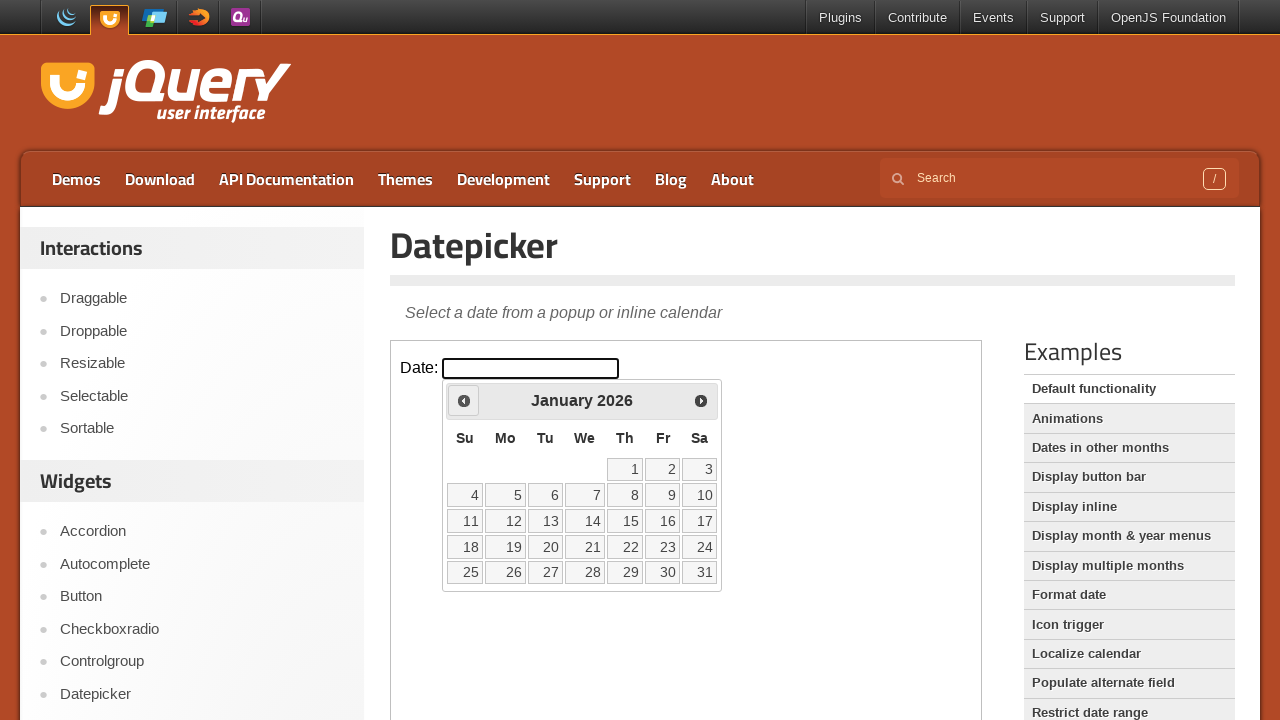

Clicked previous button to navigate to earlier month/year at (464, 400) on iframe >> nth=0 >> internal:control=enter-frame >> span.ui-icon.ui-icon-circle-t
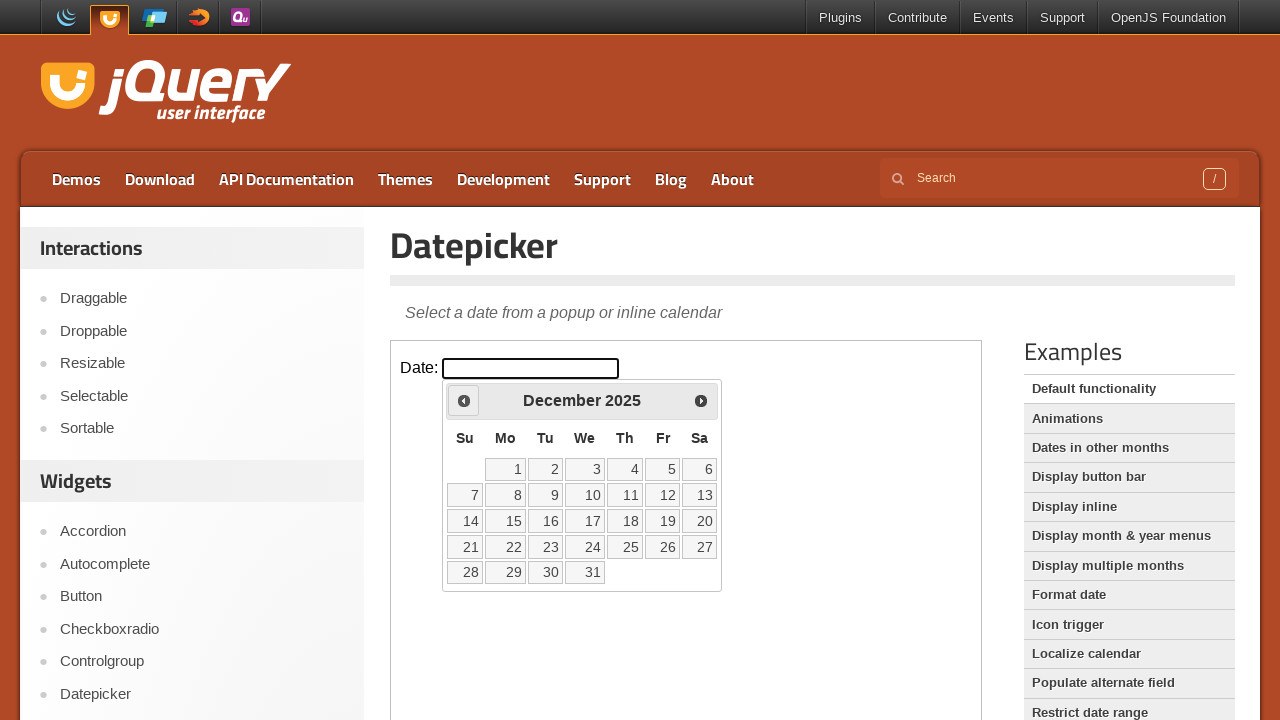

Retrieved current month: December
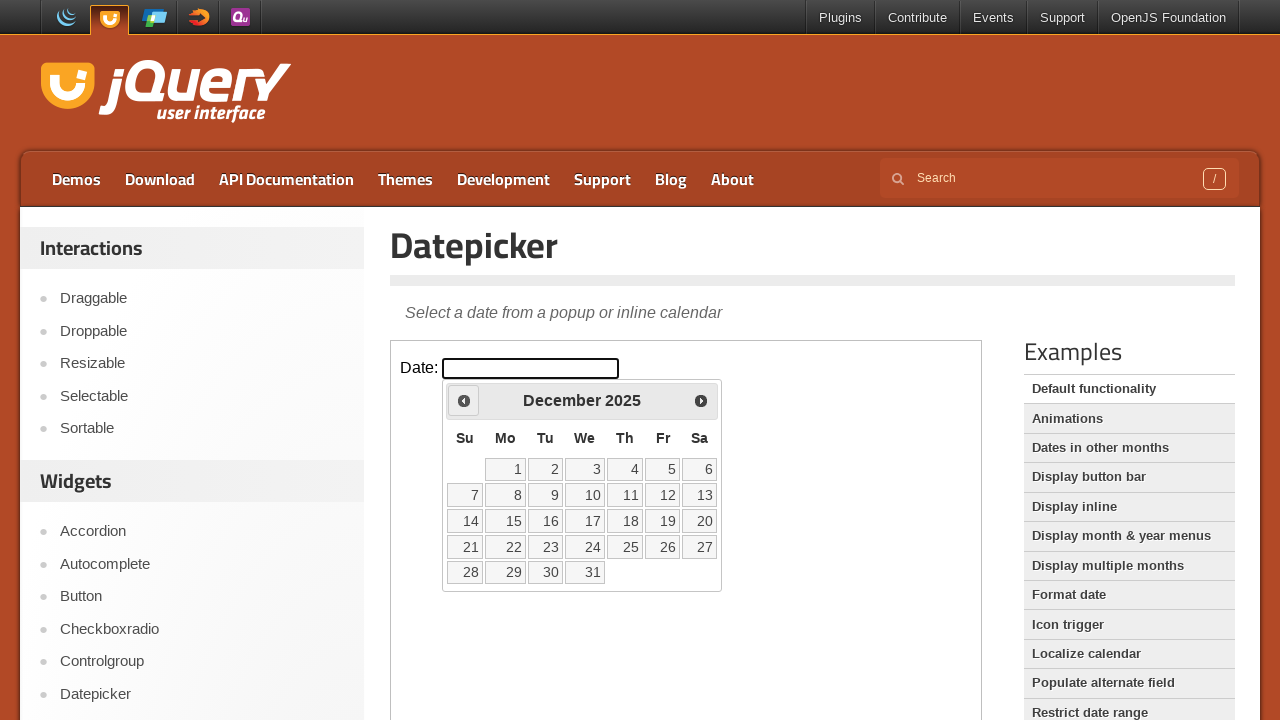

Retrieved current year: 2025
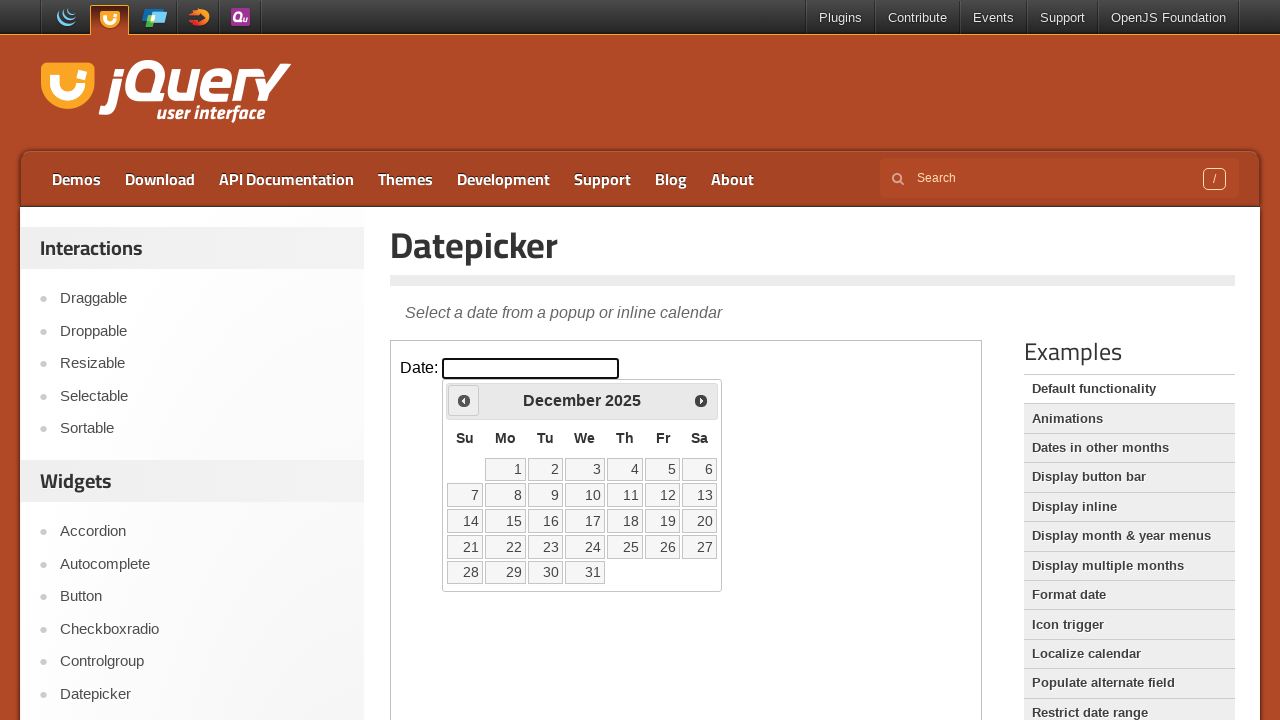

Clicked previous button to navigate to earlier month/year at (464, 400) on iframe >> nth=0 >> internal:control=enter-frame >> span.ui-icon.ui-icon-circle-t
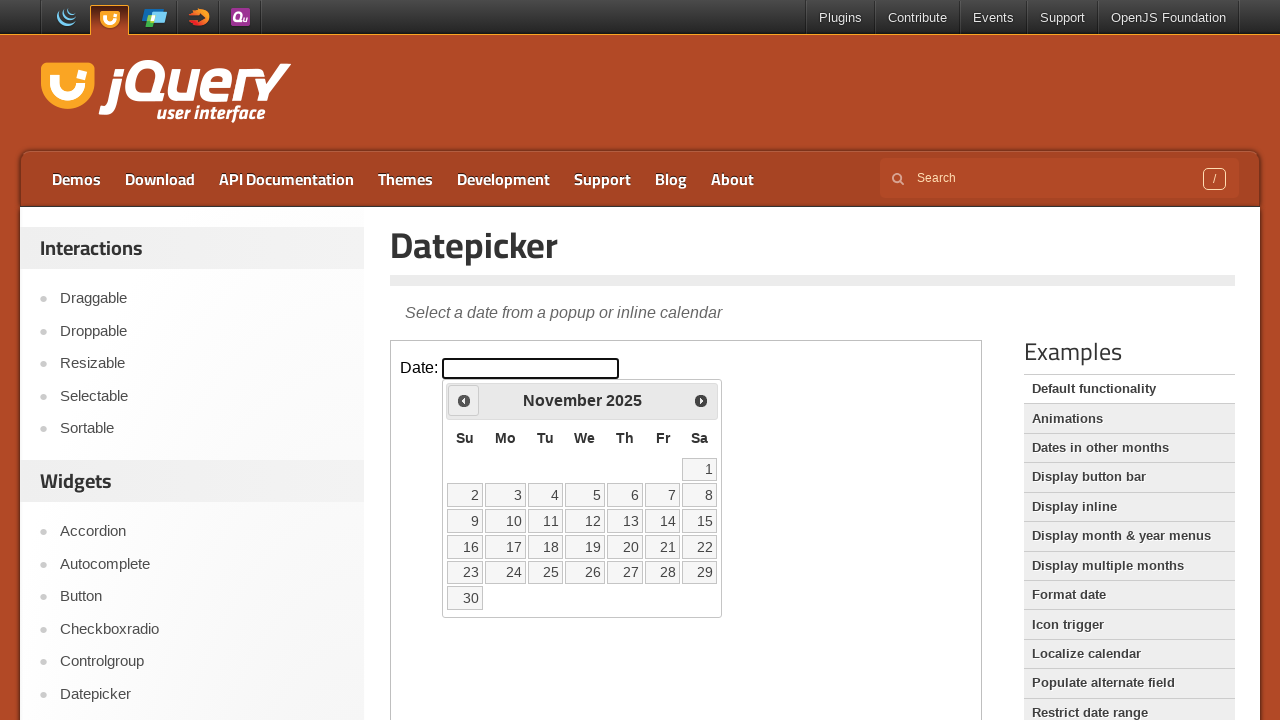

Retrieved current month: November
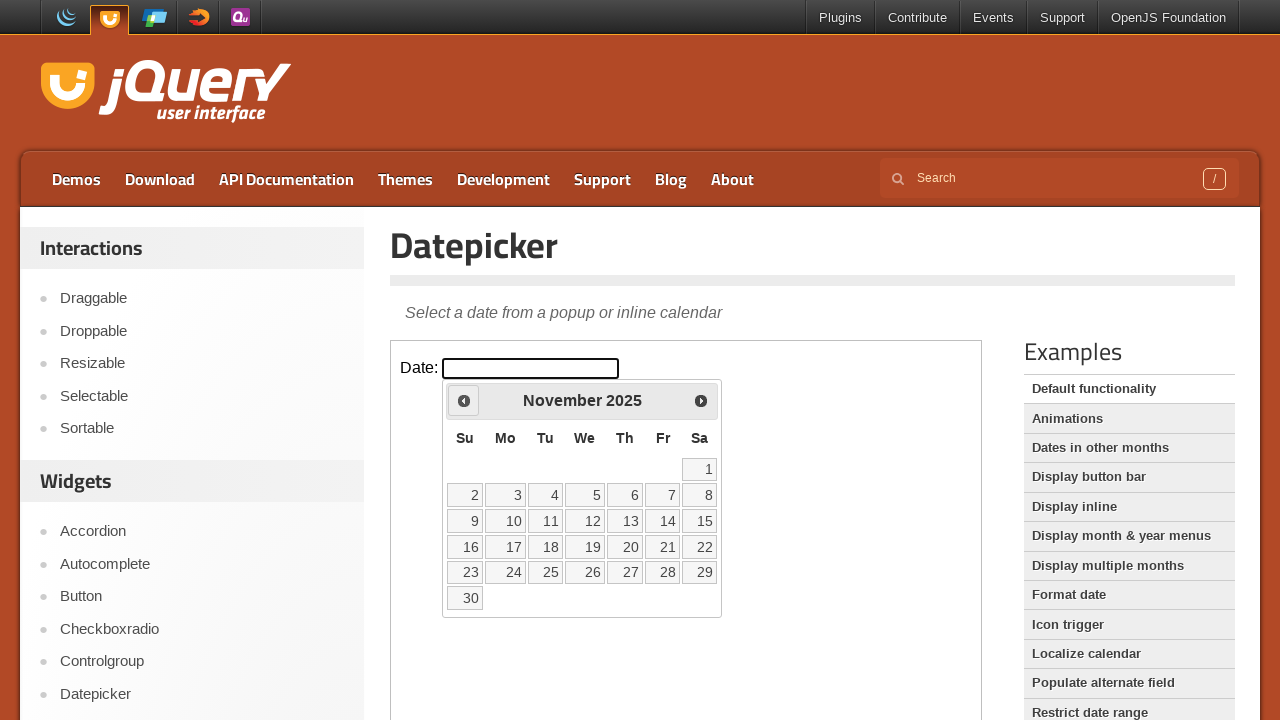

Retrieved current year: 2025
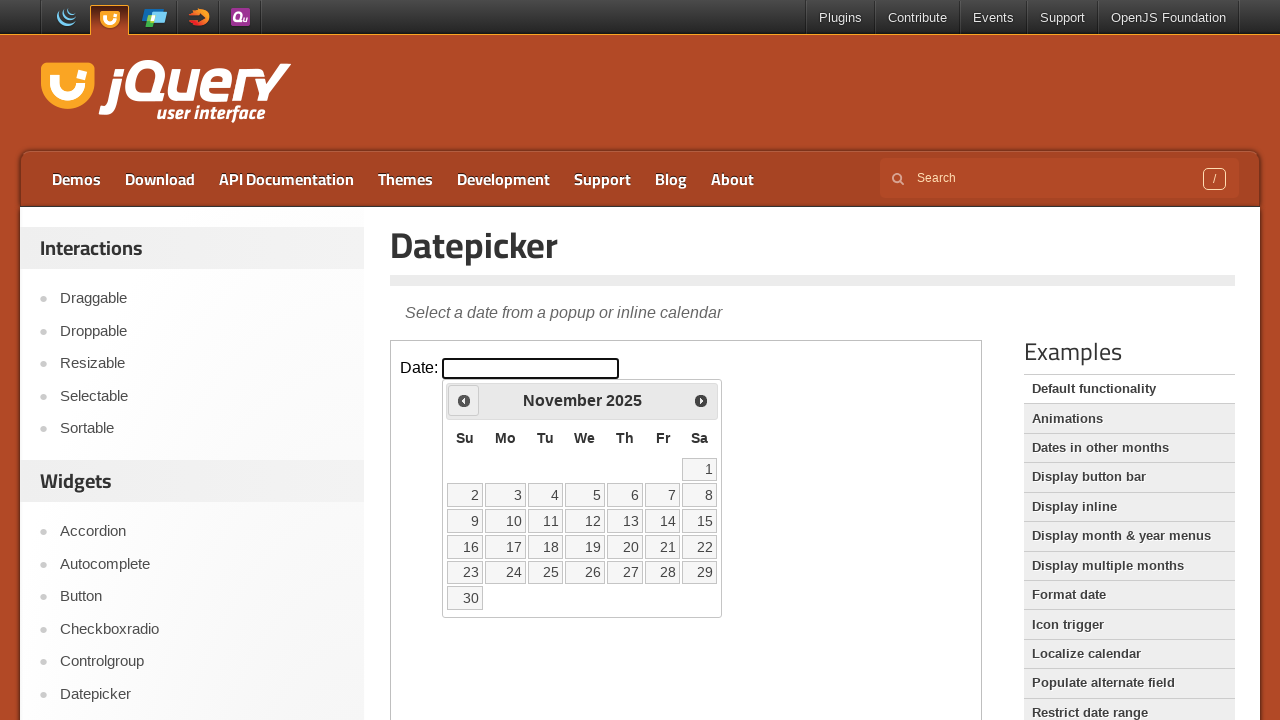

Clicked previous button to navigate to earlier month/year at (464, 400) on iframe >> nth=0 >> internal:control=enter-frame >> span.ui-icon.ui-icon-circle-t
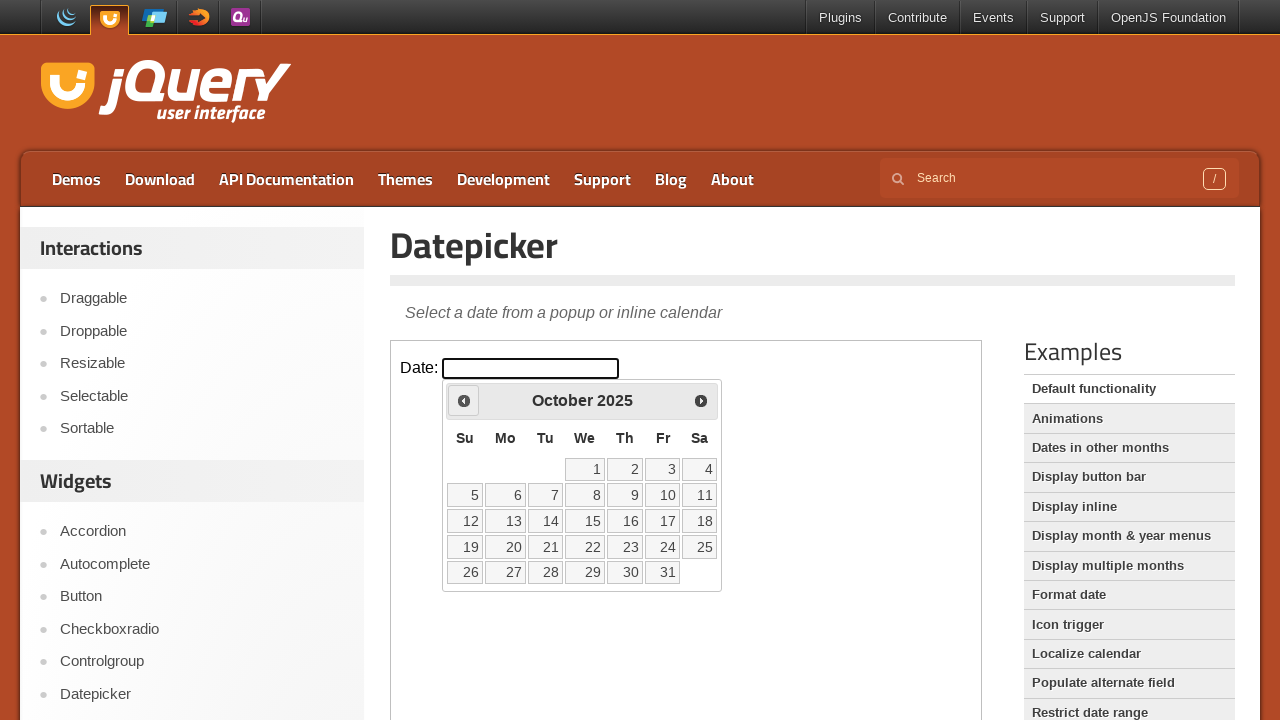

Retrieved current month: October
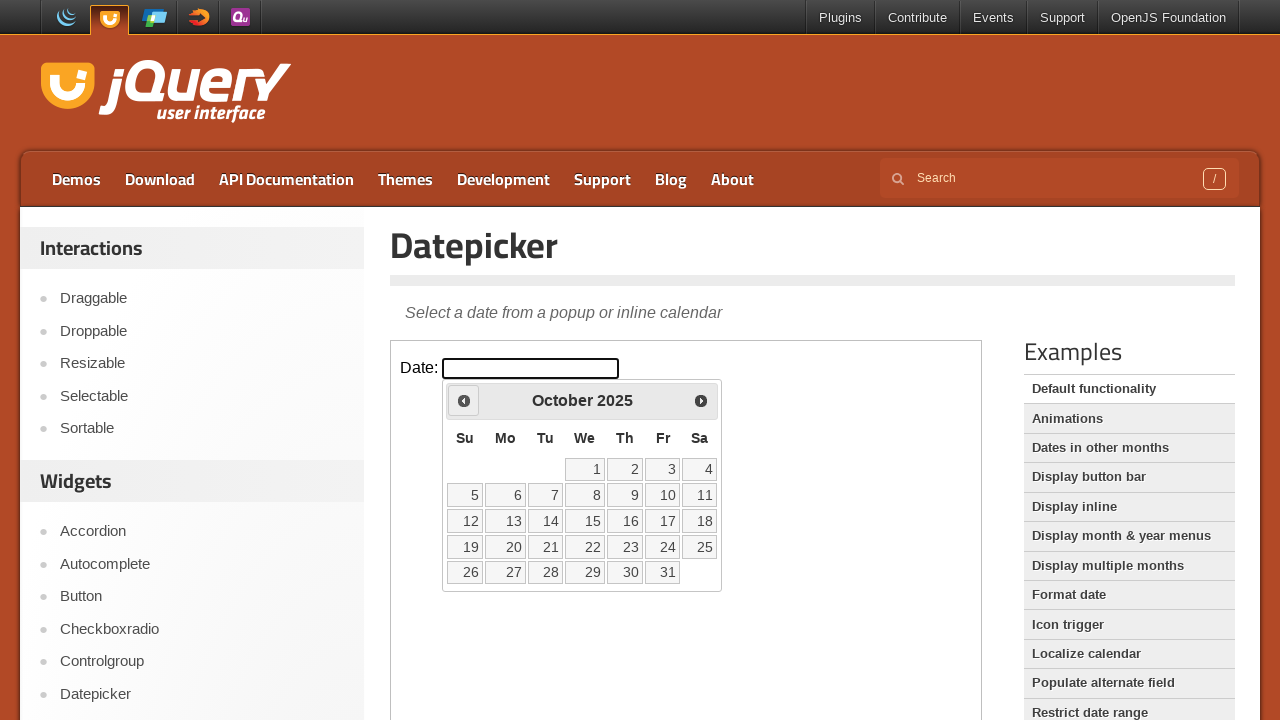

Retrieved current year: 2025
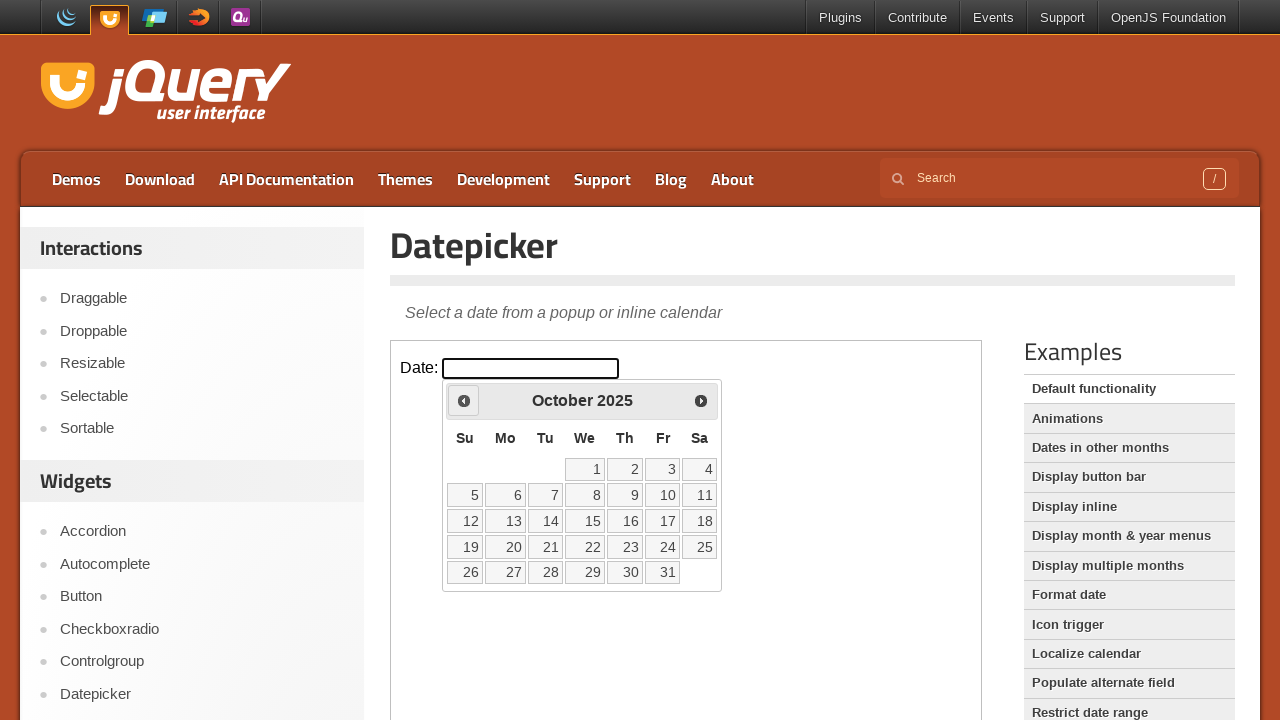

Clicked previous button to navigate to earlier month/year at (464, 400) on iframe >> nth=0 >> internal:control=enter-frame >> span.ui-icon.ui-icon-circle-t
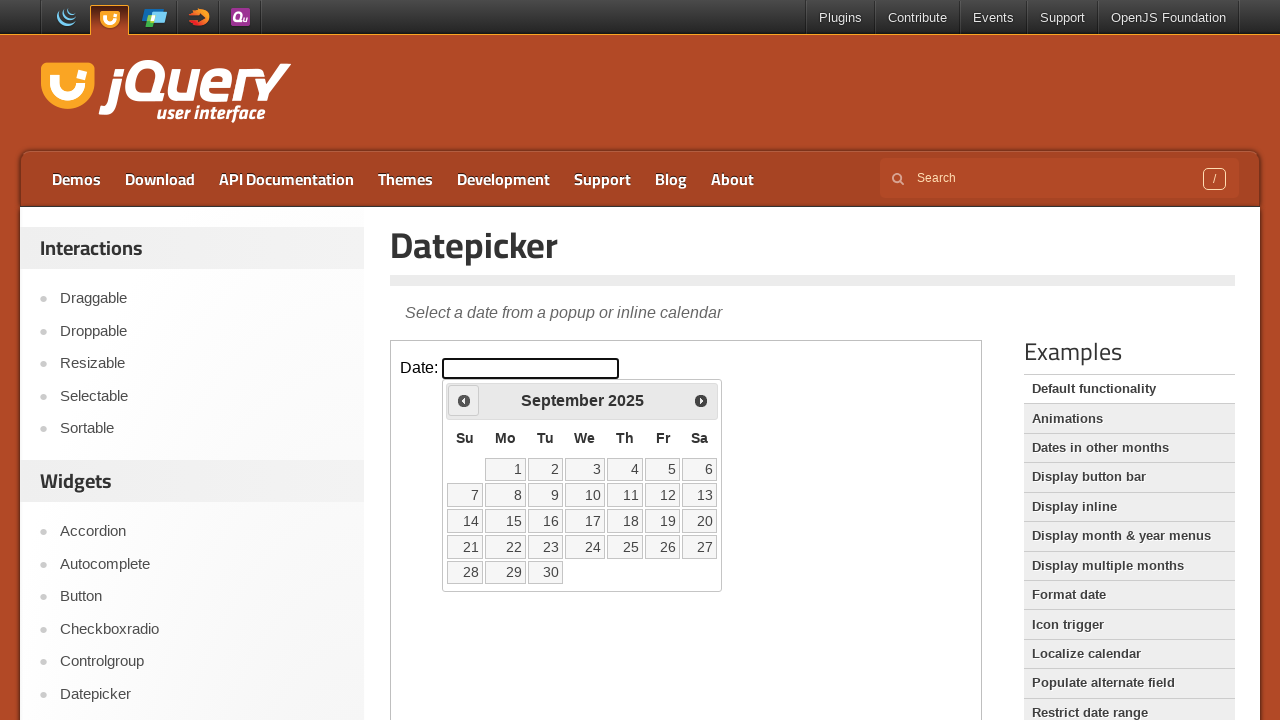

Retrieved current month: September
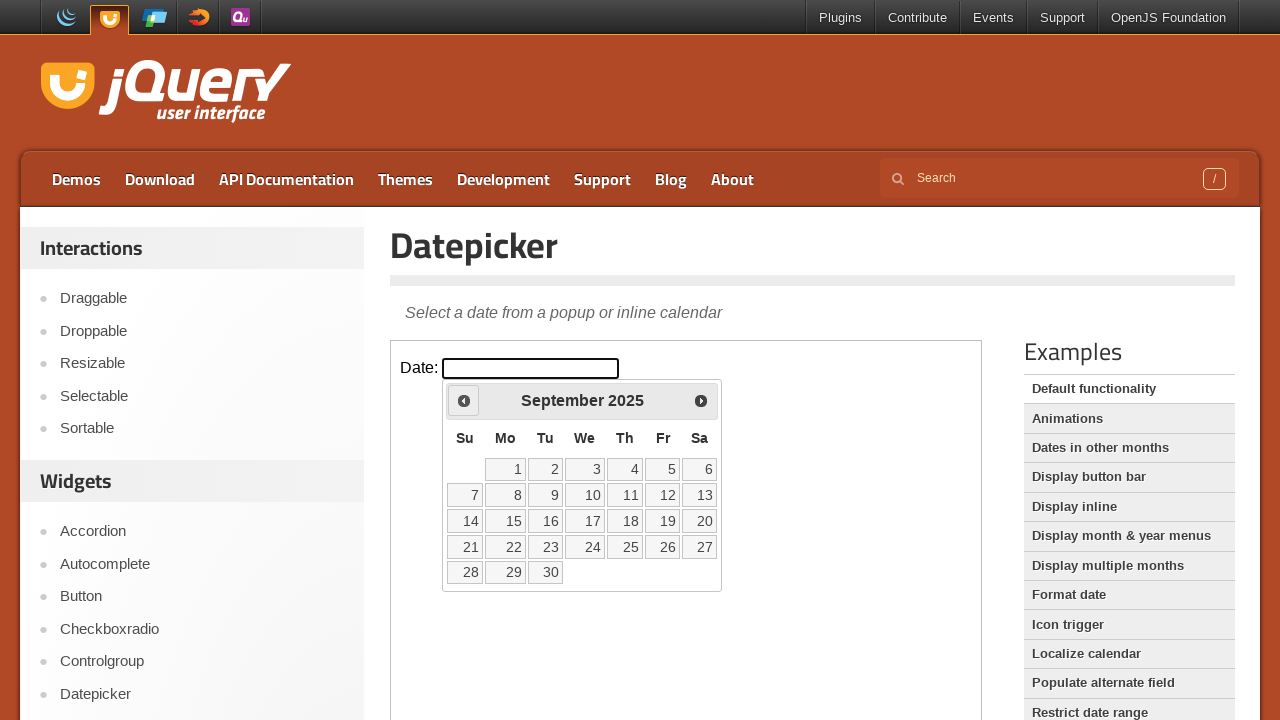

Retrieved current year: 2025
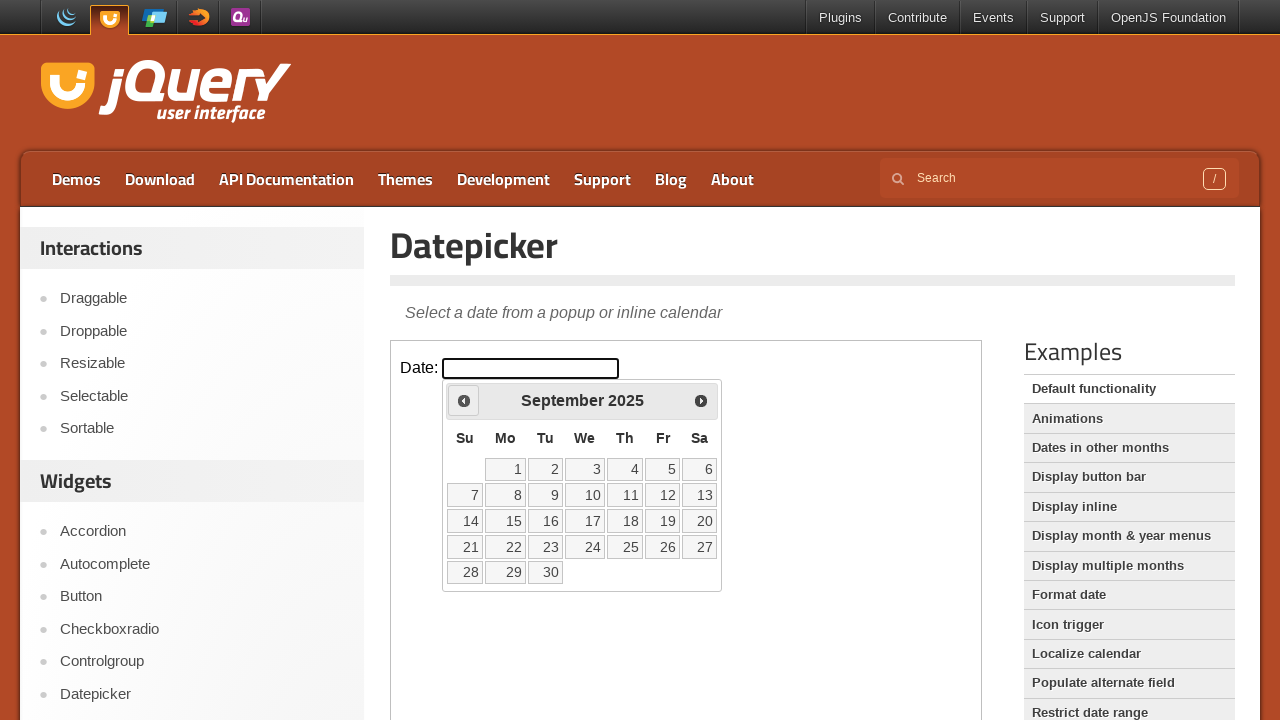

Clicked previous button to navigate to earlier month/year at (464, 400) on iframe >> nth=0 >> internal:control=enter-frame >> span.ui-icon.ui-icon-circle-t
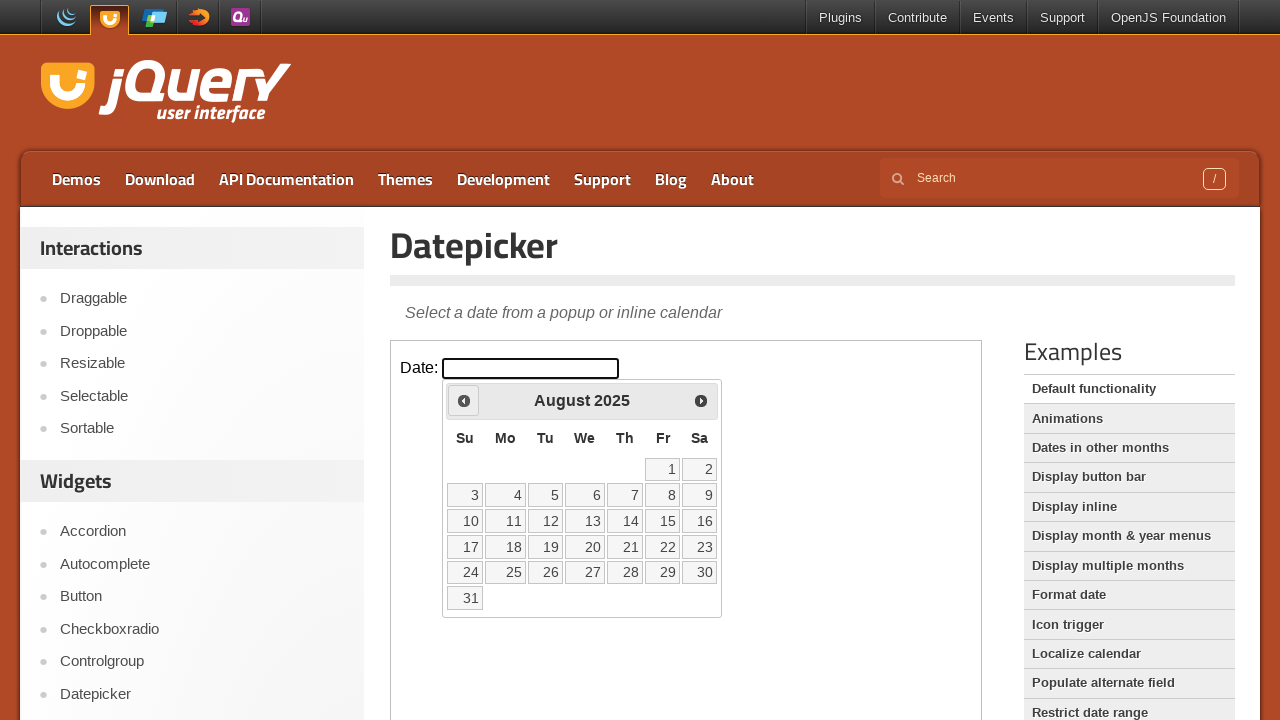

Retrieved current month: August
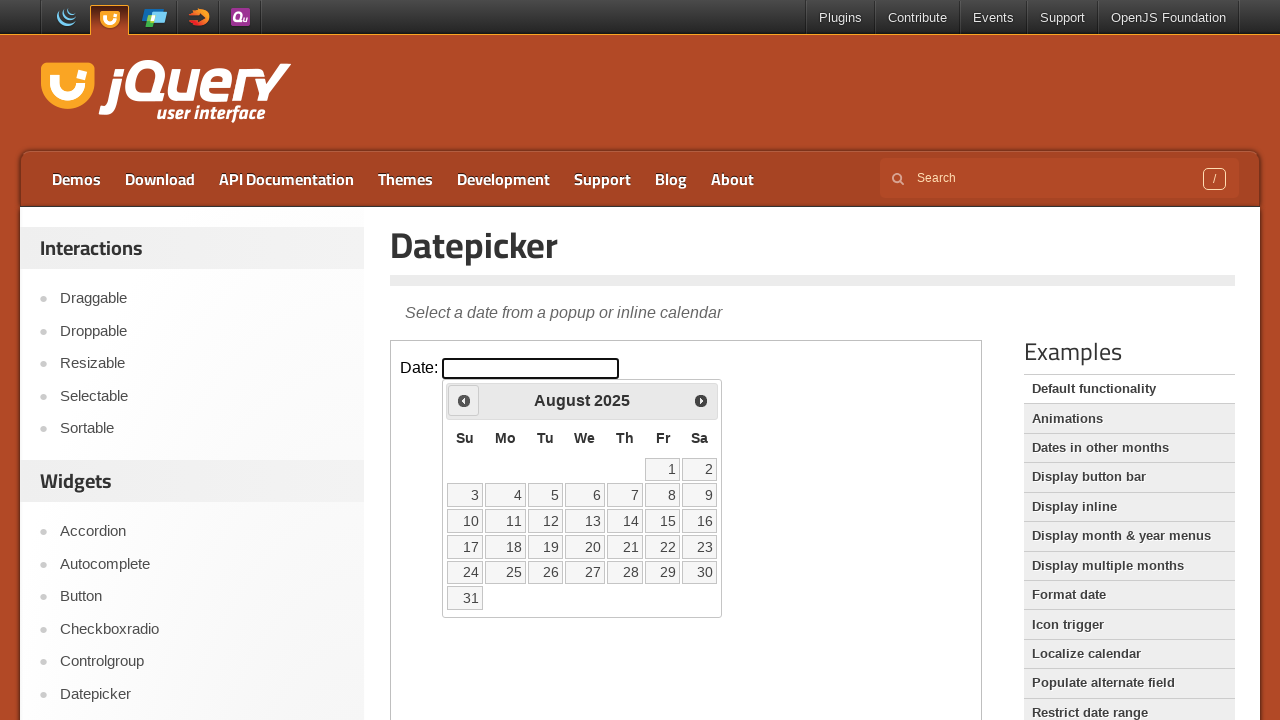

Retrieved current year: 2025
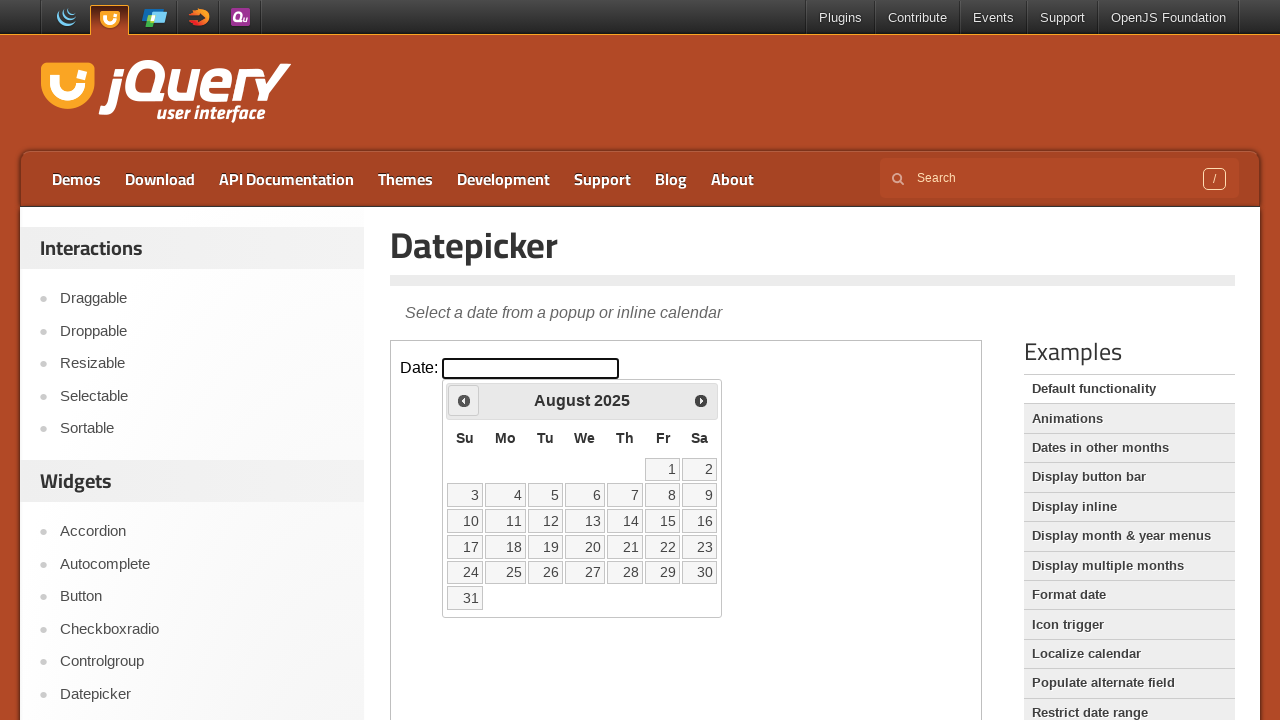

Clicked previous button to navigate to earlier month/year at (464, 400) on iframe >> nth=0 >> internal:control=enter-frame >> span.ui-icon.ui-icon-circle-t
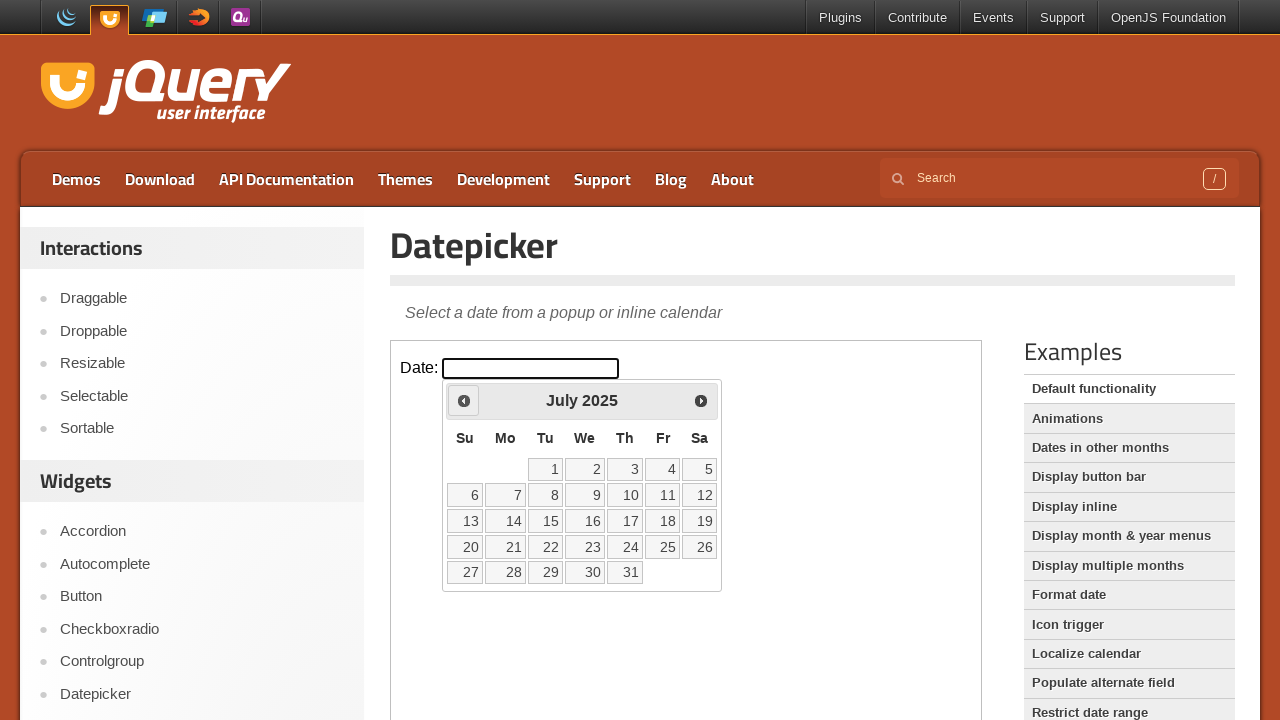

Retrieved current month: July
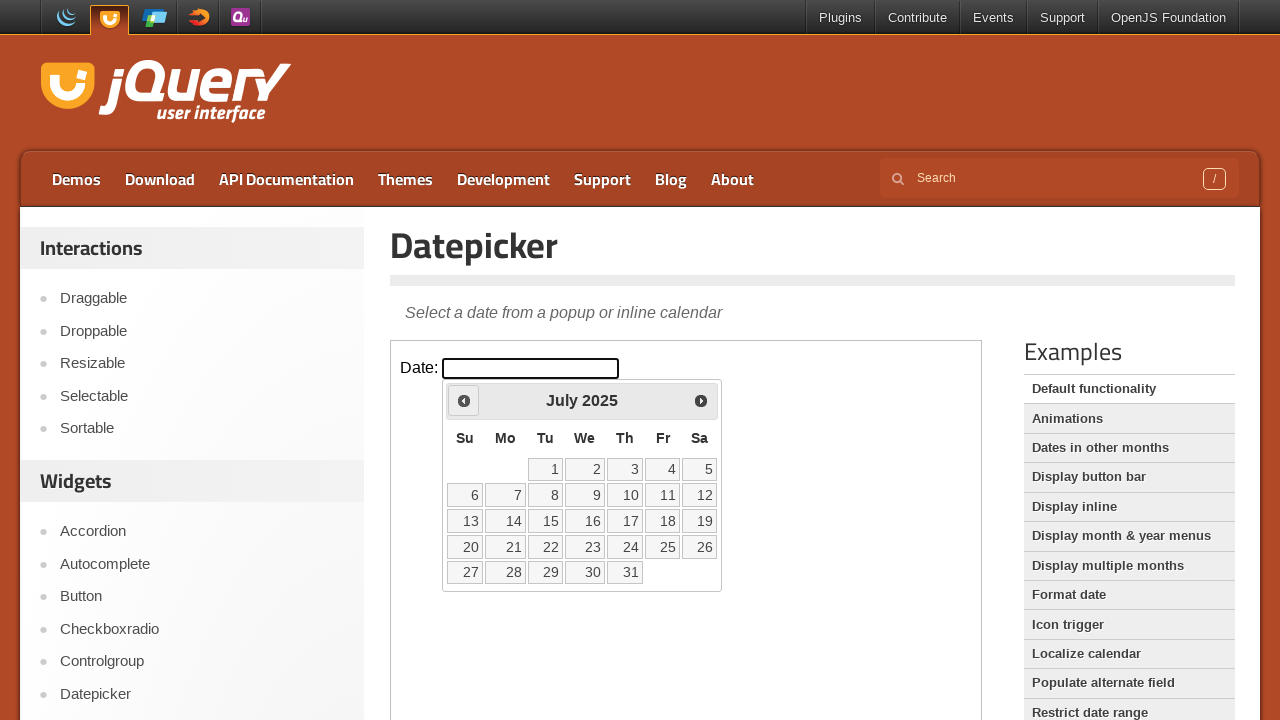

Retrieved current year: 2025
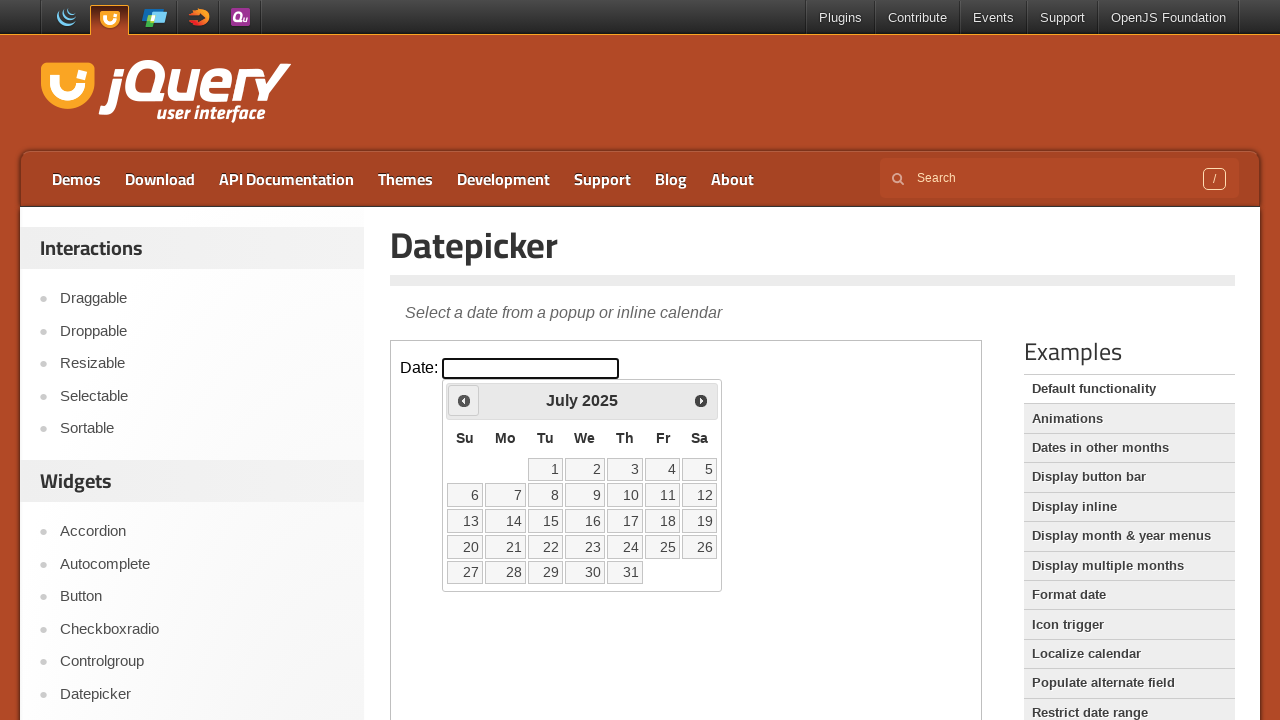

Clicked previous button to navigate to earlier month/year at (464, 400) on iframe >> nth=0 >> internal:control=enter-frame >> span.ui-icon.ui-icon-circle-t
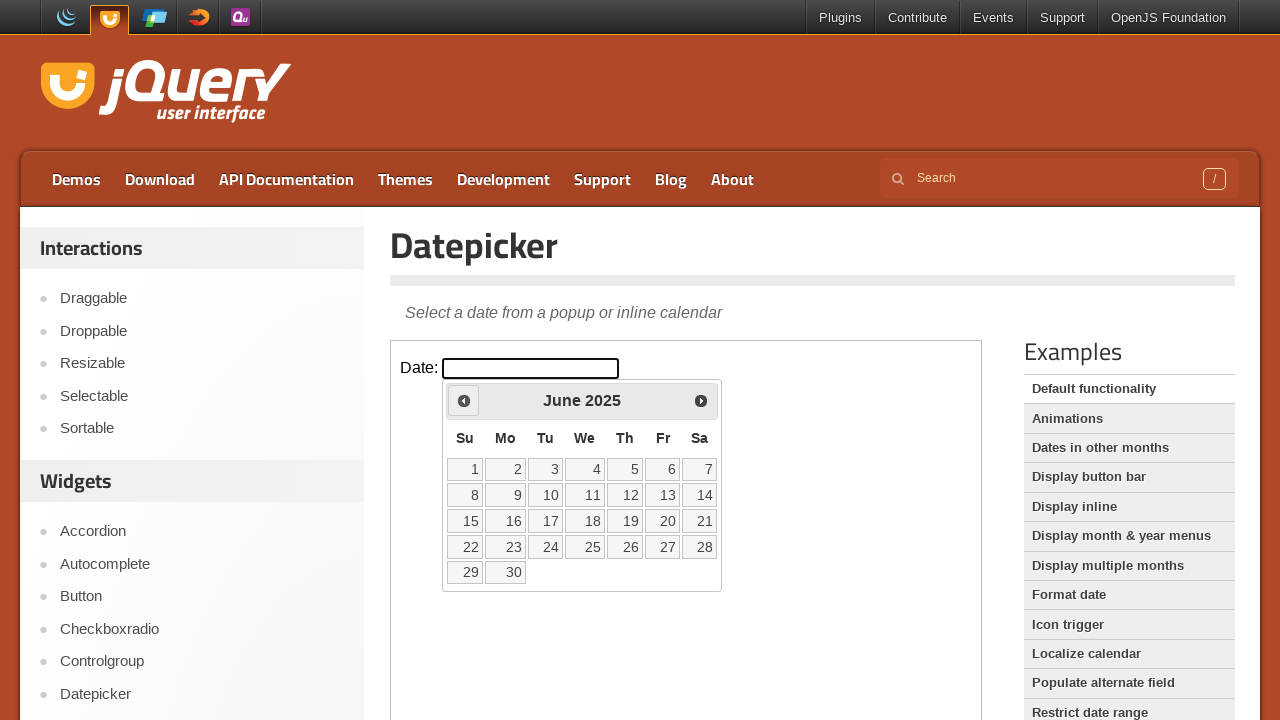

Retrieved current month: June
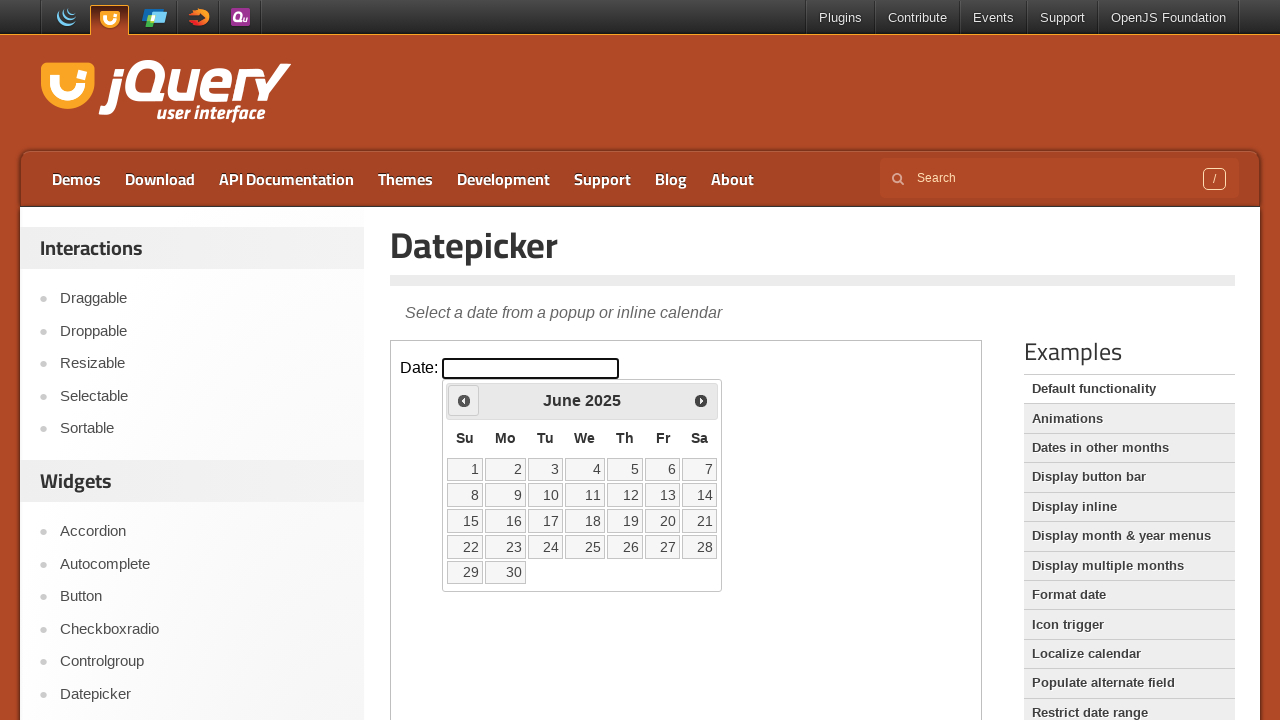

Retrieved current year: 2025
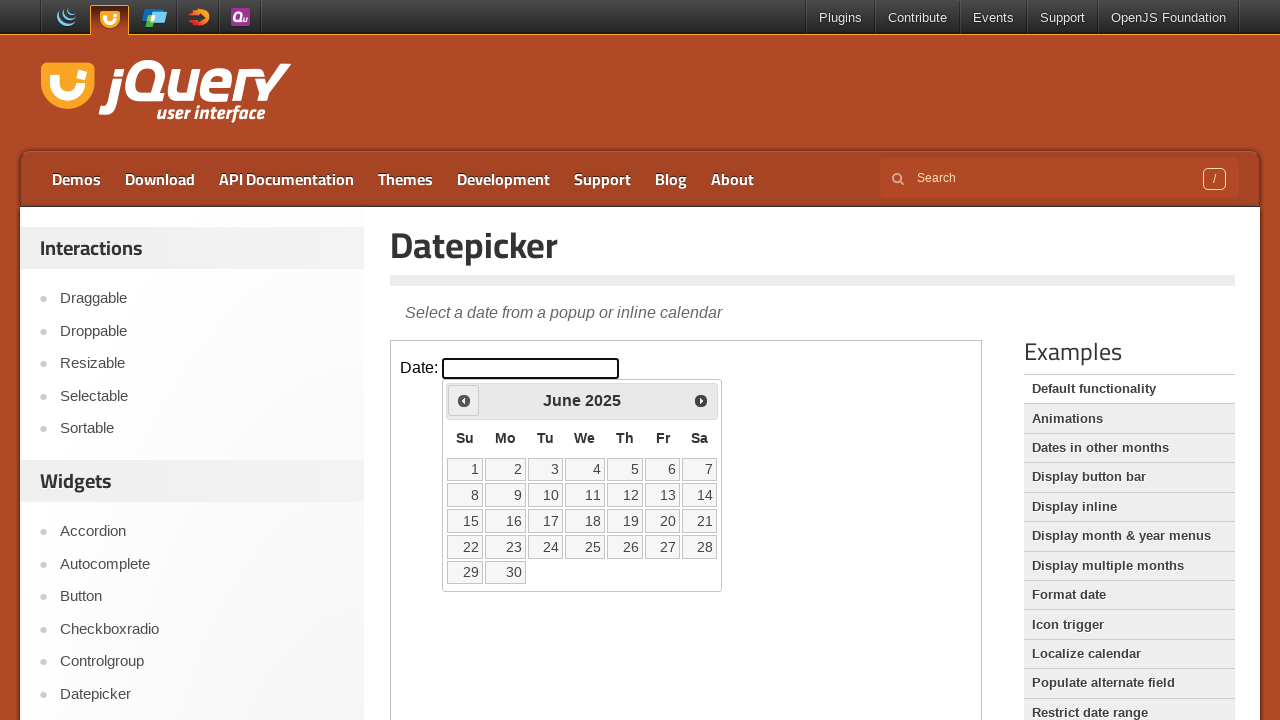

Clicked previous button to navigate to earlier month/year at (464, 400) on iframe >> nth=0 >> internal:control=enter-frame >> span.ui-icon.ui-icon-circle-t
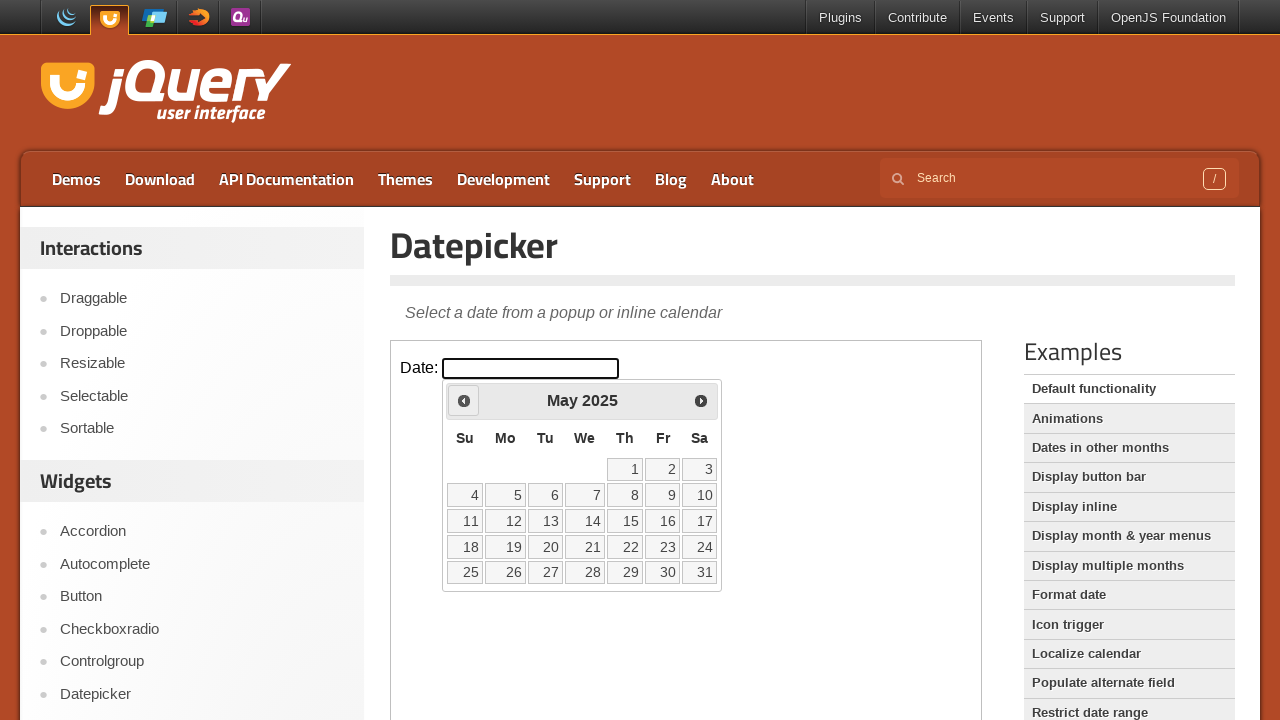

Retrieved current month: May
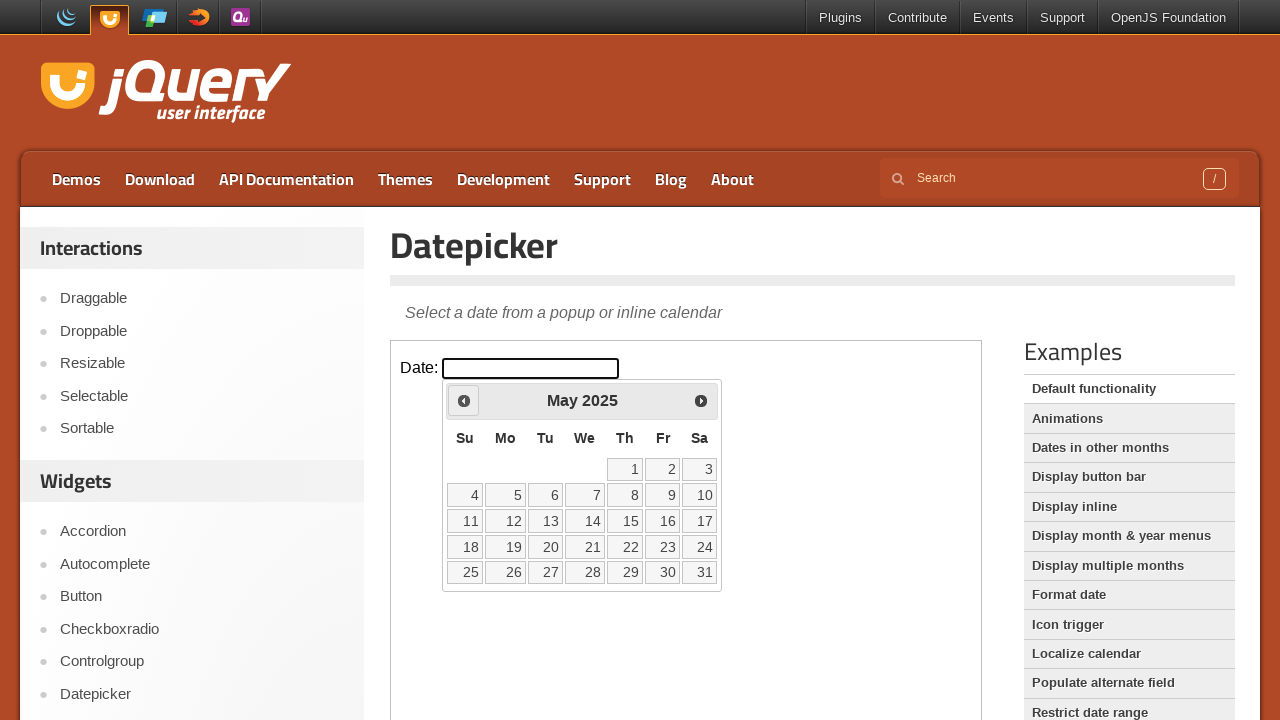

Retrieved current year: 2025
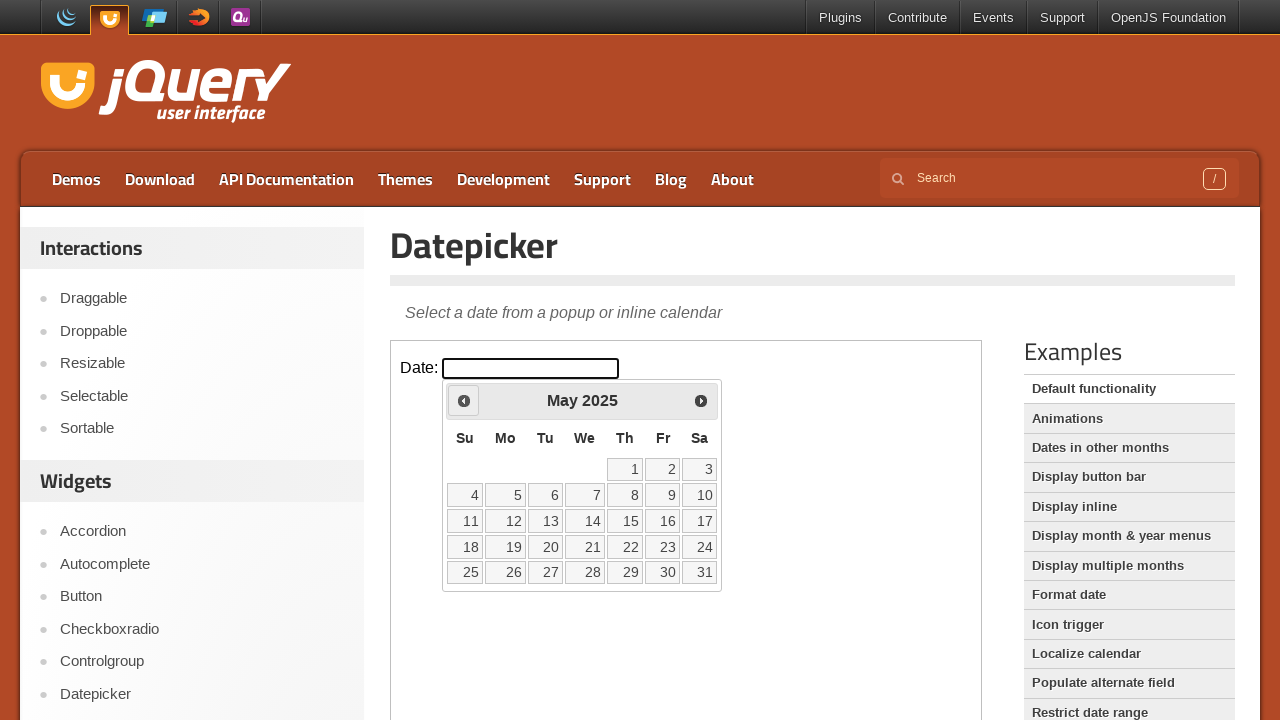

Clicked previous button to navigate to earlier month/year at (464, 400) on iframe >> nth=0 >> internal:control=enter-frame >> span.ui-icon.ui-icon-circle-t
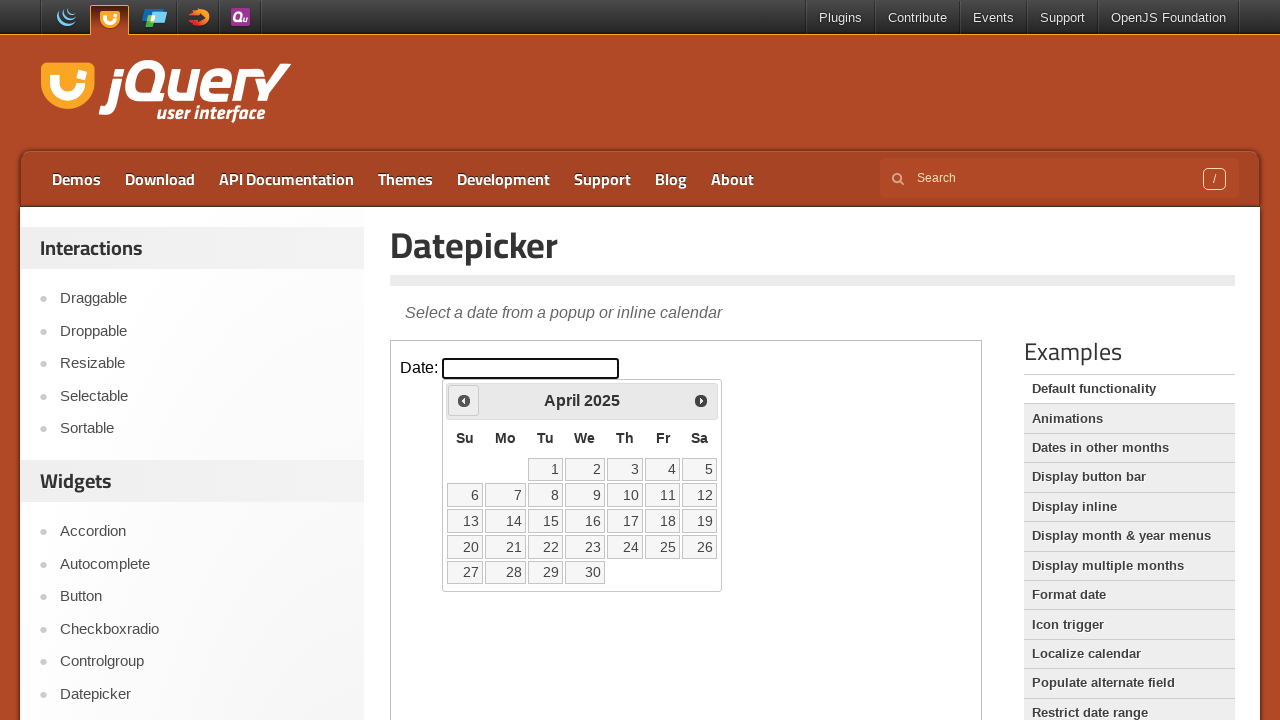

Retrieved current month: April
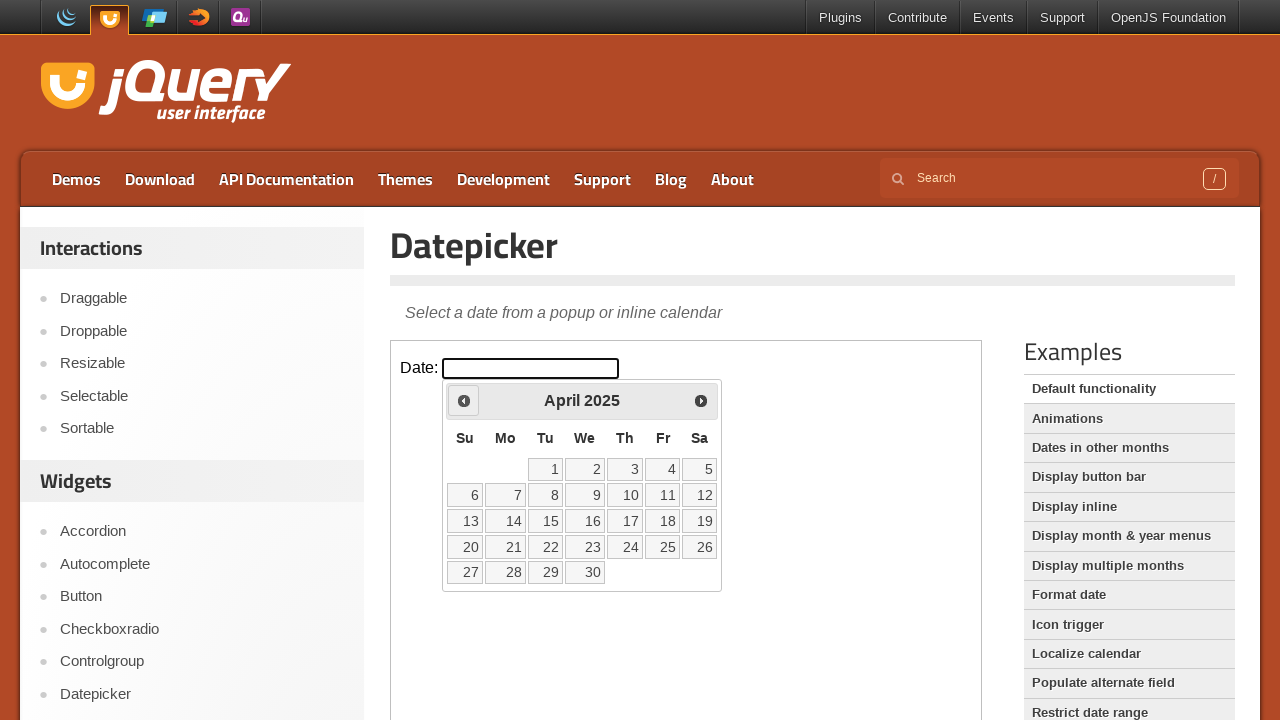

Retrieved current year: 2025
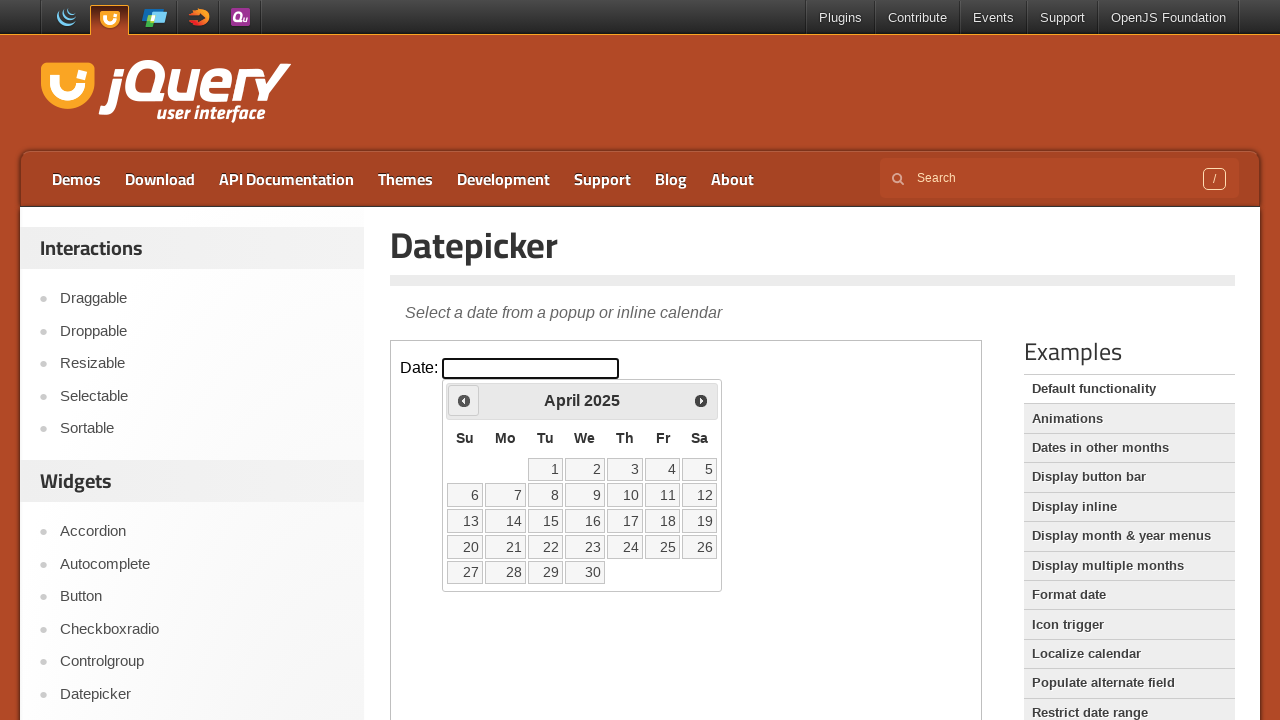

Clicked previous button to navigate to earlier month/year at (464, 400) on iframe >> nth=0 >> internal:control=enter-frame >> span.ui-icon.ui-icon-circle-t
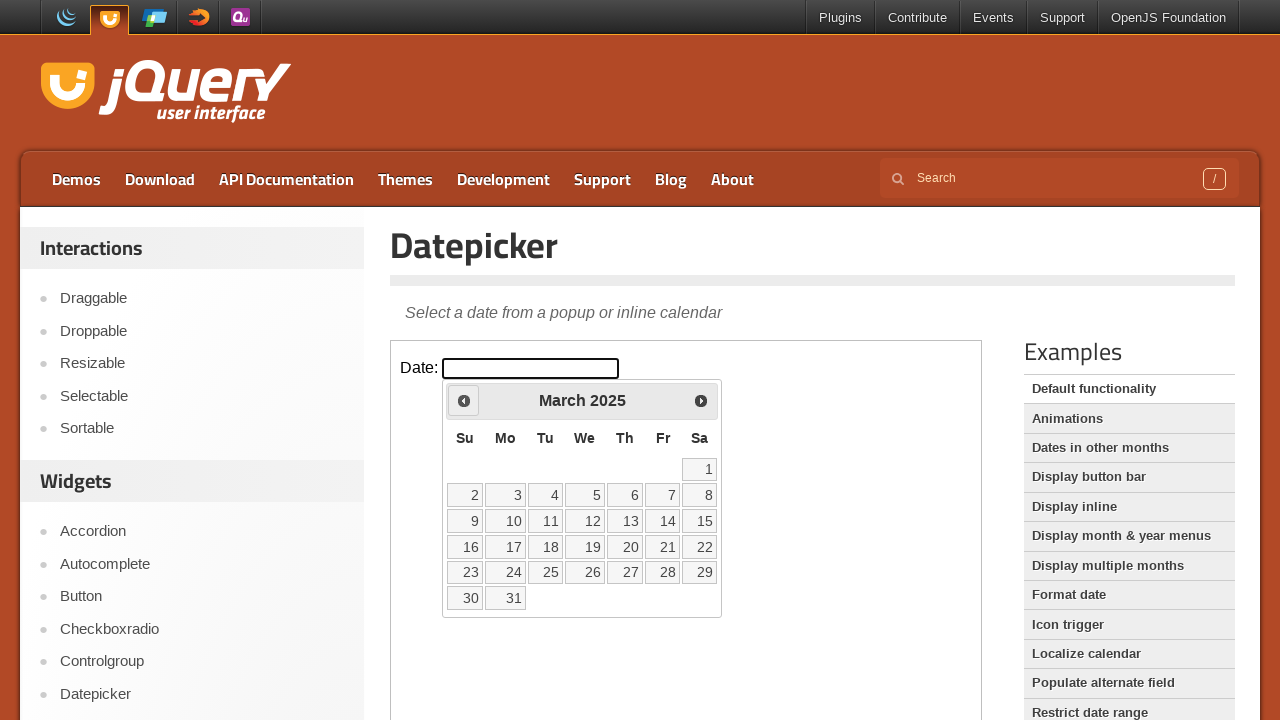

Retrieved current month: March
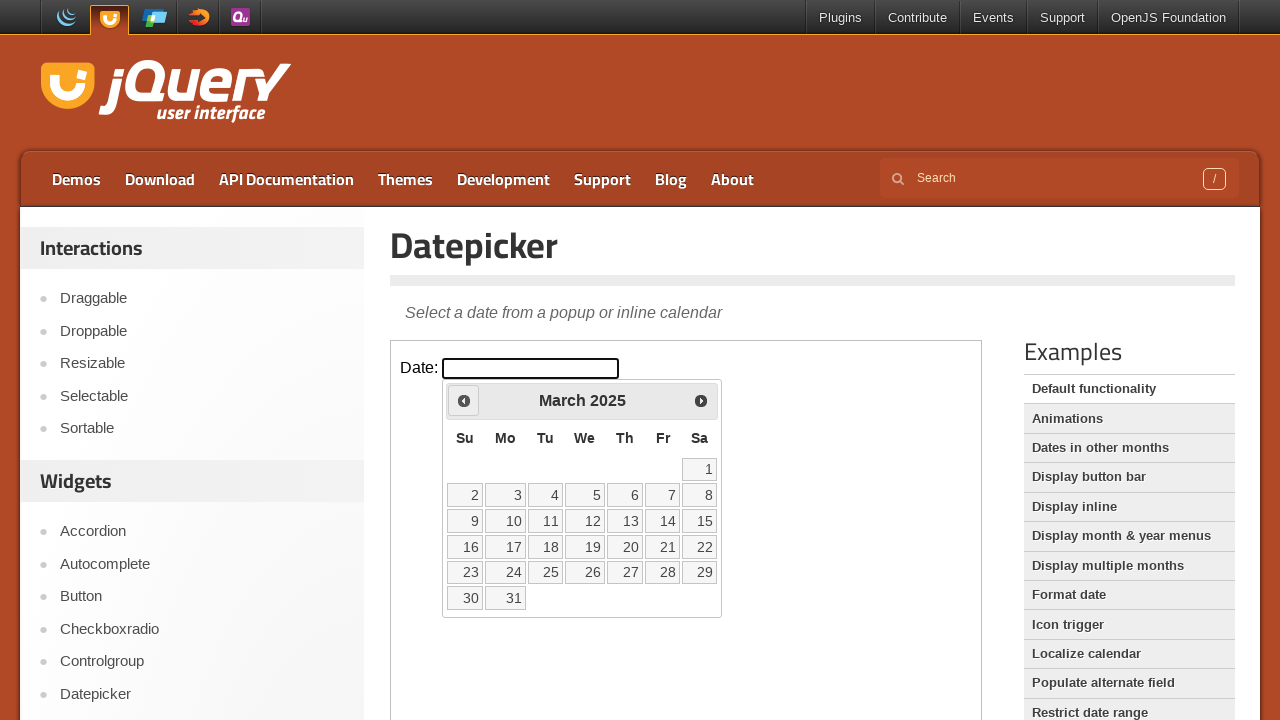

Retrieved current year: 2025
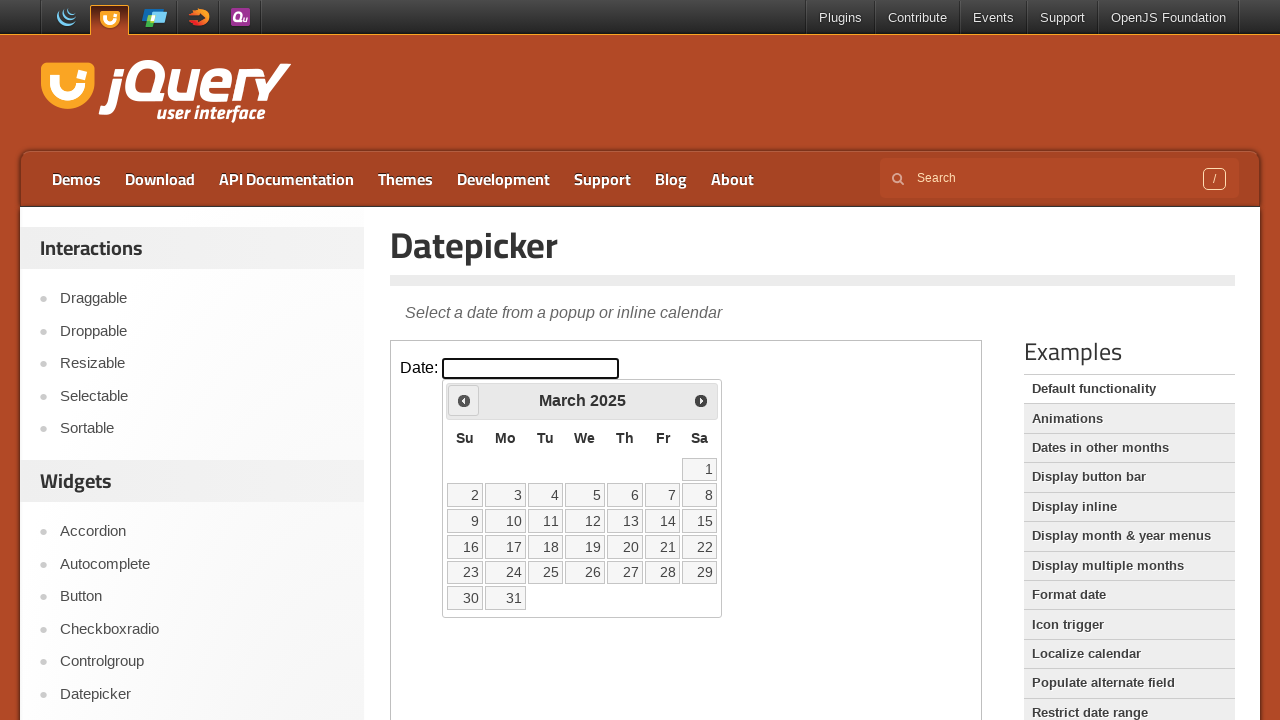

Clicked previous button to navigate to earlier month/year at (464, 400) on iframe >> nth=0 >> internal:control=enter-frame >> span.ui-icon.ui-icon-circle-t
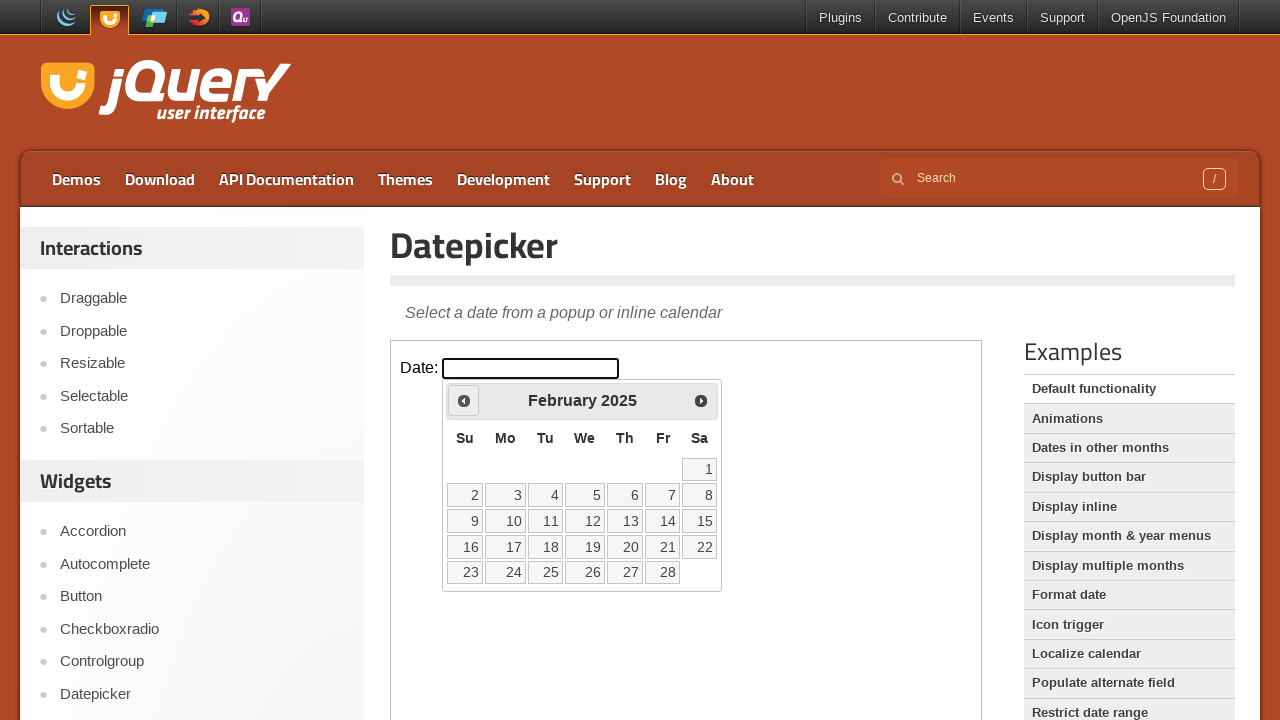

Retrieved current month: February
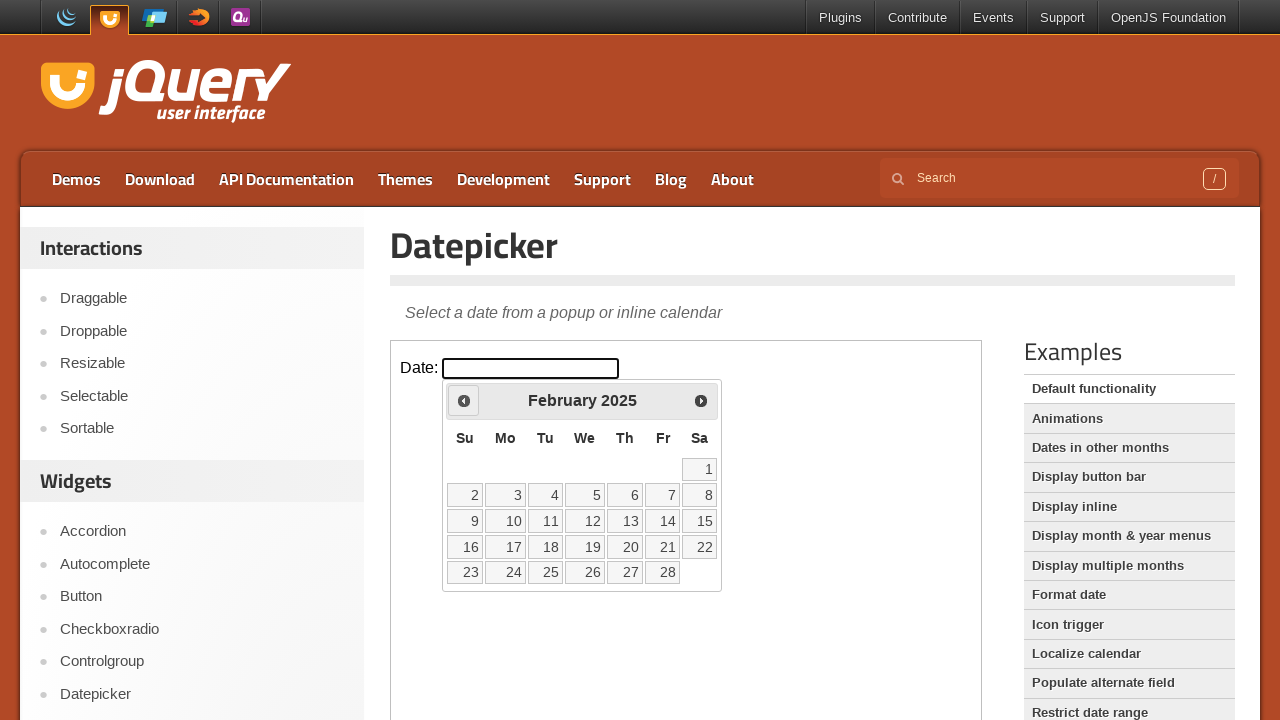

Retrieved current year: 2025
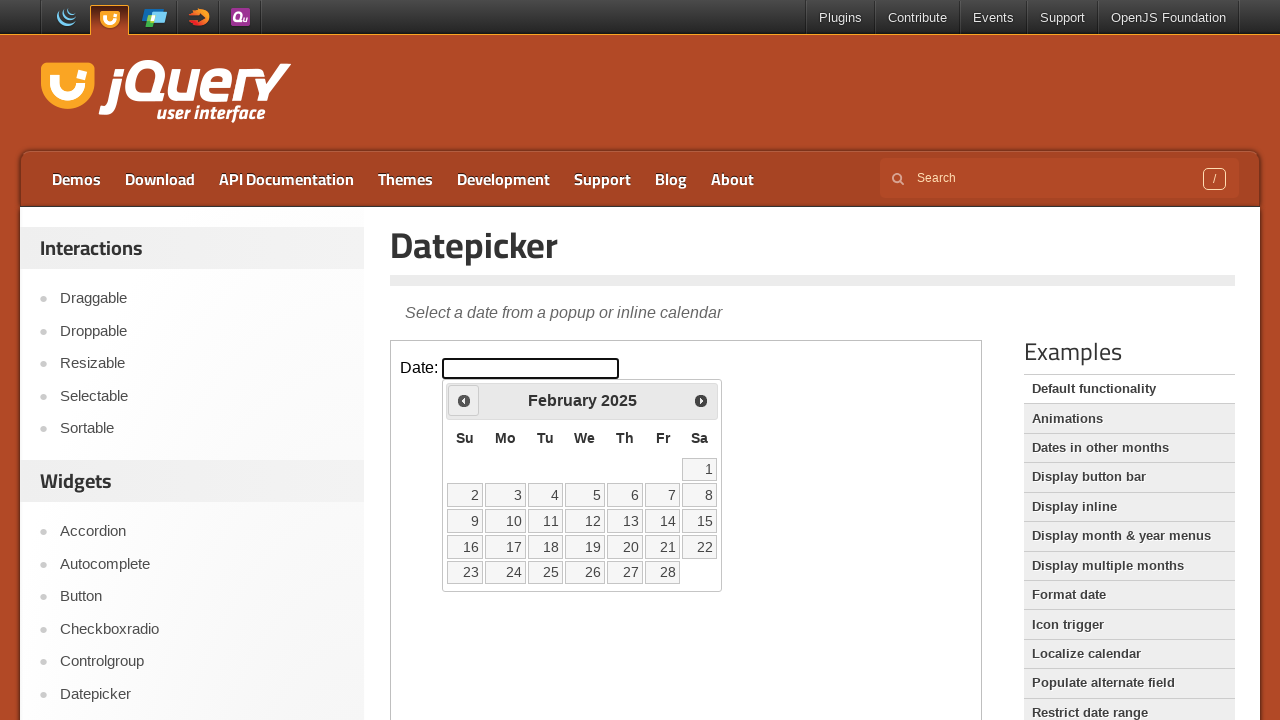

Clicked previous button to navigate to earlier month/year at (464, 400) on iframe >> nth=0 >> internal:control=enter-frame >> span.ui-icon.ui-icon-circle-t
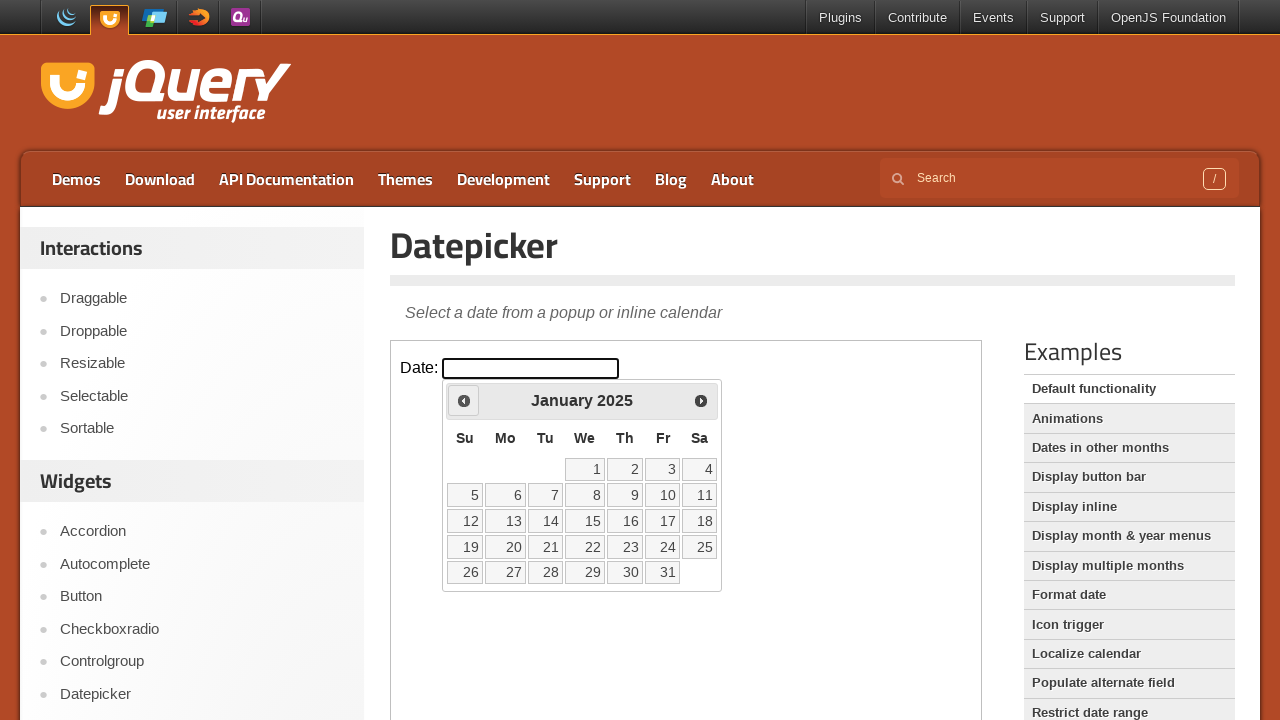

Retrieved current month: January
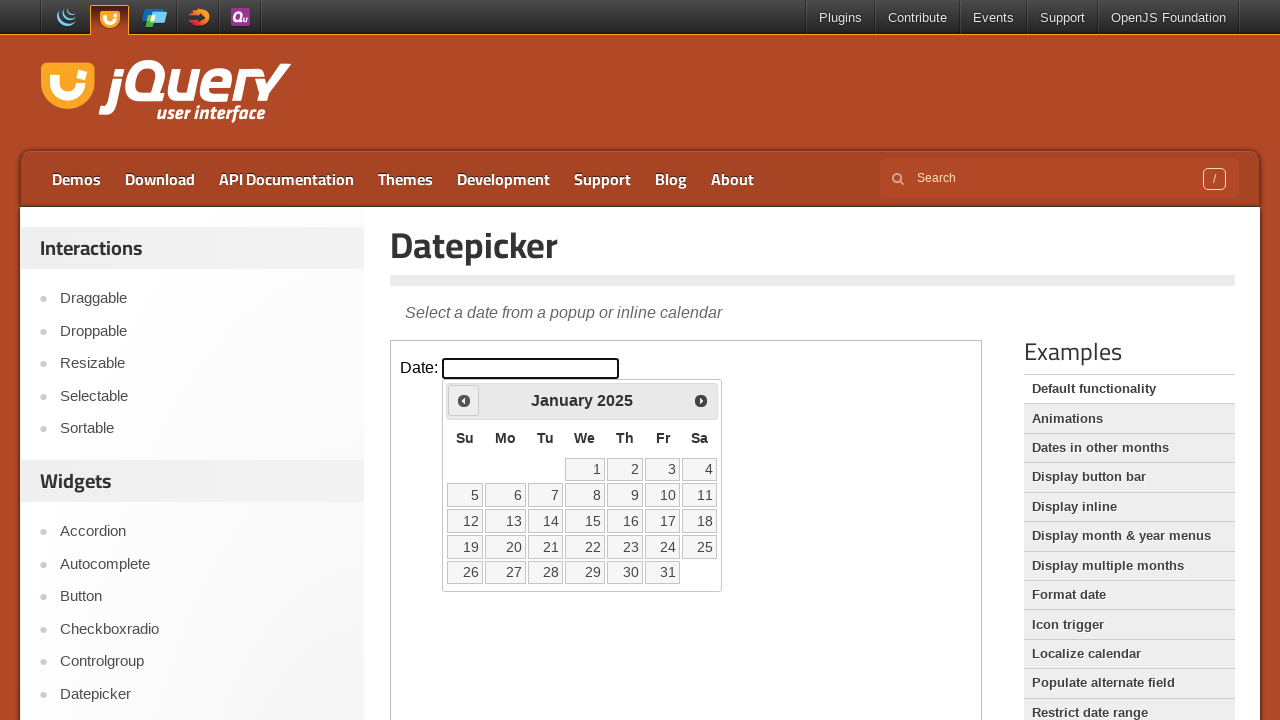

Retrieved current year: 2025
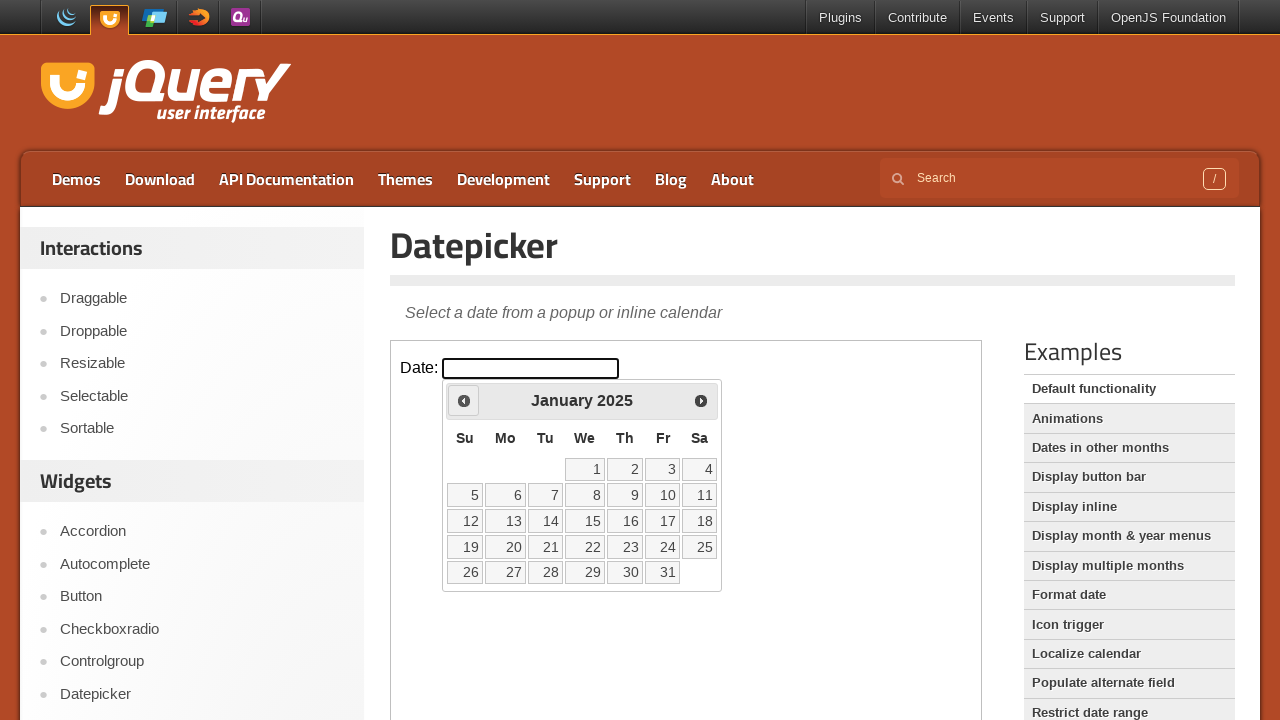

Clicked previous button to navigate to earlier month/year at (464, 400) on iframe >> nth=0 >> internal:control=enter-frame >> span.ui-icon.ui-icon-circle-t
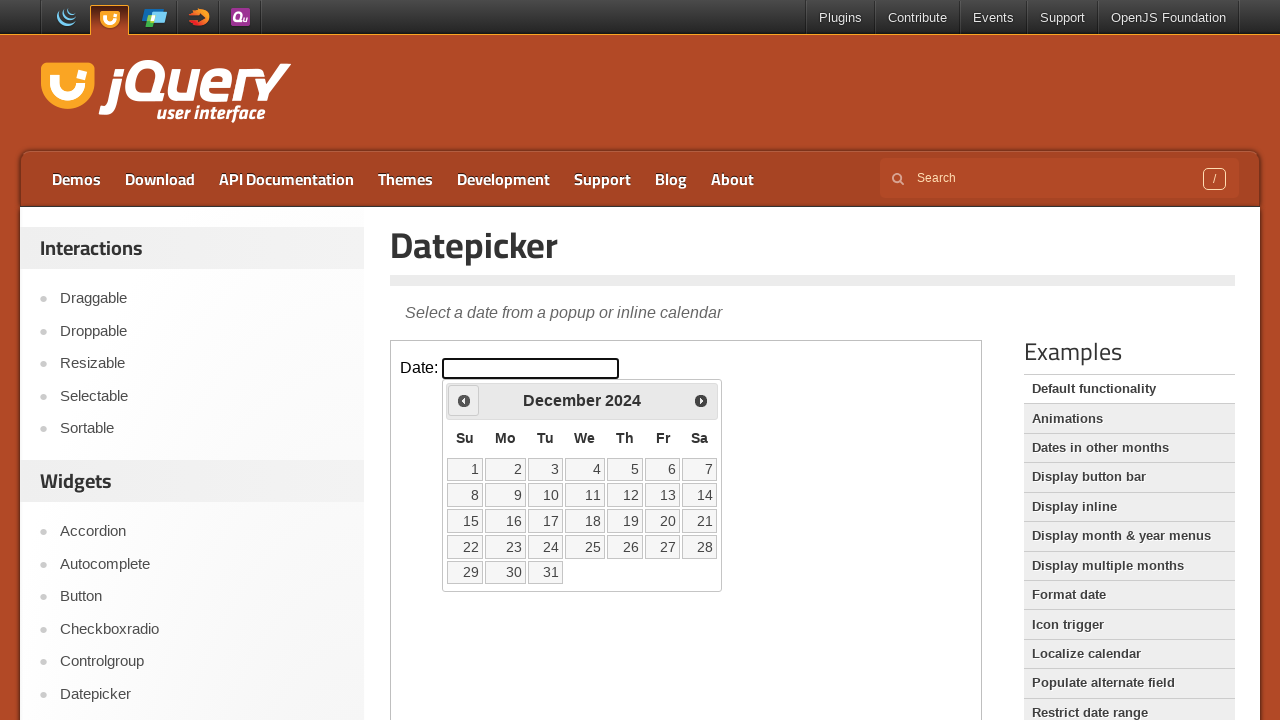

Retrieved current month: December
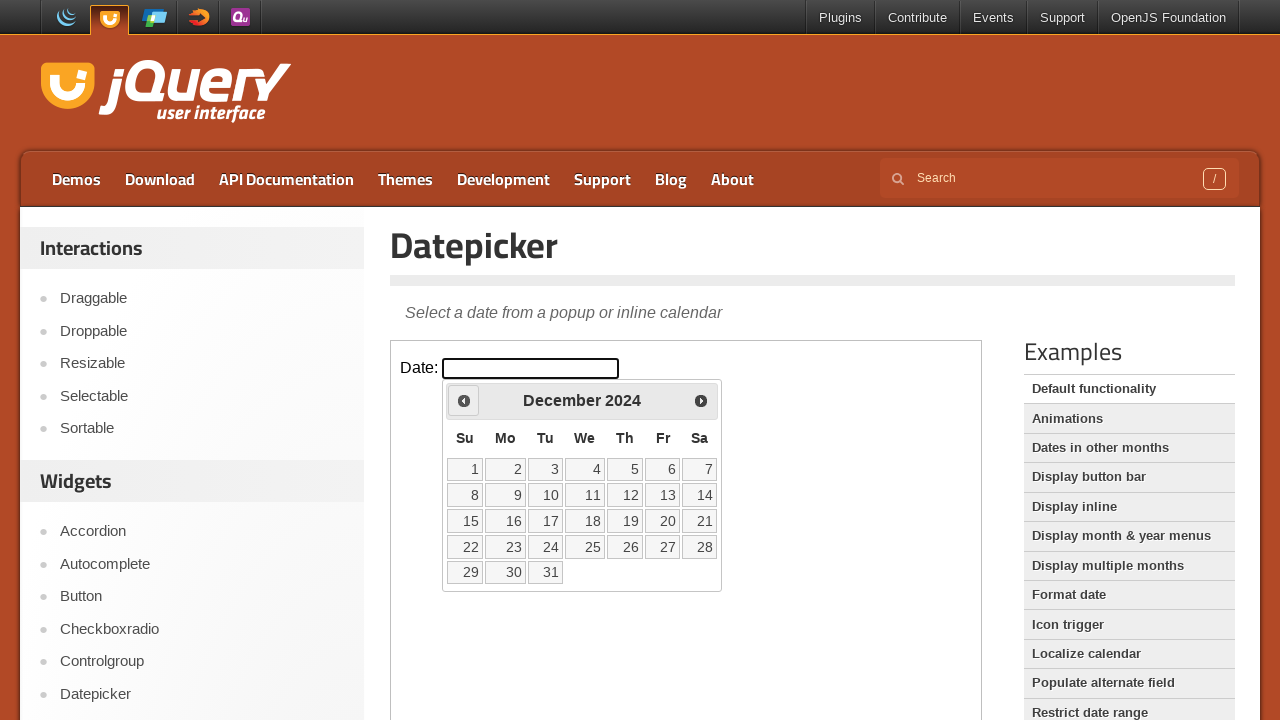

Retrieved current year: 2024
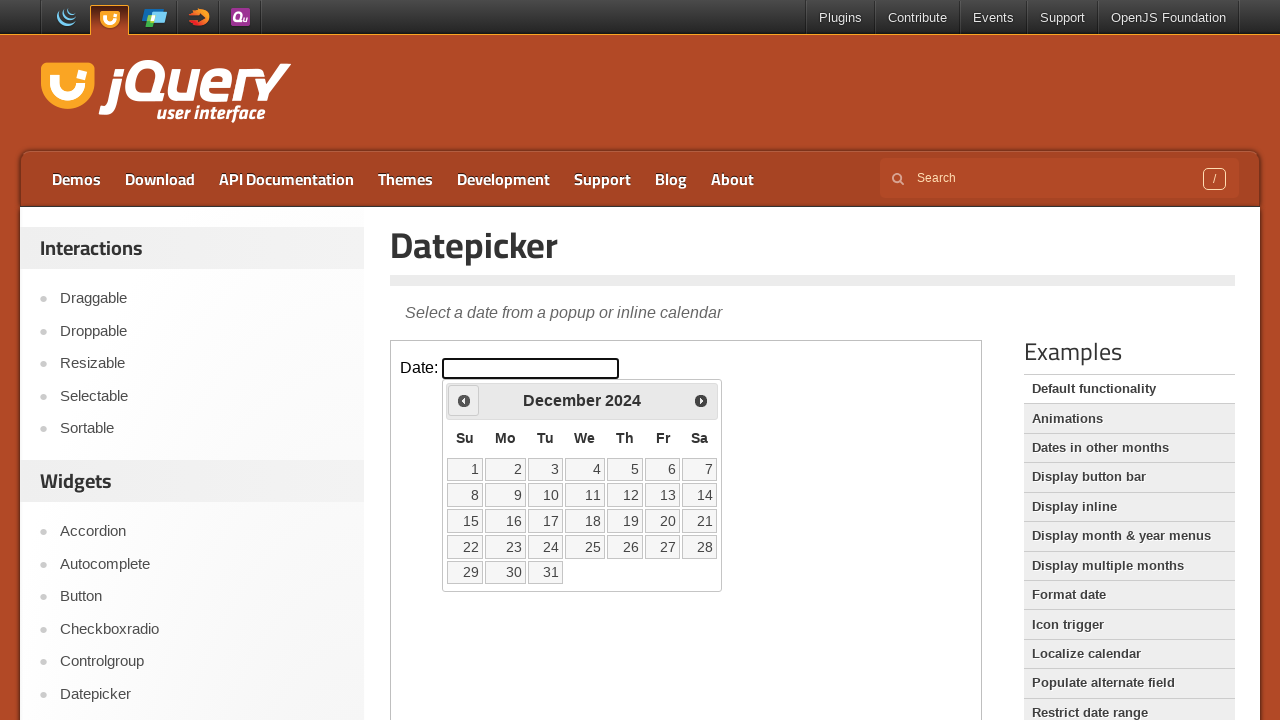

Clicked previous button to navigate to earlier month/year at (464, 400) on iframe >> nth=0 >> internal:control=enter-frame >> span.ui-icon.ui-icon-circle-t
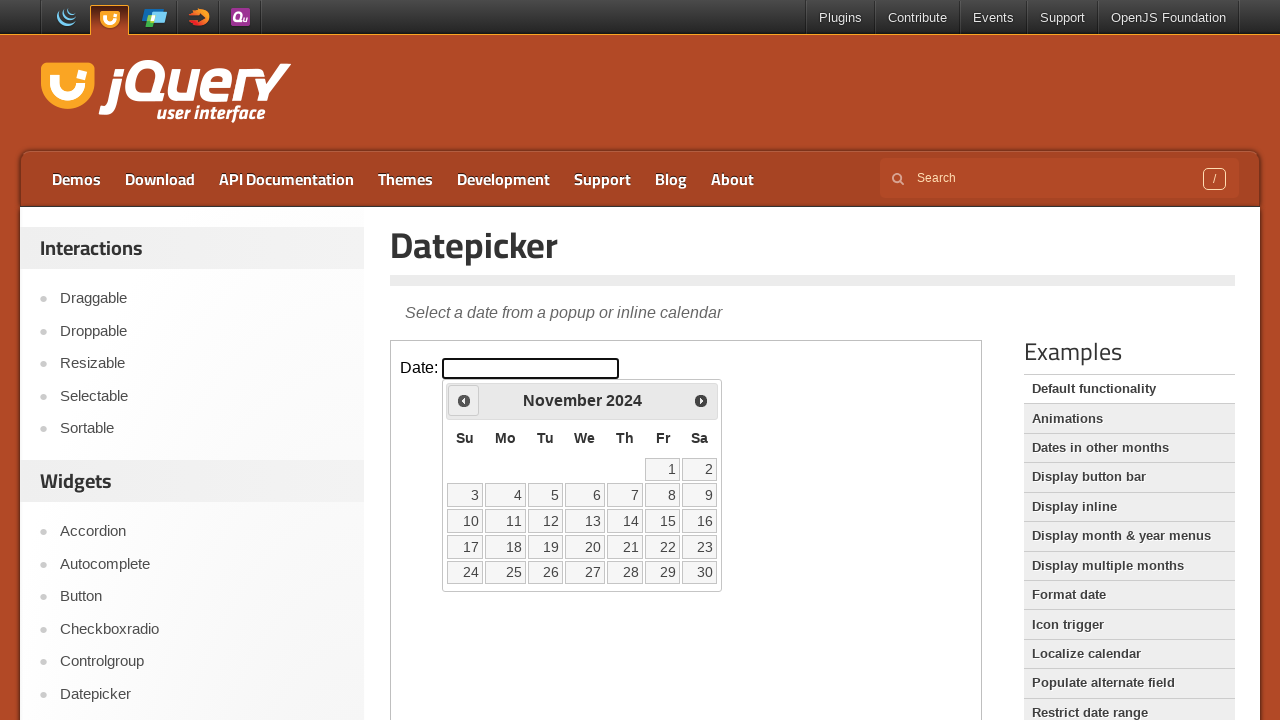

Retrieved current month: November
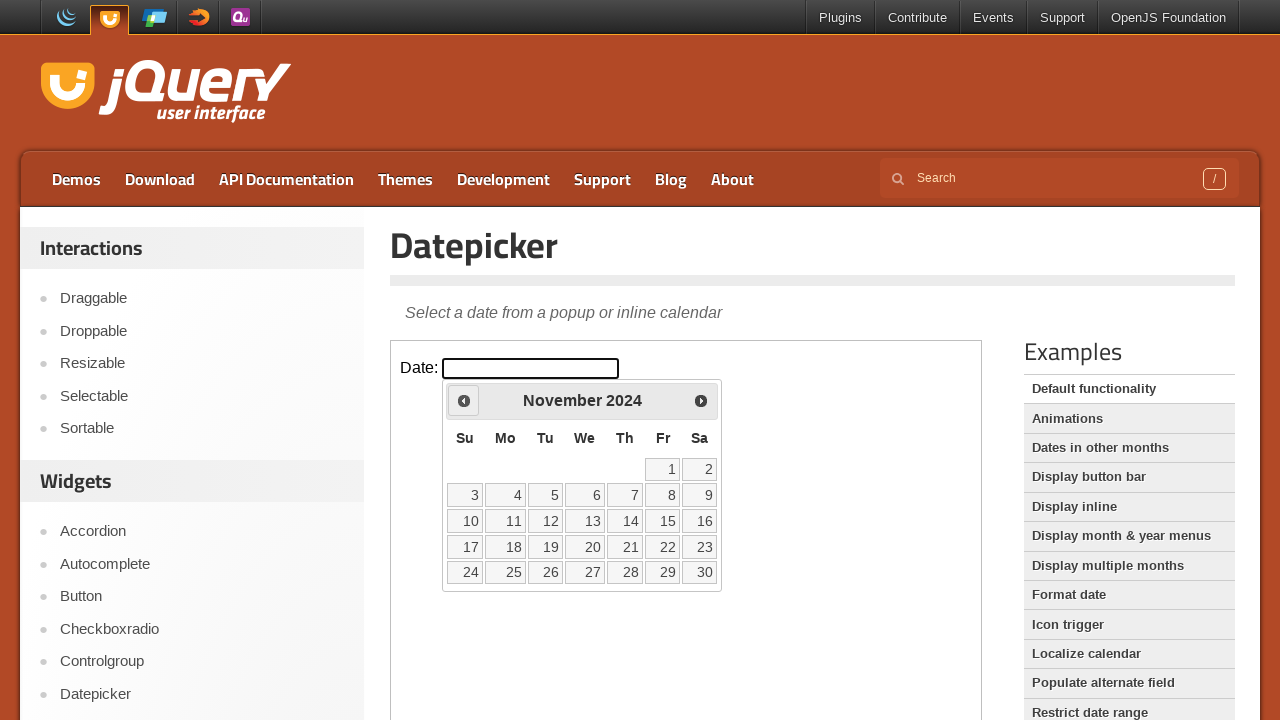

Retrieved current year: 2024
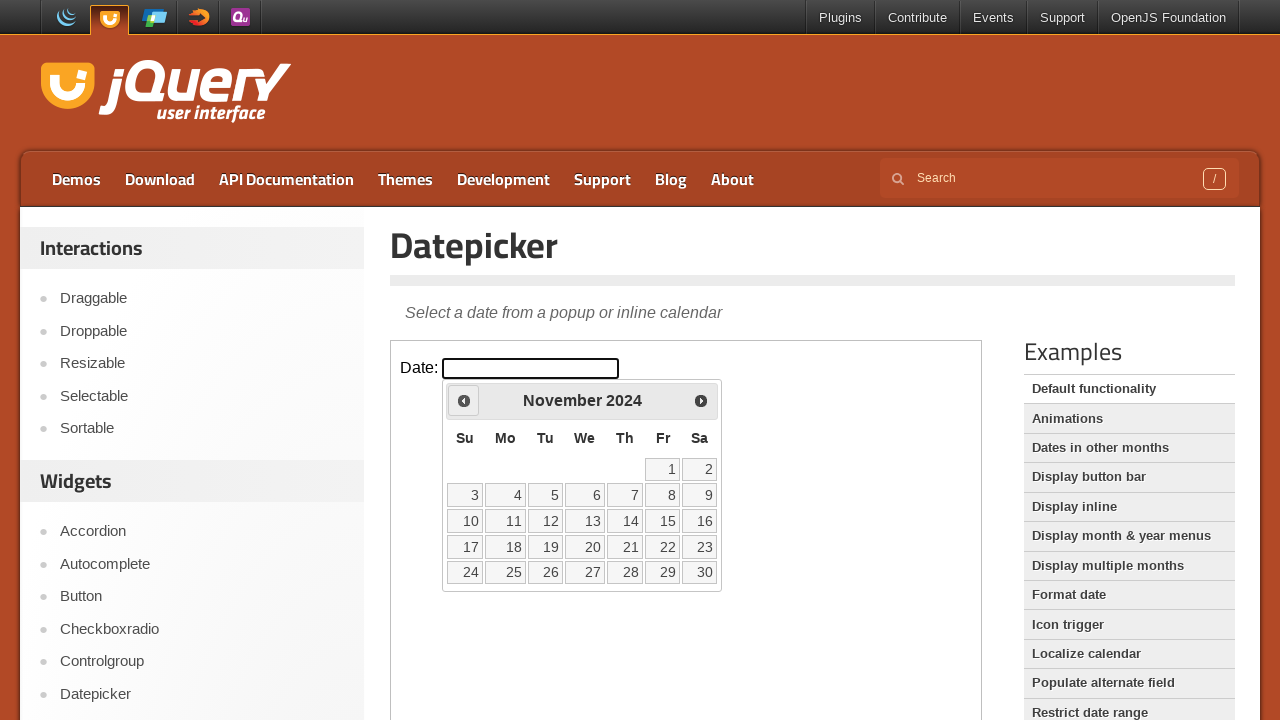

Clicked previous button to navigate to earlier month/year at (464, 400) on iframe >> nth=0 >> internal:control=enter-frame >> span.ui-icon.ui-icon-circle-t
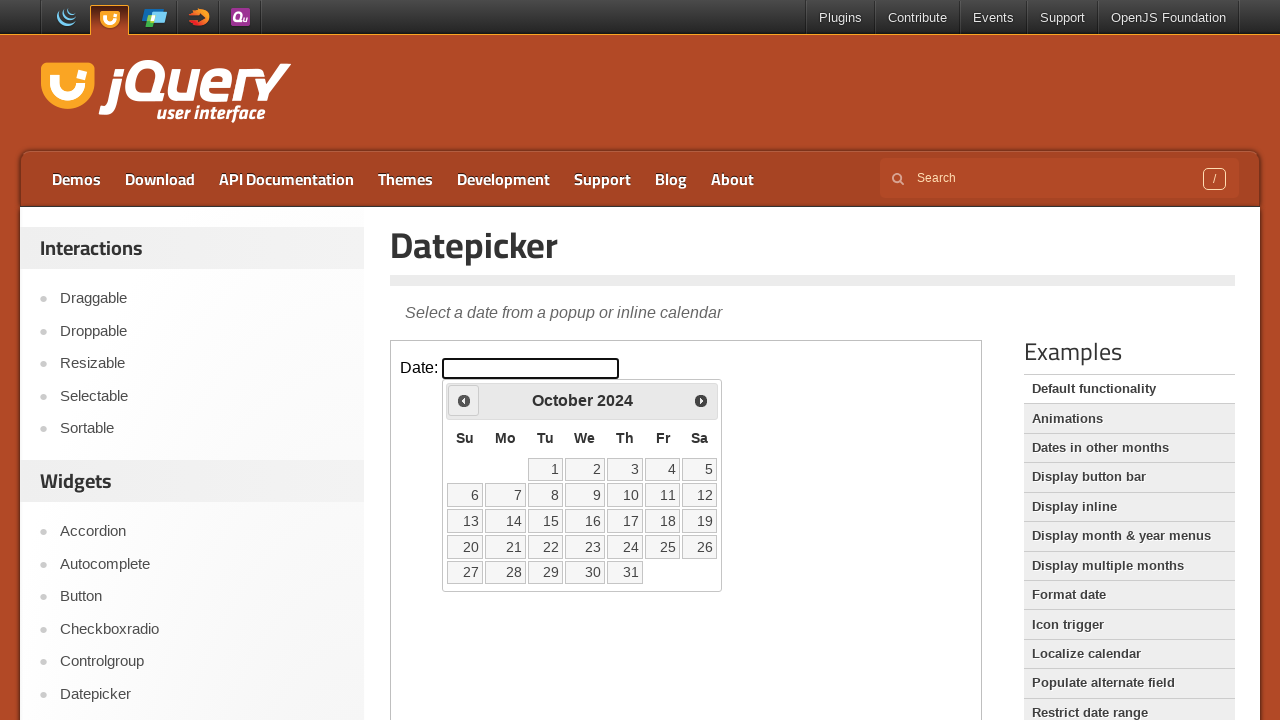

Retrieved current month: October
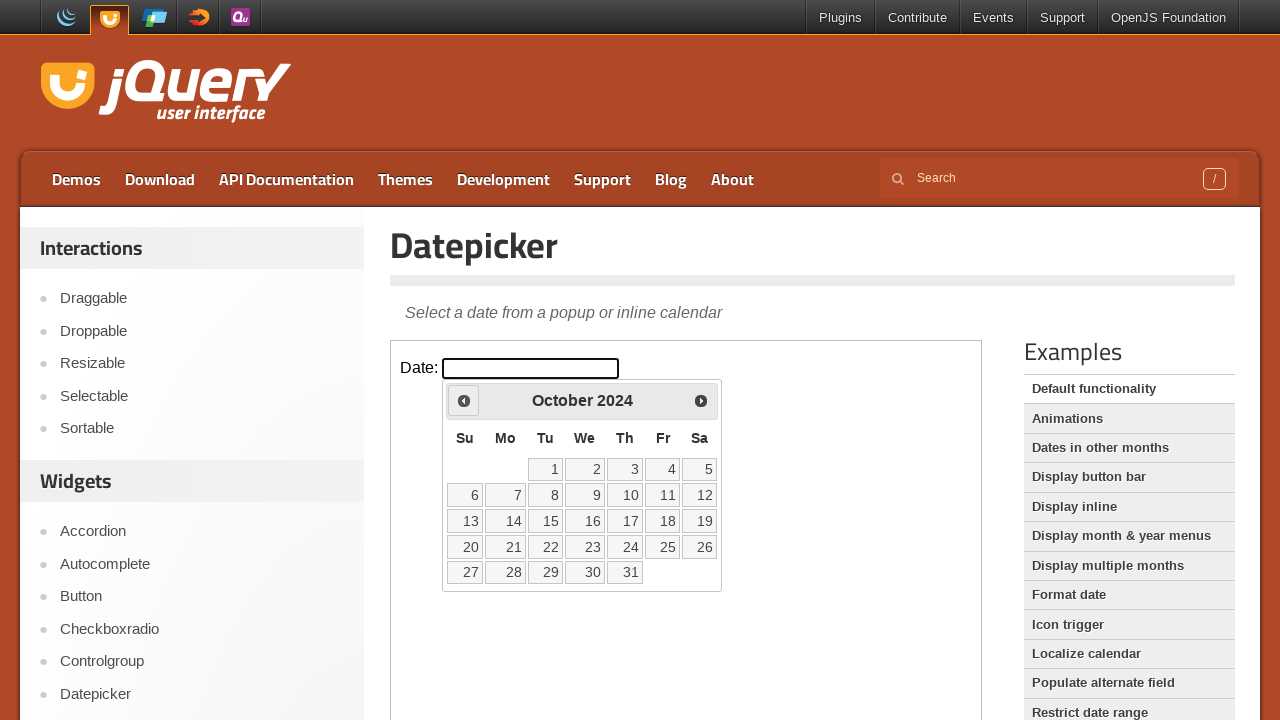

Retrieved current year: 2024
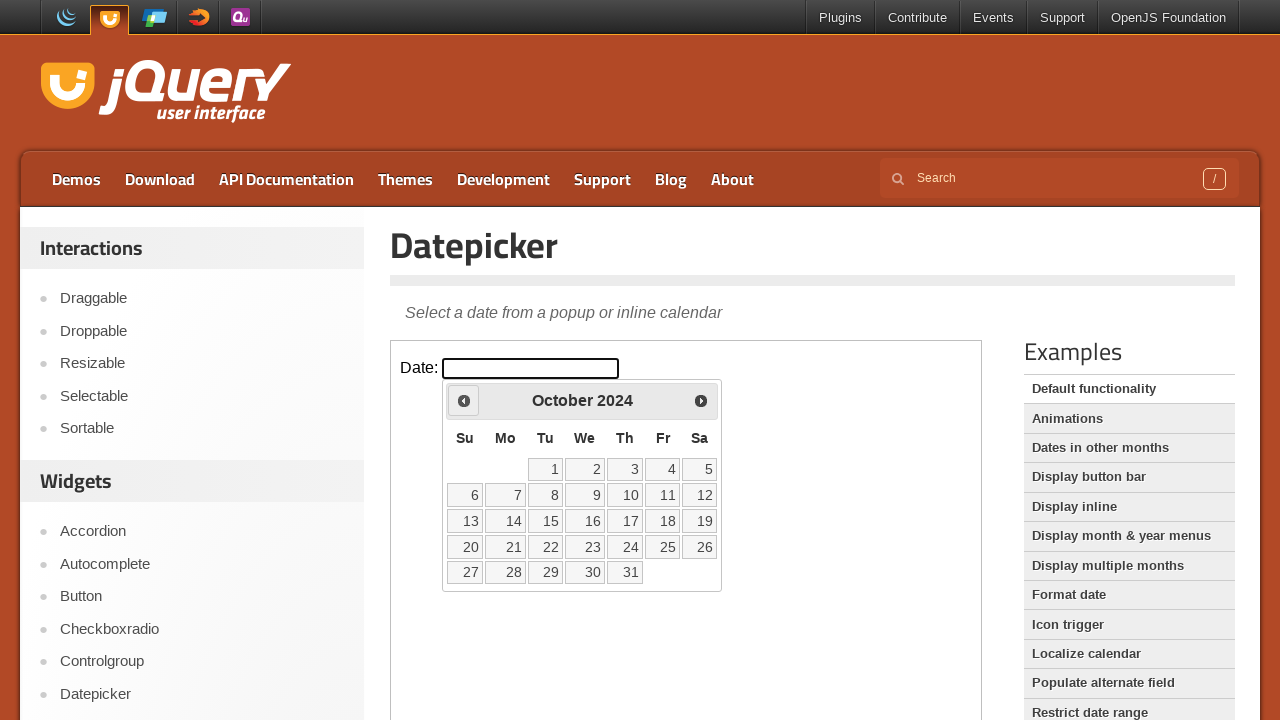

Clicked previous button to navigate to earlier month/year at (464, 400) on iframe >> nth=0 >> internal:control=enter-frame >> span.ui-icon.ui-icon-circle-t
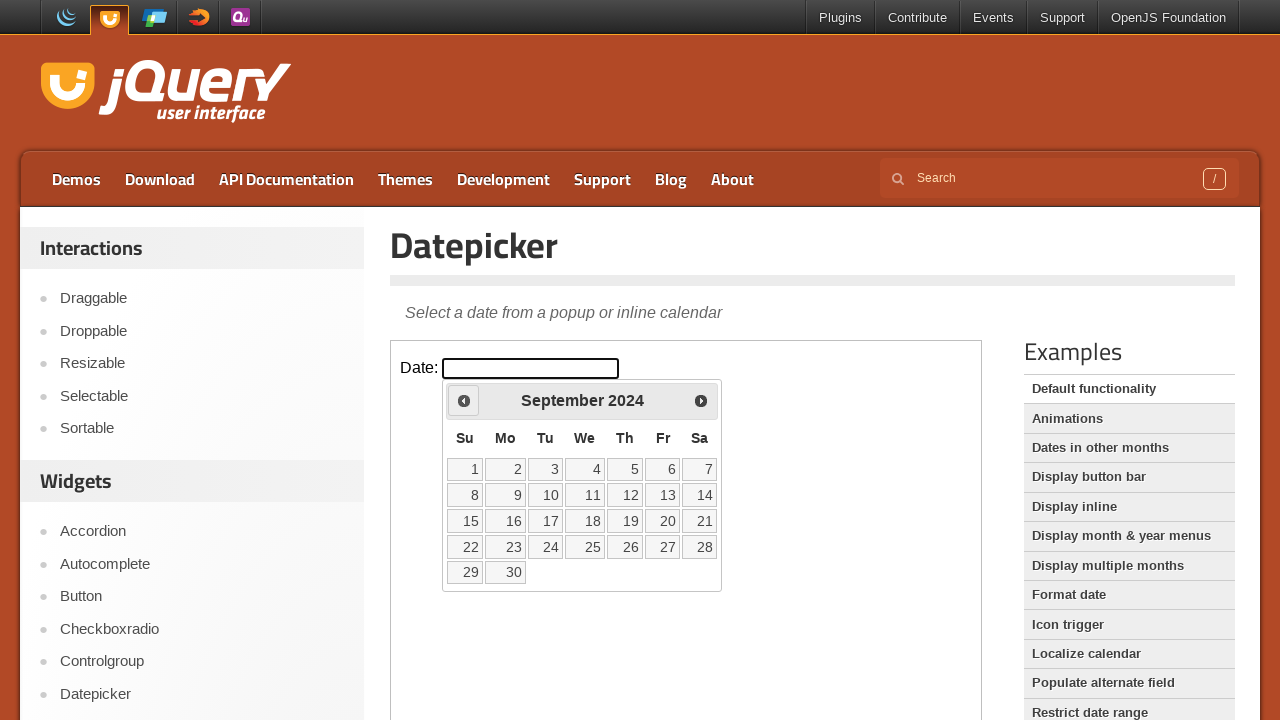

Retrieved current month: September
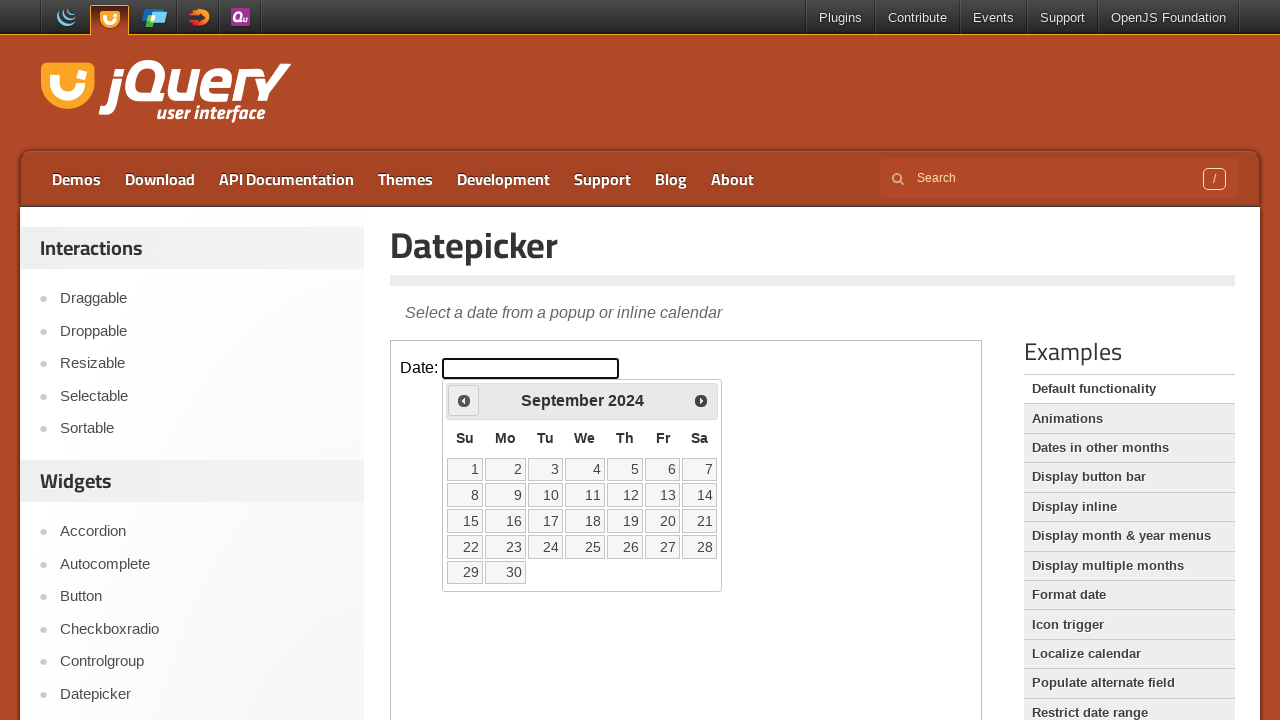

Retrieved current year: 2024
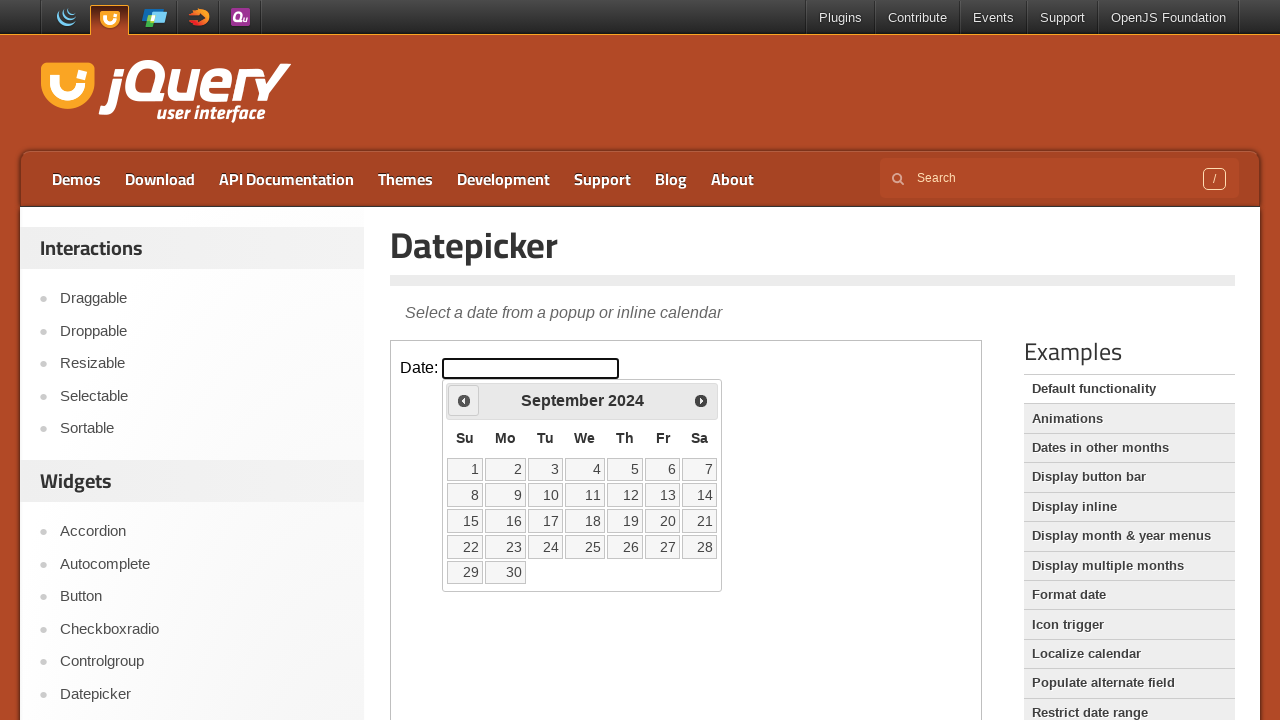

Clicked previous button to navigate to earlier month/year at (464, 400) on iframe >> nth=0 >> internal:control=enter-frame >> span.ui-icon.ui-icon-circle-t
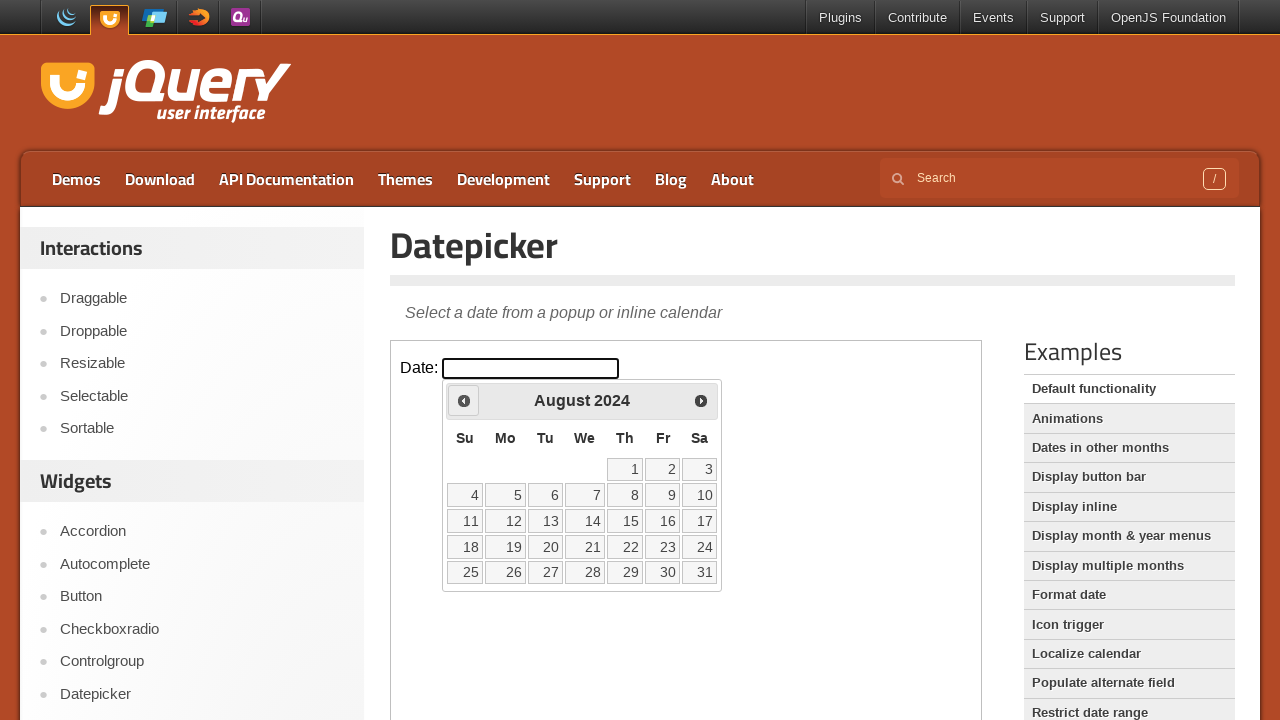

Retrieved current month: August
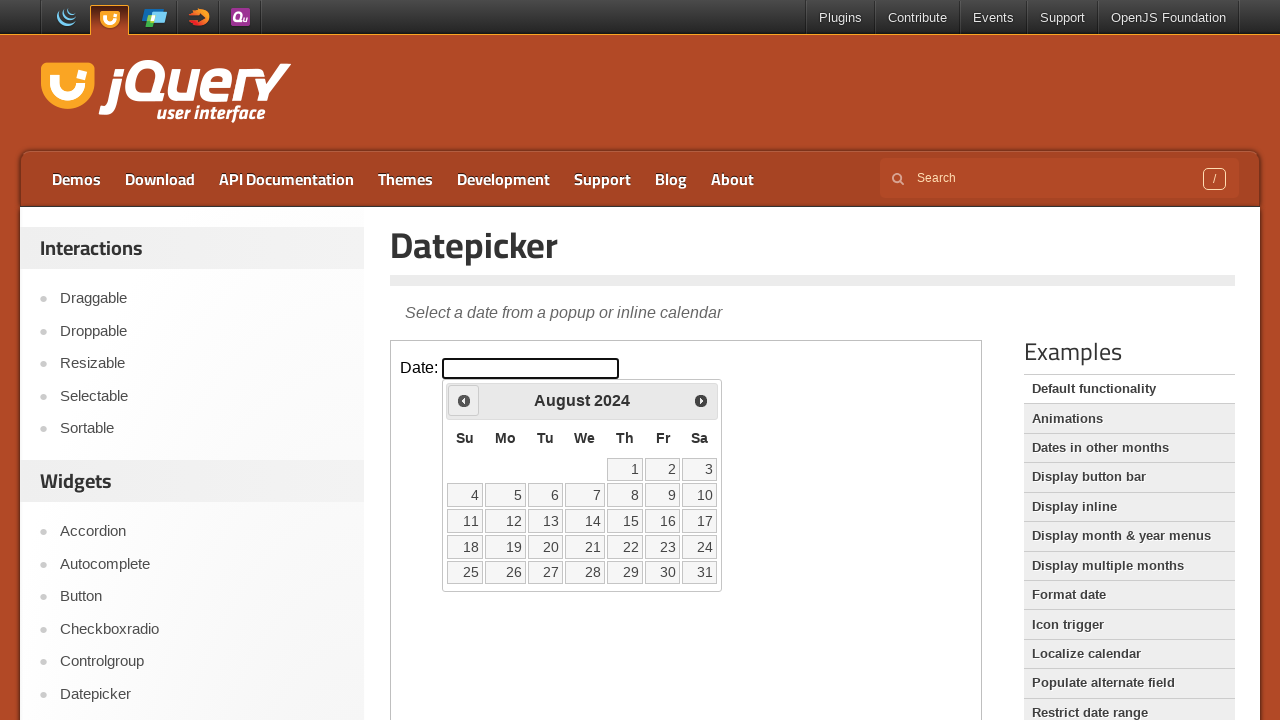

Retrieved current year: 2024
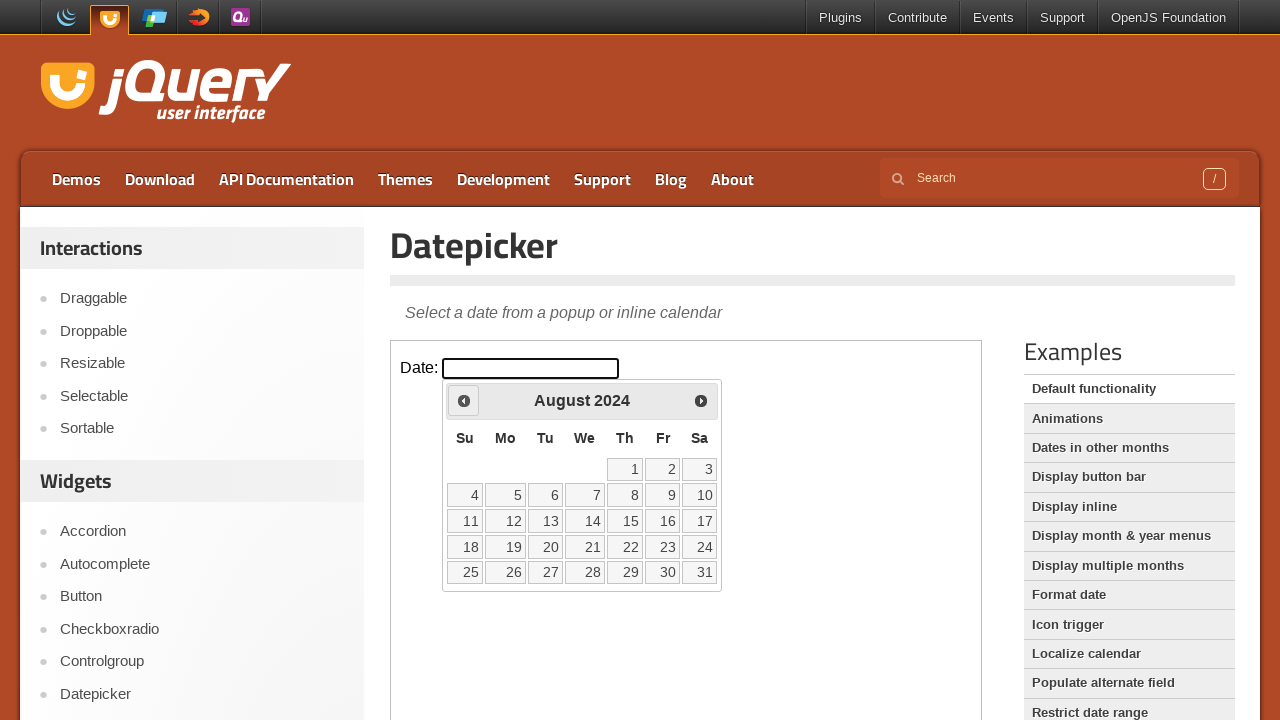

Clicked previous button to navigate to earlier month/year at (464, 400) on iframe >> nth=0 >> internal:control=enter-frame >> span.ui-icon.ui-icon-circle-t
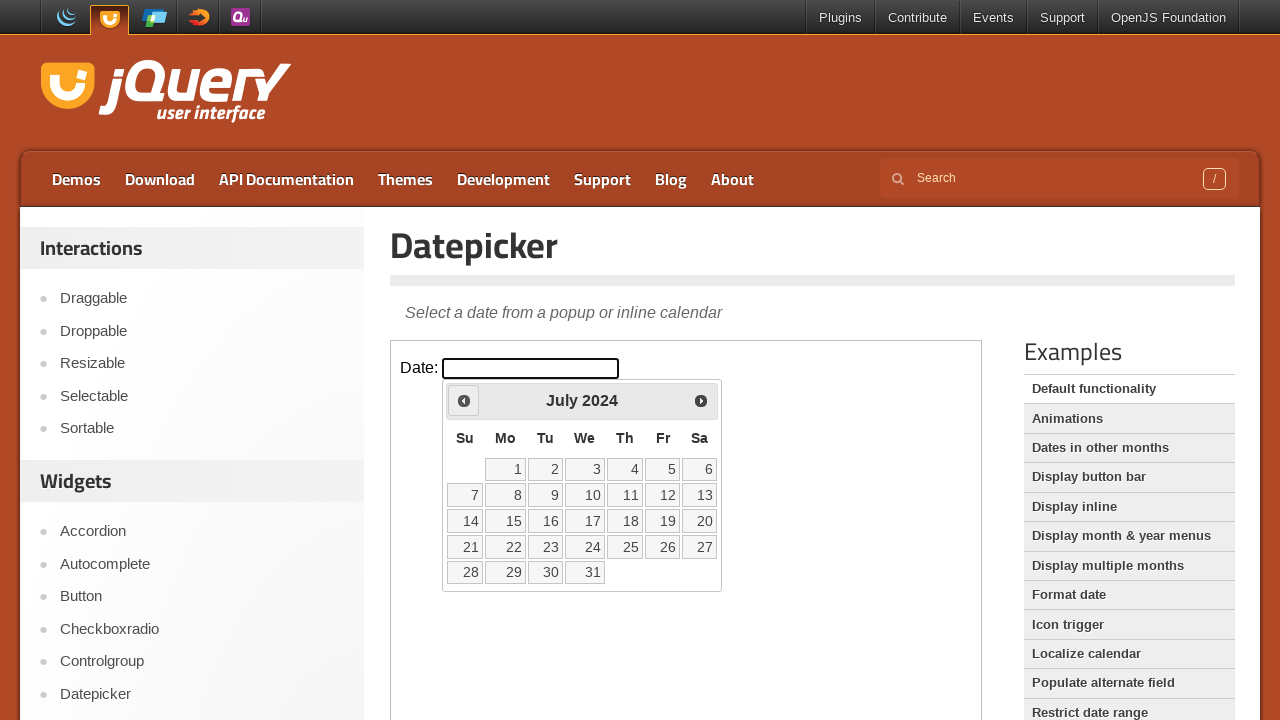

Retrieved current month: July
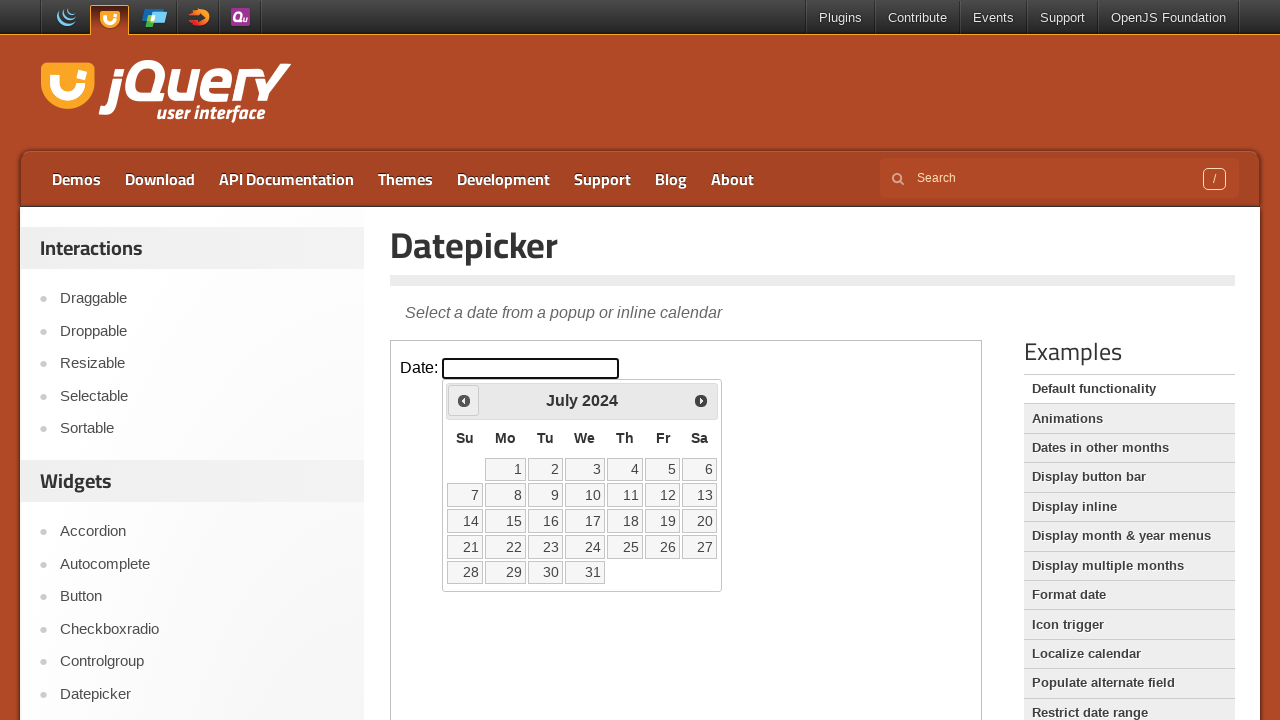

Retrieved current year: 2024
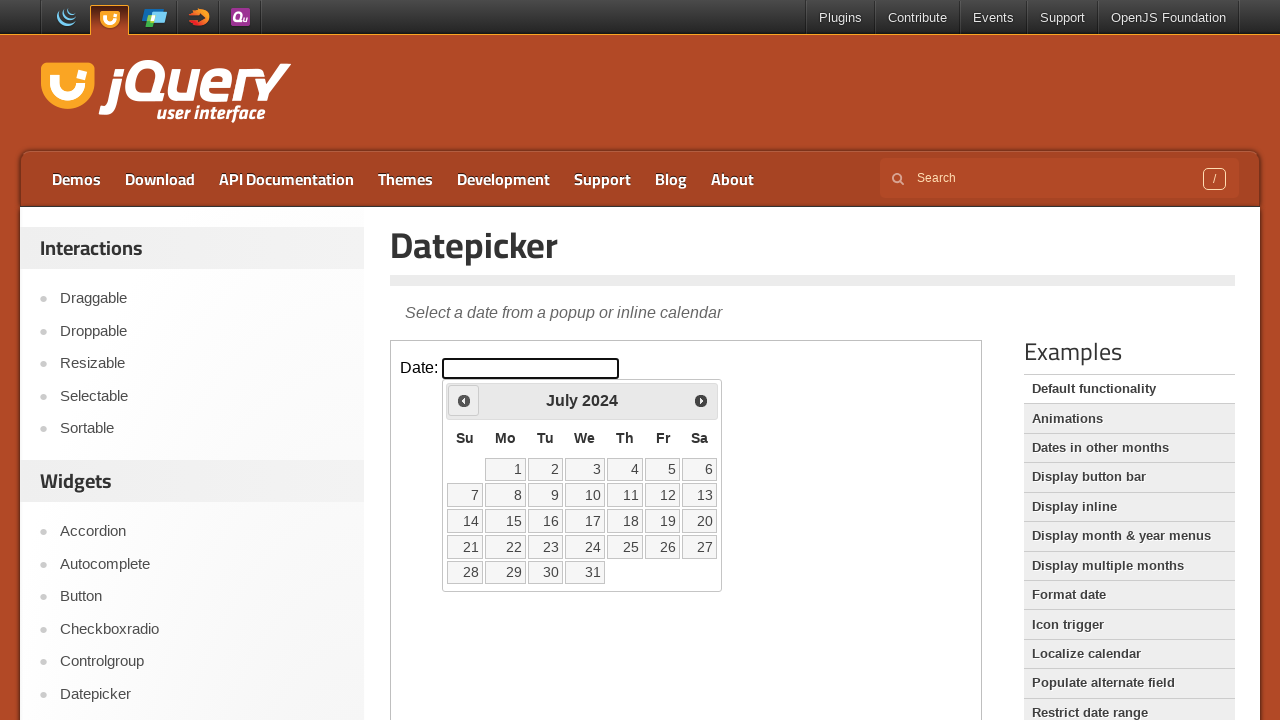

Clicked previous button to navigate to earlier month/year at (464, 400) on iframe >> nth=0 >> internal:control=enter-frame >> span.ui-icon.ui-icon-circle-t
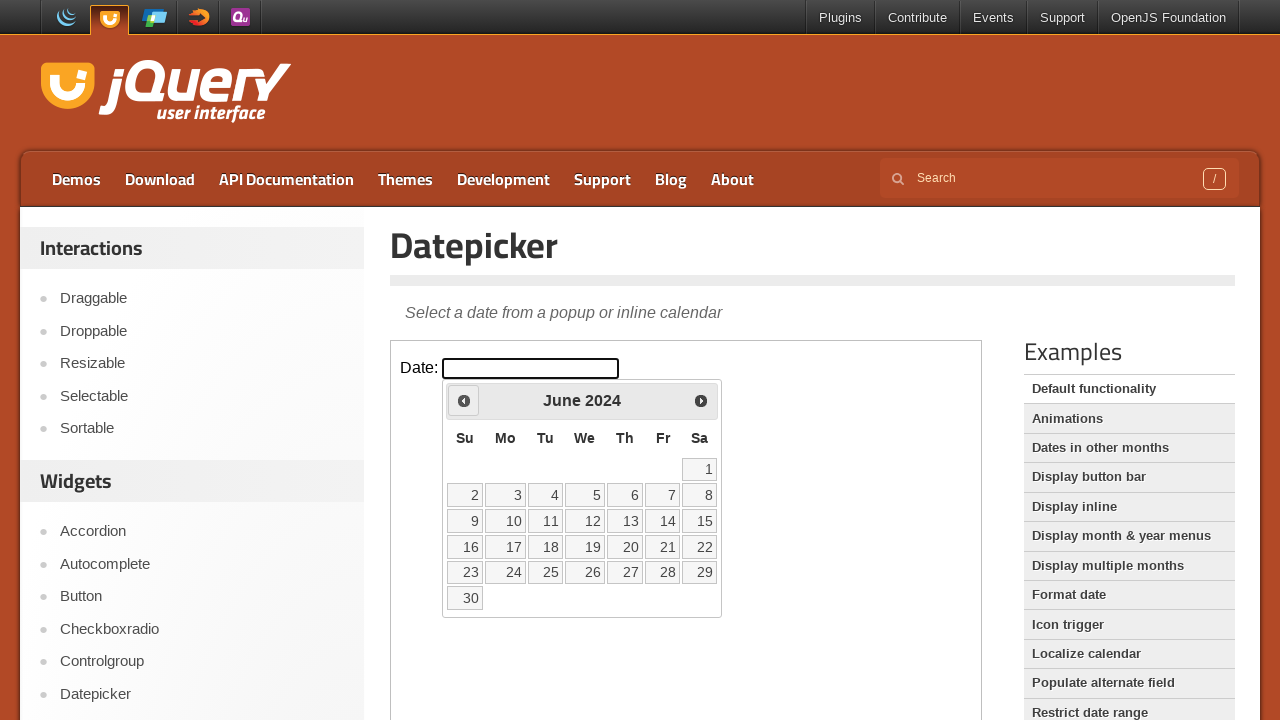

Retrieved current month: June
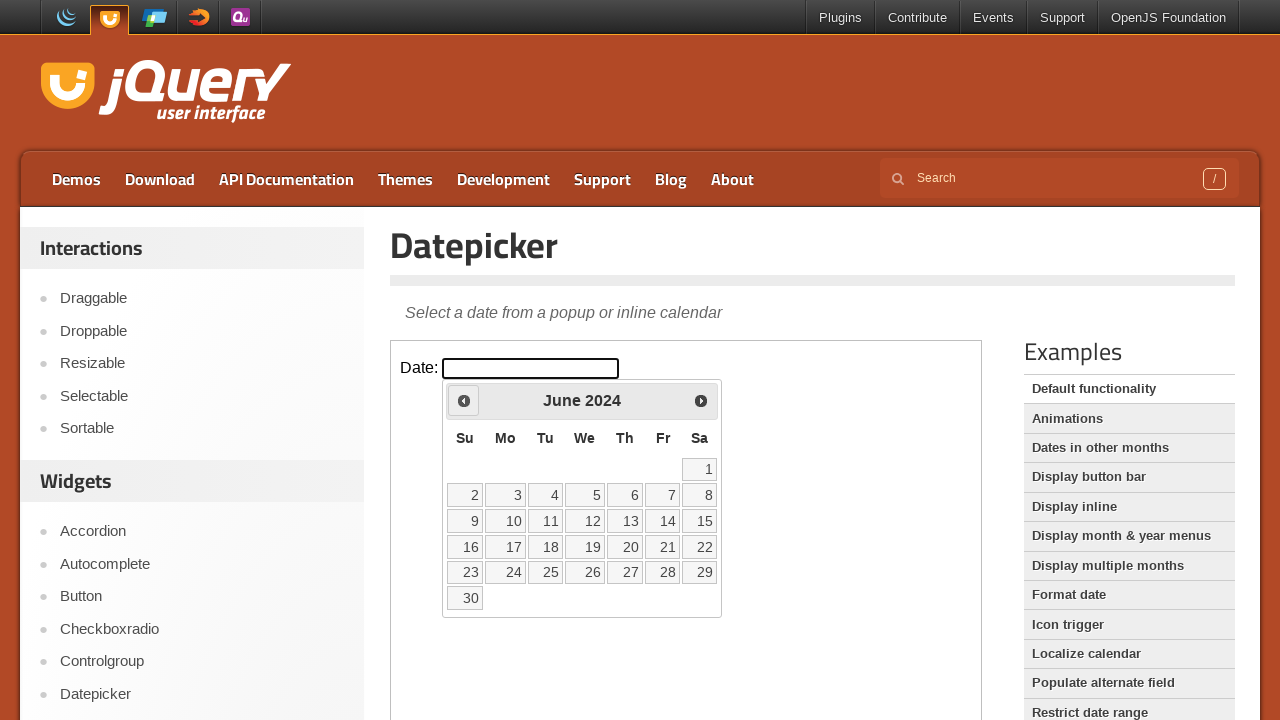

Retrieved current year: 2024
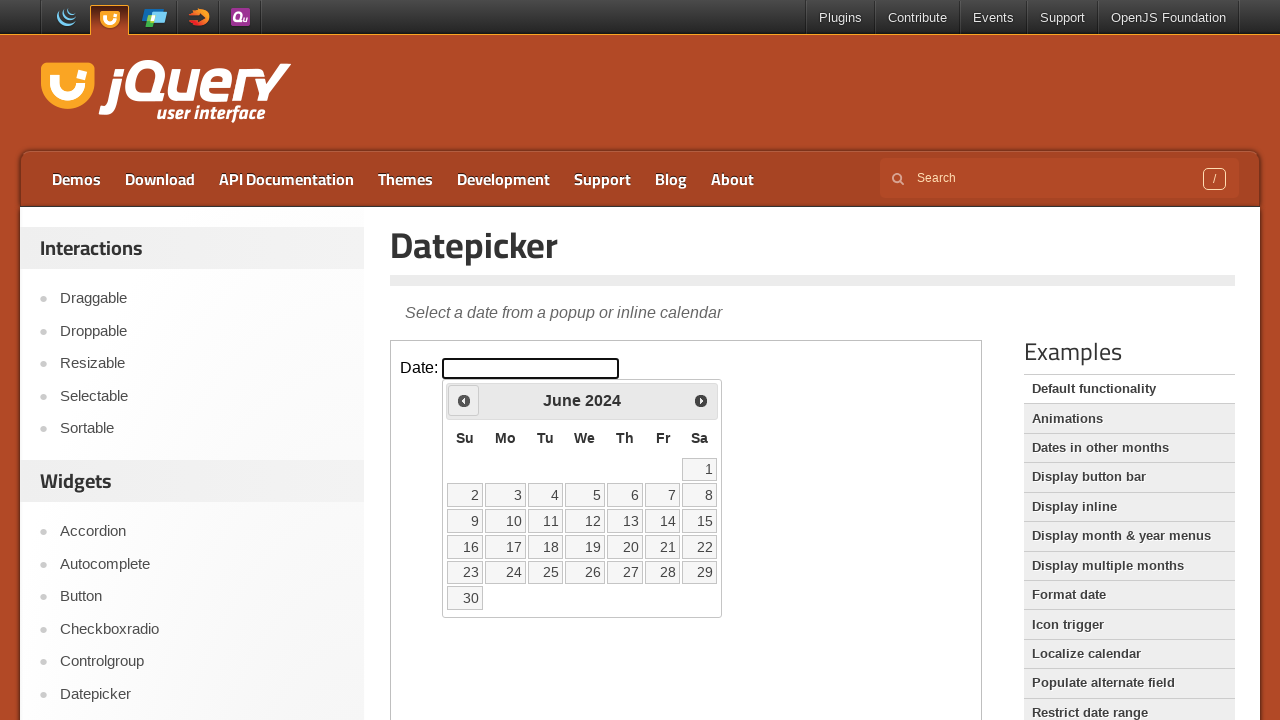

Clicked previous button to navigate to earlier month/year at (464, 400) on iframe >> nth=0 >> internal:control=enter-frame >> span.ui-icon.ui-icon-circle-t
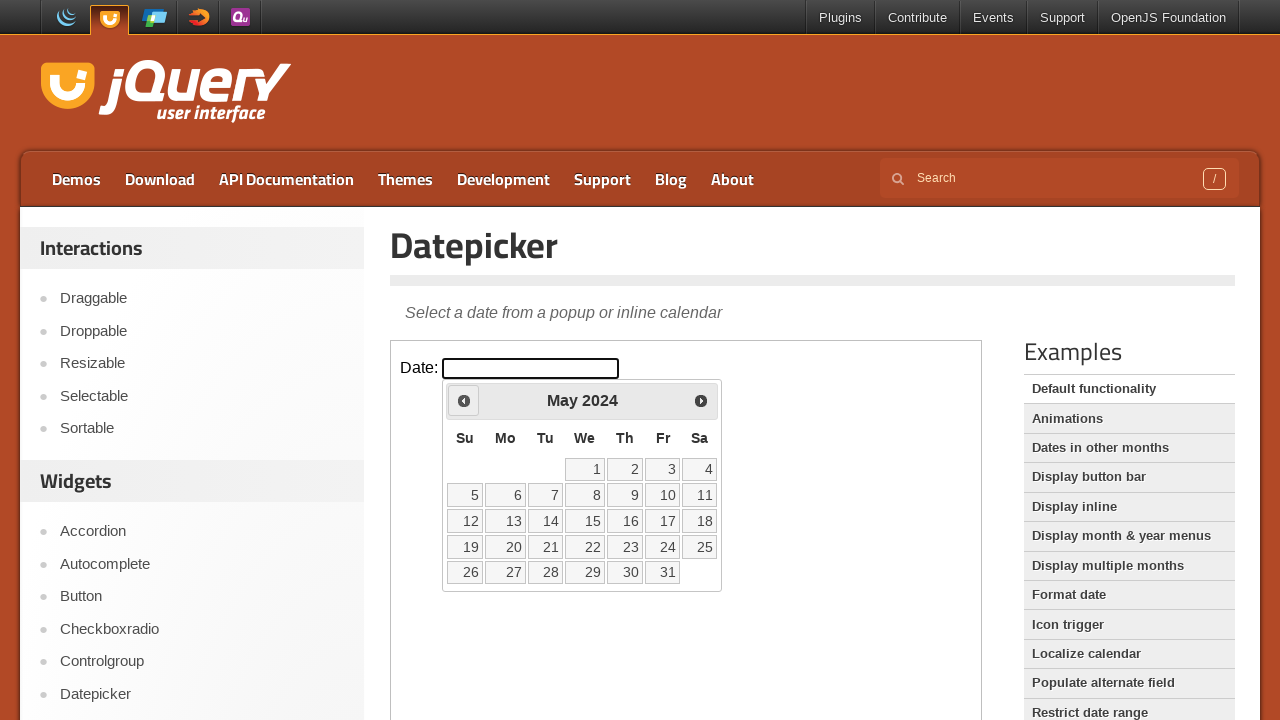

Retrieved current month: May
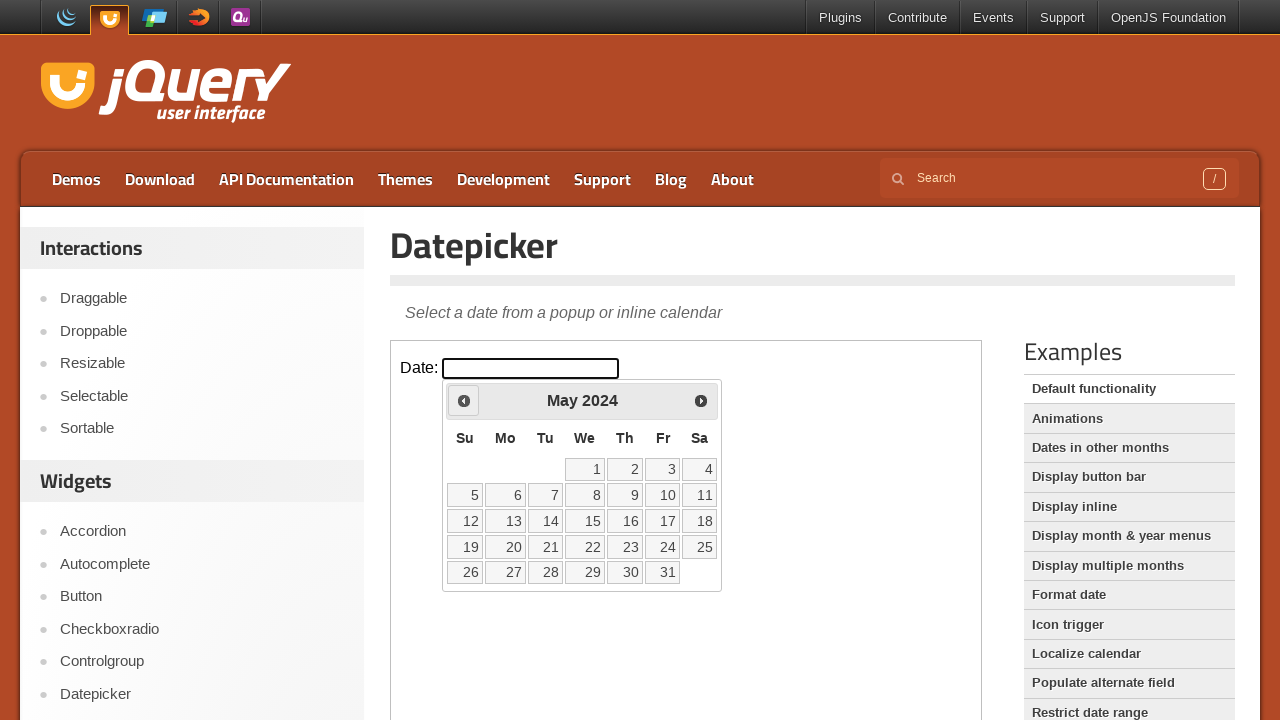

Retrieved current year: 2024
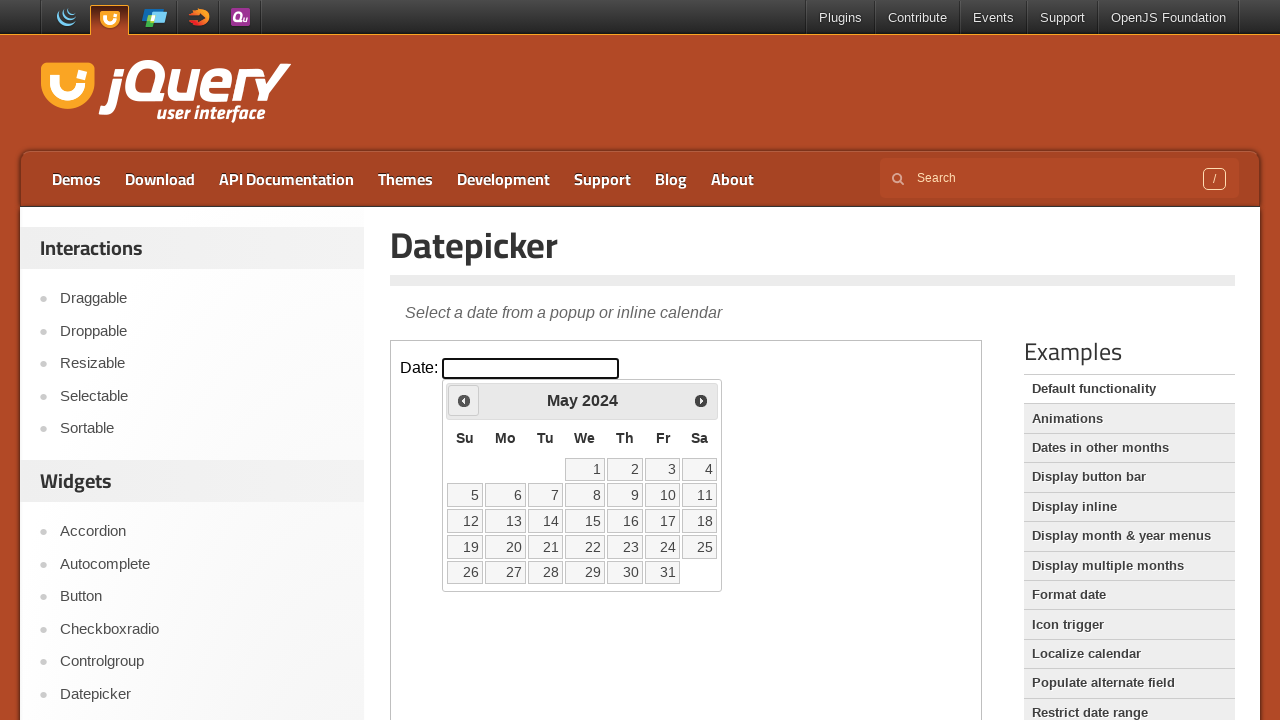

Clicked previous button to navigate to earlier month/year at (464, 400) on iframe >> nth=0 >> internal:control=enter-frame >> span.ui-icon.ui-icon-circle-t
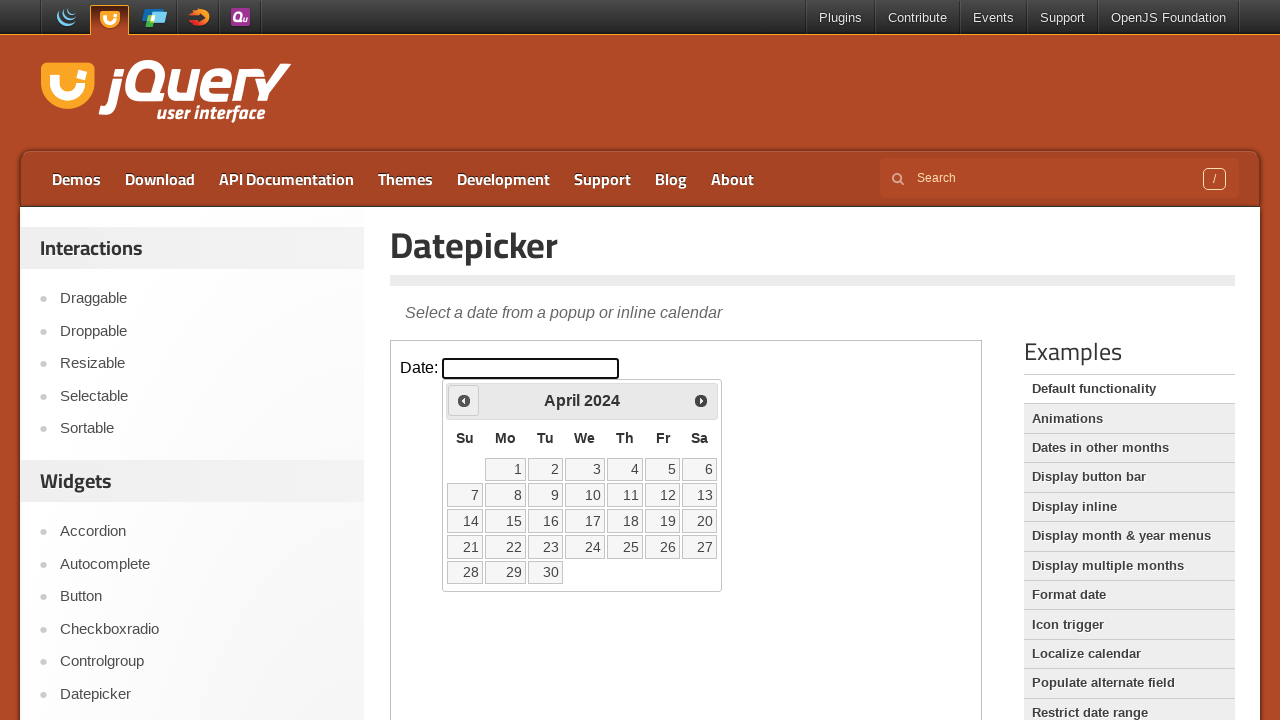

Retrieved current month: April
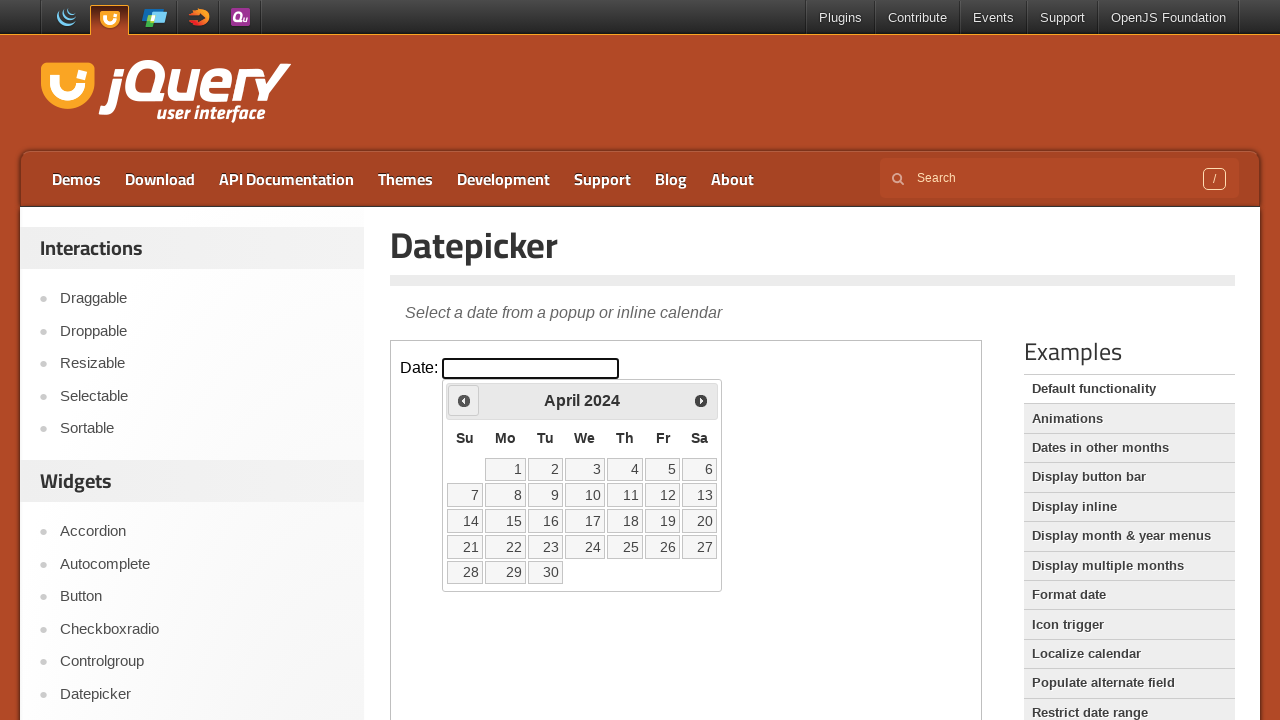

Retrieved current year: 2024
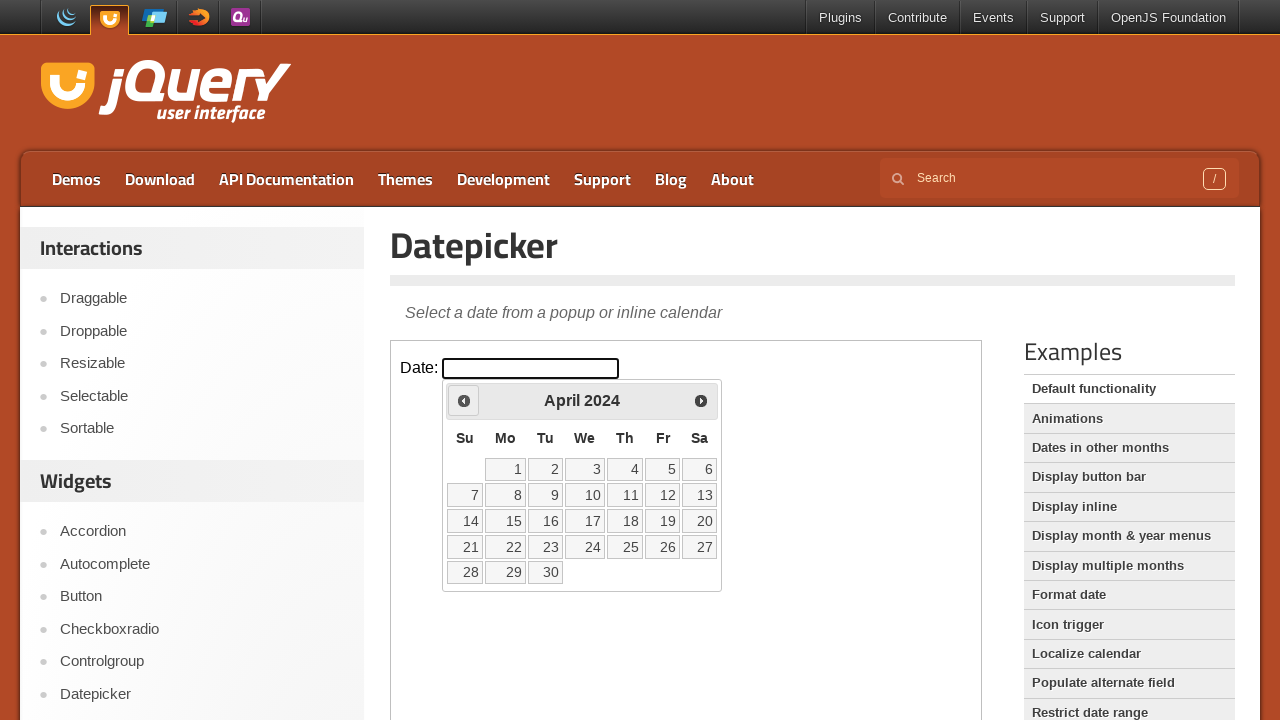

Clicked previous button to navigate to earlier month/year at (464, 400) on iframe >> nth=0 >> internal:control=enter-frame >> span.ui-icon.ui-icon-circle-t
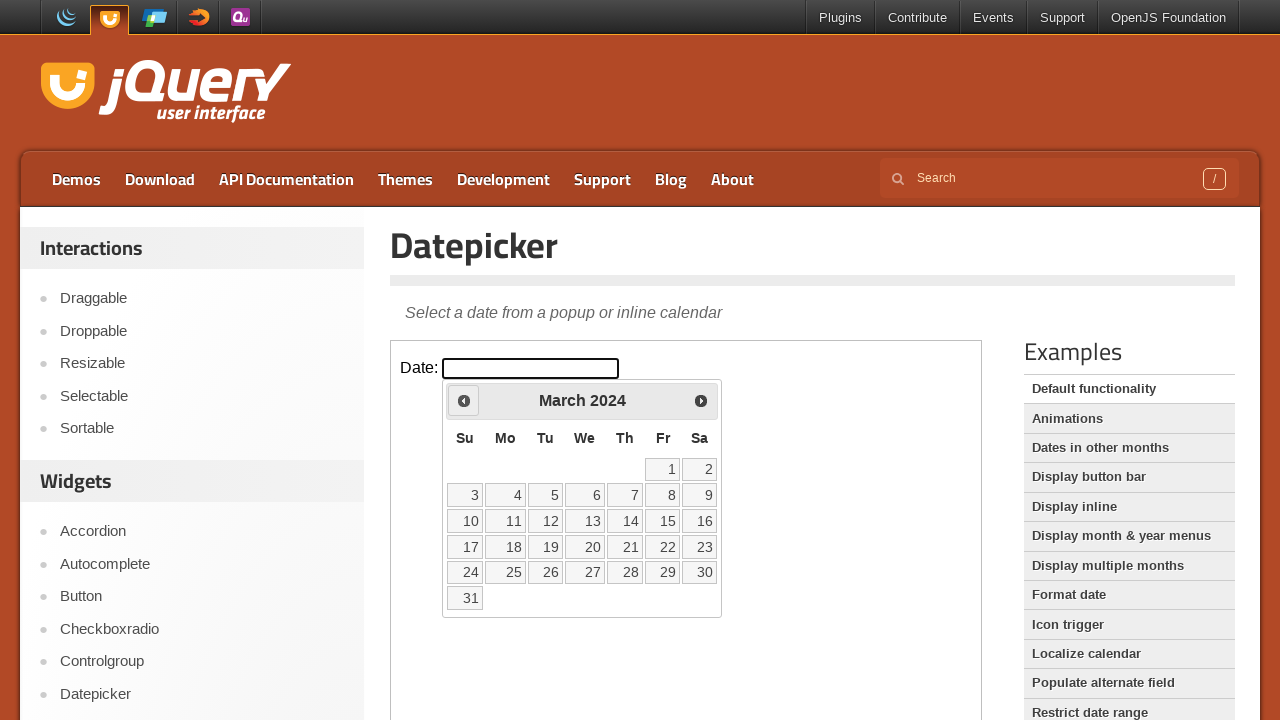

Retrieved current month: March
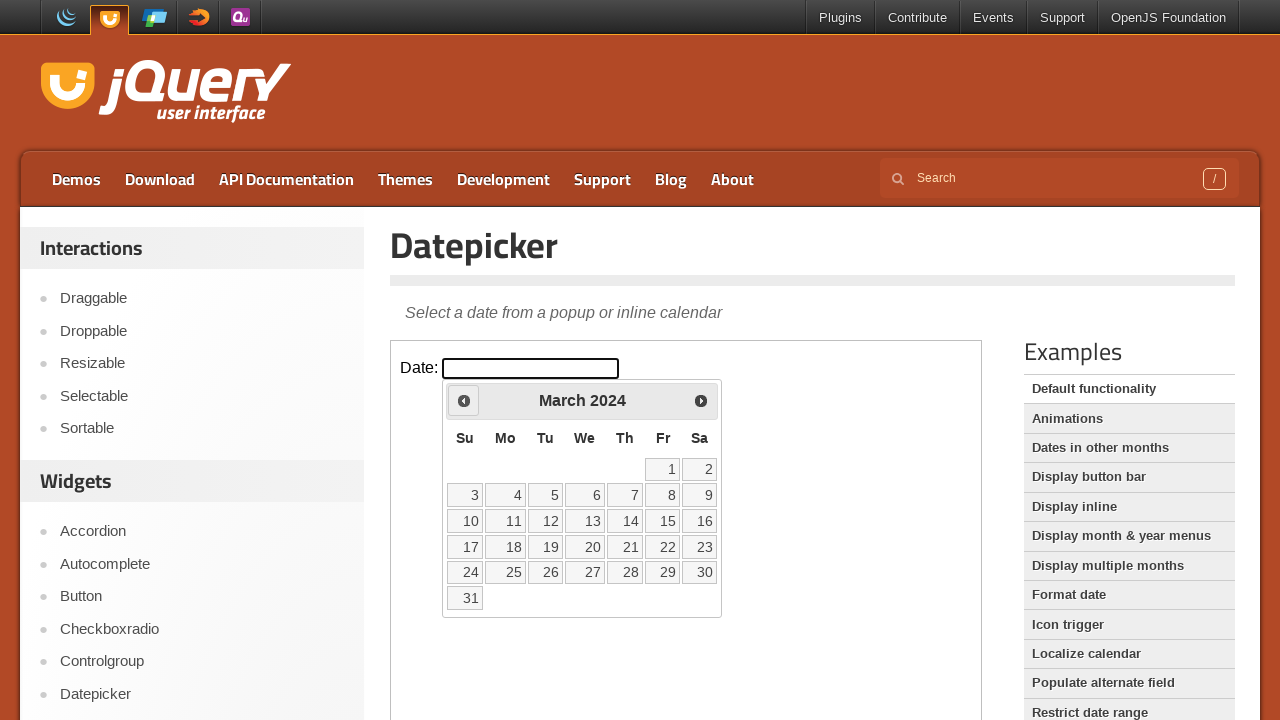

Retrieved current year: 2024
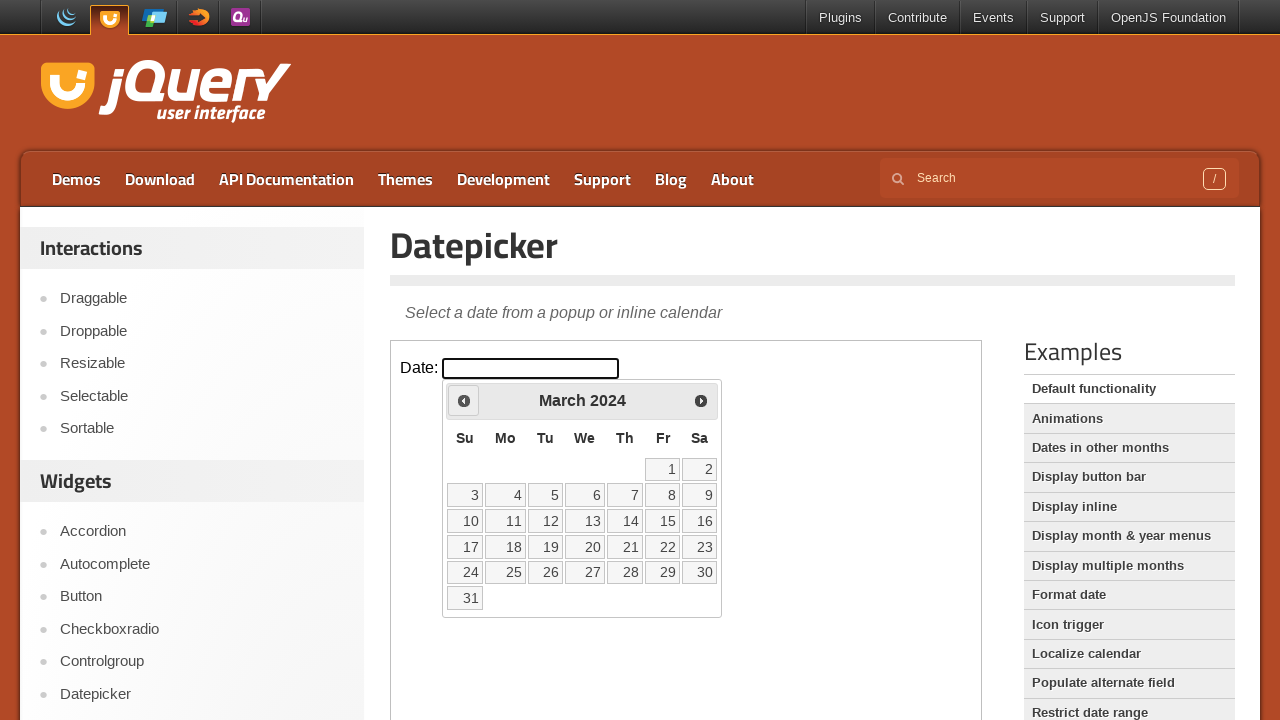

Clicked previous button to navigate to earlier month/year at (464, 400) on iframe >> nth=0 >> internal:control=enter-frame >> span.ui-icon.ui-icon-circle-t
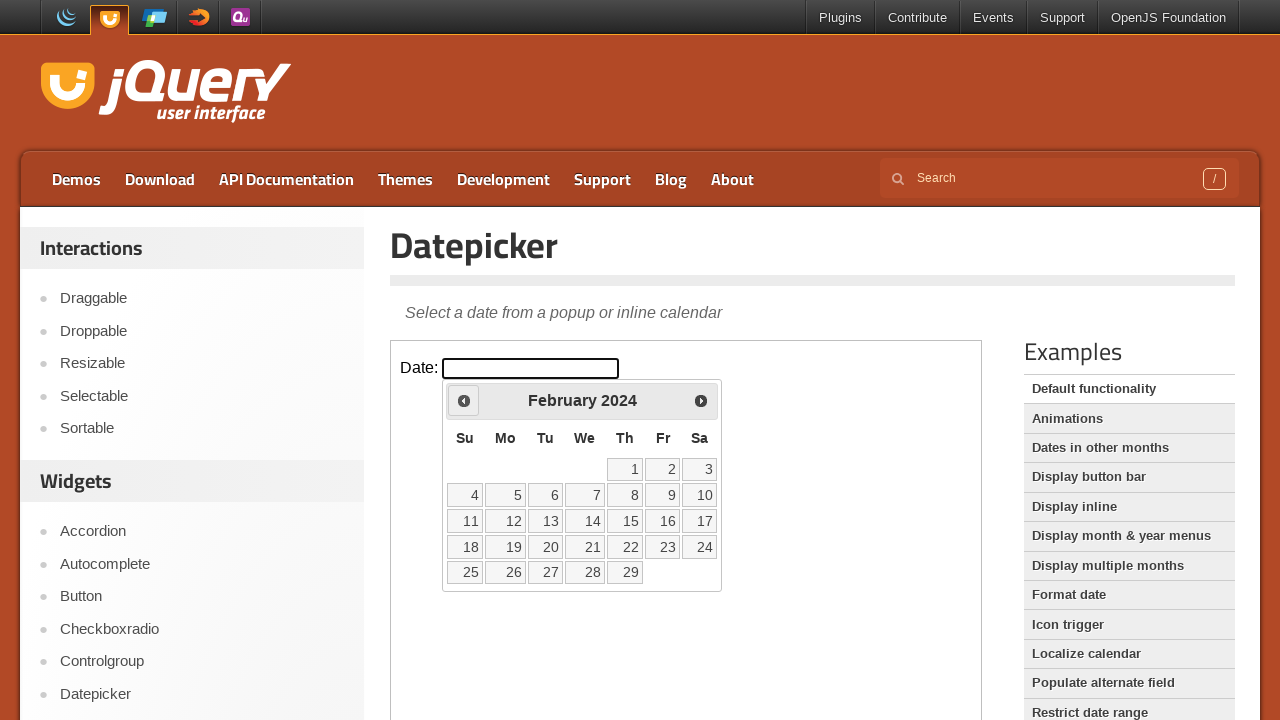

Retrieved current month: February
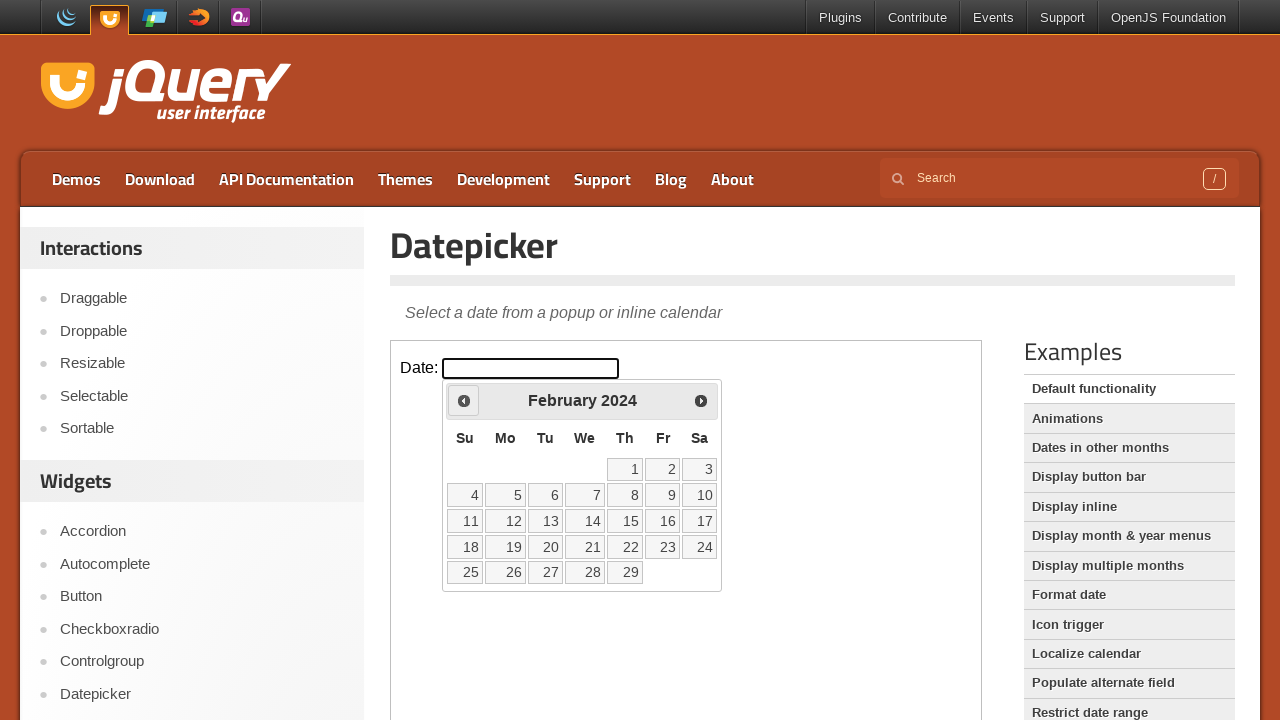

Retrieved current year: 2024
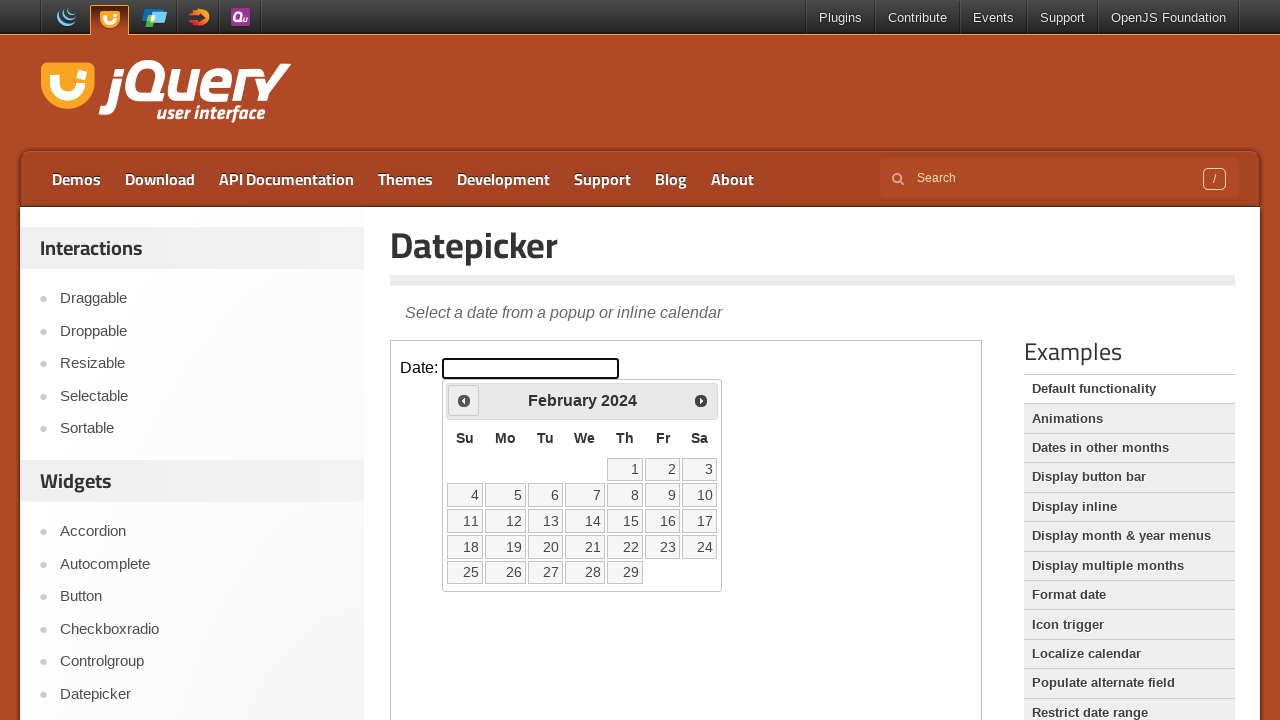

Clicked previous button to navigate to earlier month/year at (464, 400) on iframe >> nth=0 >> internal:control=enter-frame >> span.ui-icon.ui-icon-circle-t
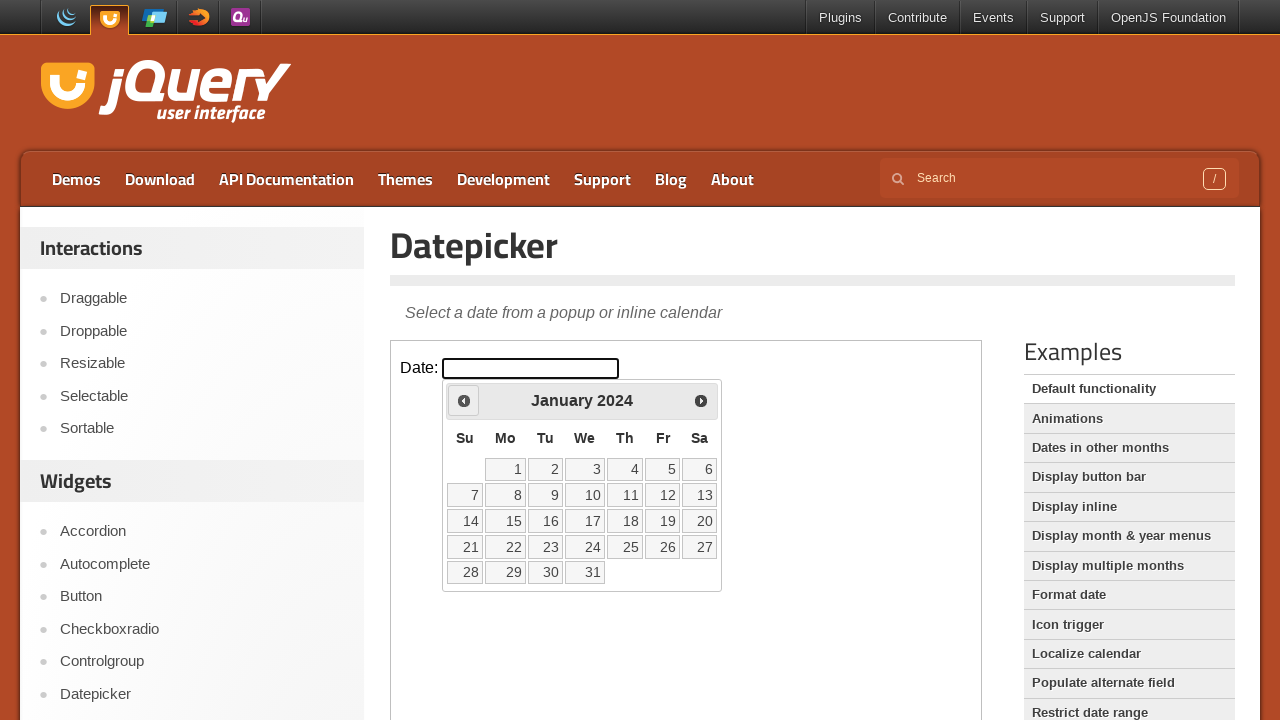

Retrieved current month: January
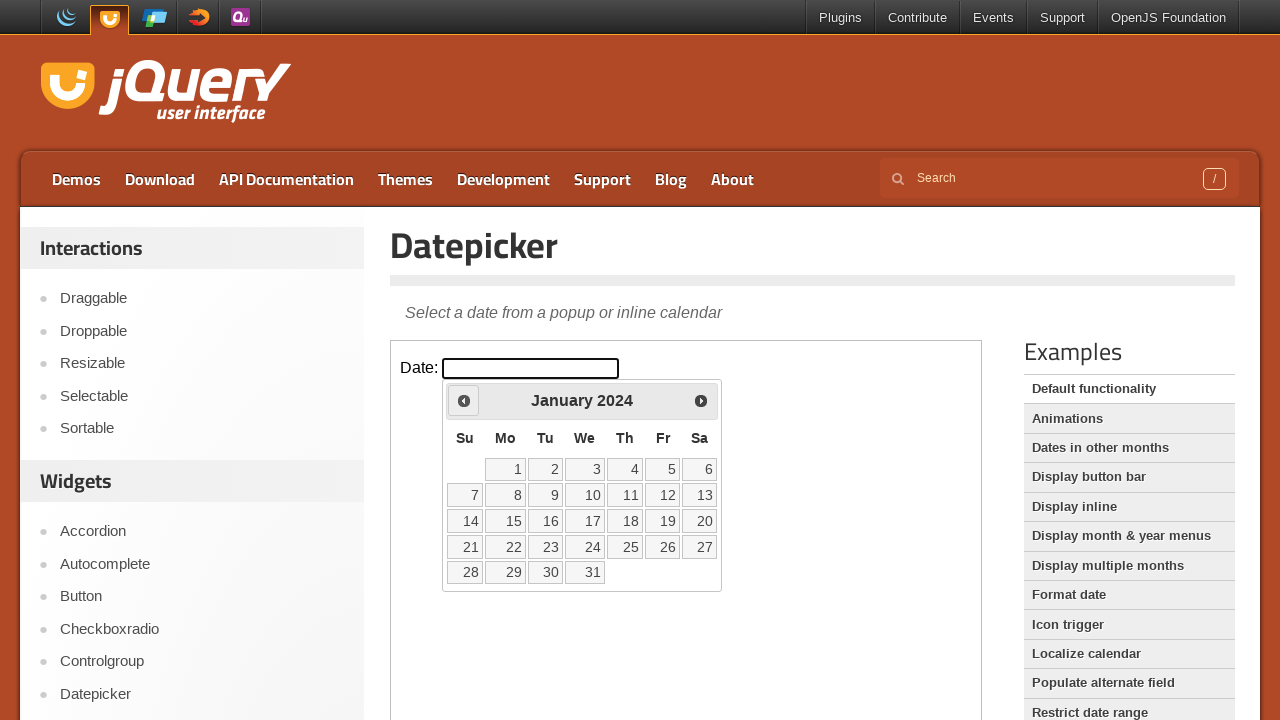

Retrieved current year: 2024
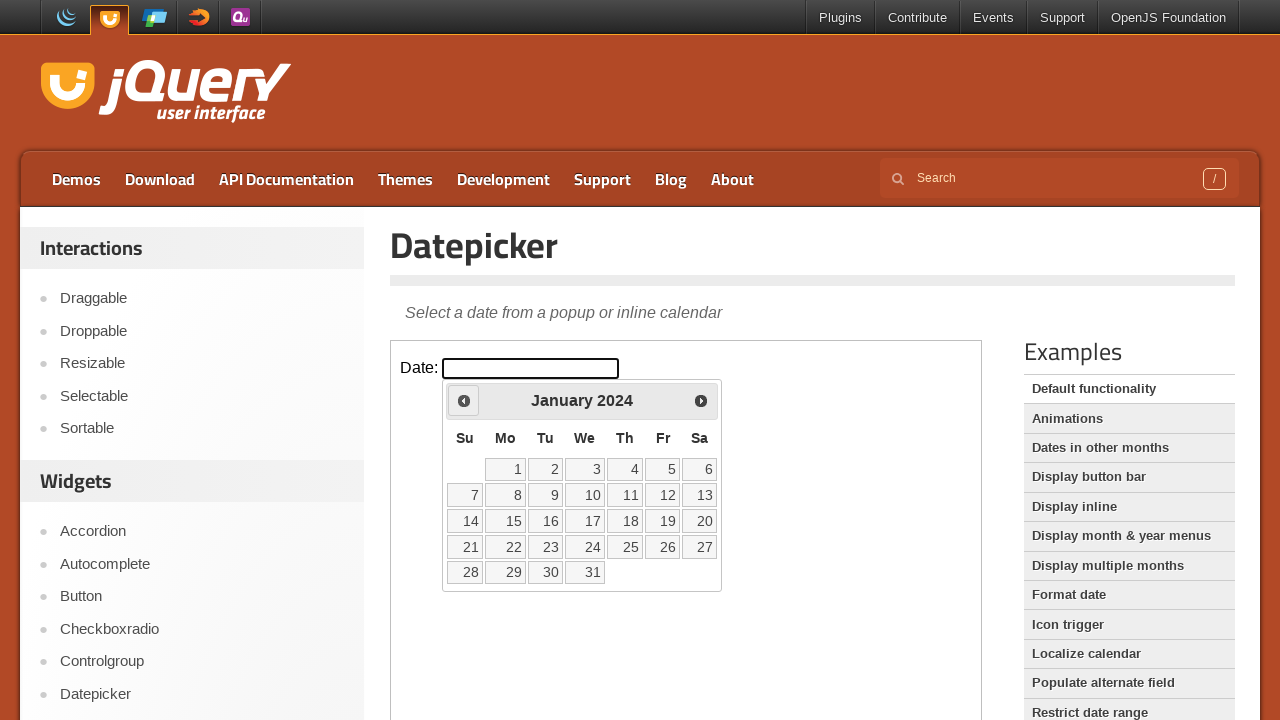

Clicked previous button to navigate to earlier month/year at (464, 400) on iframe >> nth=0 >> internal:control=enter-frame >> span.ui-icon.ui-icon-circle-t
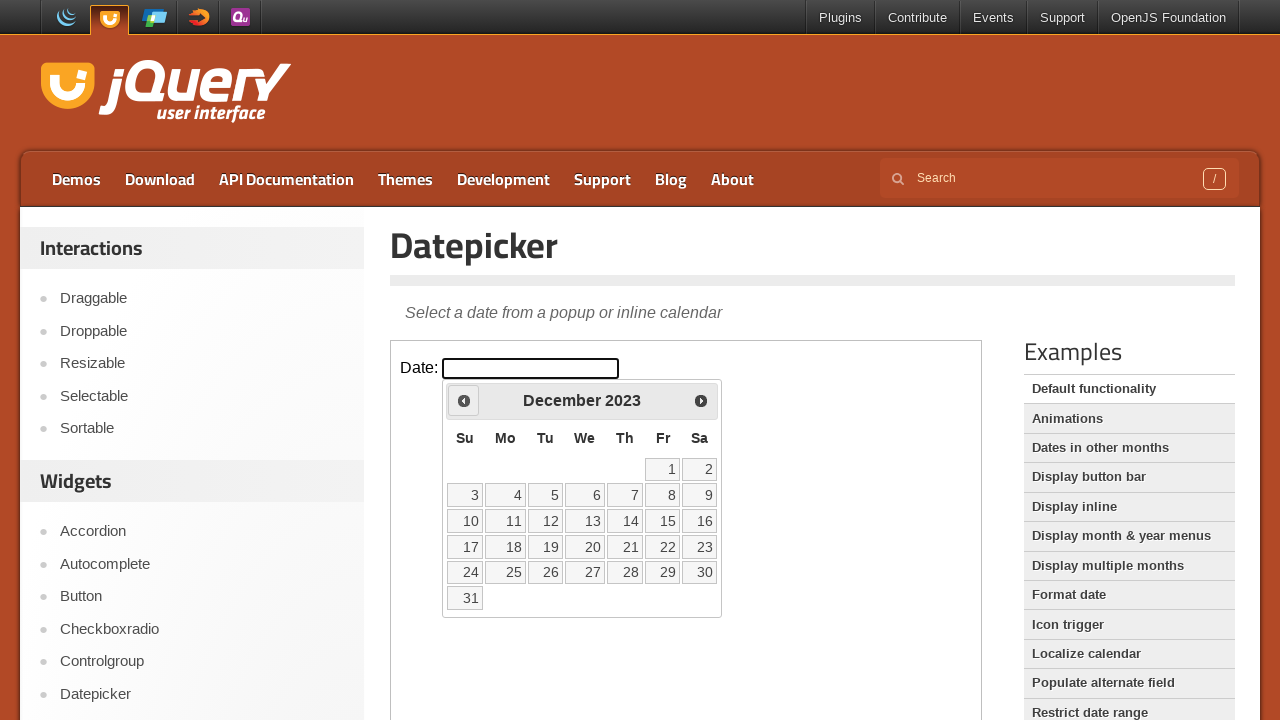

Retrieved current month: December
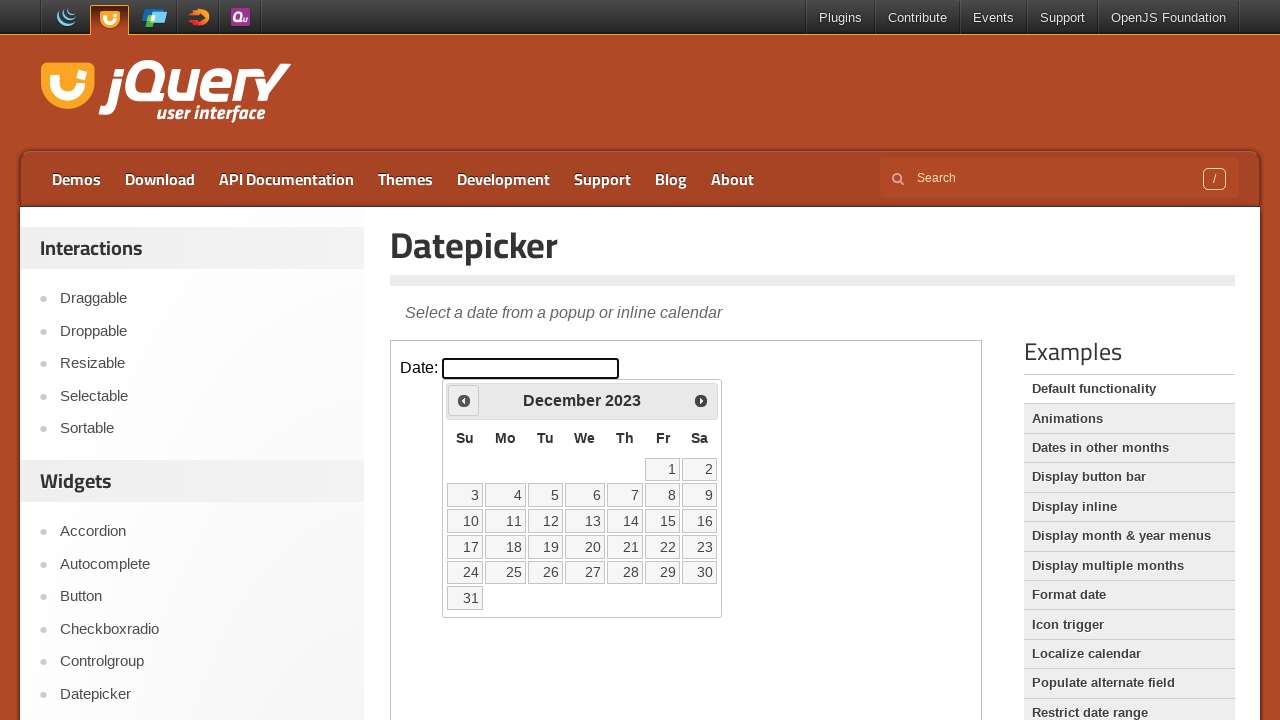

Retrieved current year: 2023
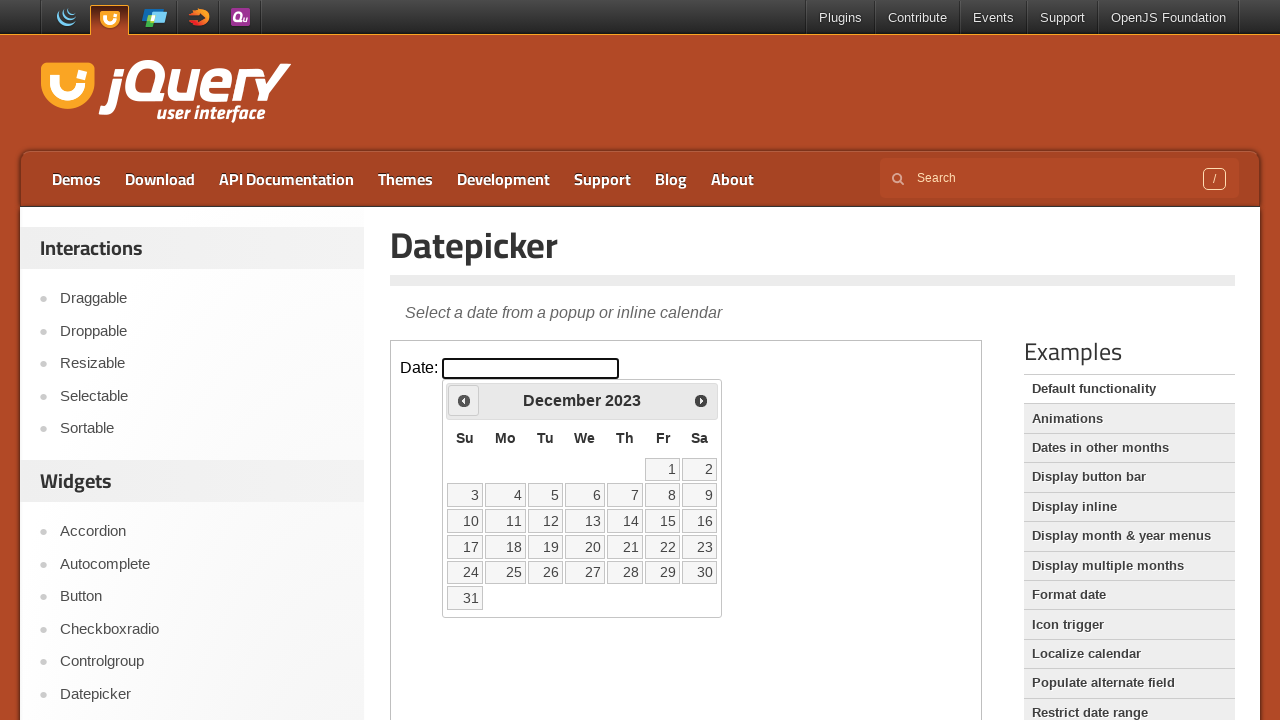

Clicked previous button to navigate to earlier month/year at (464, 400) on iframe >> nth=0 >> internal:control=enter-frame >> span.ui-icon.ui-icon-circle-t
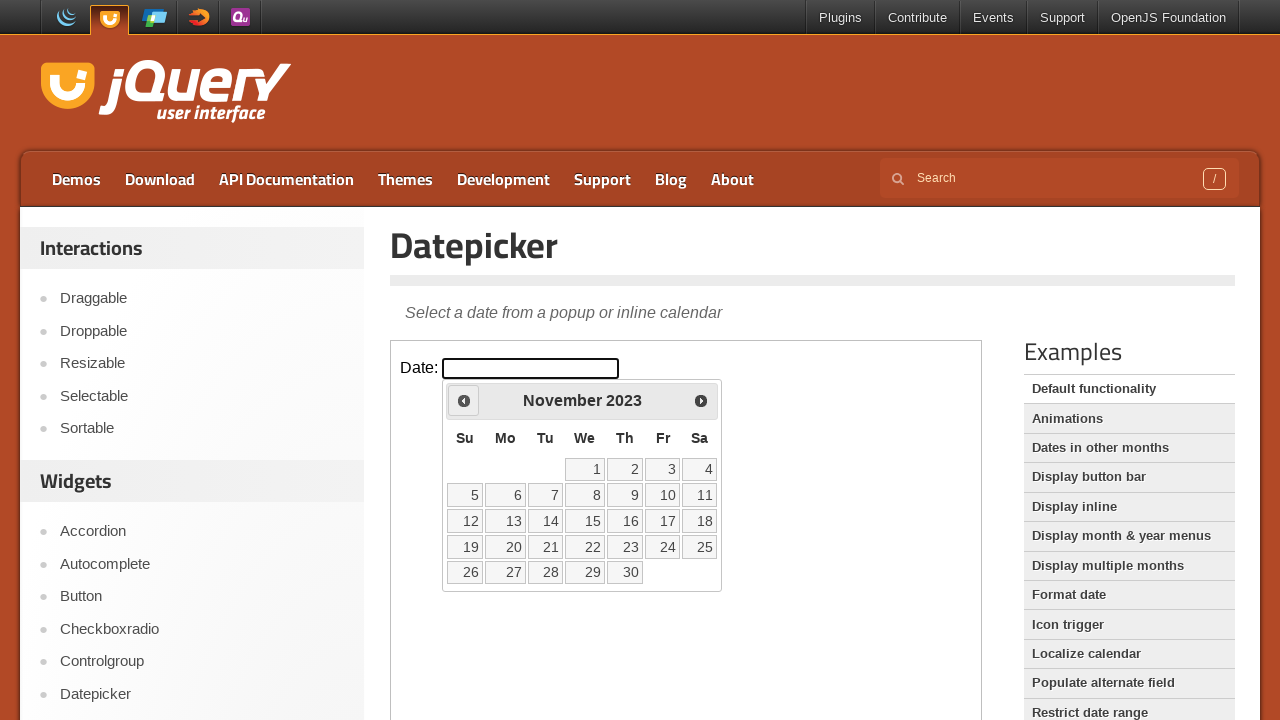

Retrieved current month: November
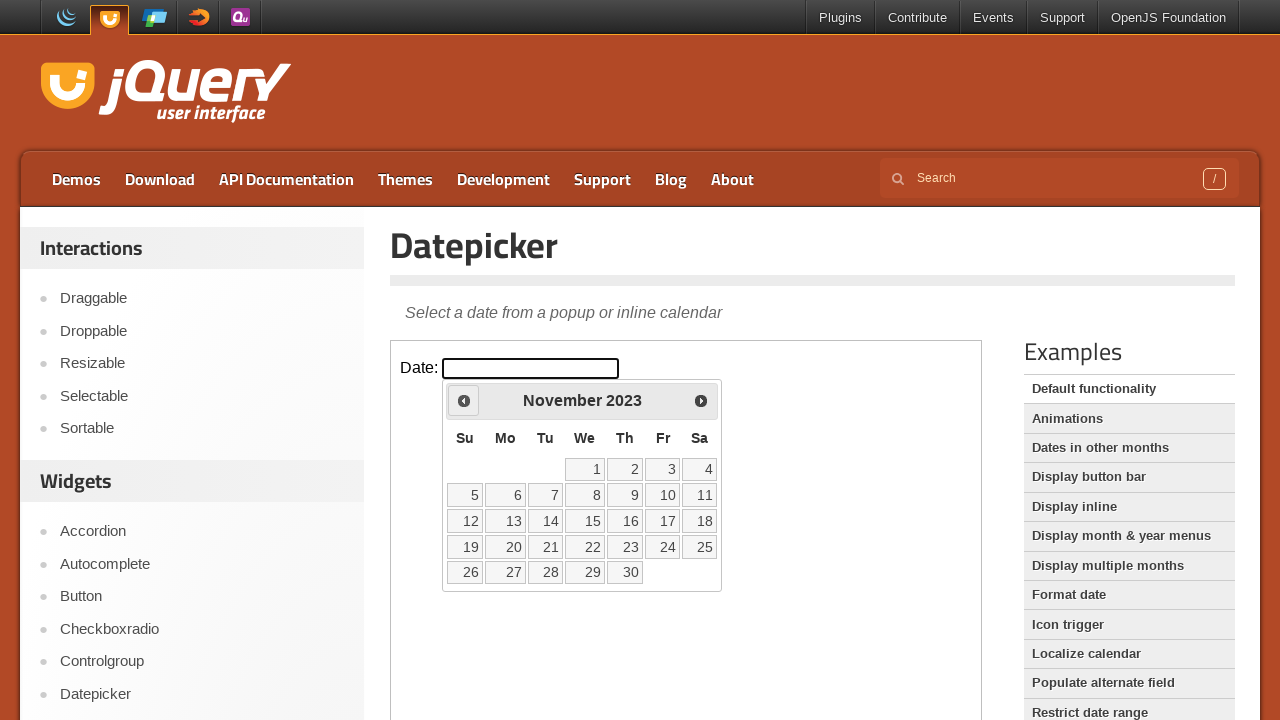

Retrieved current year: 2023
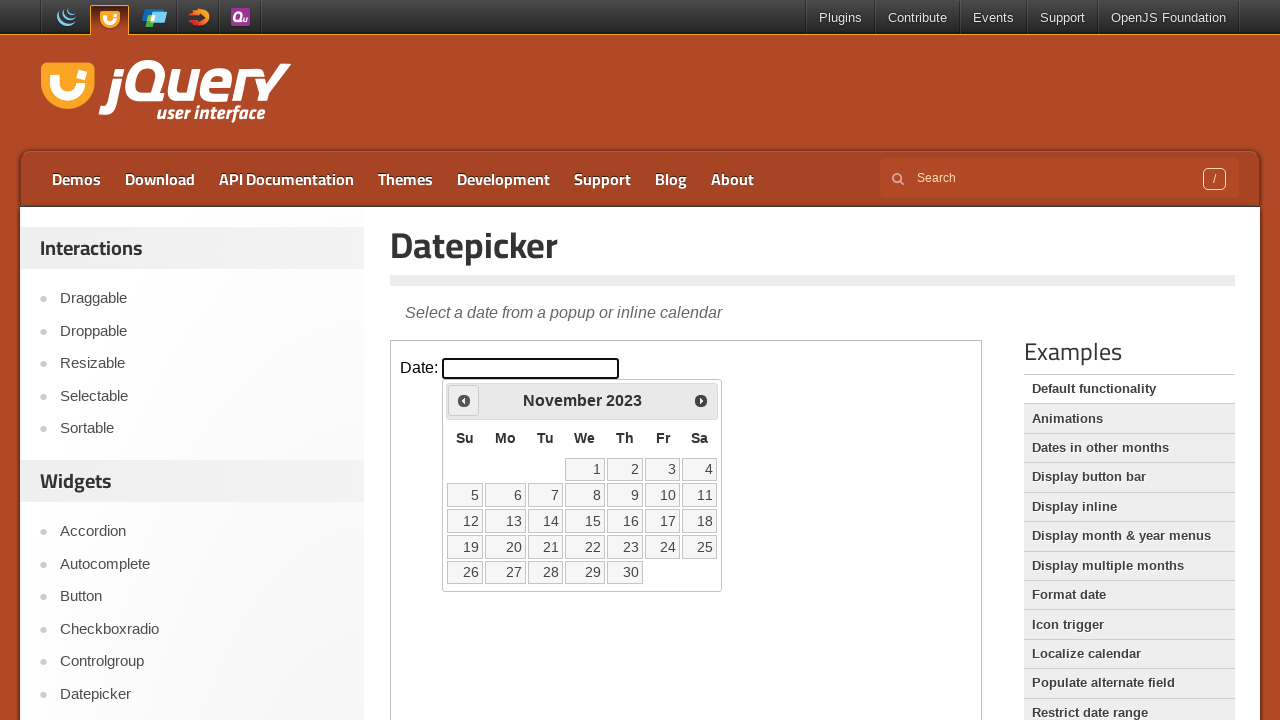

Clicked previous button to navigate to earlier month/year at (464, 400) on iframe >> nth=0 >> internal:control=enter-frame >> span.ui-icon.ui-icon-circle-t
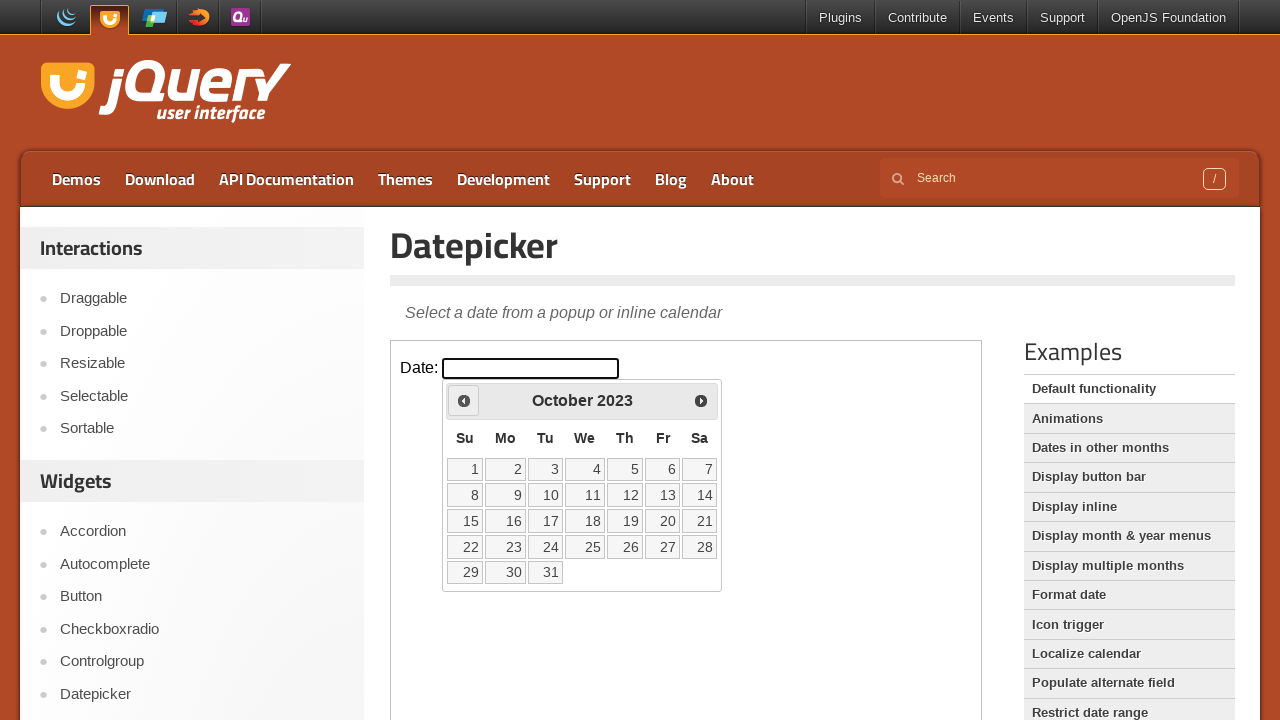

Retrieved current month: October
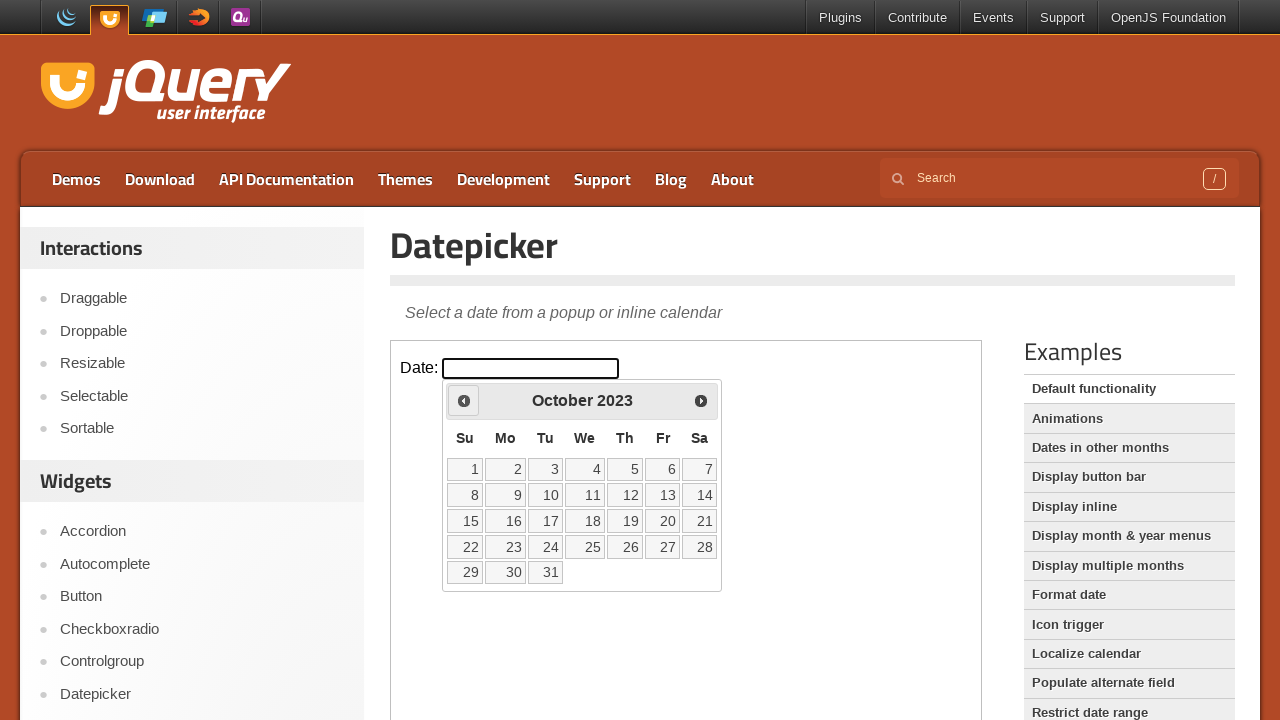

Retrieved current year: 2023
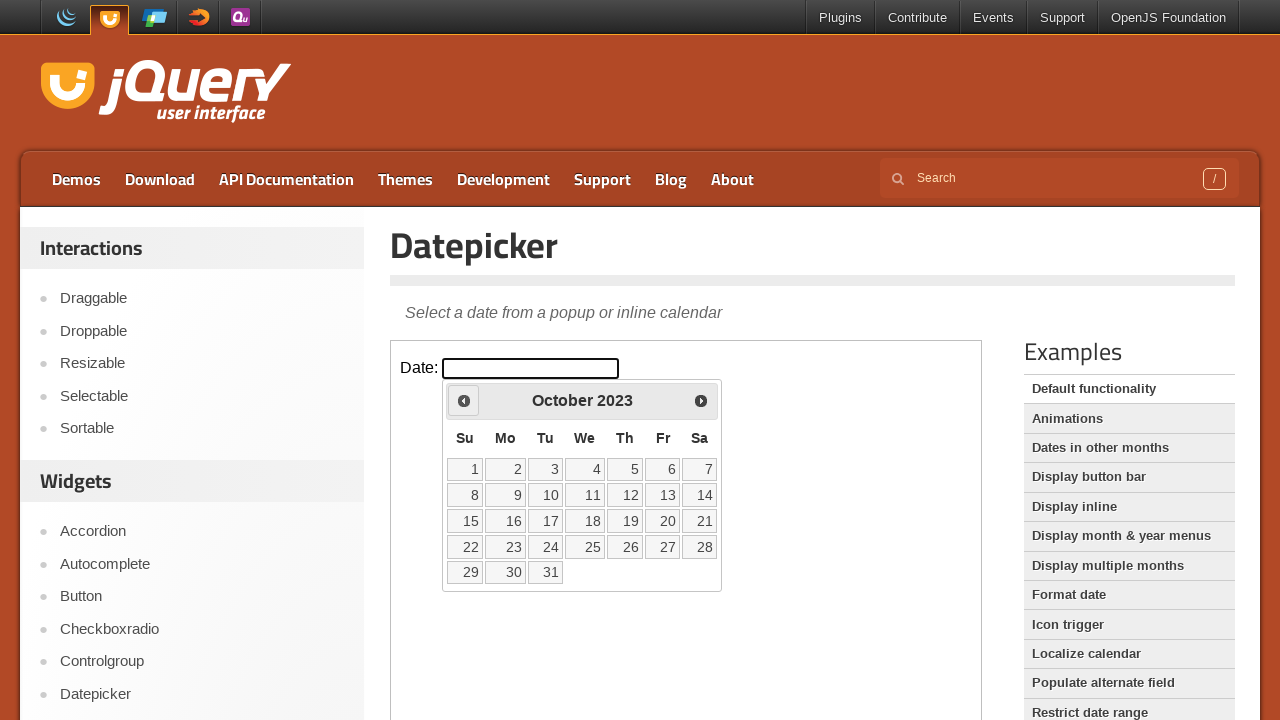

Clicked previous button to navigate to earlier month/year at (464, 400) on iframe >> nth=0 >> internal:control=enter-frame >> span.ui-icon.ui-icon-circle-t
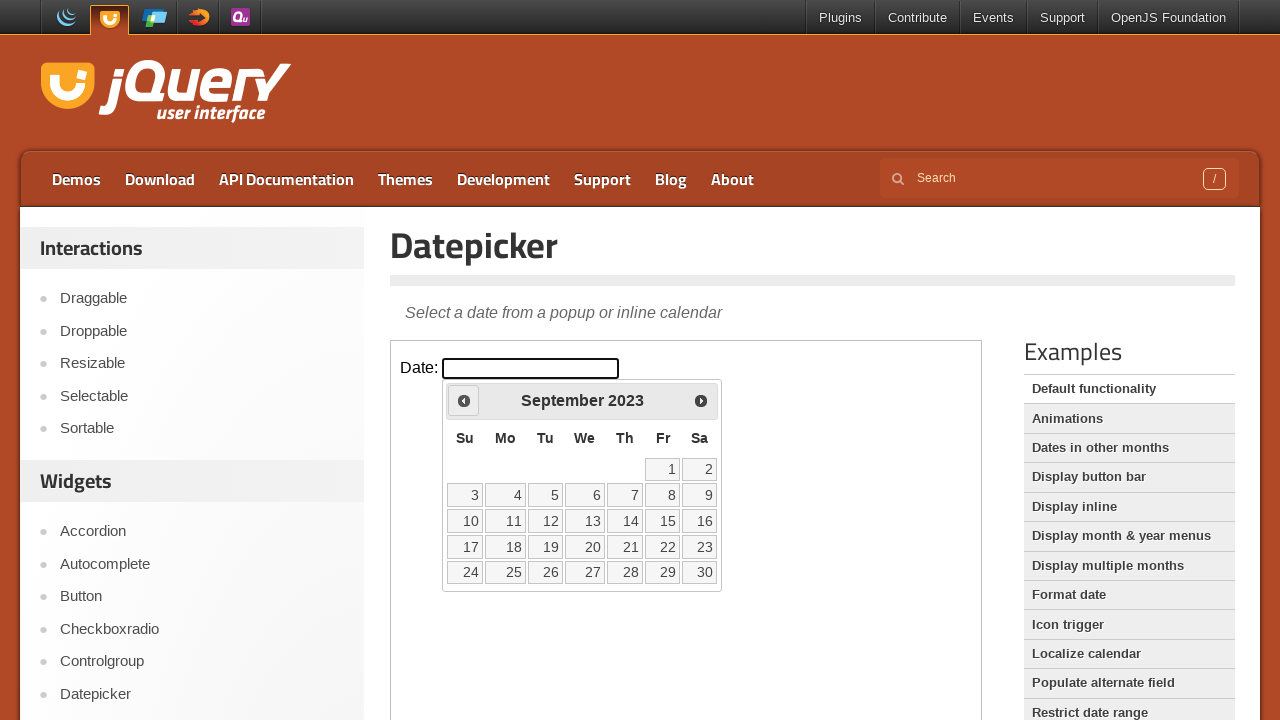

Retrieved current month: September
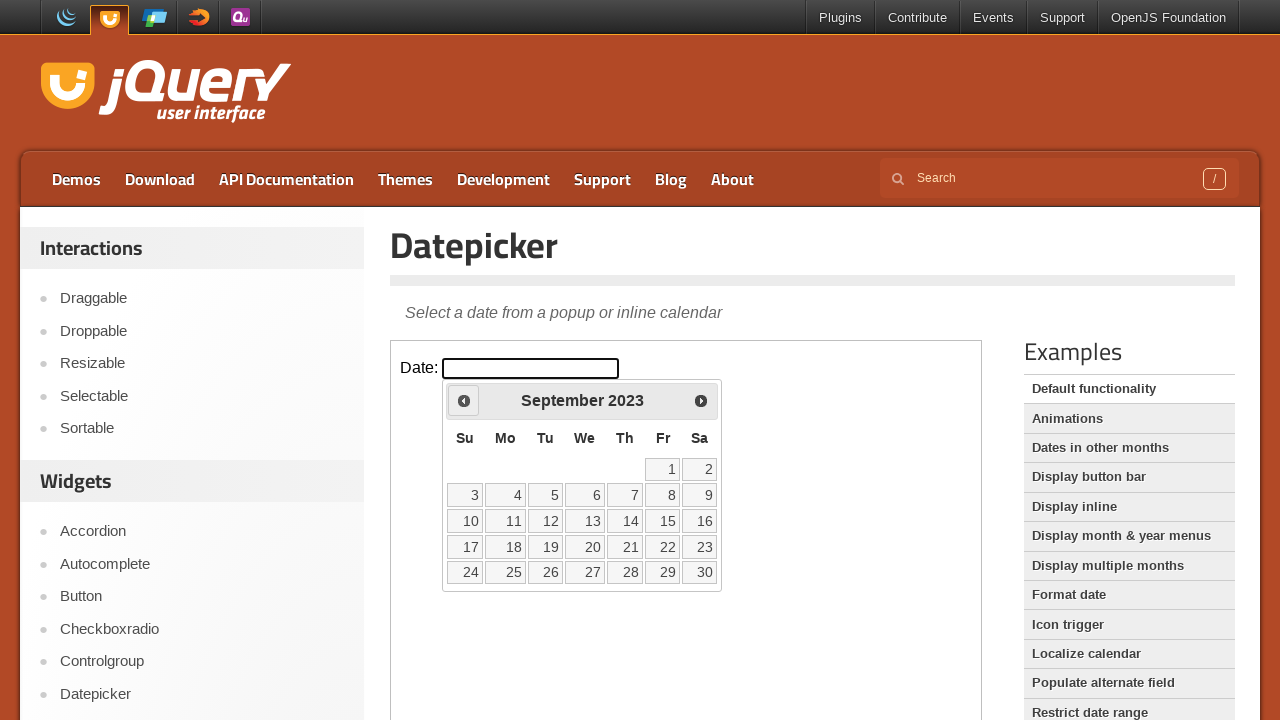

Retrieved current year: 2023
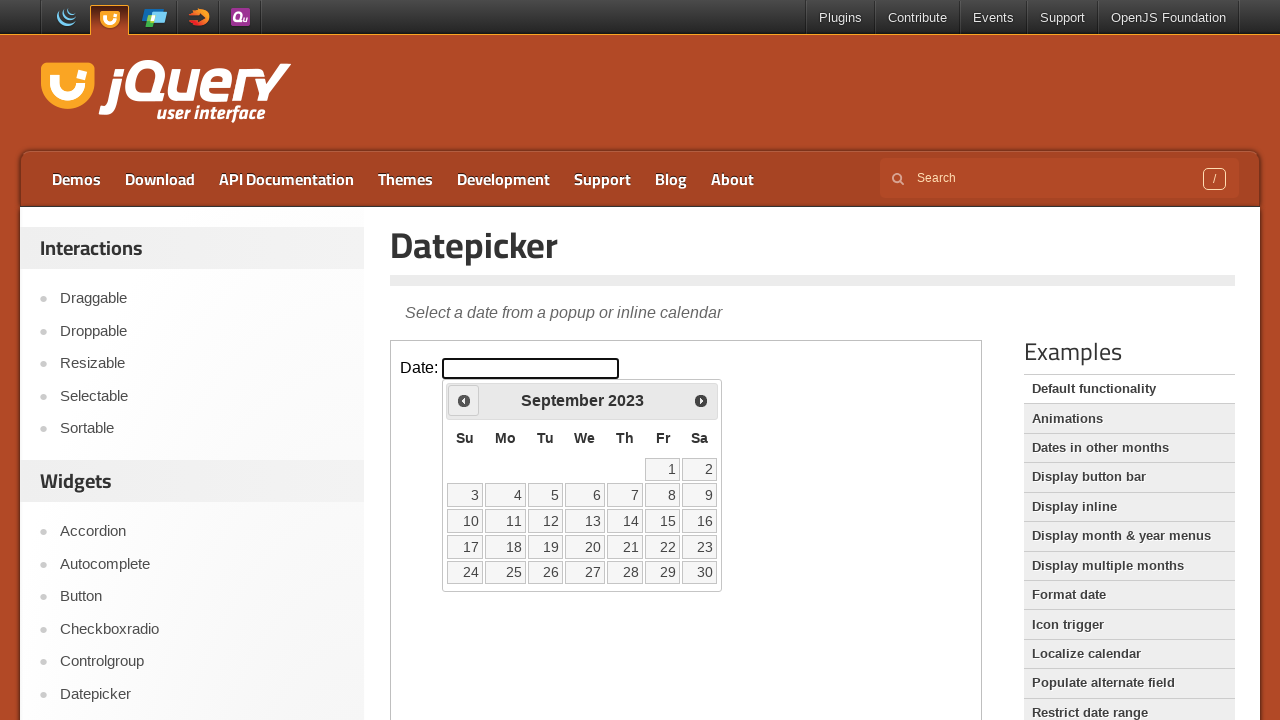

Clicked previous button to navigate to earlier month/year at (464, 400) on iframe >> nth=0 >> internal:control=enter-frame >> span.ui-icon.ui-icon-circle-t
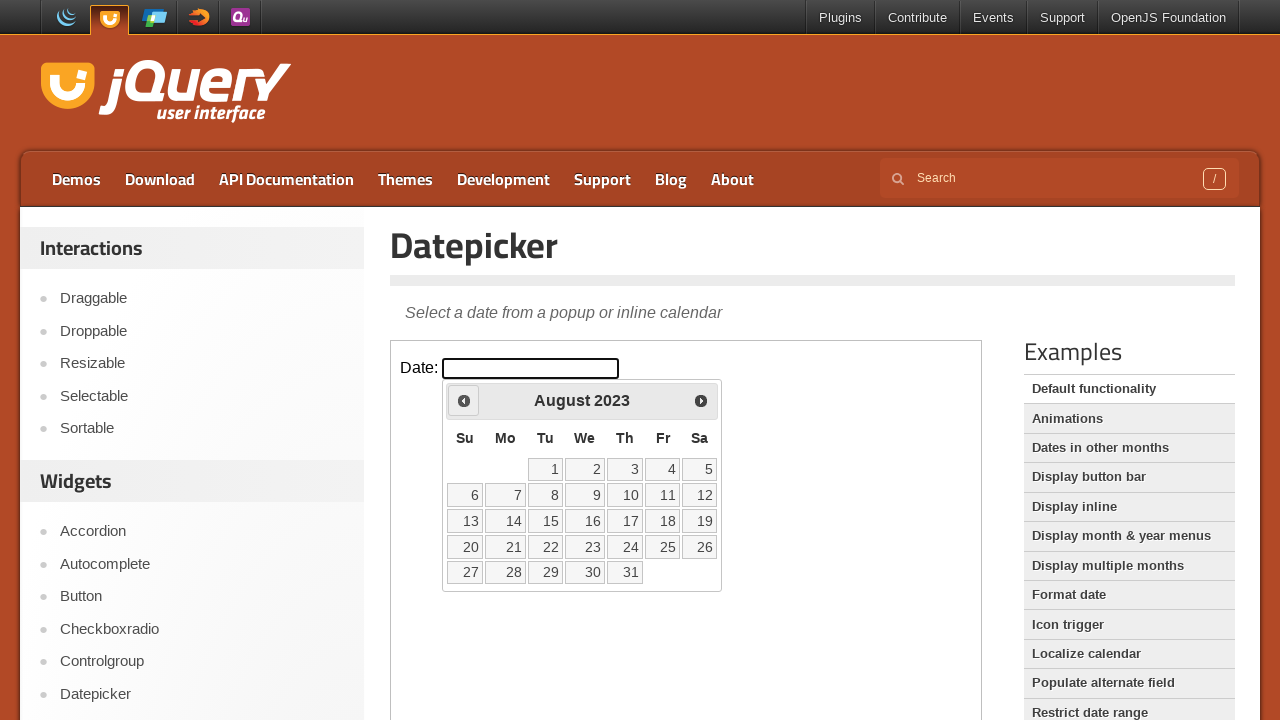

Retrieved current month: August
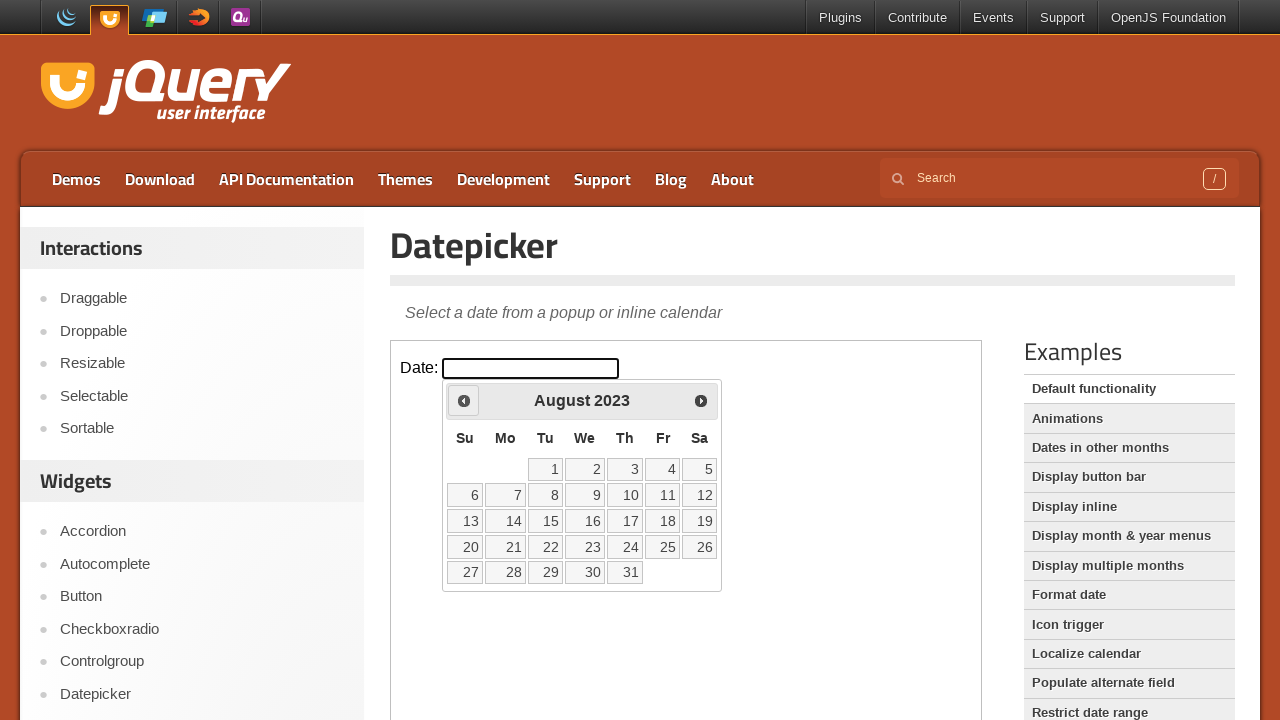

Retrieved current year: 2023
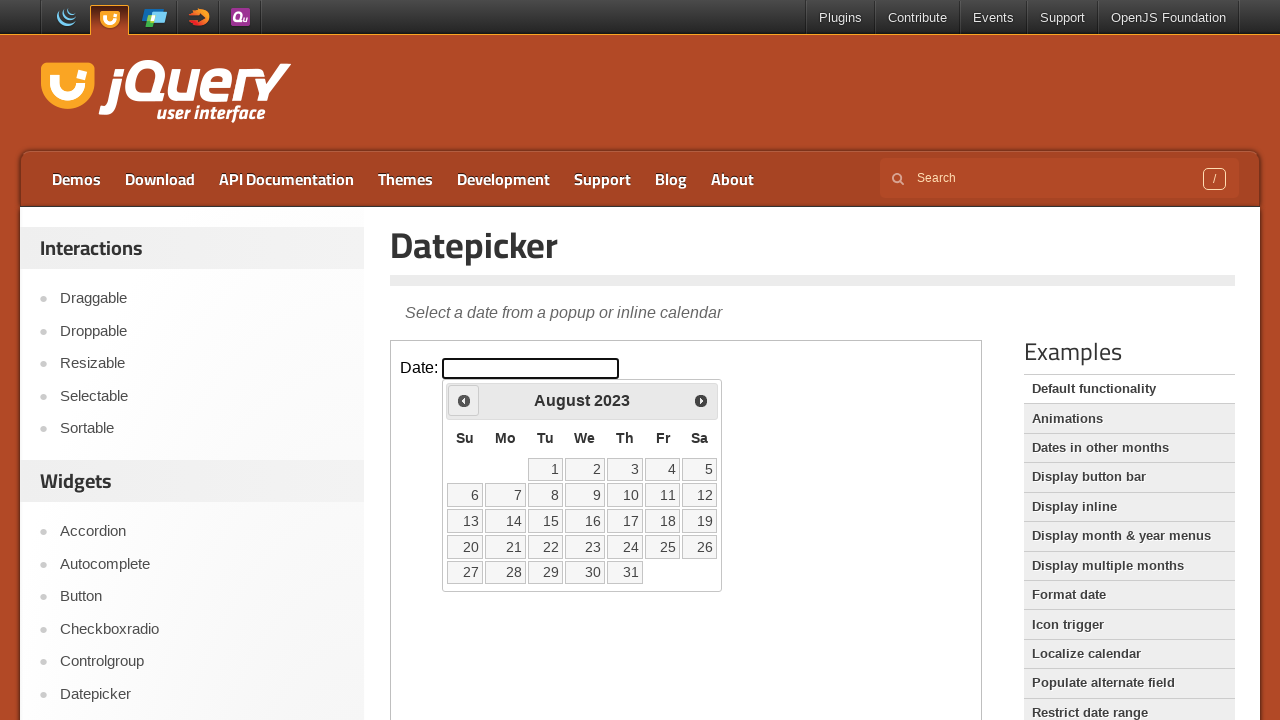

Clicked previous button to navigate to earlier month/year at (464, 400) on iframe >> nth=0 >> internal:control=enter-frame >> span.ui-icon.ui-icon-circle-t
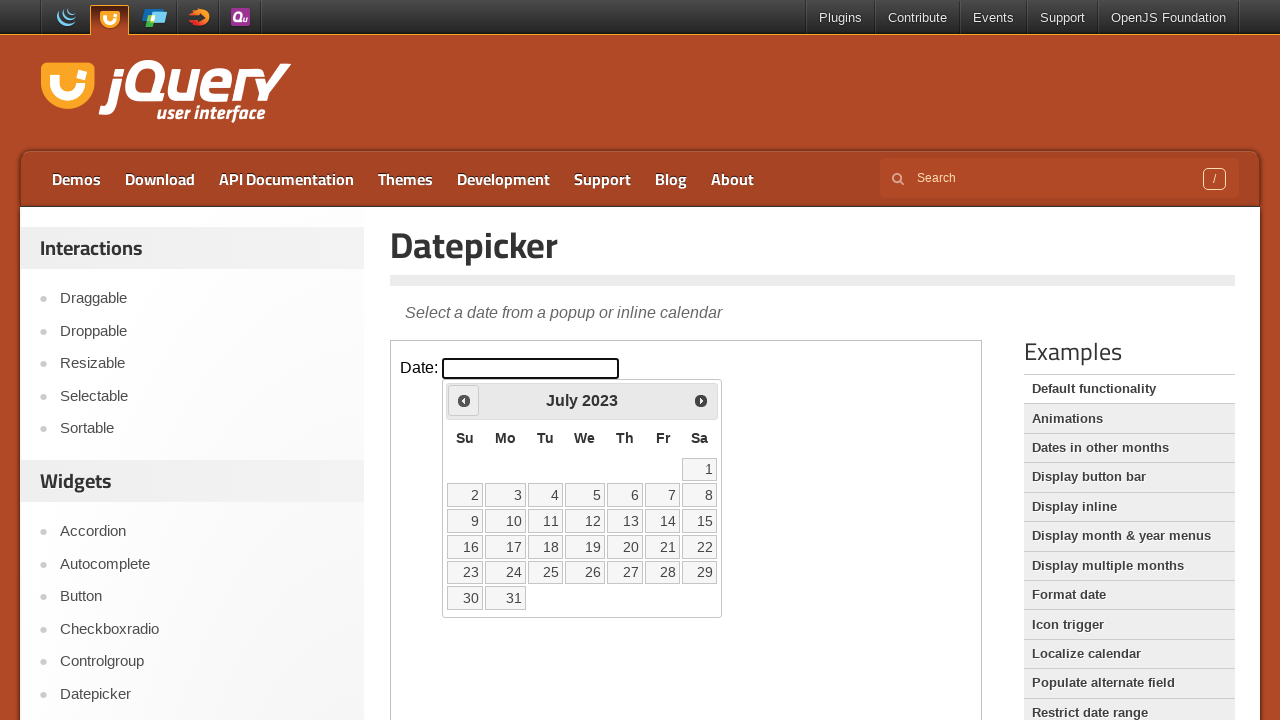

Retrieved current month: July
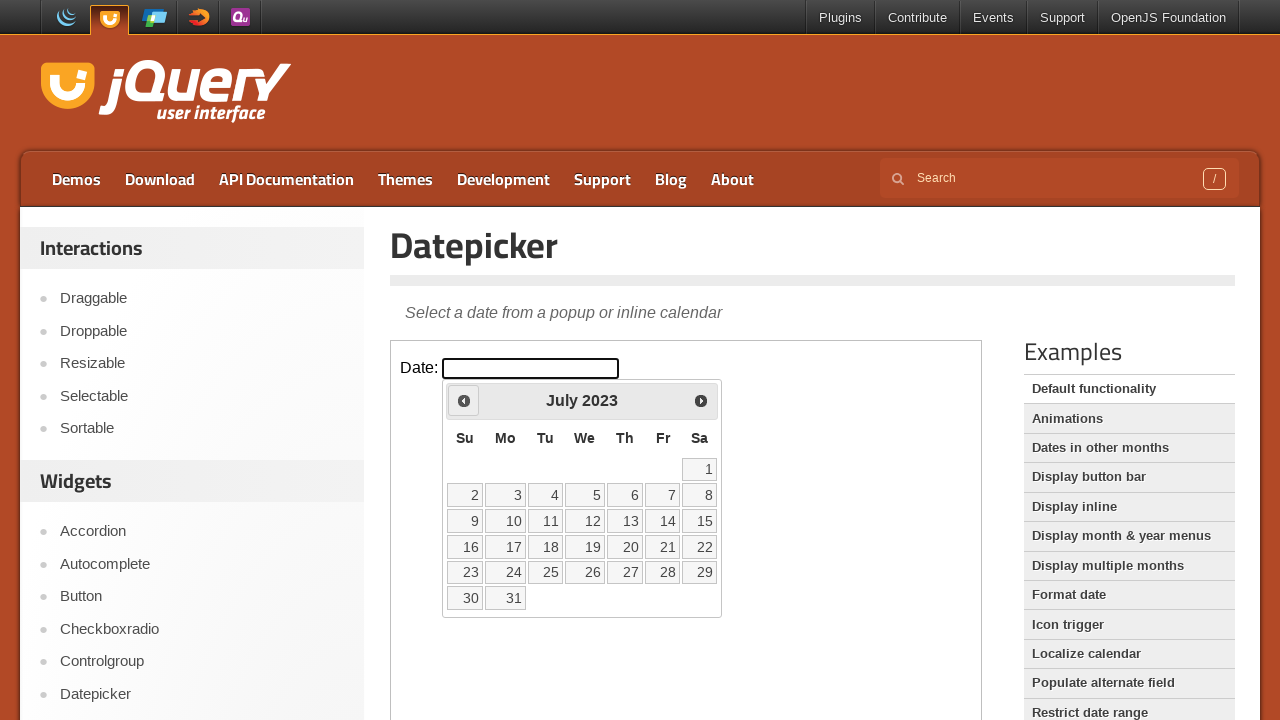

Retrieved current year: 2023
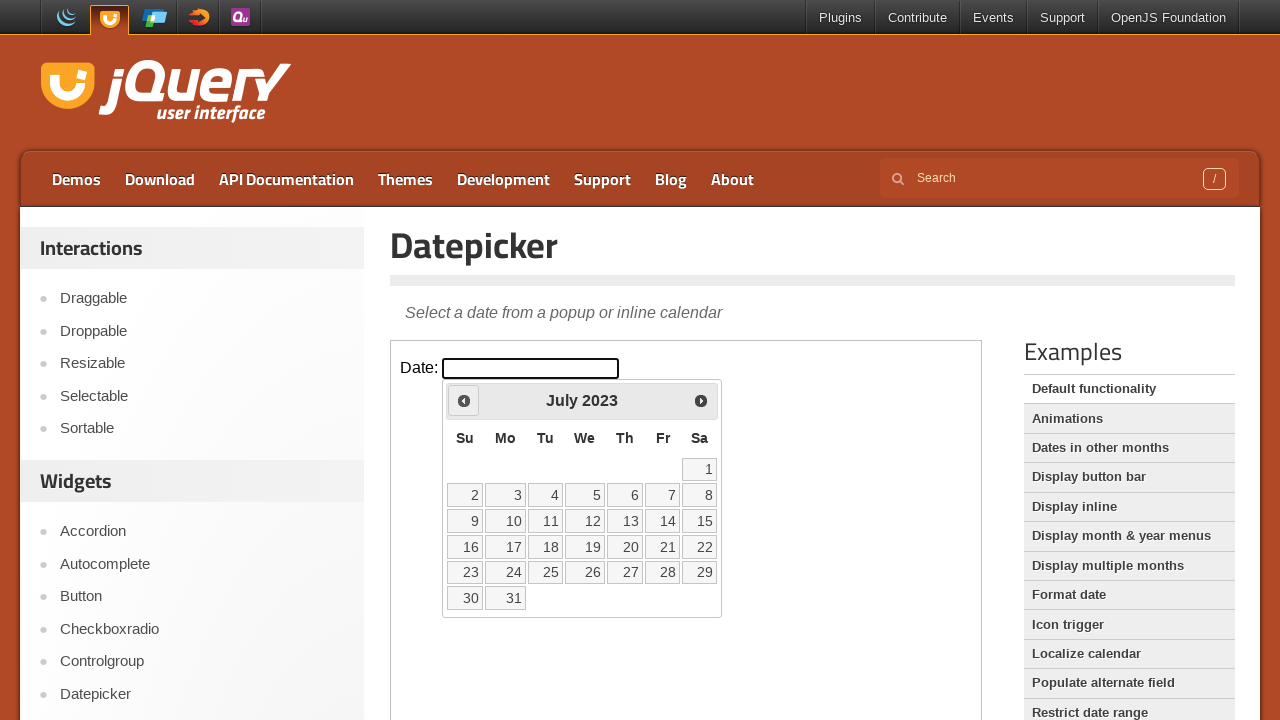

Clicked previous button to navigate to earlier month/year at (464, 400) on iframe >> nth=0 >> internal:control=enter-frame >> span.ui-icon.ui-icon-circle-t
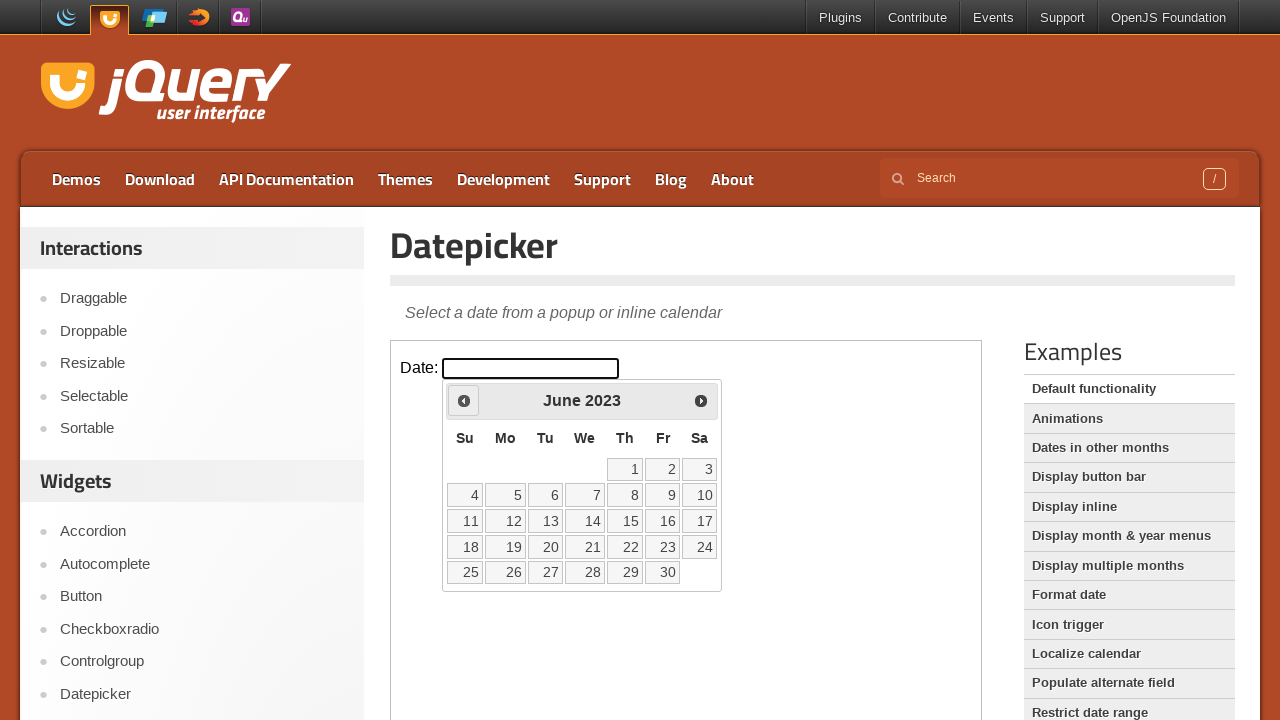

Retrieved current month: June
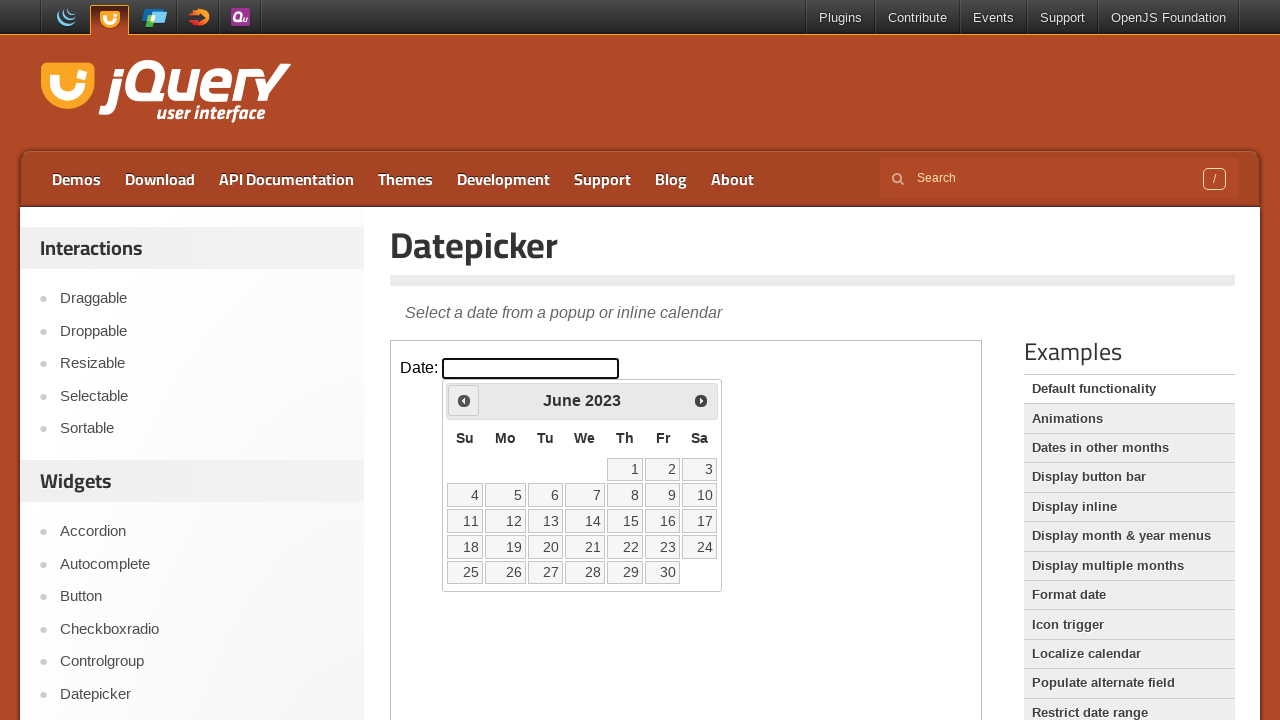

Retrieved current year: 2023
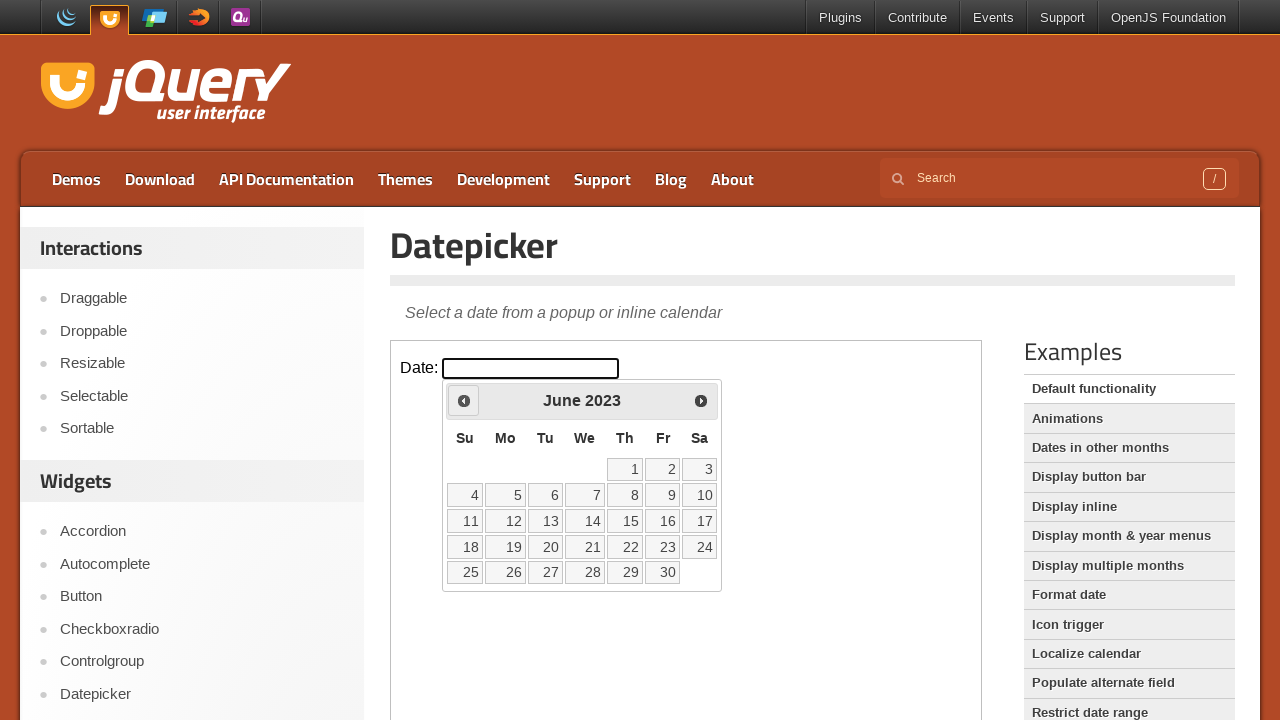

Clicked previous button to navigate to earlier month/year at (464, 400) on iframe >> nth=0 >> internal:control=enter-frame >> span.ui-icon.ui-icon-circle-t
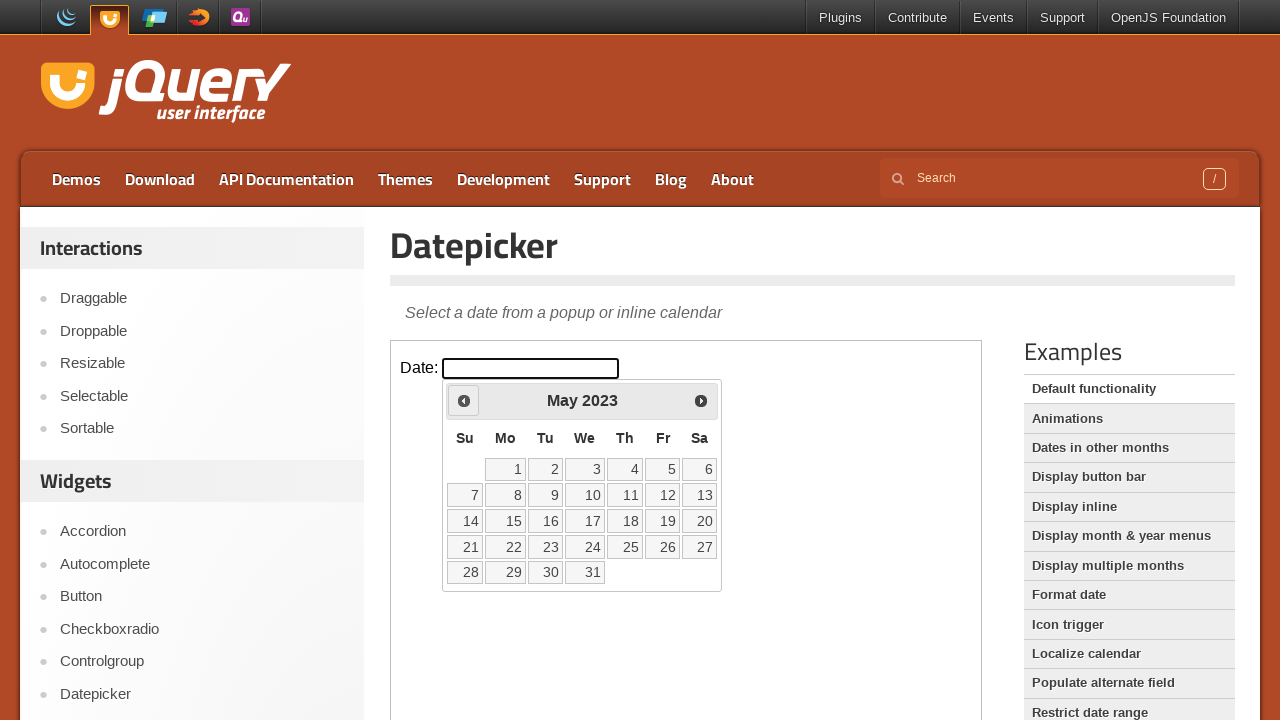

Retrieved current month: May
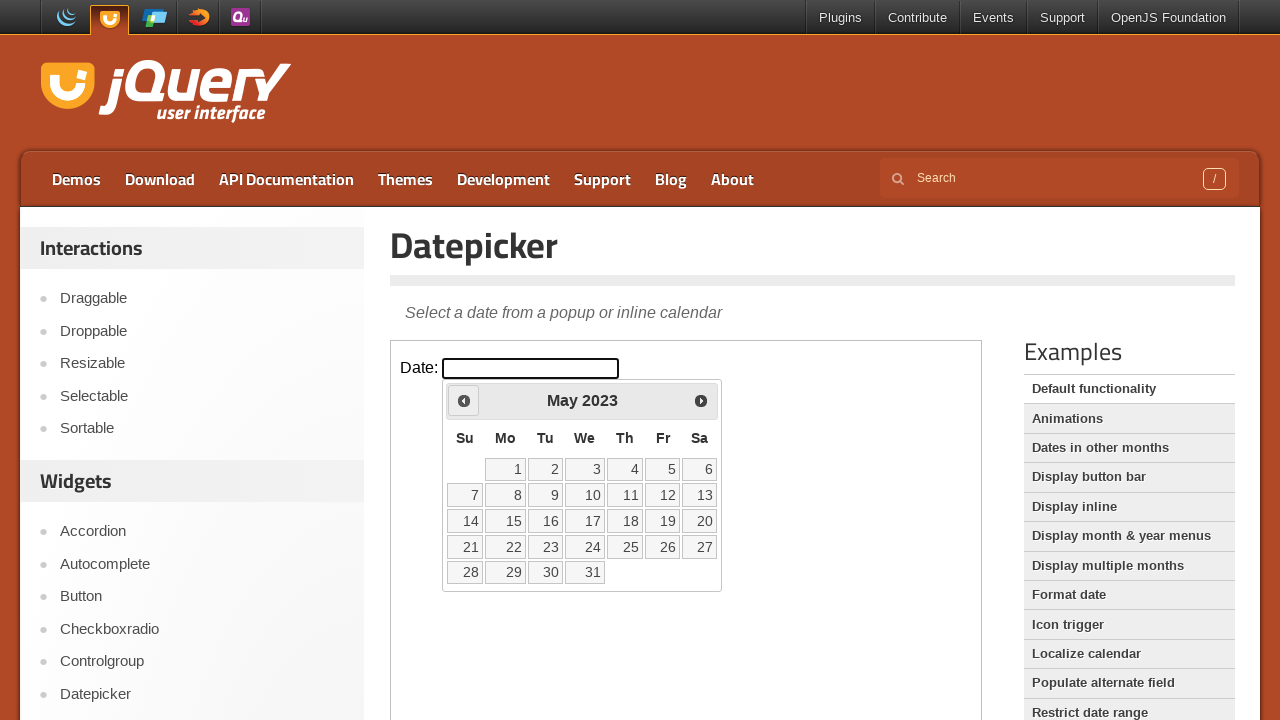

Retrieved current year: 2023
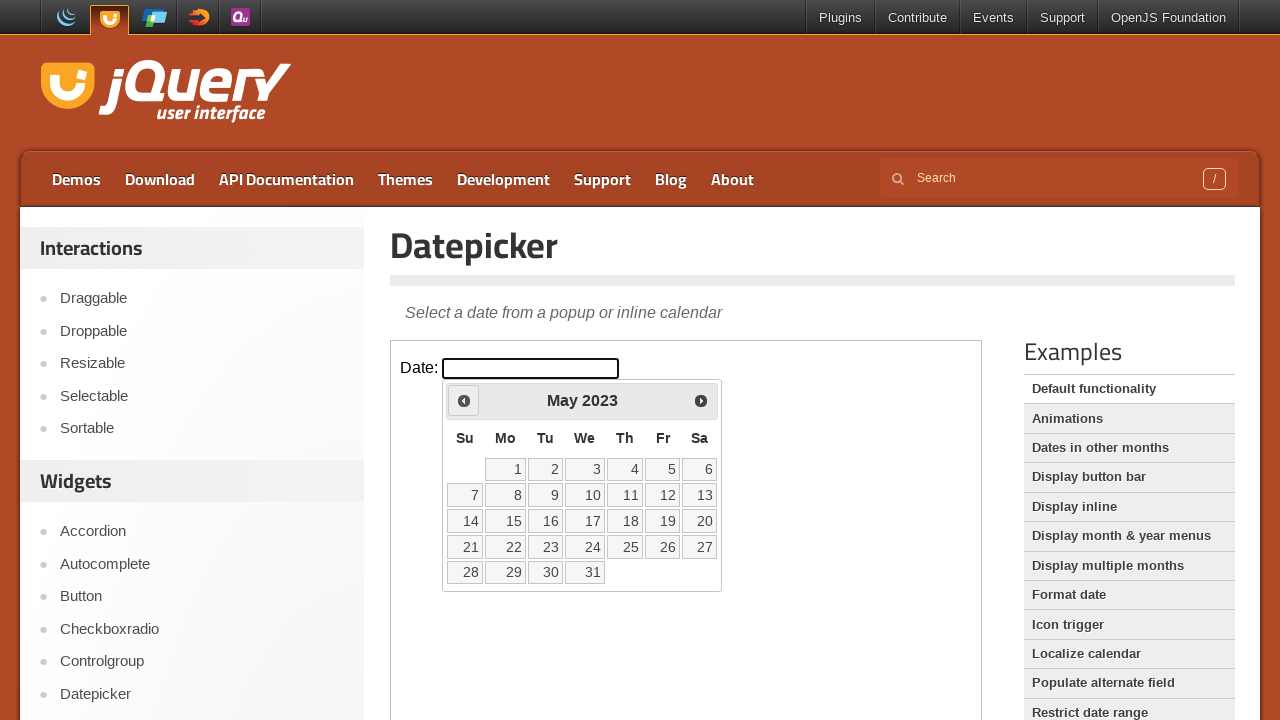

Clicked previous button to navigate to earlier month/year at (464, 400) on iframe >> nth=0 >> internal:control=enter-frame >> span.ui-icon.ui-icon-circle-t
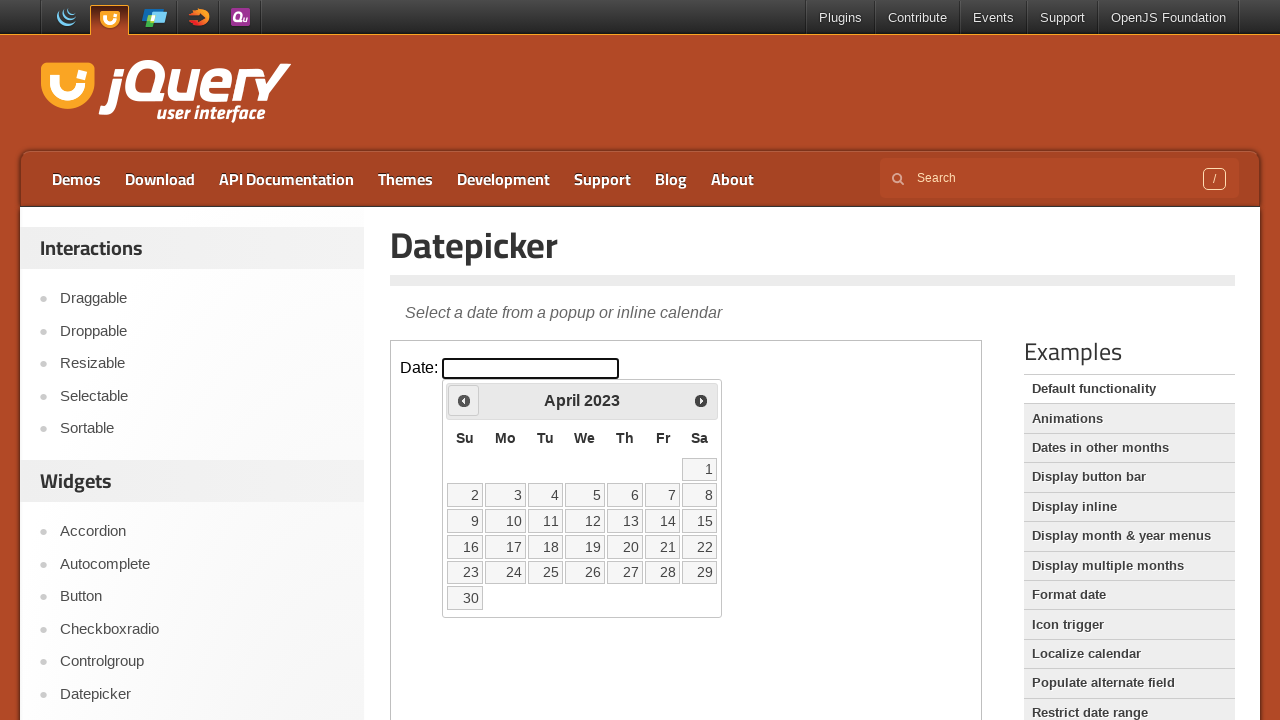

Retrieved current month: April
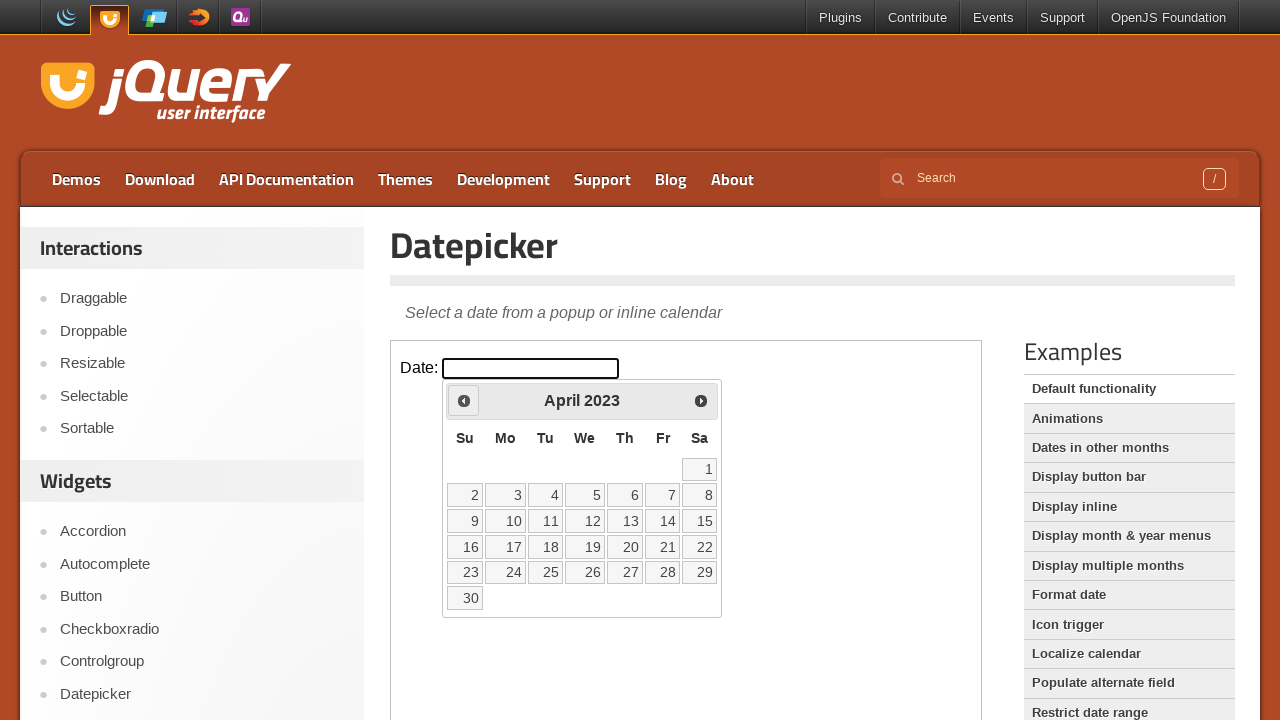

Retrieved current year: 2023
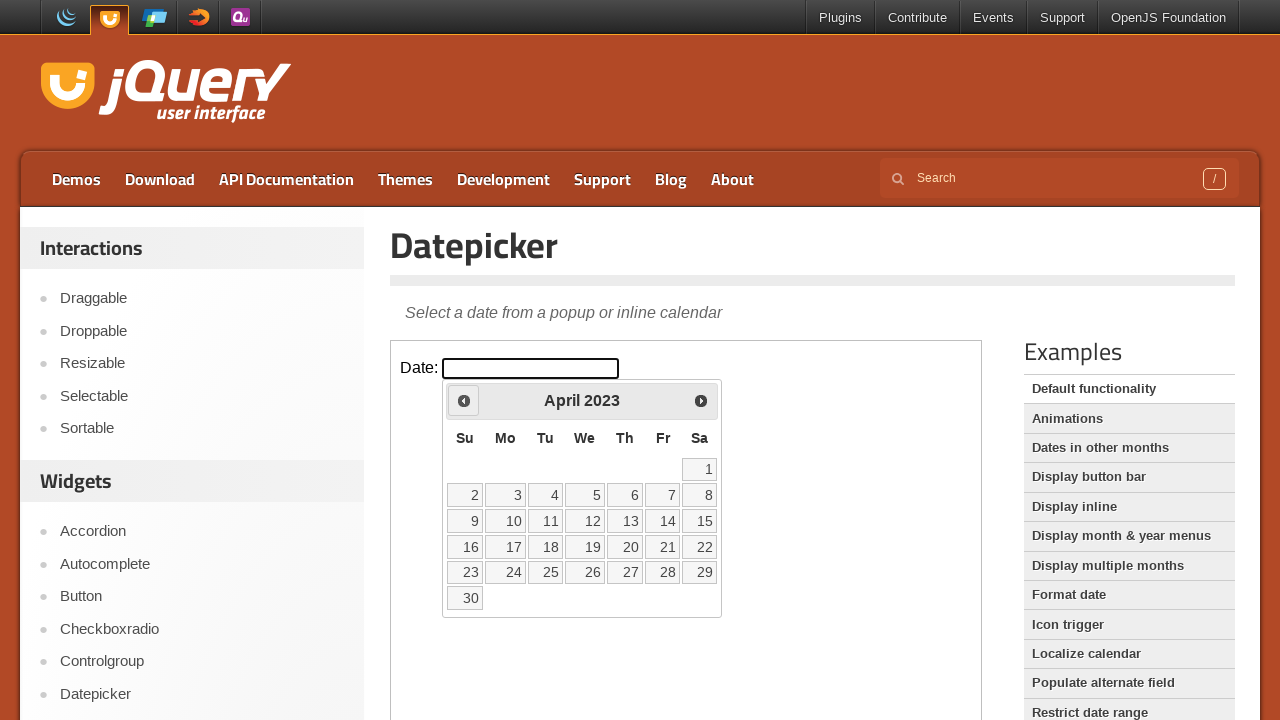

Clicked previous button to navigate to earlier month/year at (464, 400) on iframe >> nth=0 >> internal:control=enter-frame >> span.ui-icon.ui-icon-circle-t
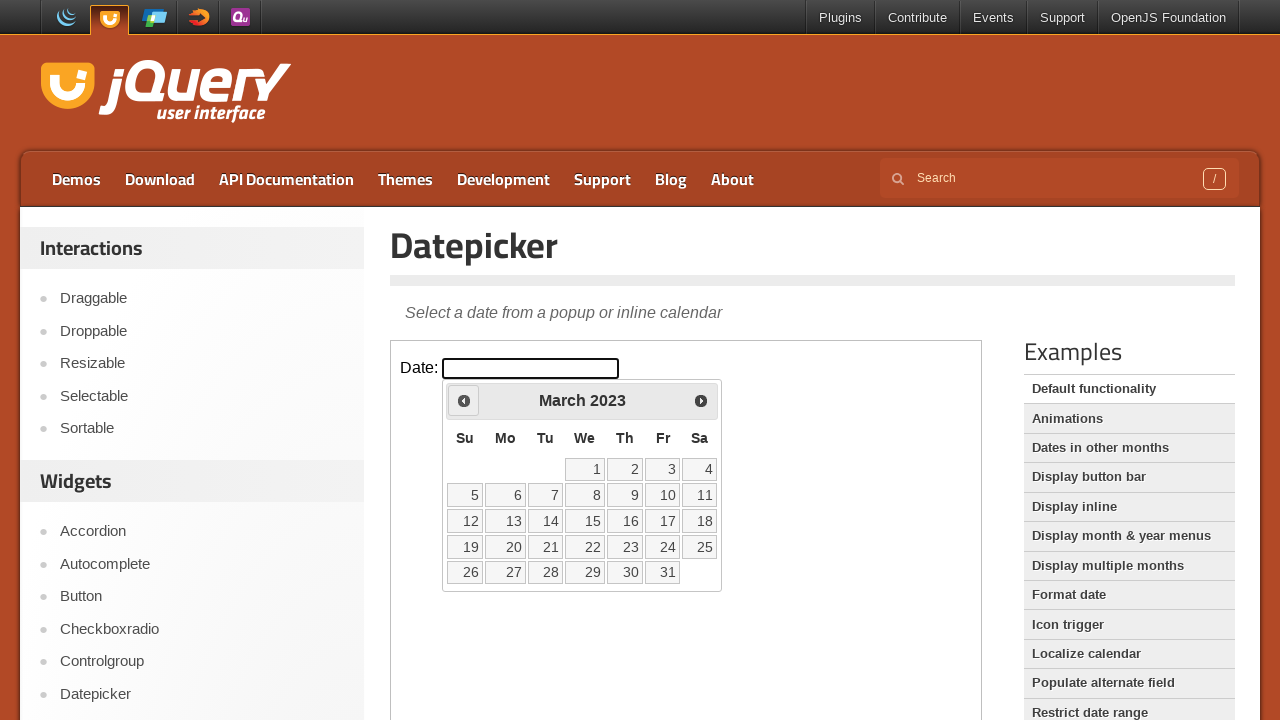

Retrieved current month: March
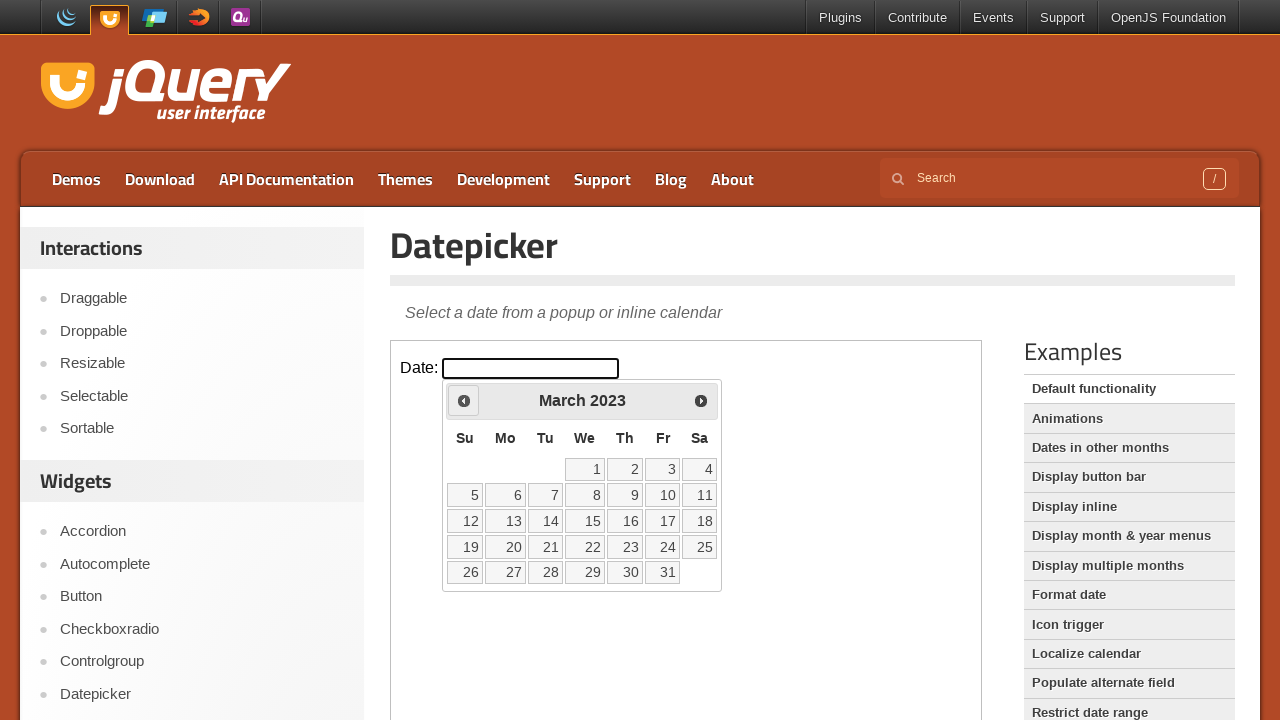

Retrieved current year: 2023
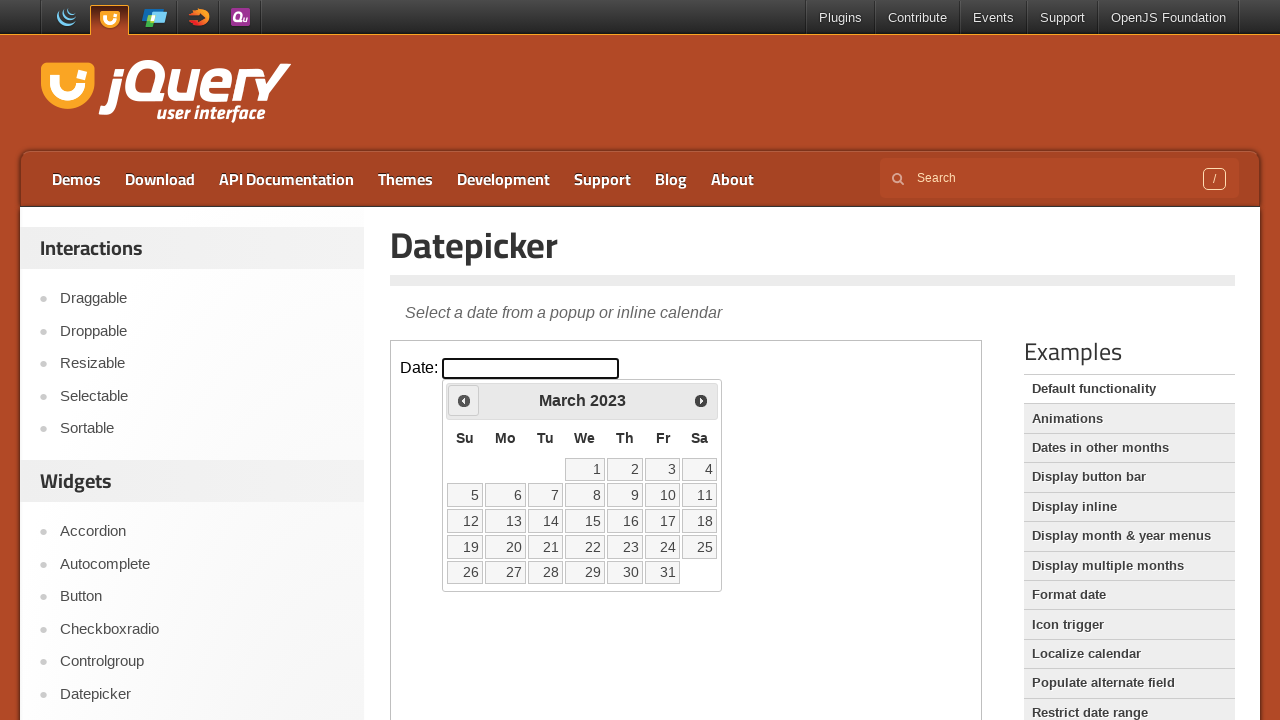

Clicked previous button to navigate to earlier month/year at (464, 400) on iframe >> nth=0 >> internal:control=enter-frame >> span.ui-icon.ui-icon-circle-t
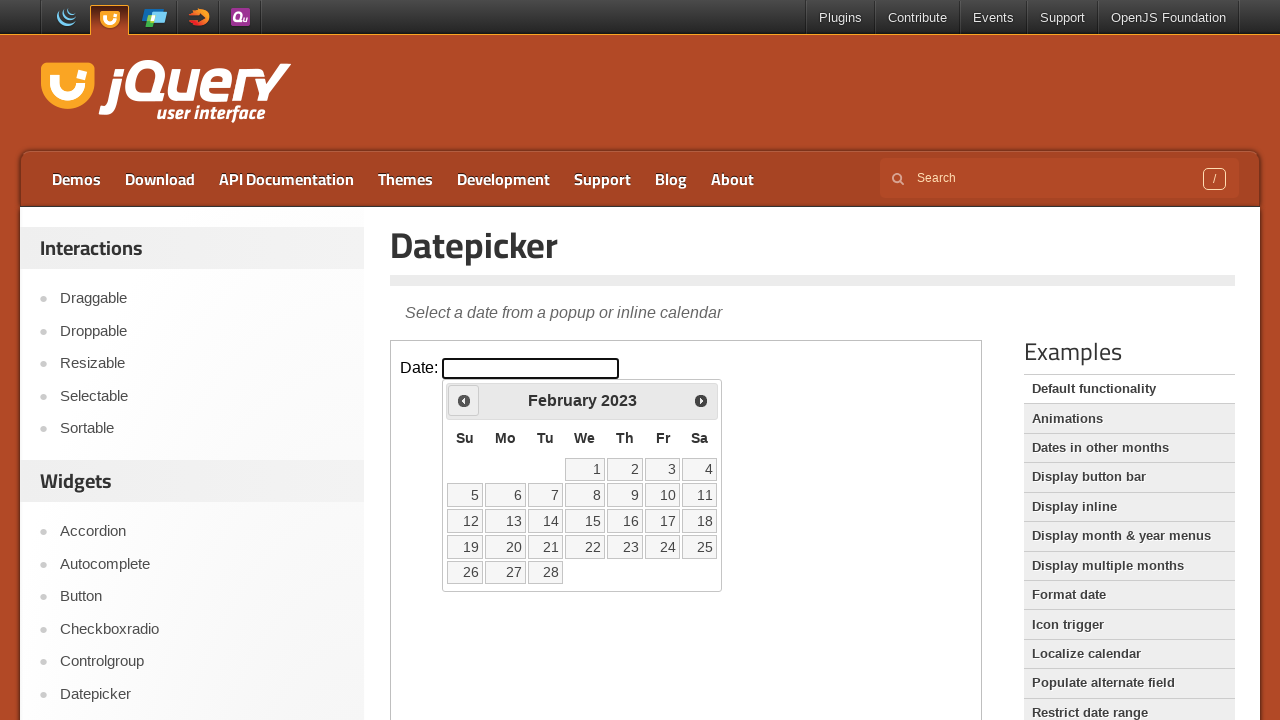

Retrieved current month: February
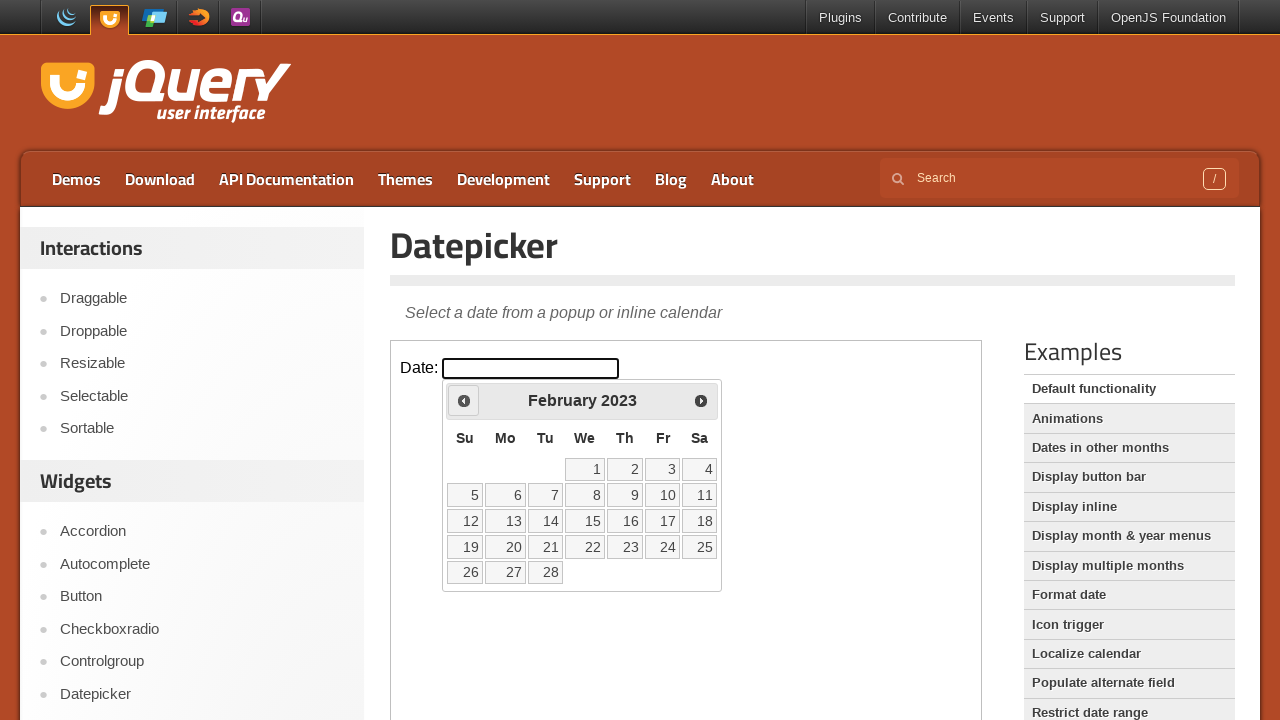

Retrieved current year: 2023
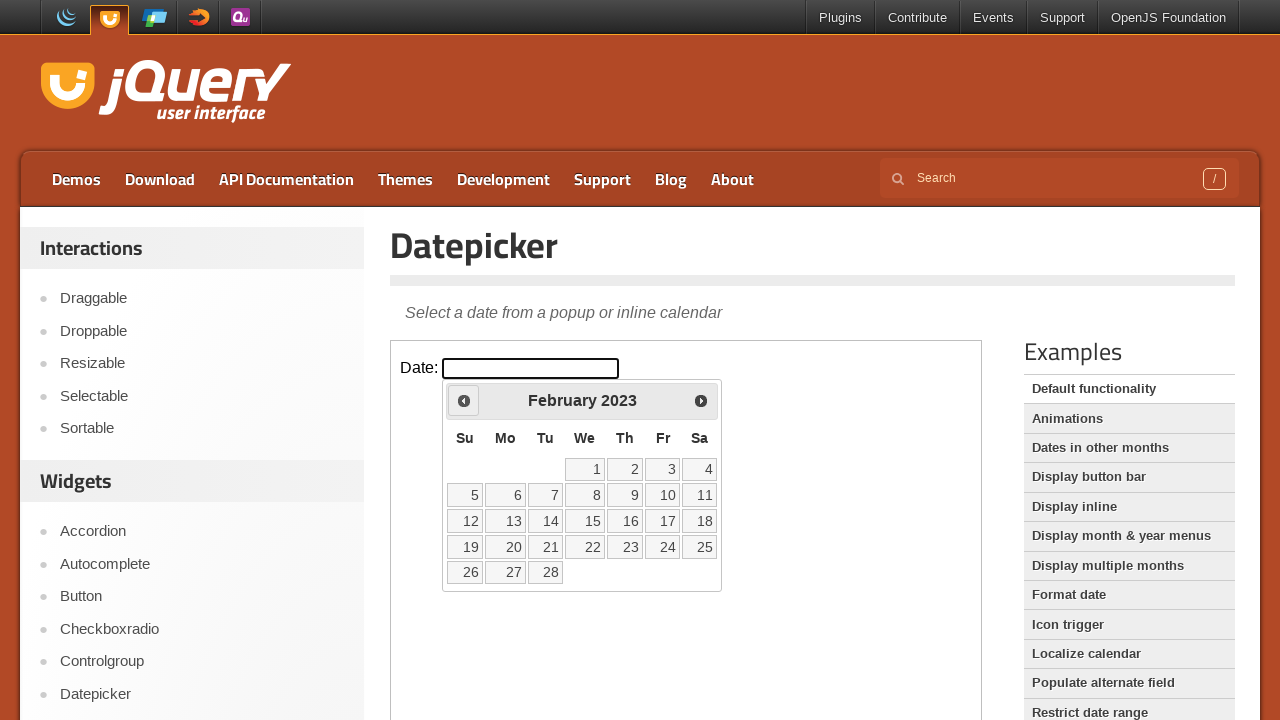

Clicked previous button to navigate to earlier month/year at (464, 400) on iframe >> nth=0 >> internal:control=enter-frame >> span.ui-icon.ui-icon-circle-t
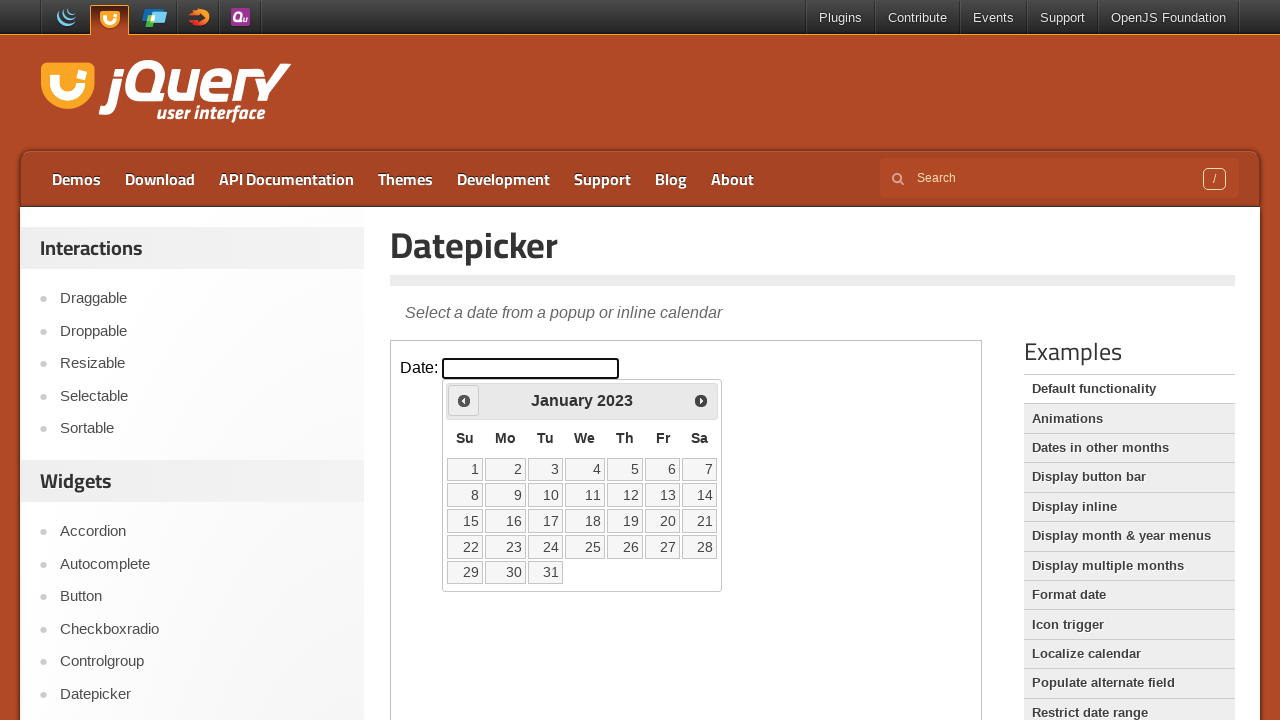

Retrieved current month: January
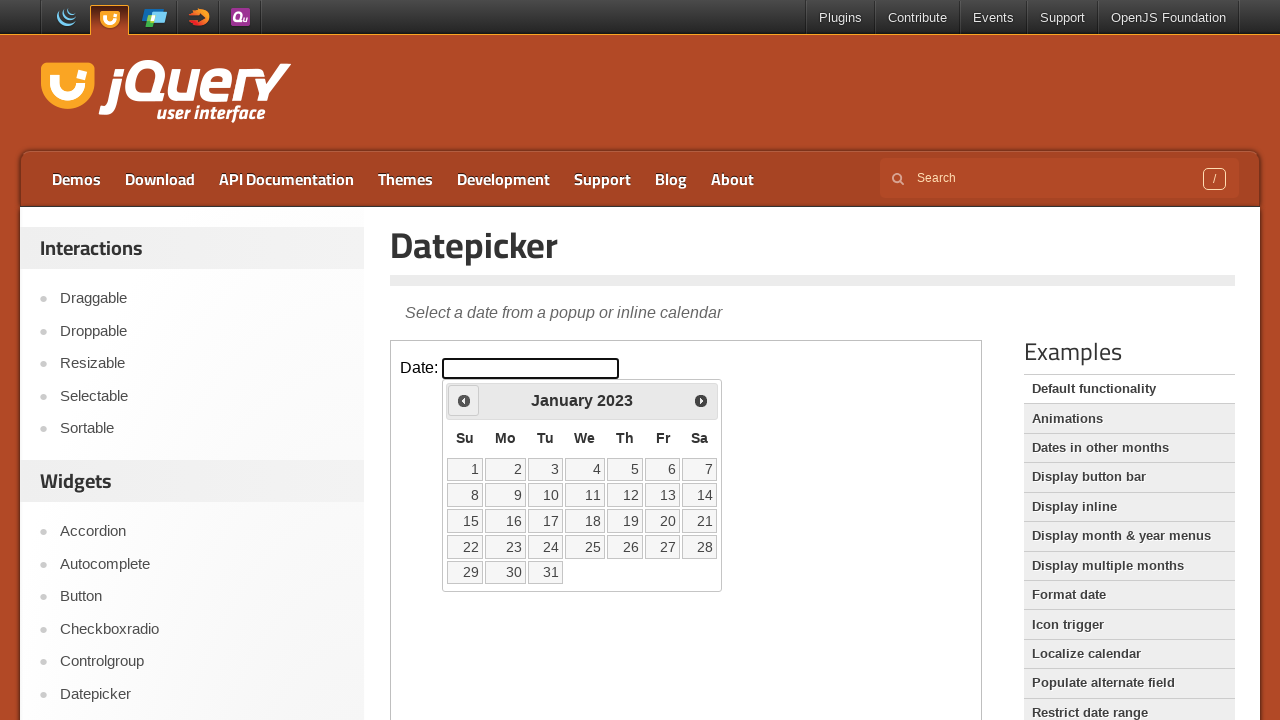

Retrieved current year: 2023
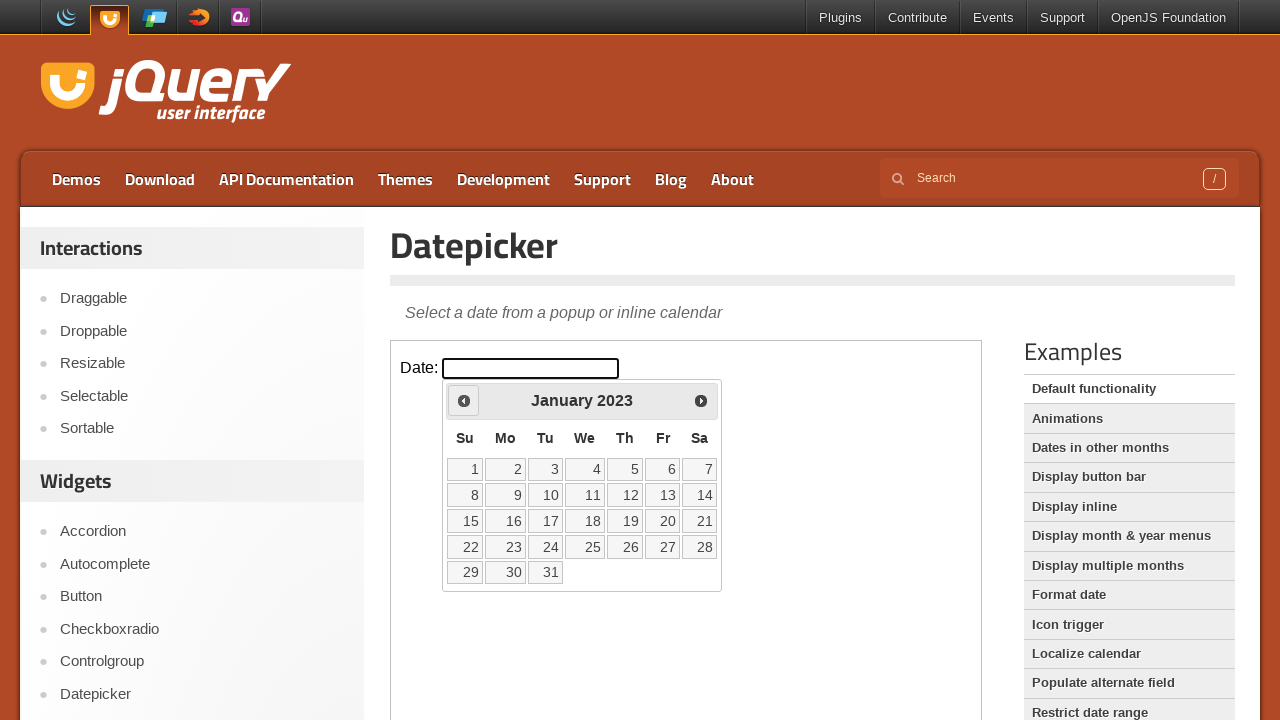

Clicked previous button to navigate to earlier month/year at (464, 400) on iframe >> nth=0 >> internal:control=enter-frame >> span.ui-icon.ui-icon-circle-t
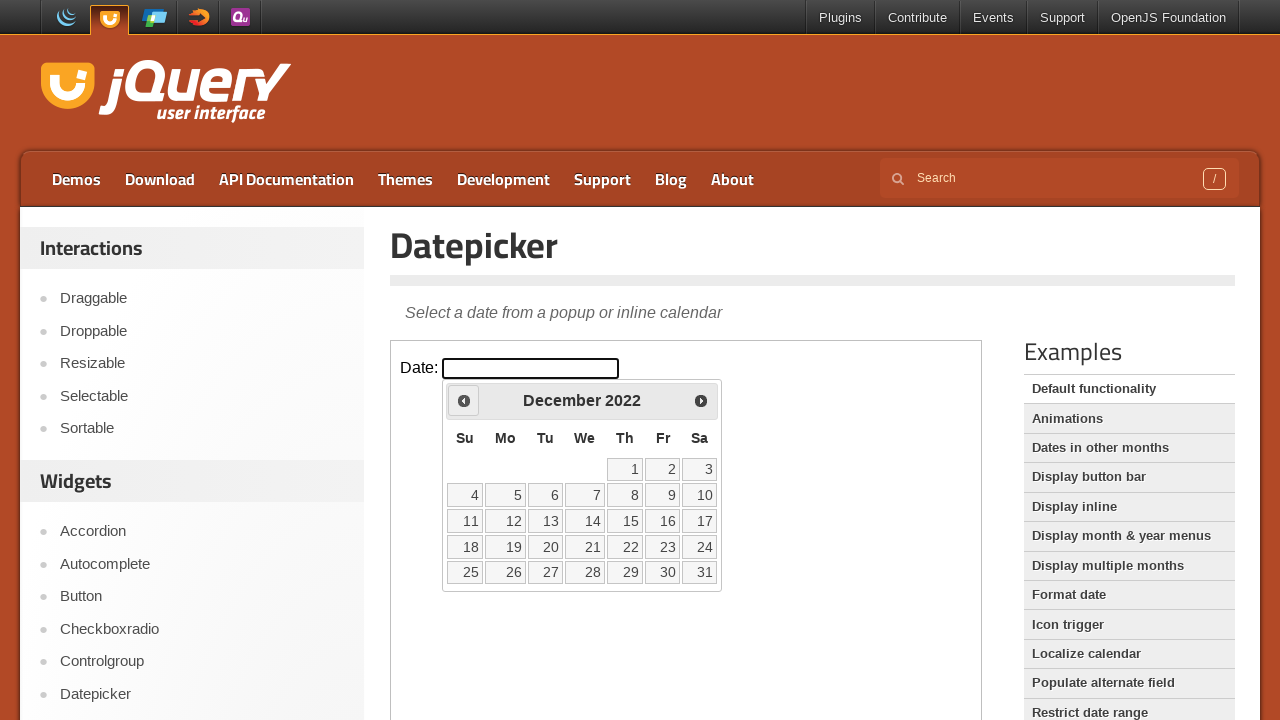

Retrieved current month: December
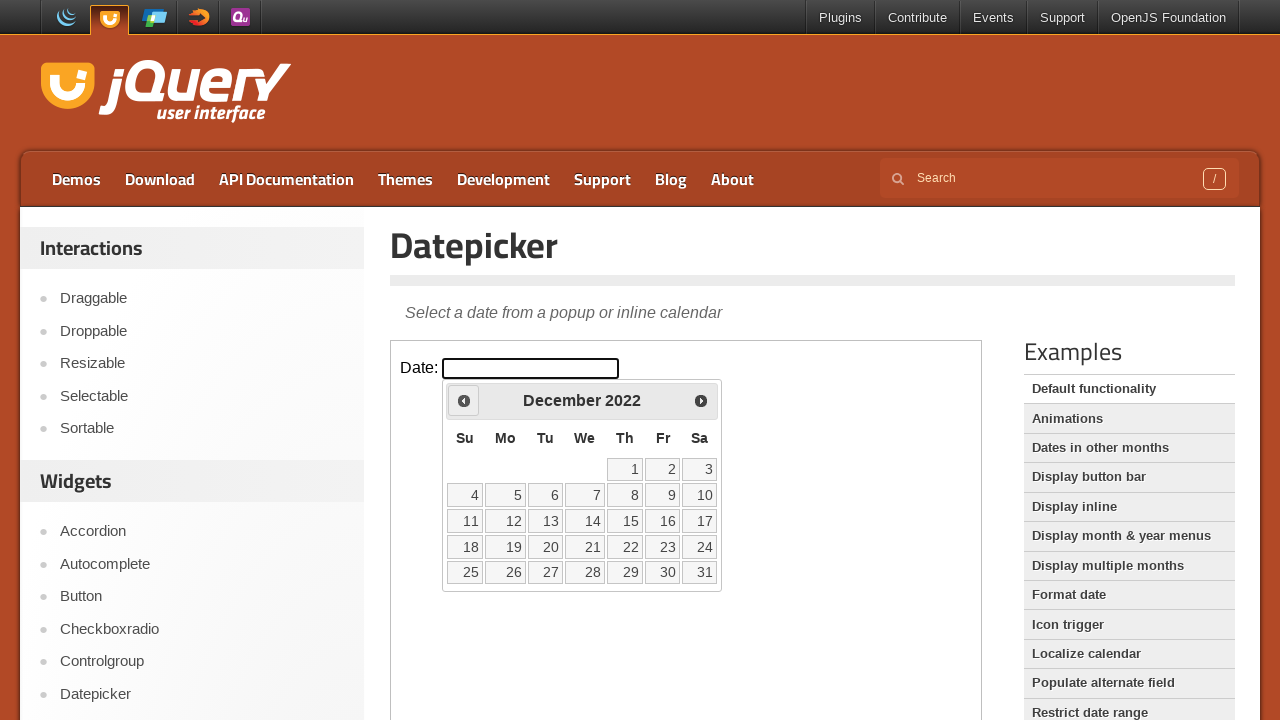

Retrieved current year: 2022
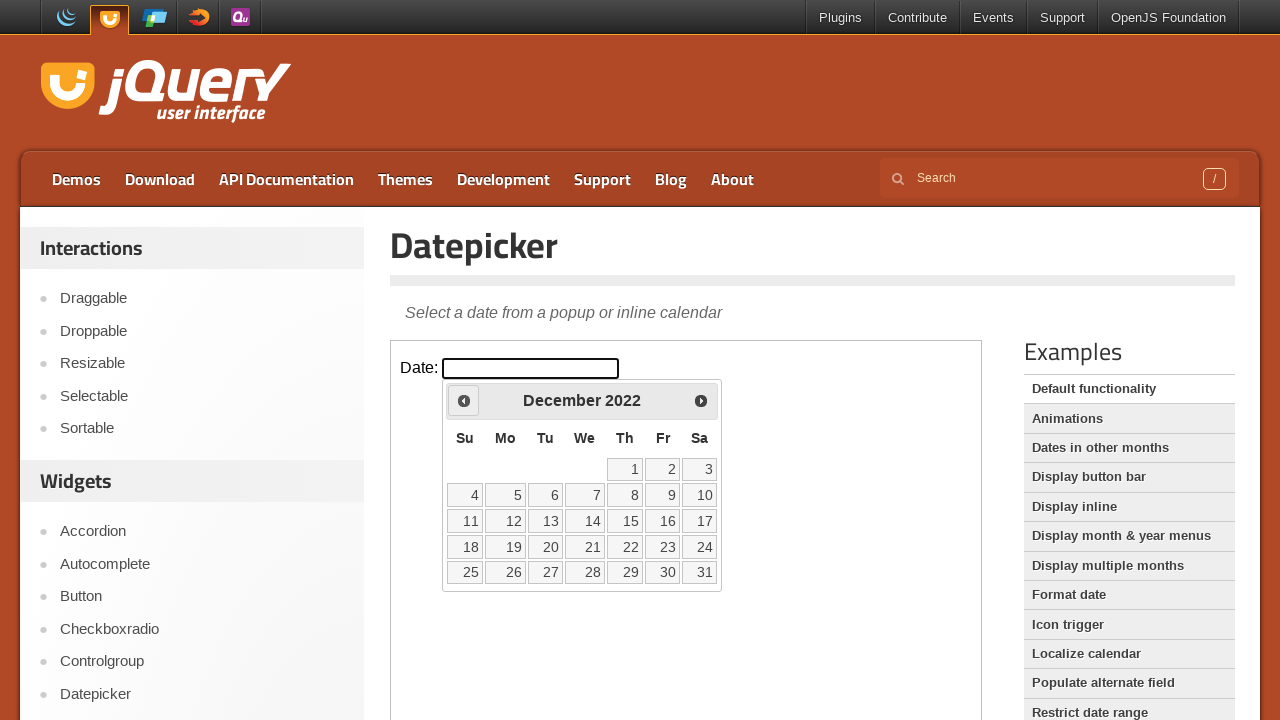

Clicked previous button to navigate to earlier month/year at (464, 400) on iframe >> nth=0 >> internal:control=enter-frame >> span.ui-icon.ui-icon-circle-t
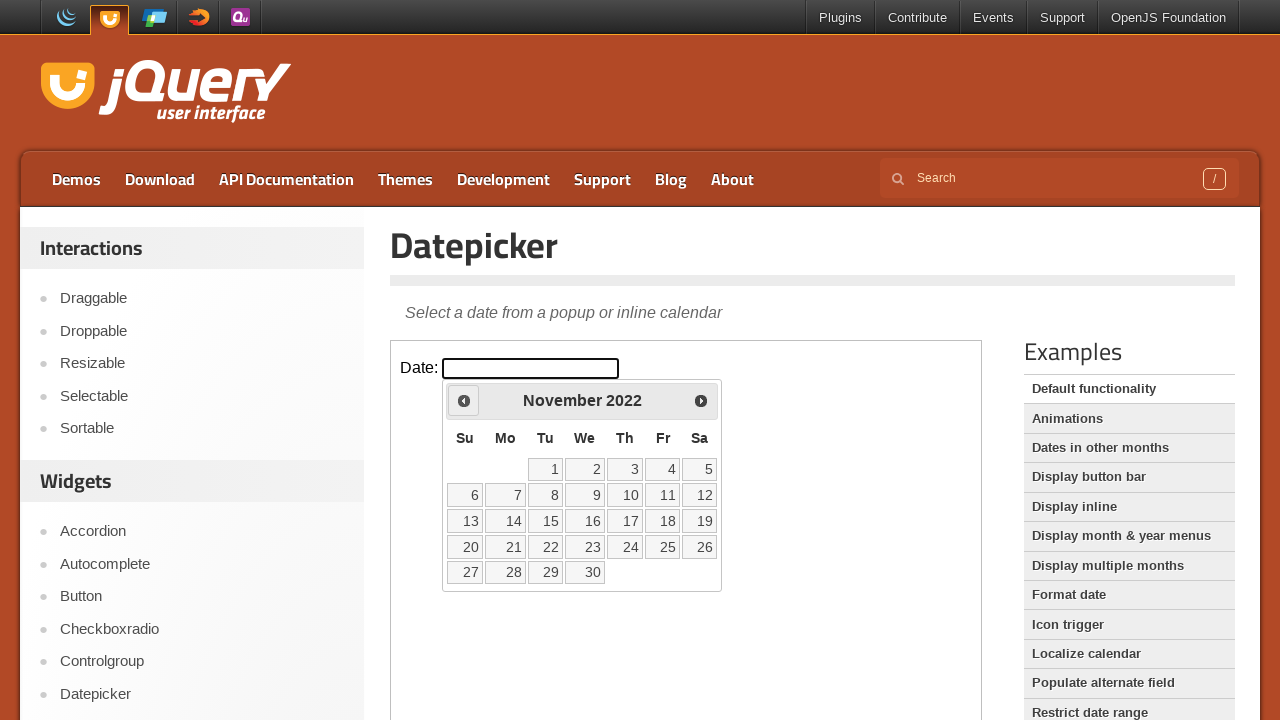

Retrieved current month: November
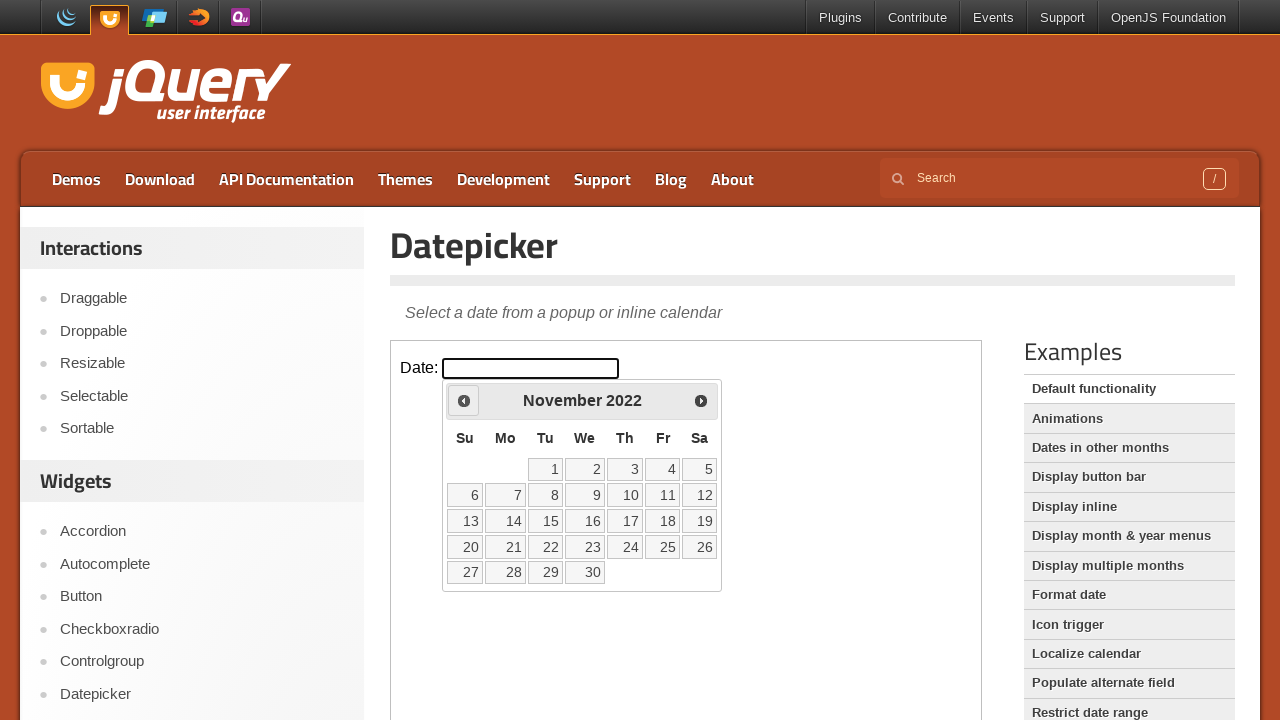

Retrieved current year: 2022
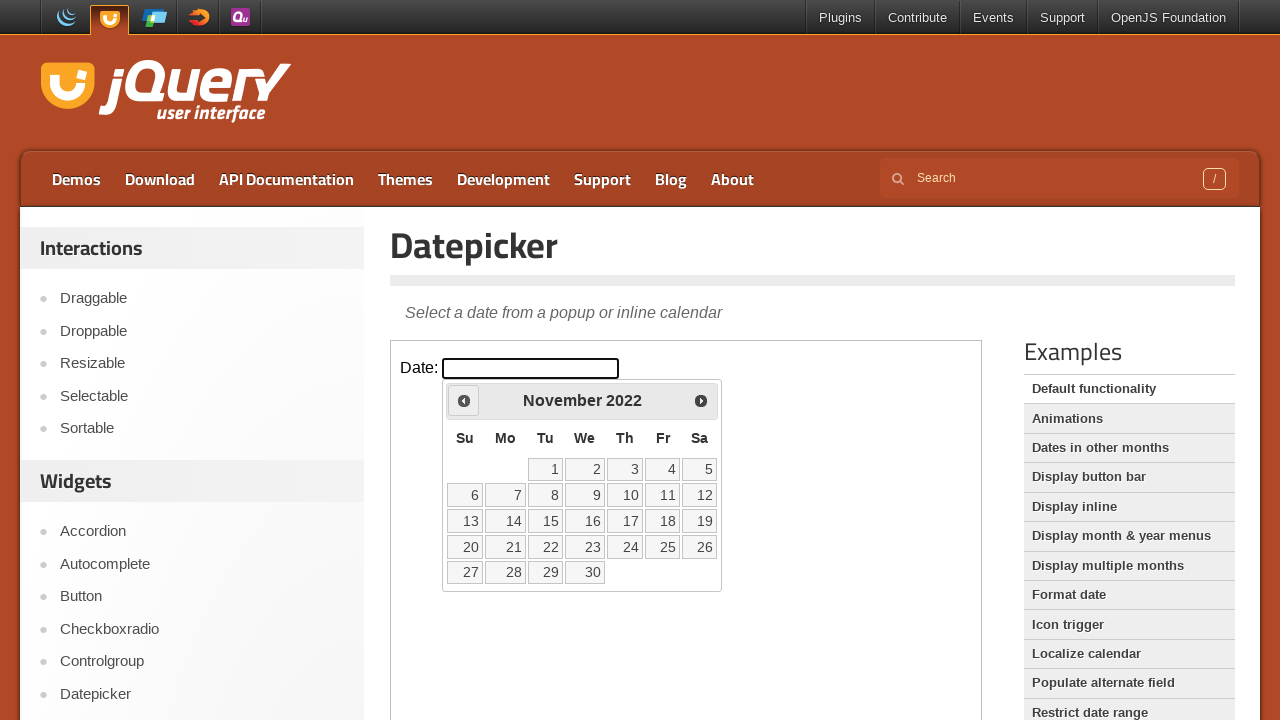

Clicked previous button to navigate to earlier month/year at (464, 400) on iframe >> nth=0 >> internal:control=enter-frame >> span.ui-icon.ui-icon-circle-t
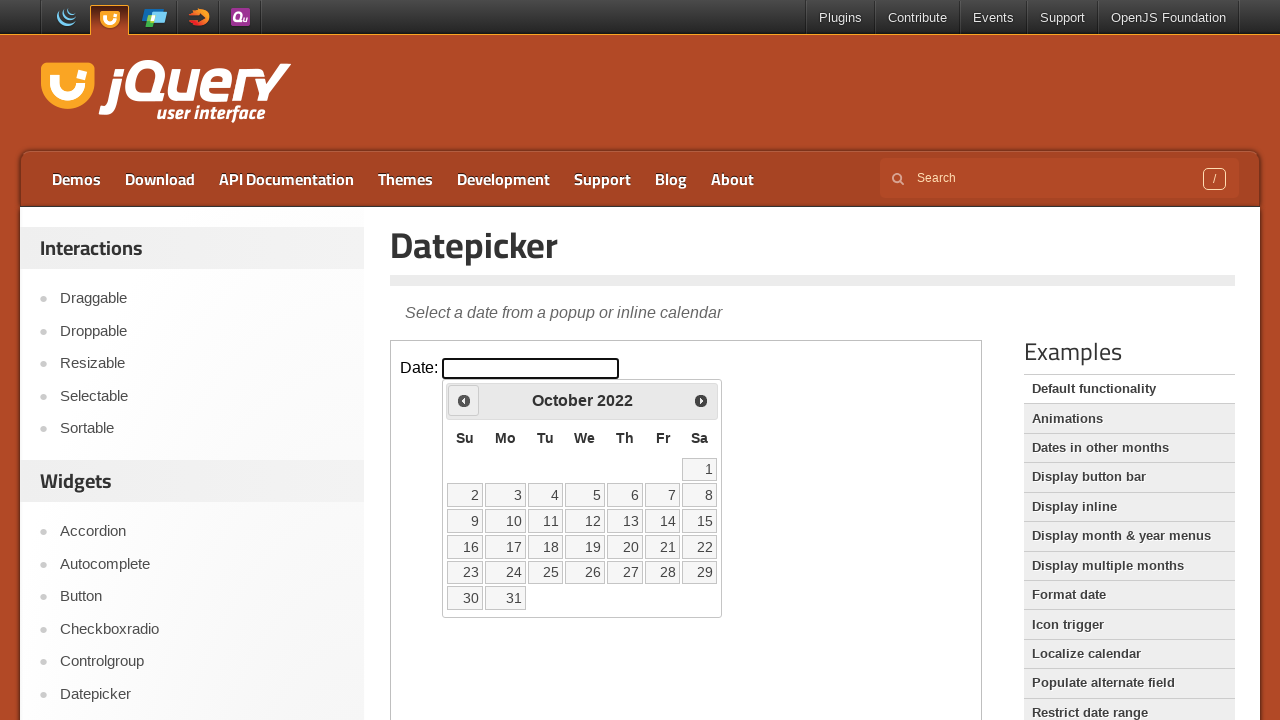

Retrieved current month: October
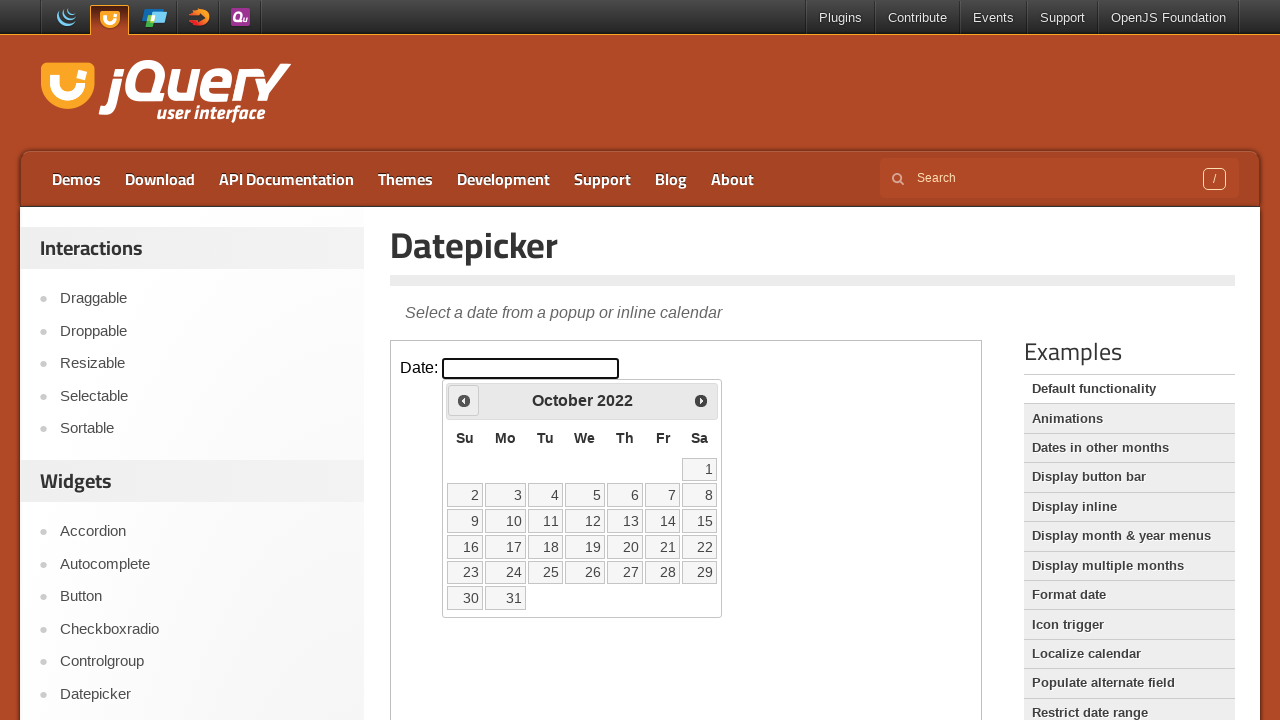

Retrieved current year: 2022
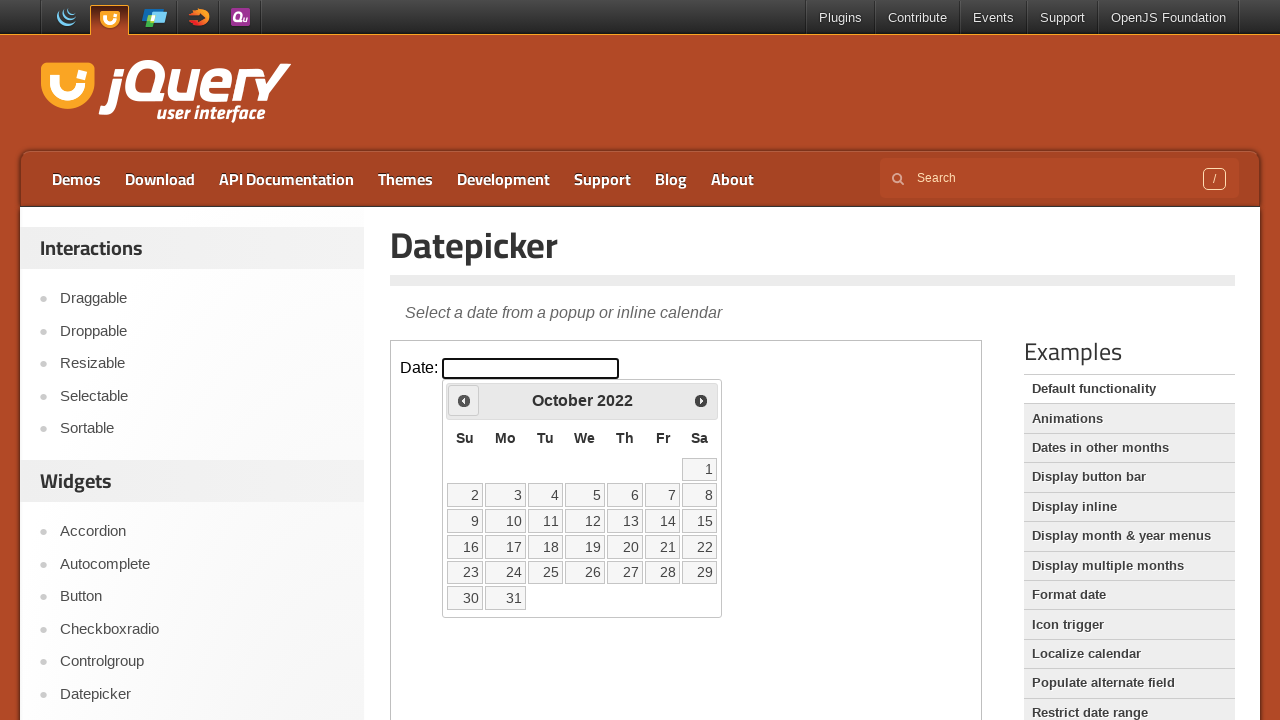

Clicked previous button to navigate to earlier month/year at (464, 400) on iframe >> nth=0 >> internal:control=enter-frame >> span.ui-icon.ui-icon-circle-t
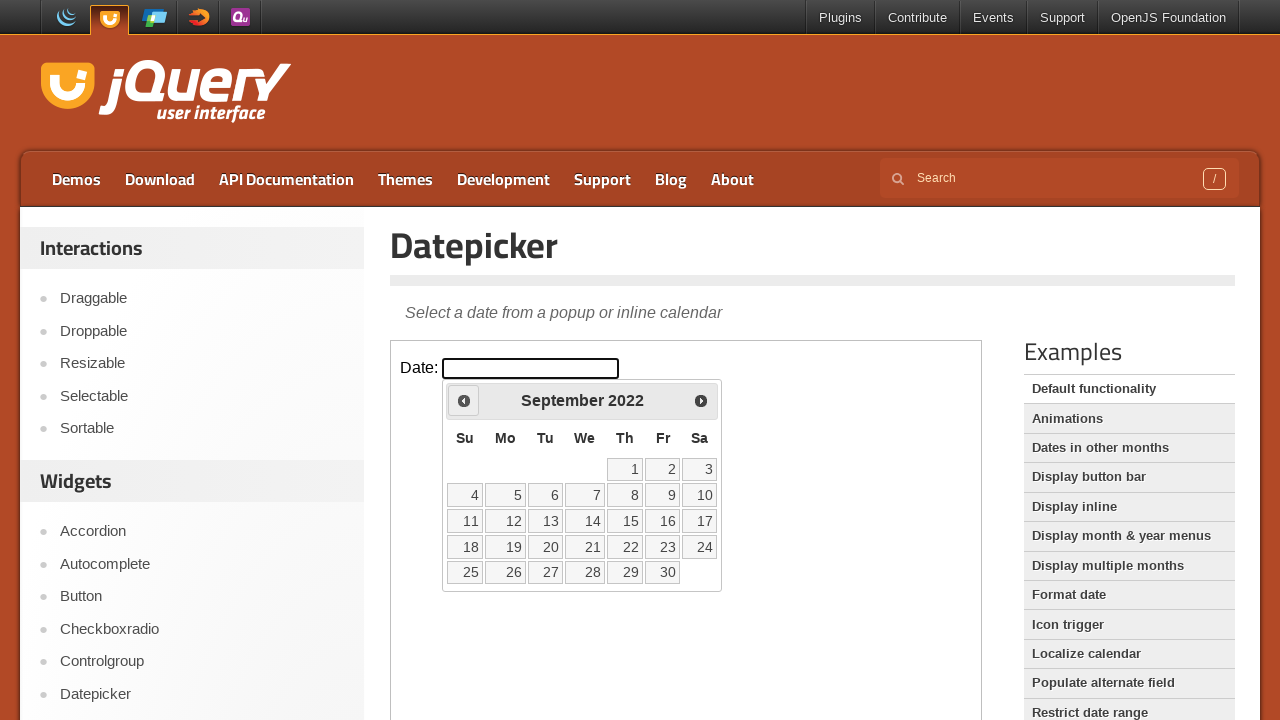

Retrieved current month: September
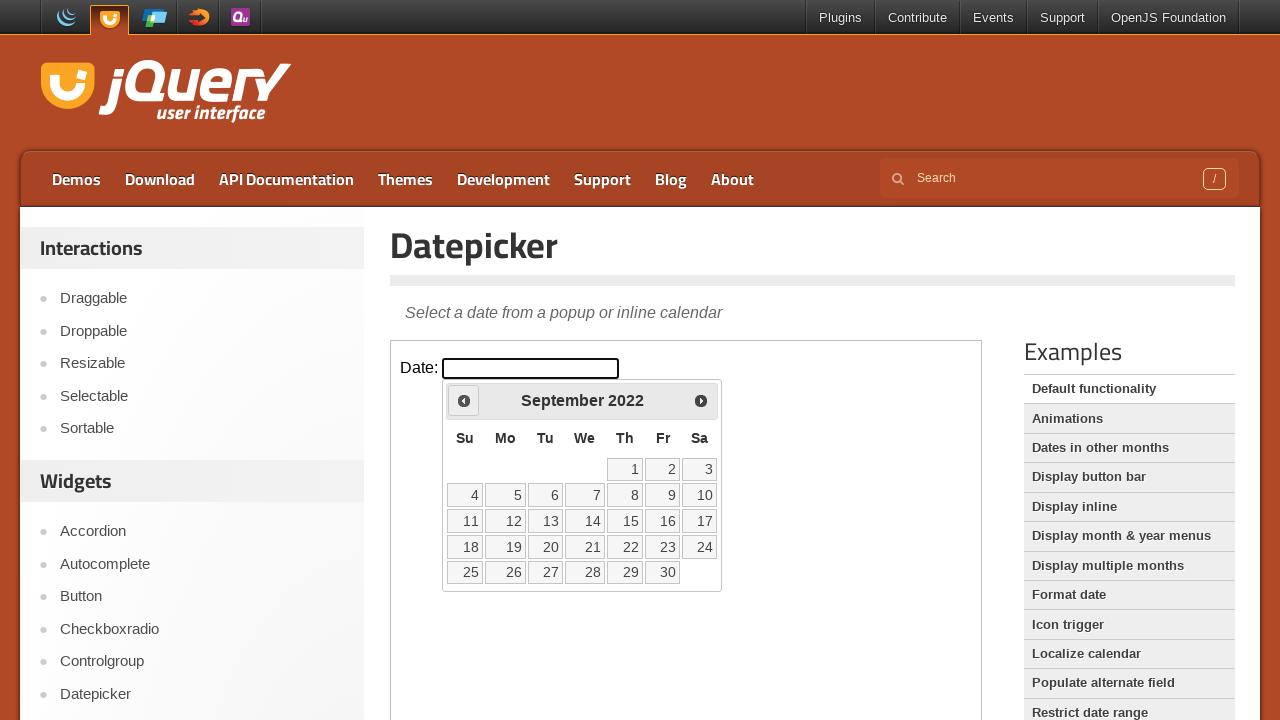

Retrieved current year: 2022
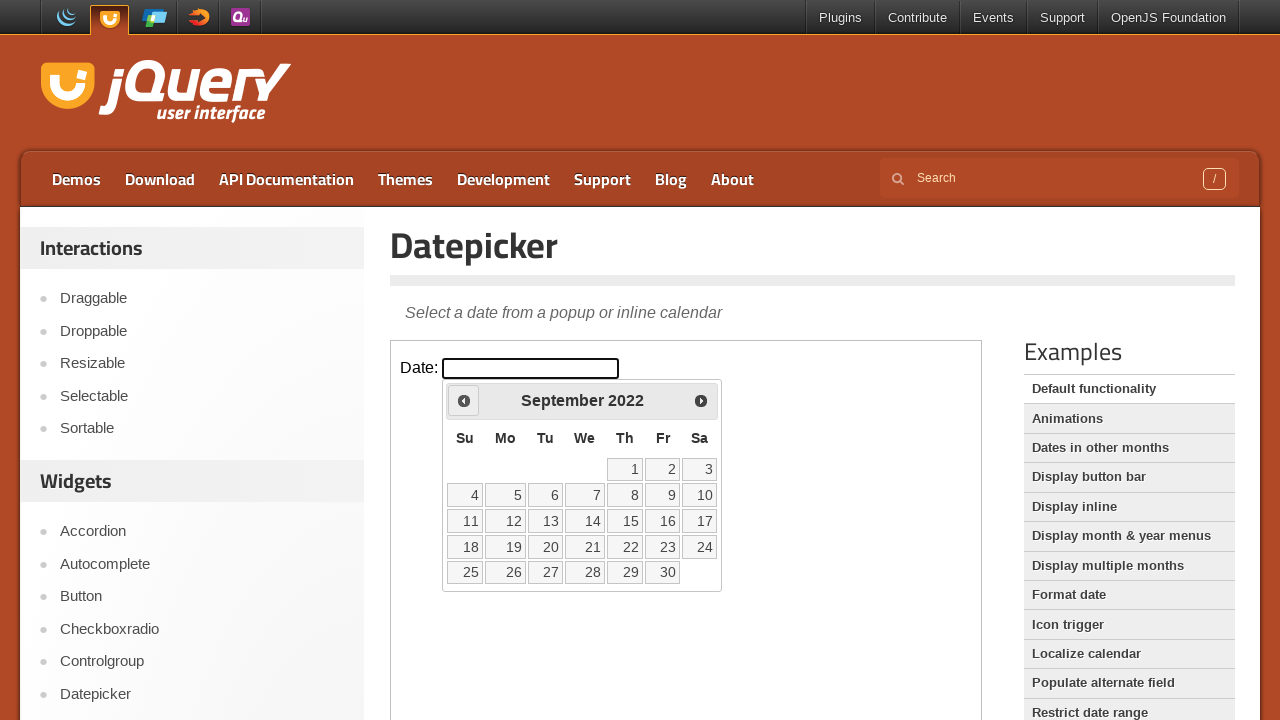

Clicked previous button to navigate to earlier month/year at (464, 400) on iframe >> nth=0 >> internal:control=enter-frame >> span.ui-icon.ui-icon-circle-t
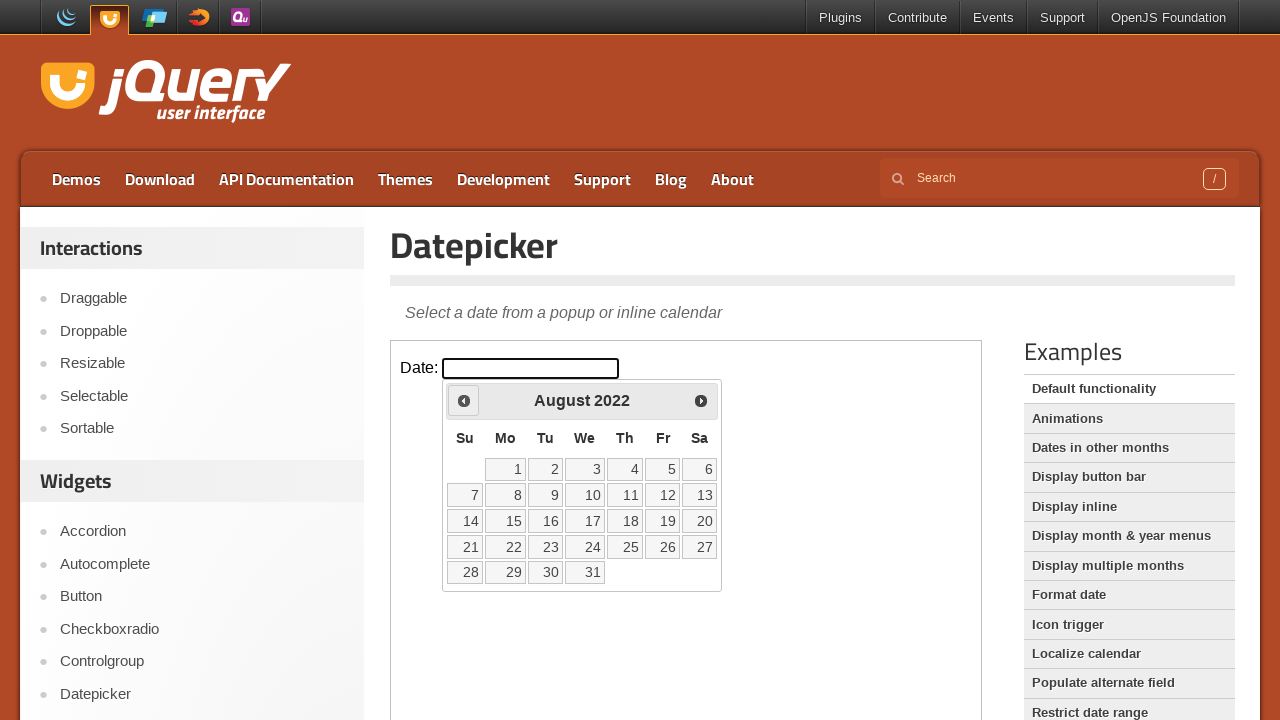

Retrieved current month: August
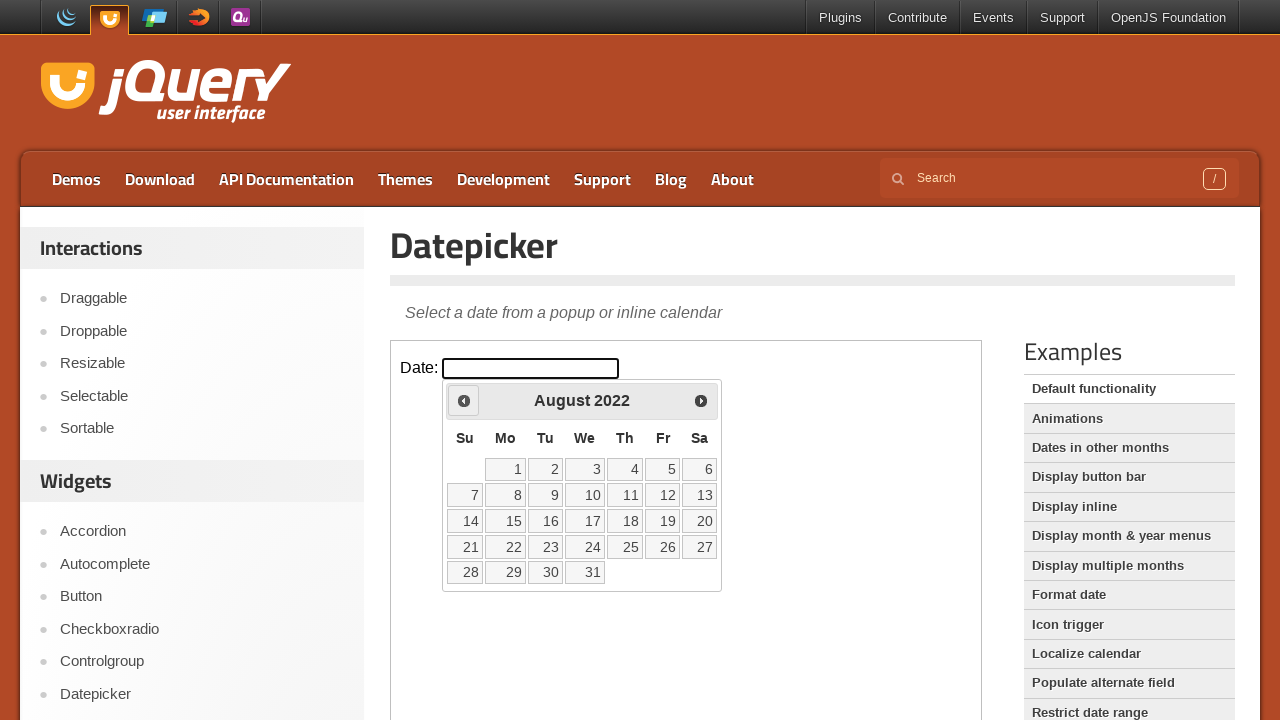

Retrieved current year: 2022
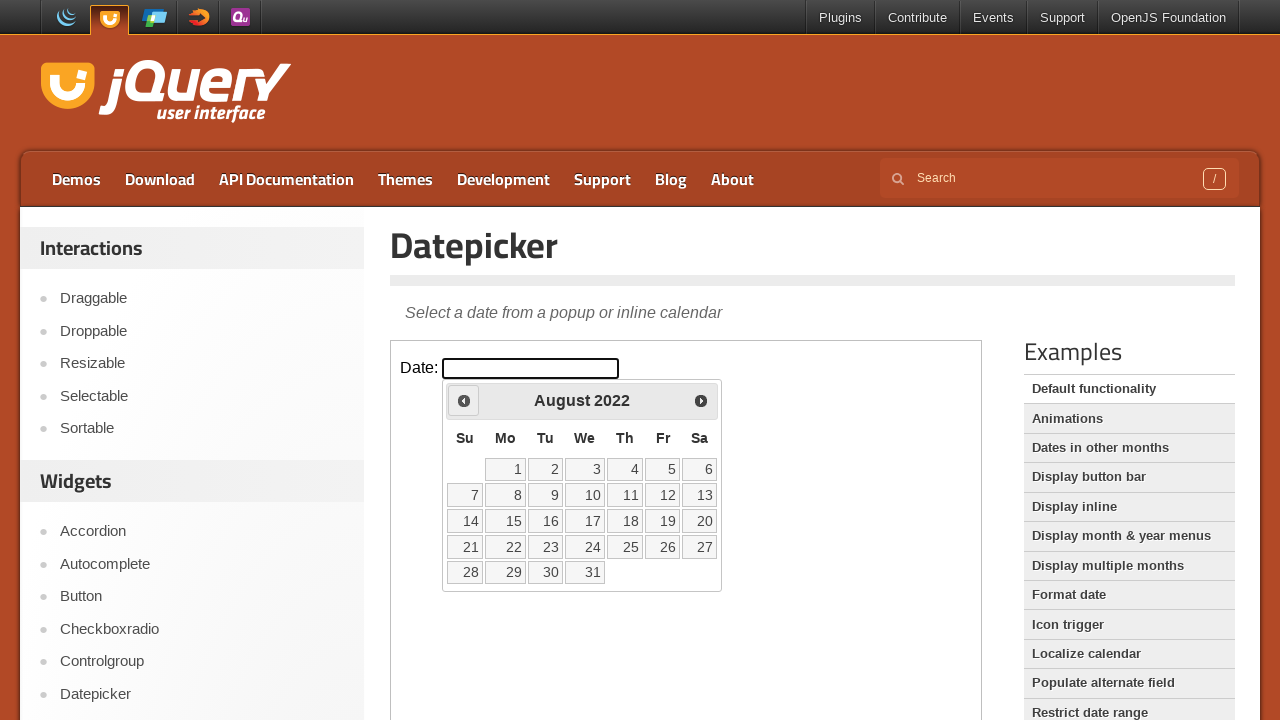

Clicked previous button to navigate to earlier month/year at (464, 400) on iframe >> nth=0 >> internal:control=enter-frame >> span.ui-icon.ui-icon-circle-t
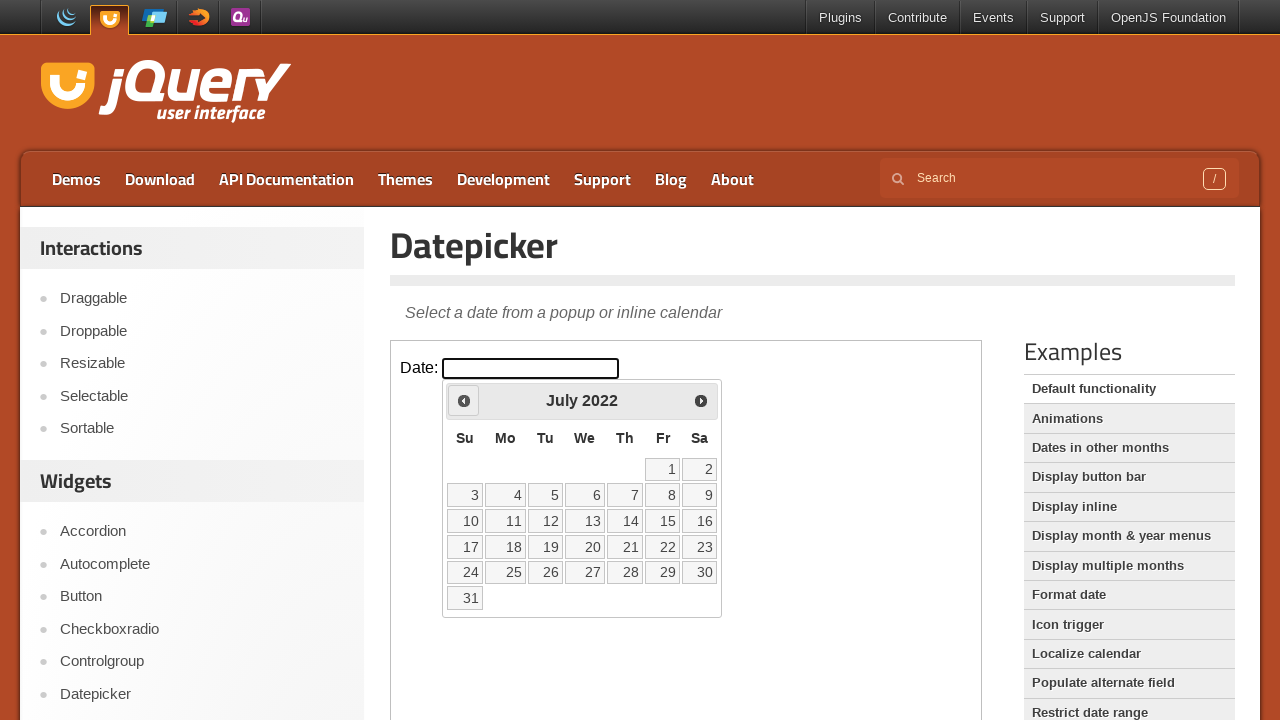

Retrieved current month: July
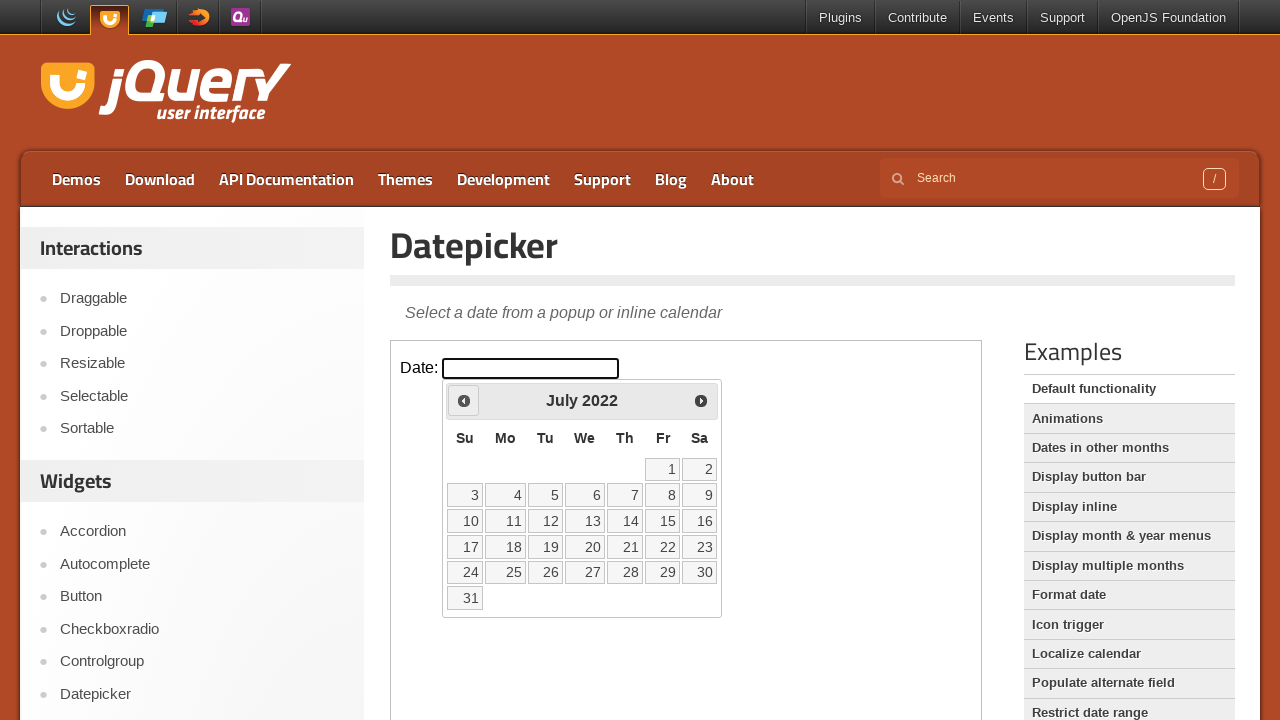

Retrieved current year: 2022
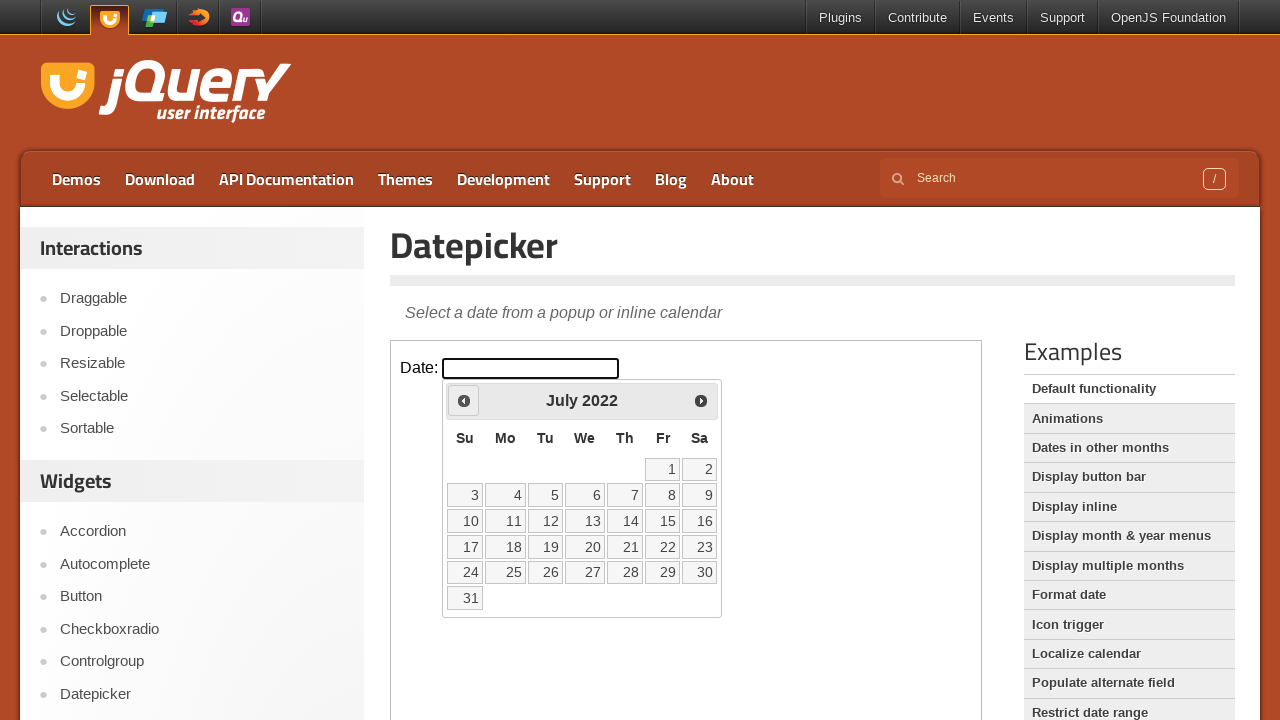

Clicked previous button to navigate to earlier month/year at (464, 400) on iframe >> nth=0 >> internal:control=enter-frame >> span.ui-icon.ui-icon-circle-t
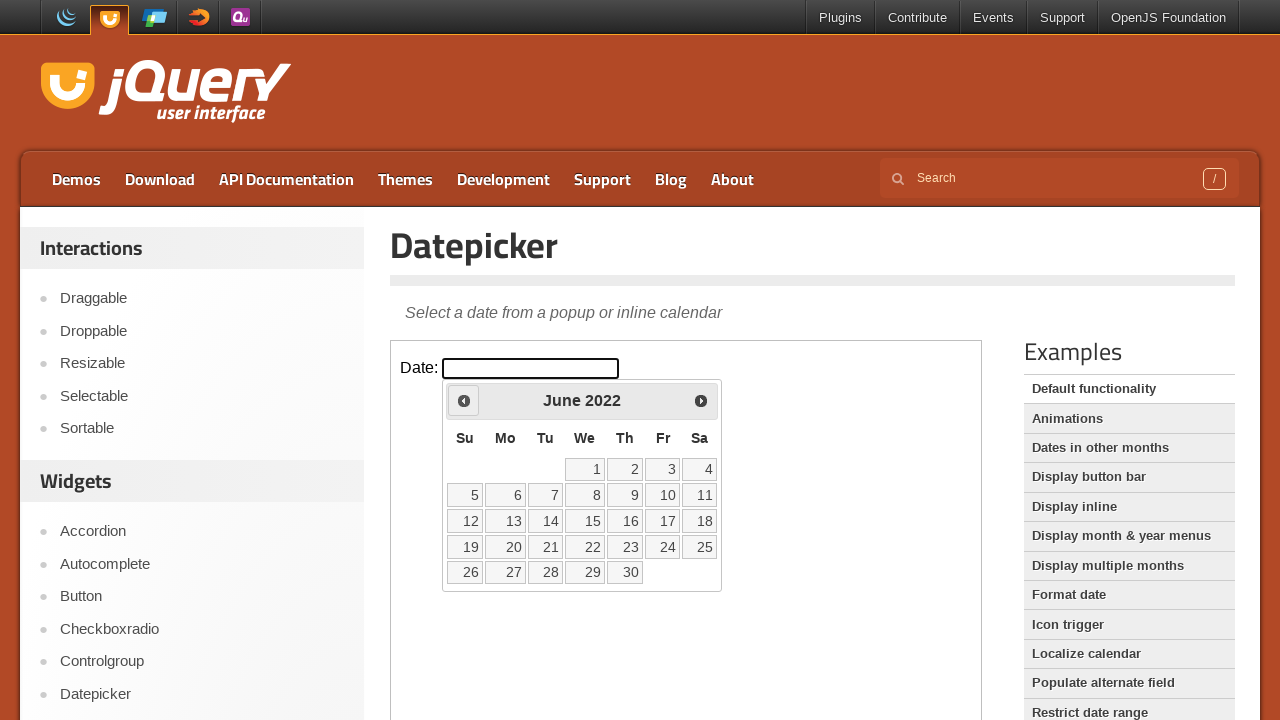

Retrieved current month: June
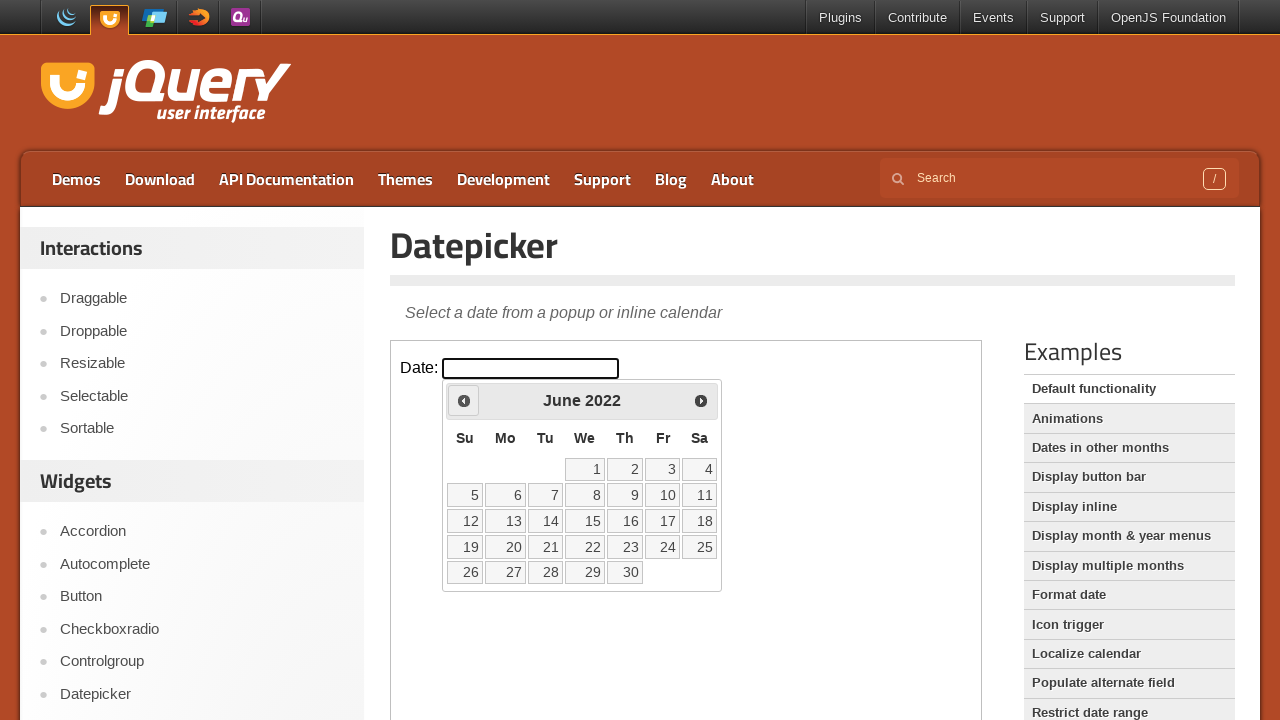

Retrieved current year: 2022
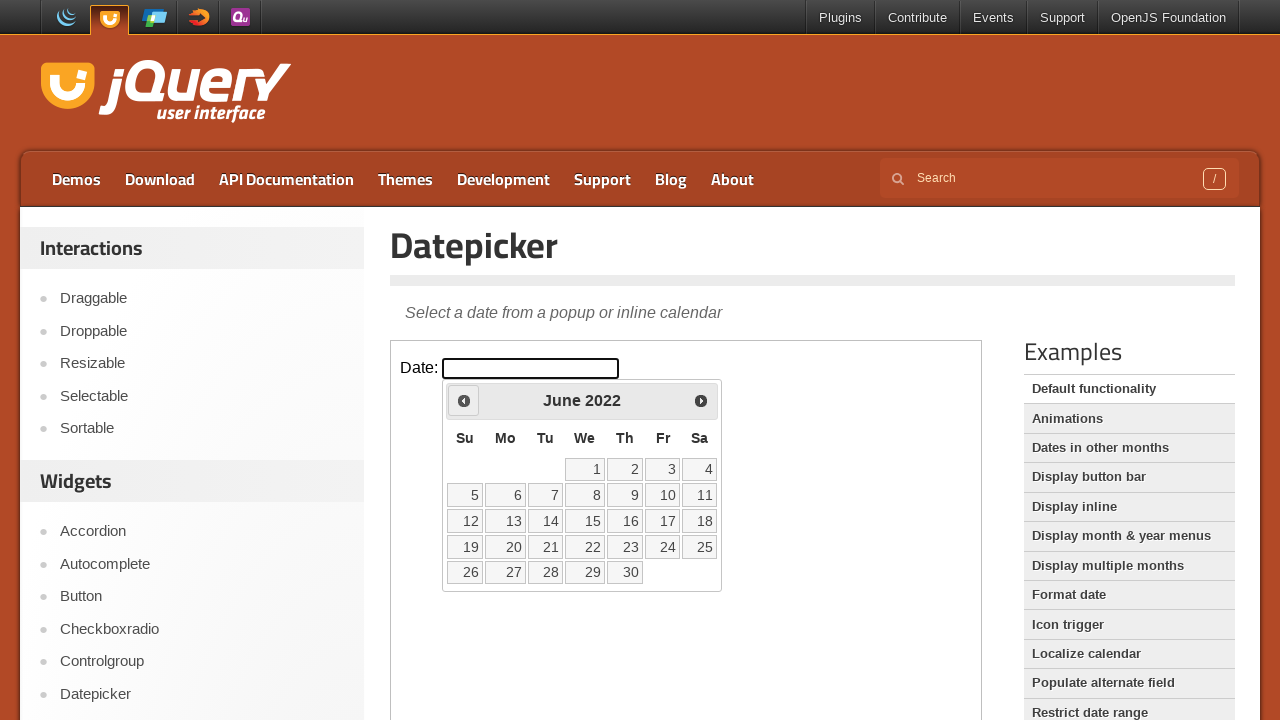

Clicked previous button to navigate to earlier month/year at (464, 400) on iframe >> nth=0 >> internal:control=enter-frame >> span.ui-icon.ui-icon-circle-t
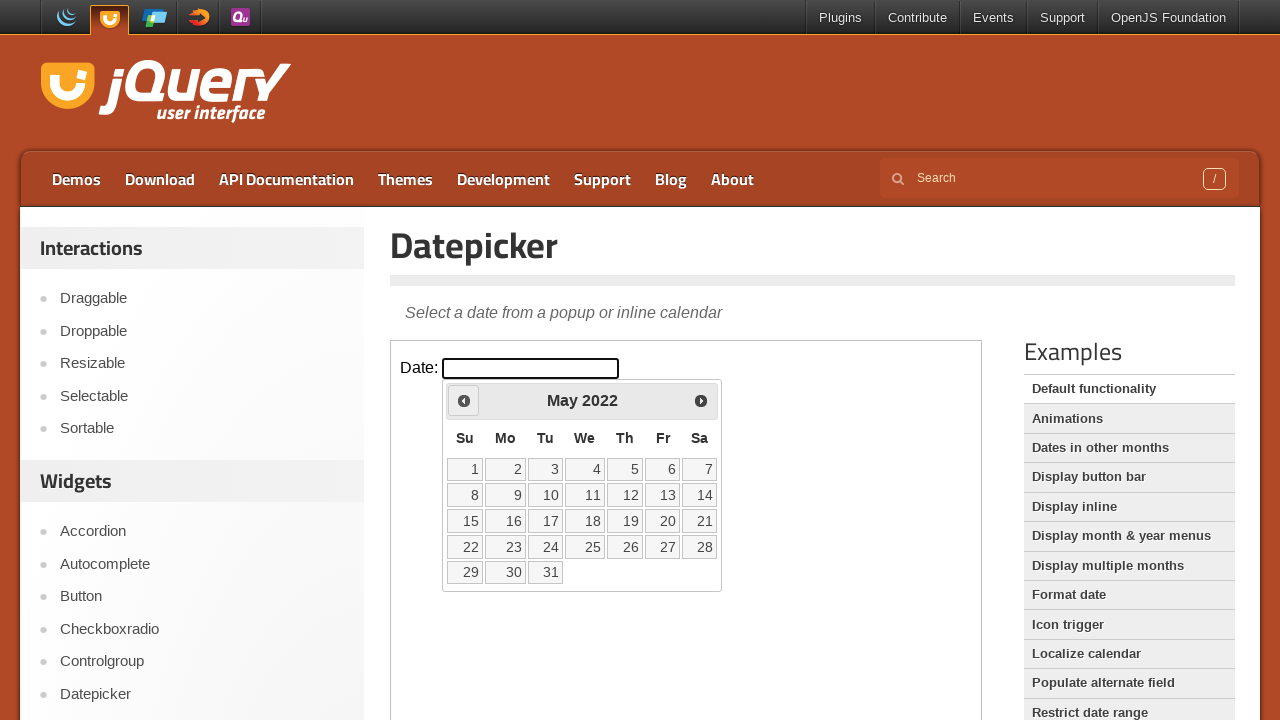

Retrieved current month: May
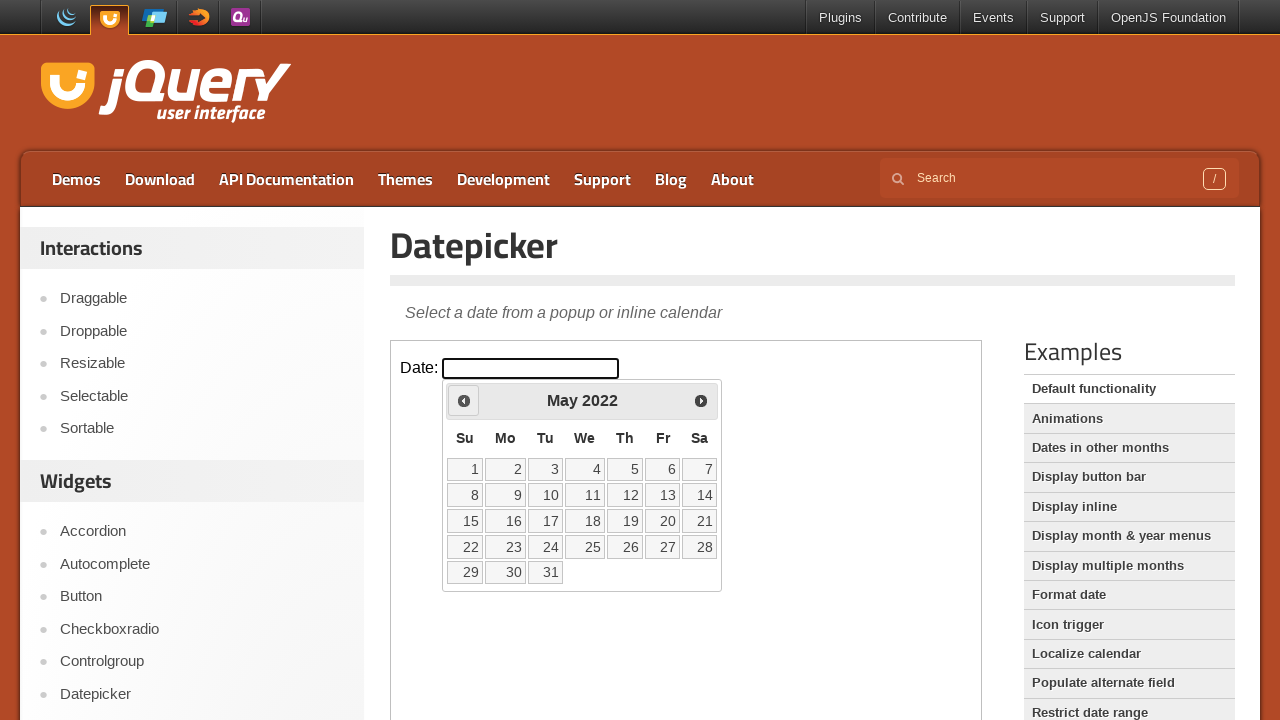

Retrieved current year: 2022
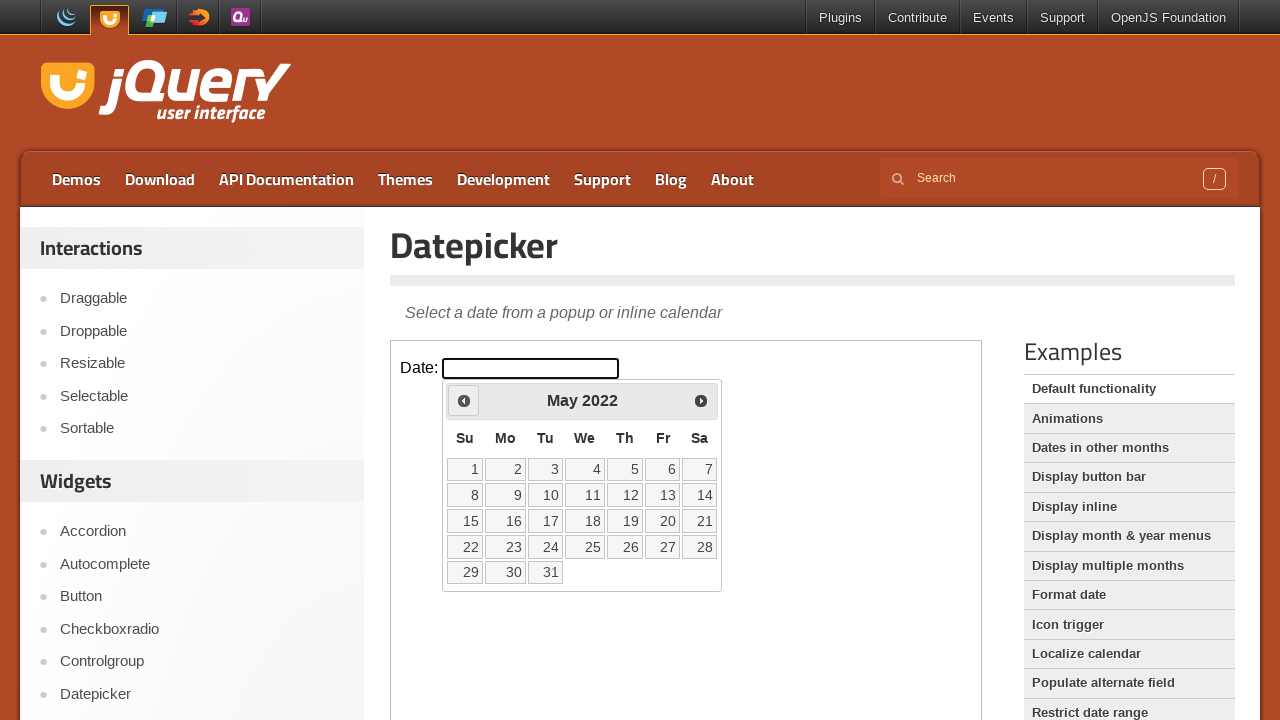

Clicked previous button to navigate to earlier month/year at (464, 400) on iframe >> nth=0 >> internal:control=enter-frame >> span.ui-icon.ui-icon-circle-t
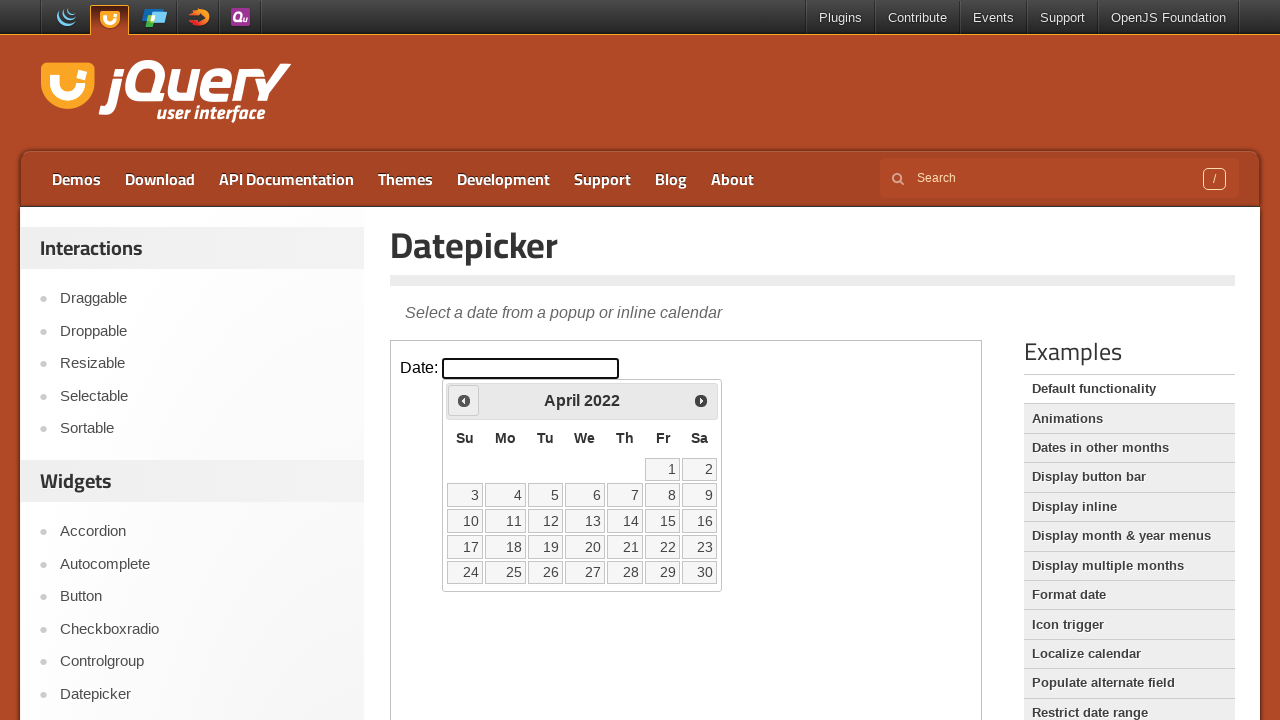

Retrieved current month: April
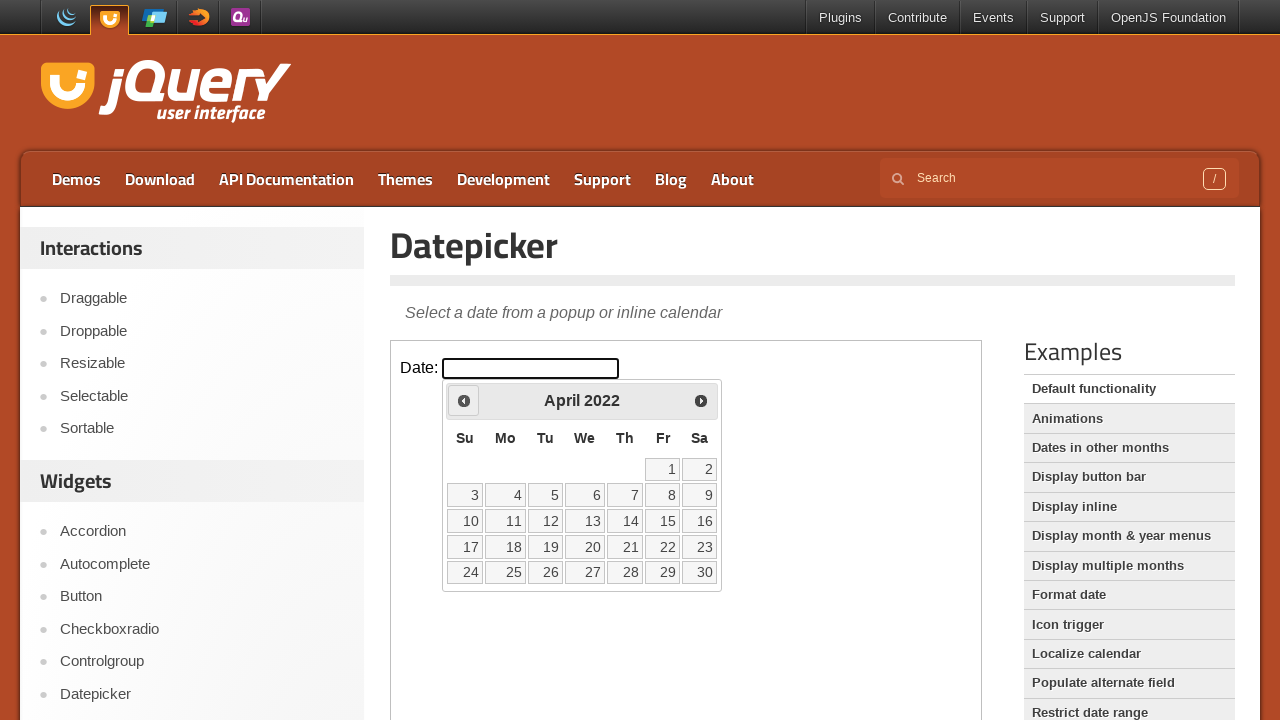

Retrieved current year: 2022
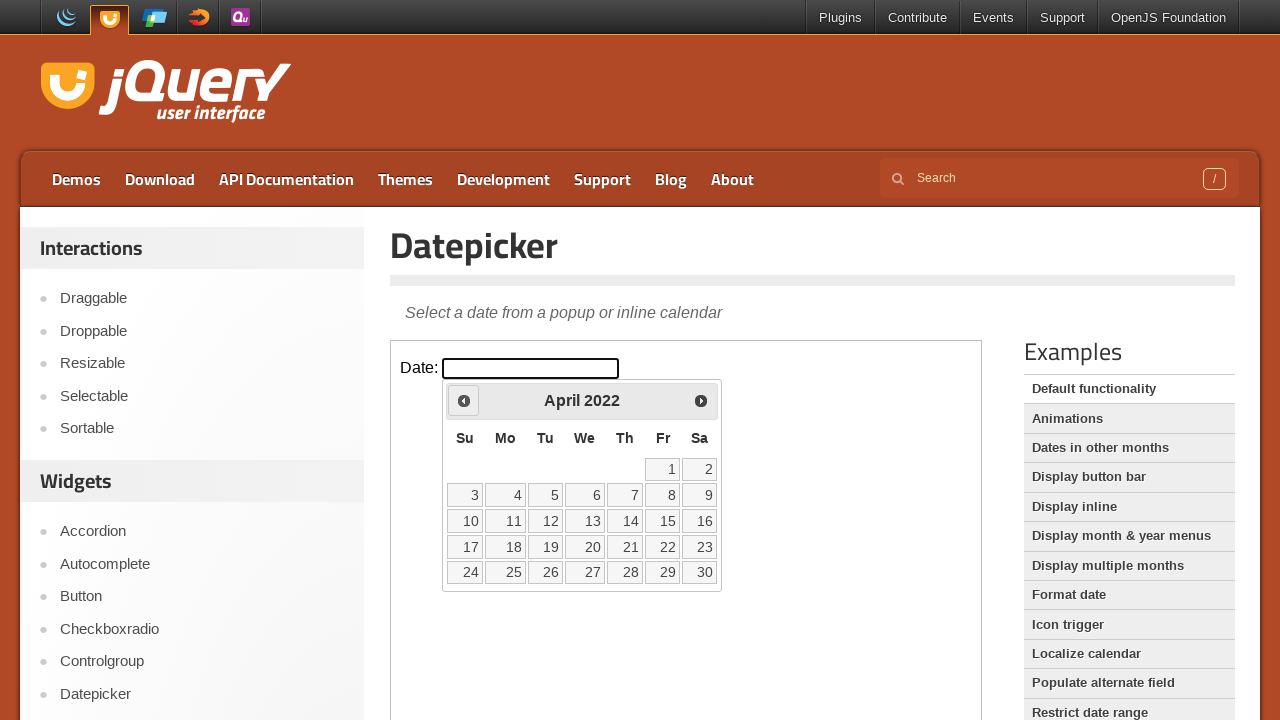

Clicked previous button to navigate to earlier month/year at (464, 400) on iframe >> nth=0 >> internal:control=enter-frame >> span.ui-icon.ui-icon-circle-t
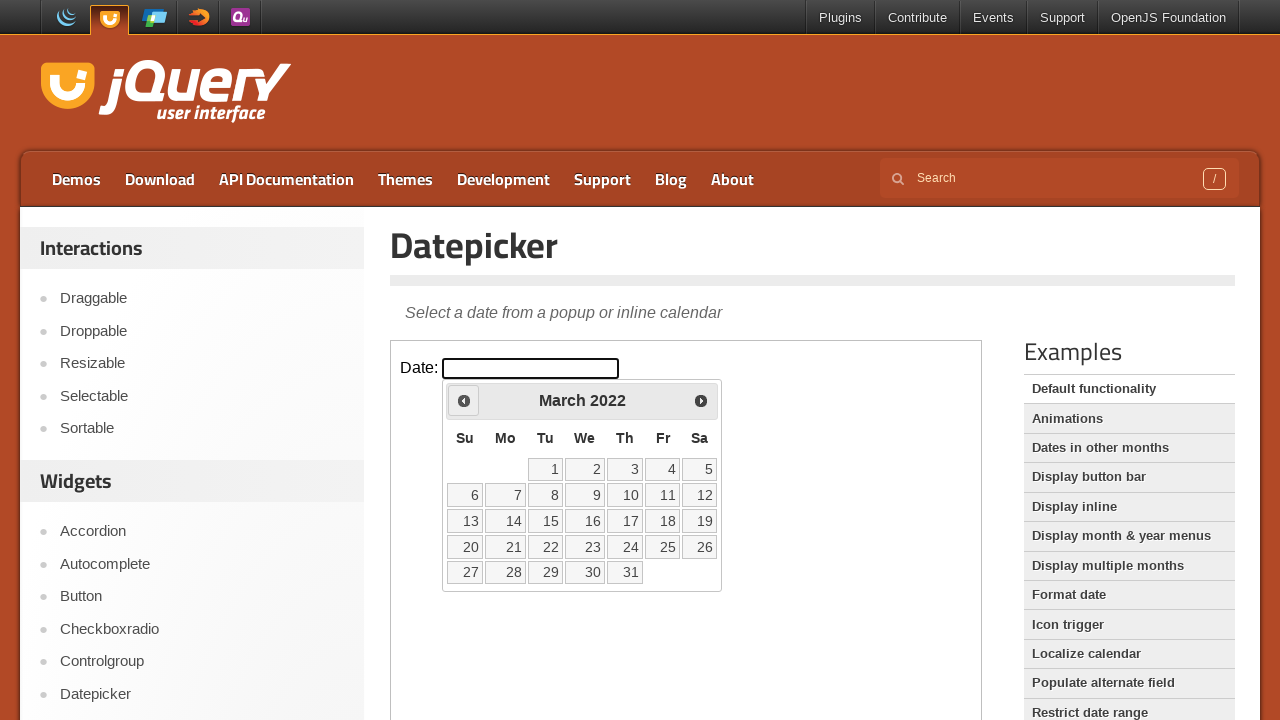

Retrieved current month: March
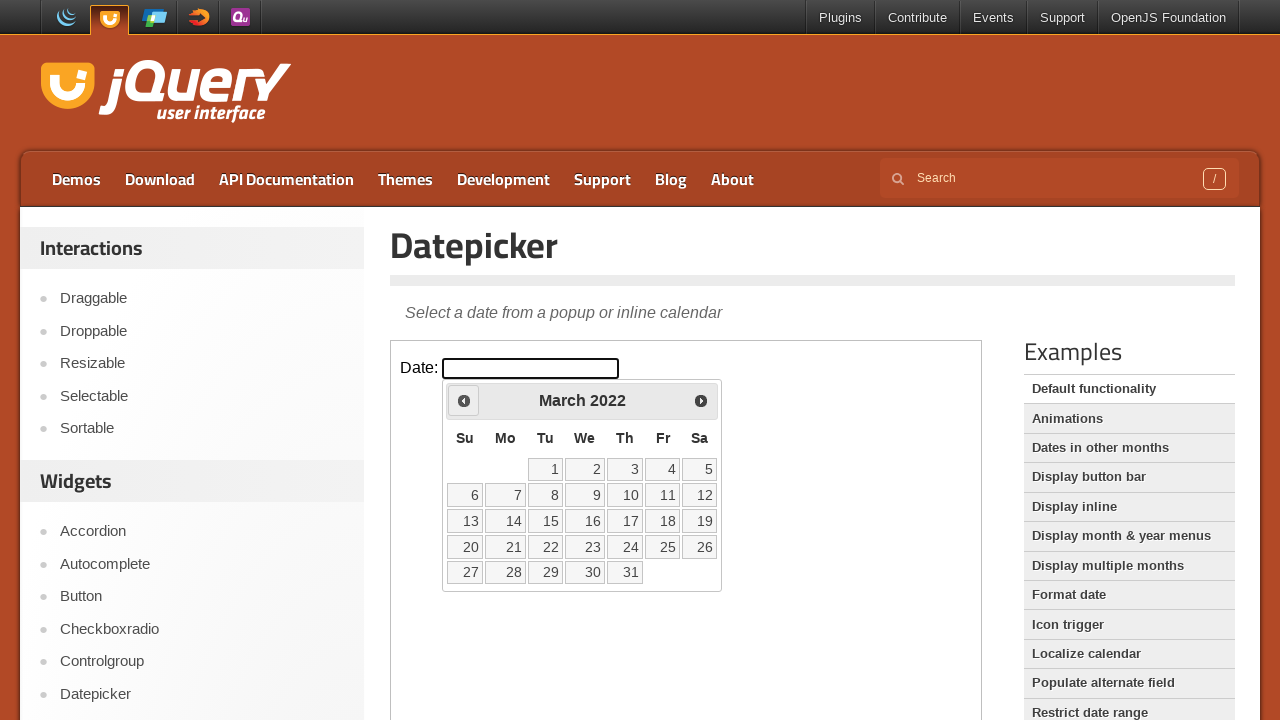

Retrieved current year: 2022
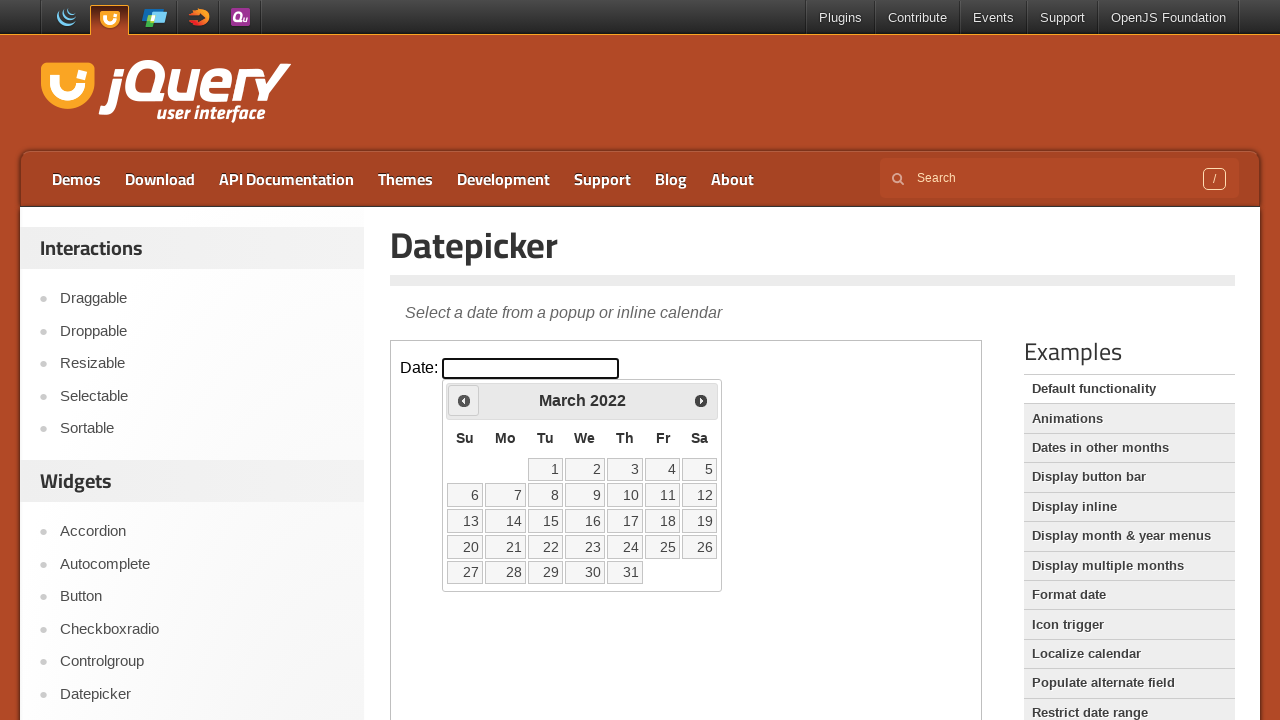

Clicked previous button to navigate to earlier month/year at (464, 400) on iframe >> nth=0 >> internal:control=enter-frame >> span.ui-icon.ui-icon-circle-t
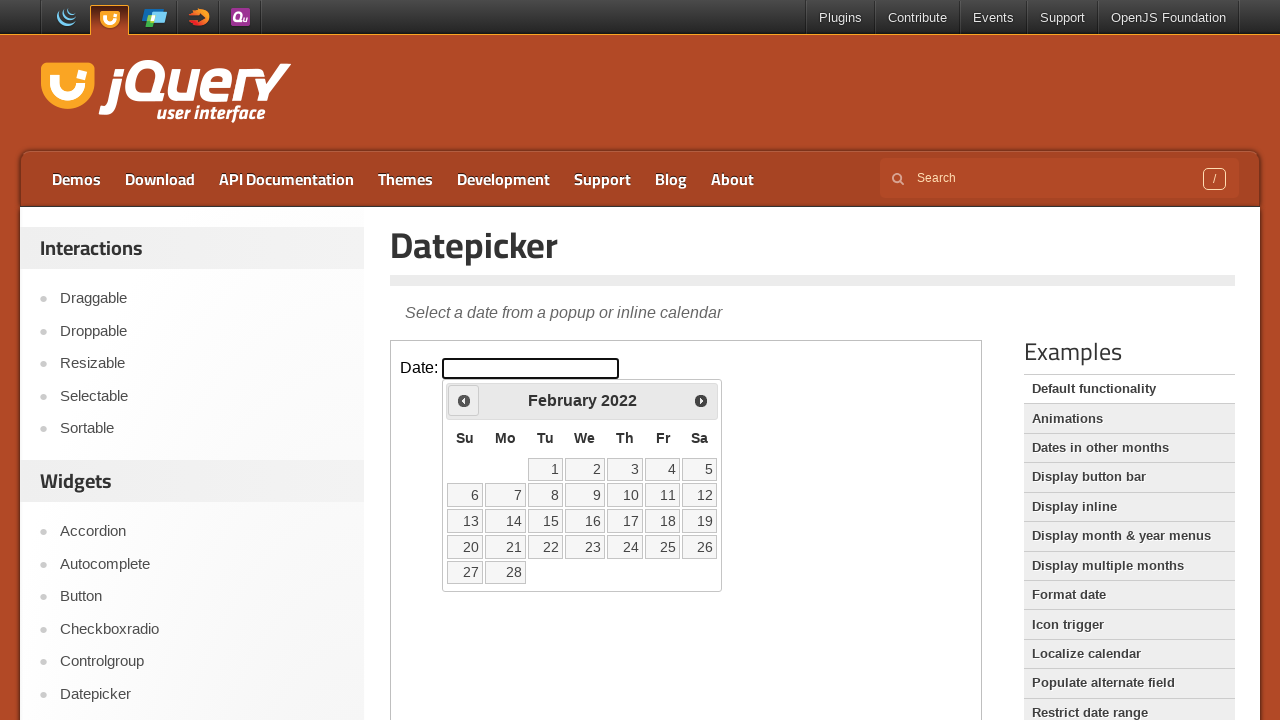

Retrieved current month: February
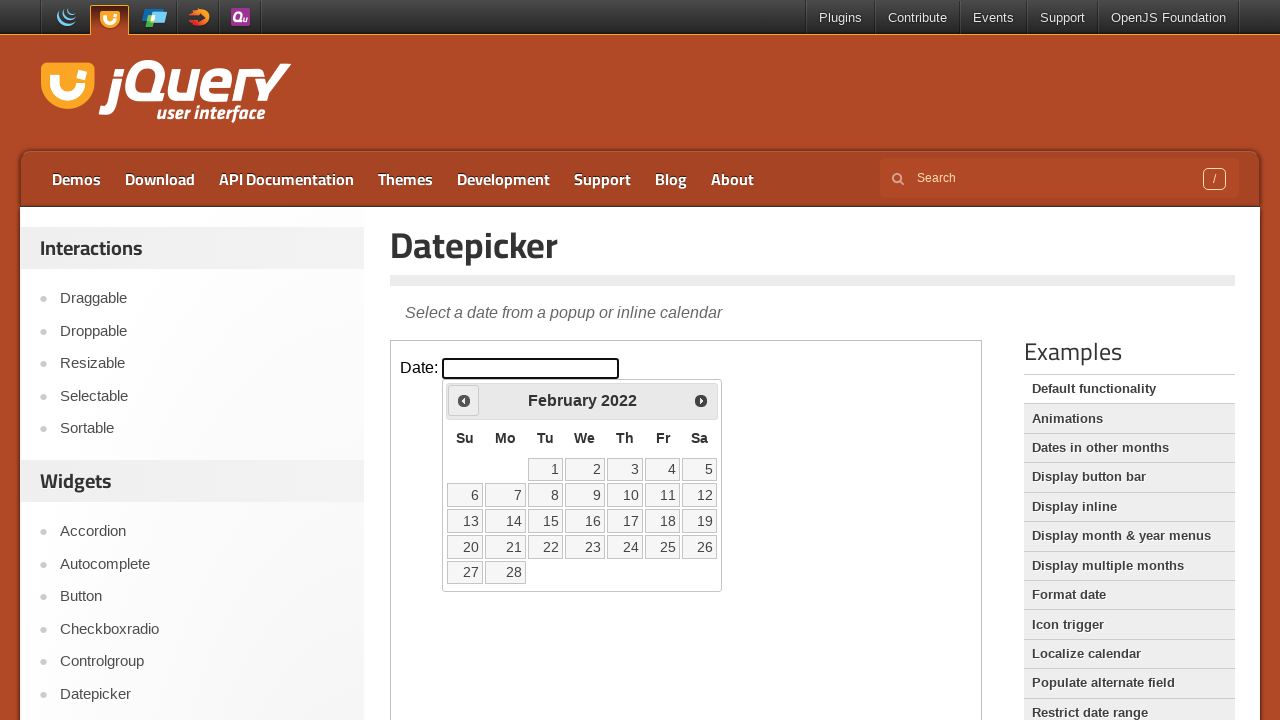

Retrieved current year: 2022
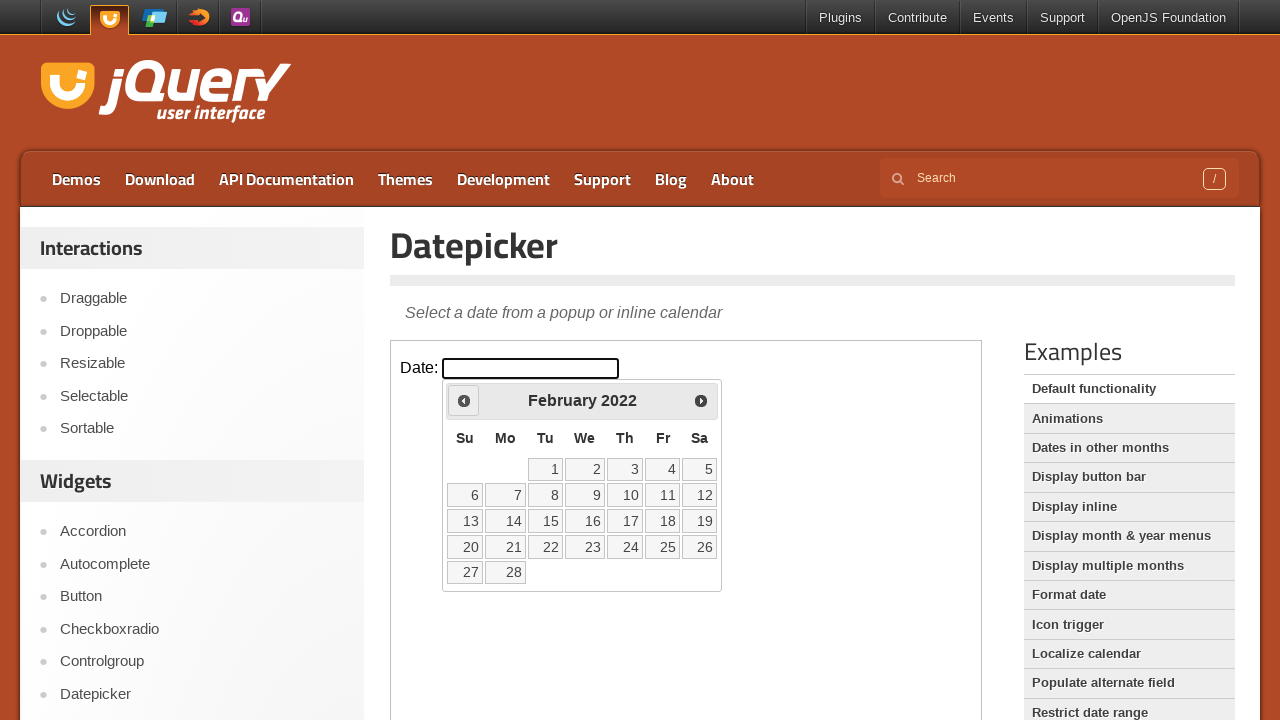

Clicked previous button to navigate to earlier month/year at (464, 400) on iframe >> nth=0 >> internal:control=enter-frame >> span.ui-icon.ui-icon-circle-t
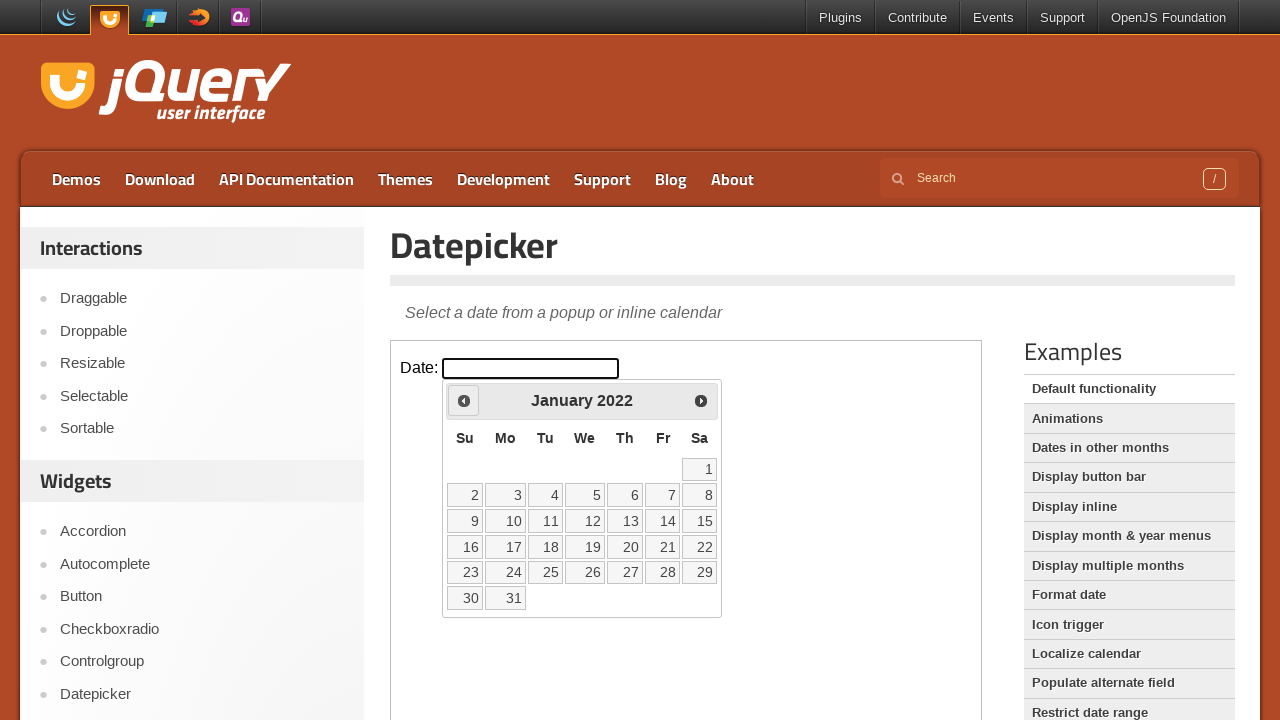

Retrieved current month: January
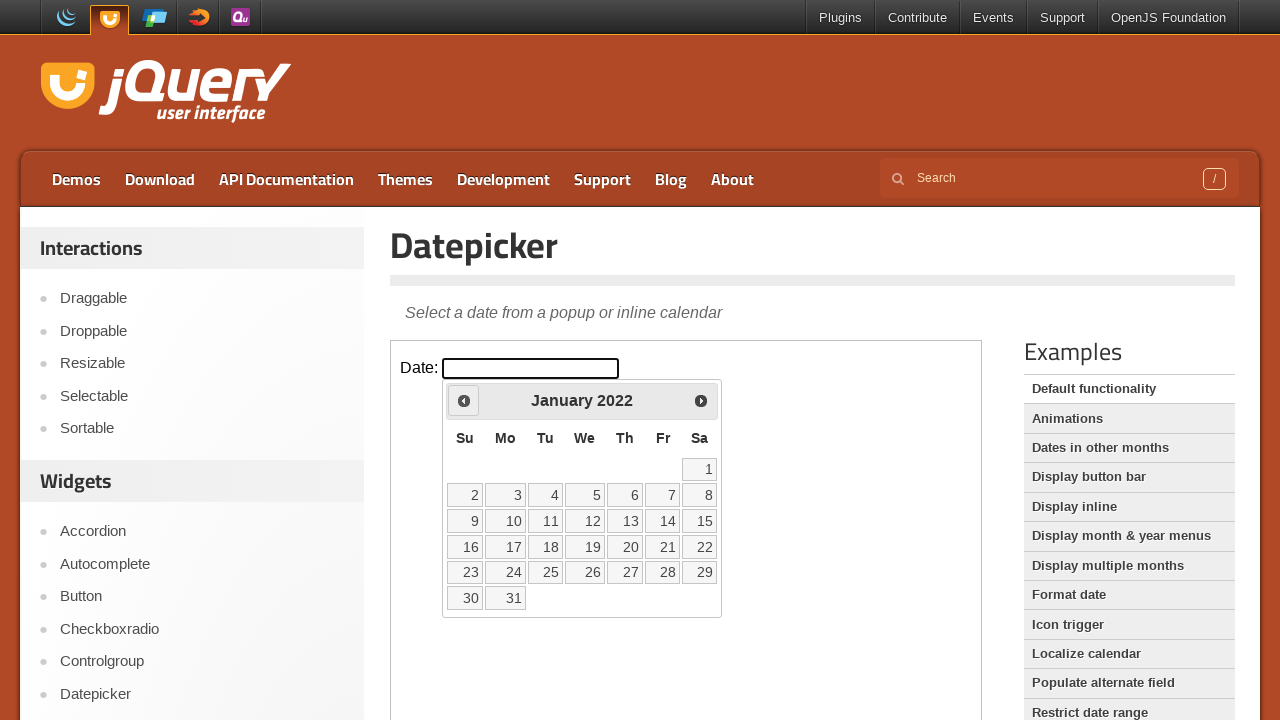

Retrieved current year: 2022
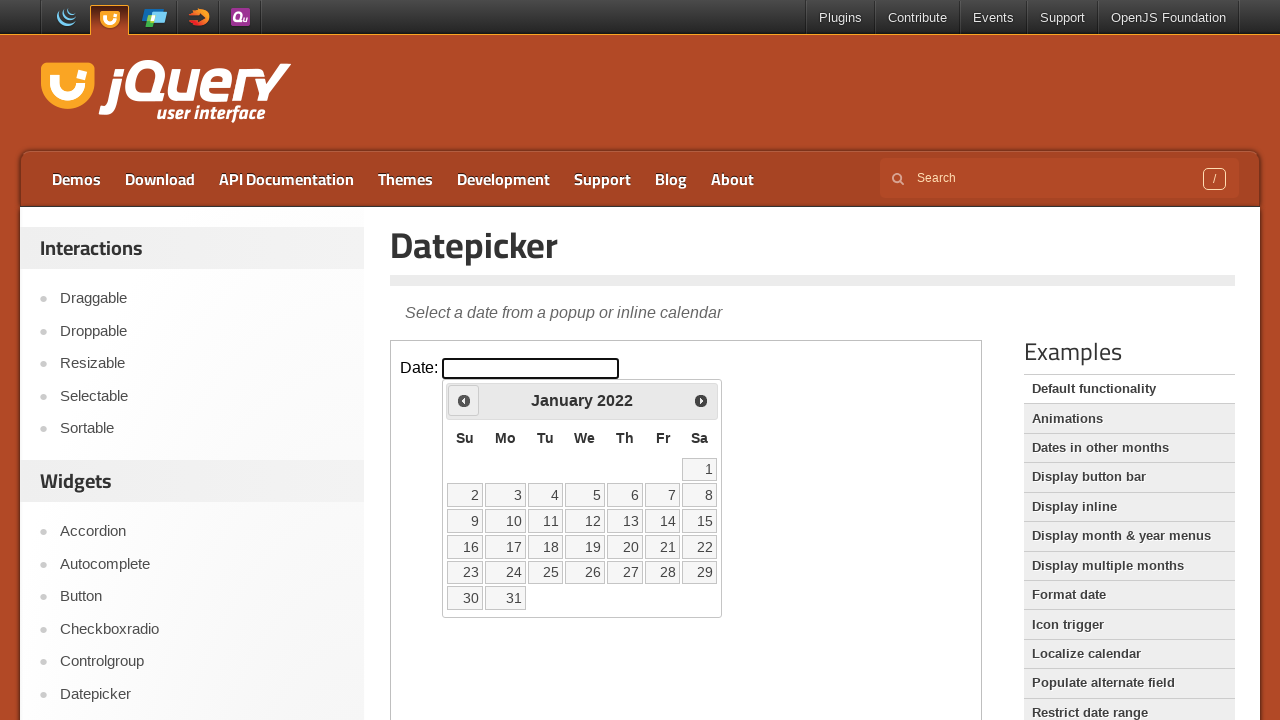

Clicked previous button to navigate to earlier month/year at (464, 400) on iframe >> nth=0 >> internal:control=enter-frame >> span.ui-icon.ui-icon-circle-t
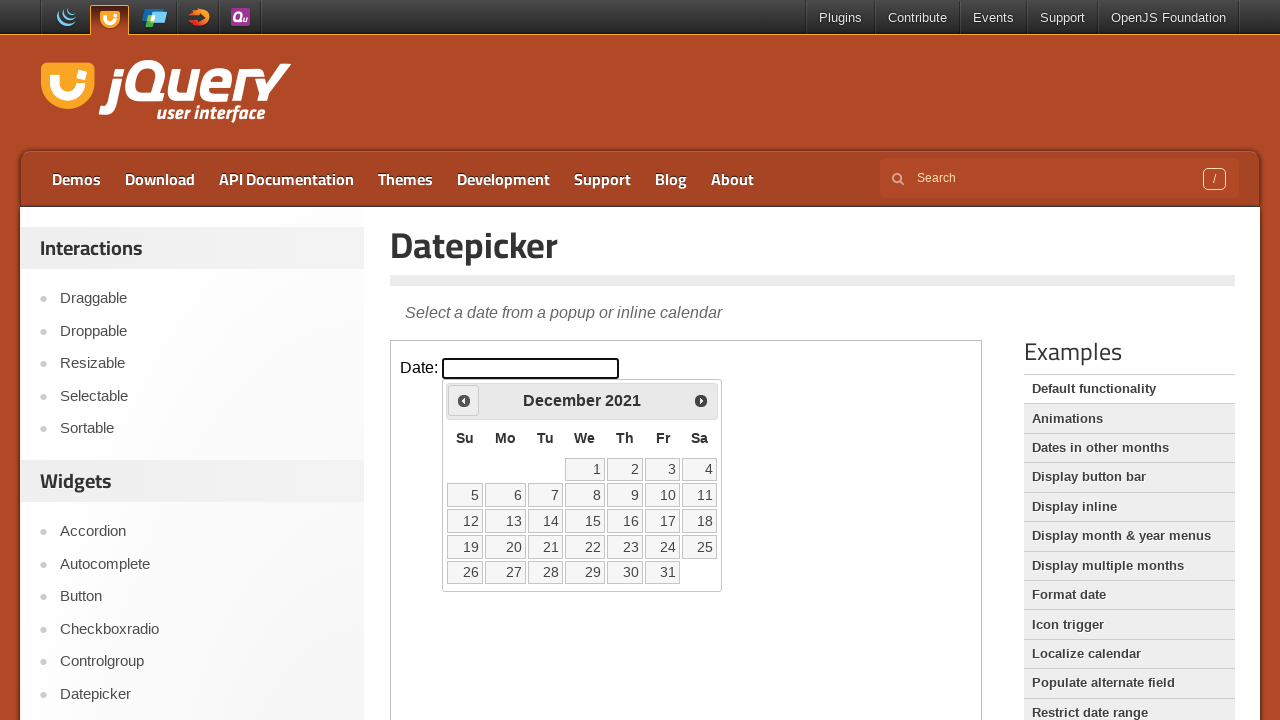

Retrieved current month: December
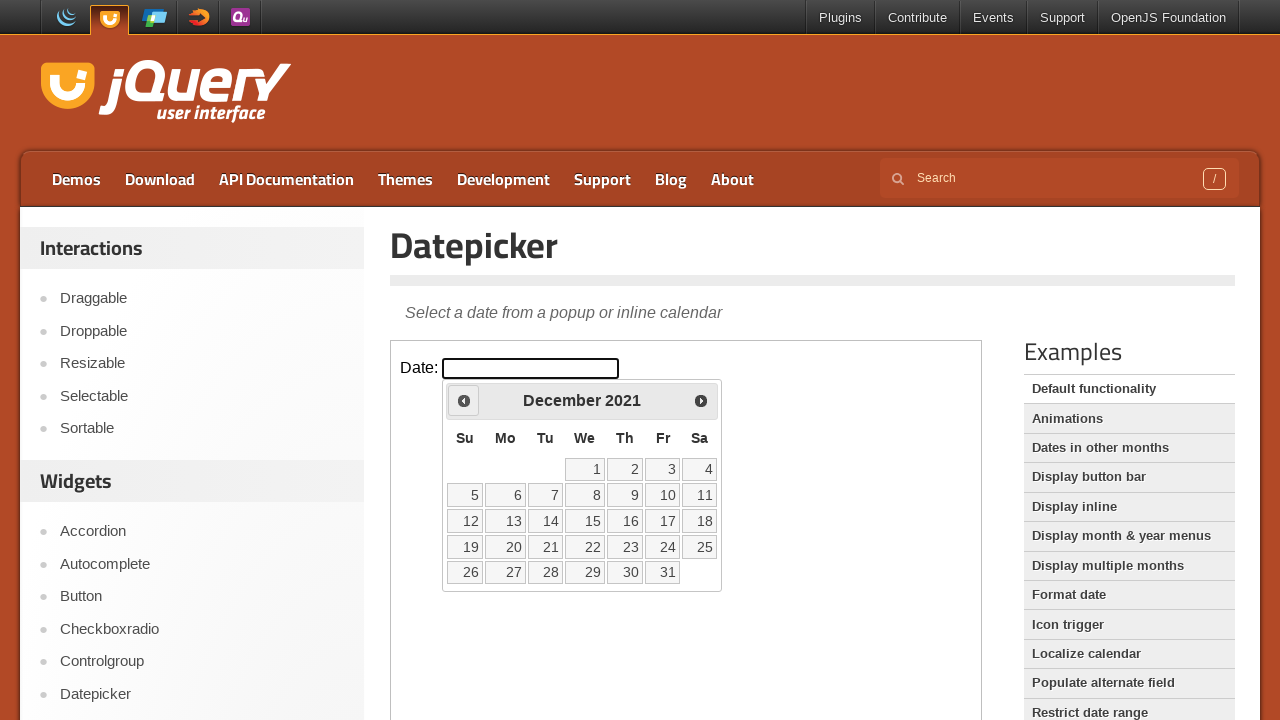

Retrieved current year: 2021
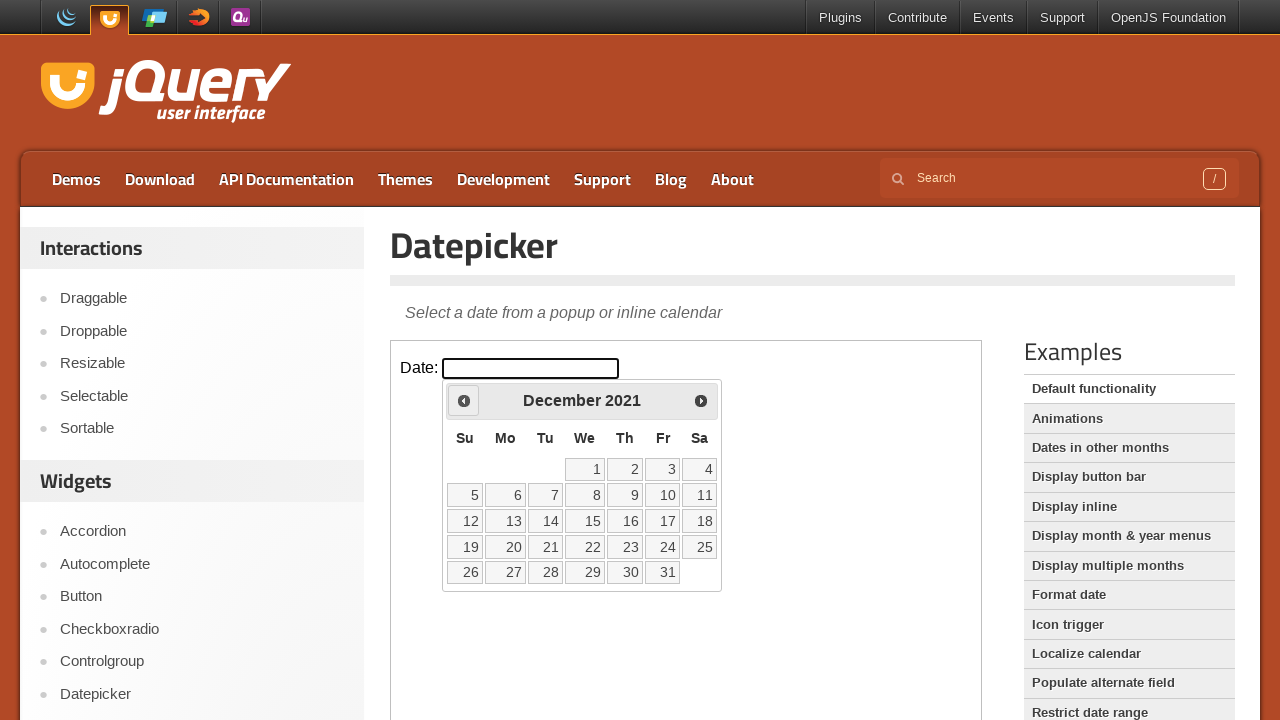

Clicked previous button to navigate to earlier month/year at (464, 400) on iframe >> nth=0 >> internal:control=enter-frame >> span.ui-icon.ui-icon-circle-t
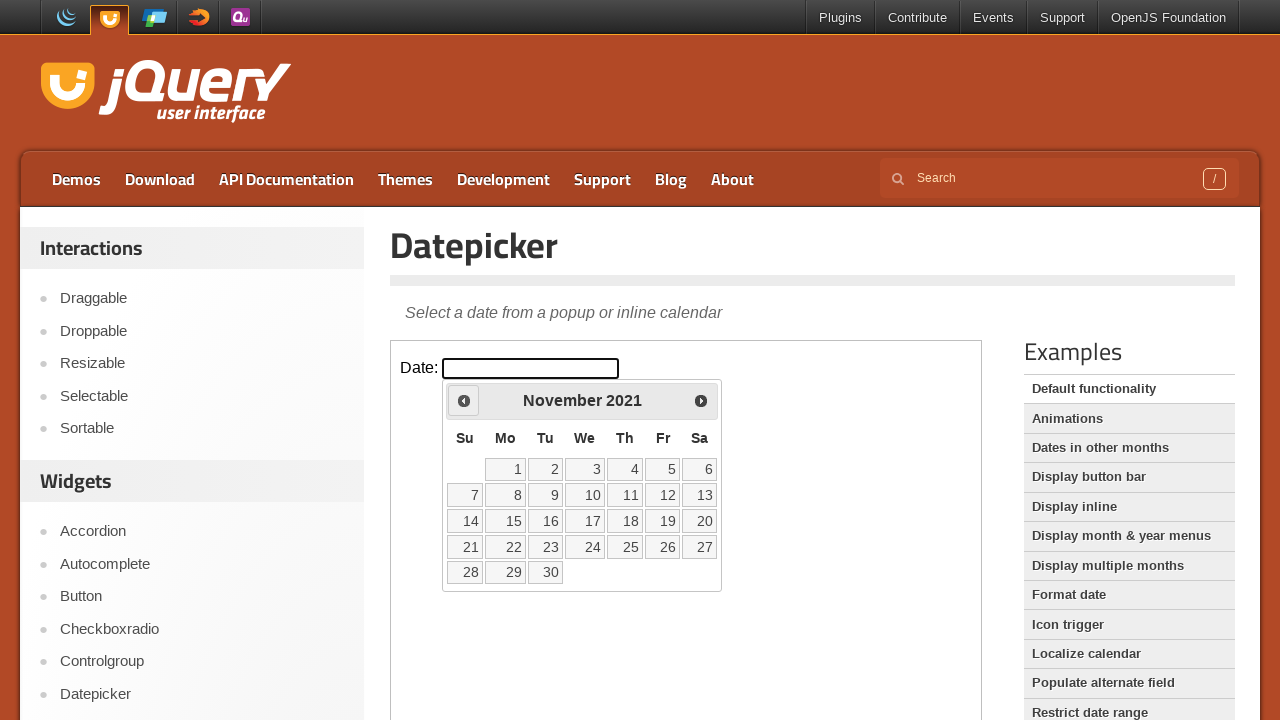

Retrieved current month: November
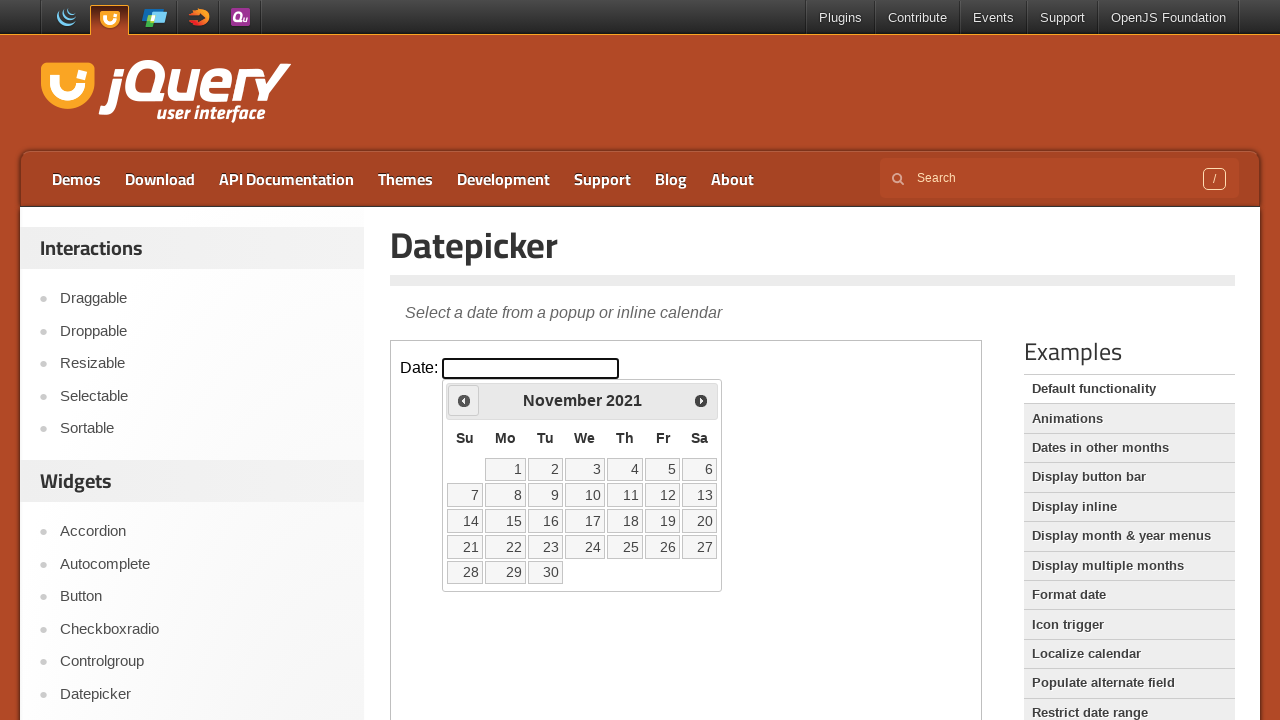

Retrieved current year: 2021
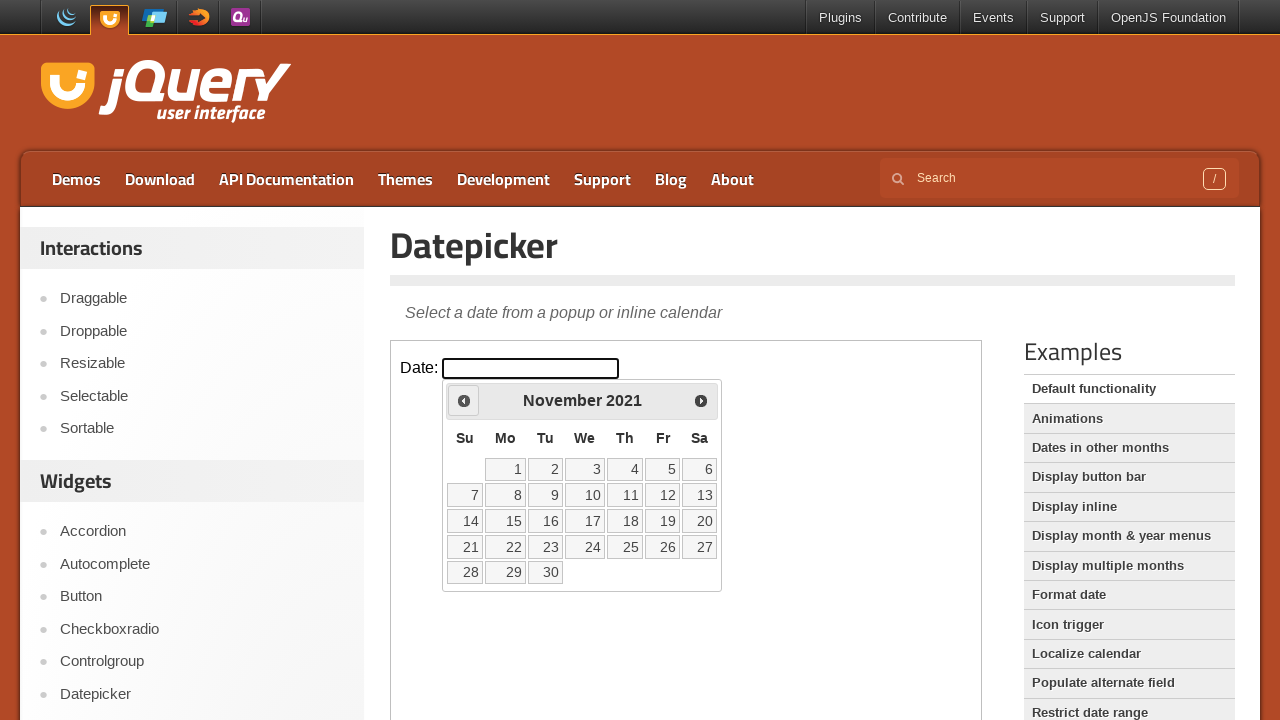

Clicked previous button to navigate to earlier month/year at (464, 400) on iframe >> nth=0 >> internal:control=enter-frame >> span.ui-icon.ui-icon-circle-t
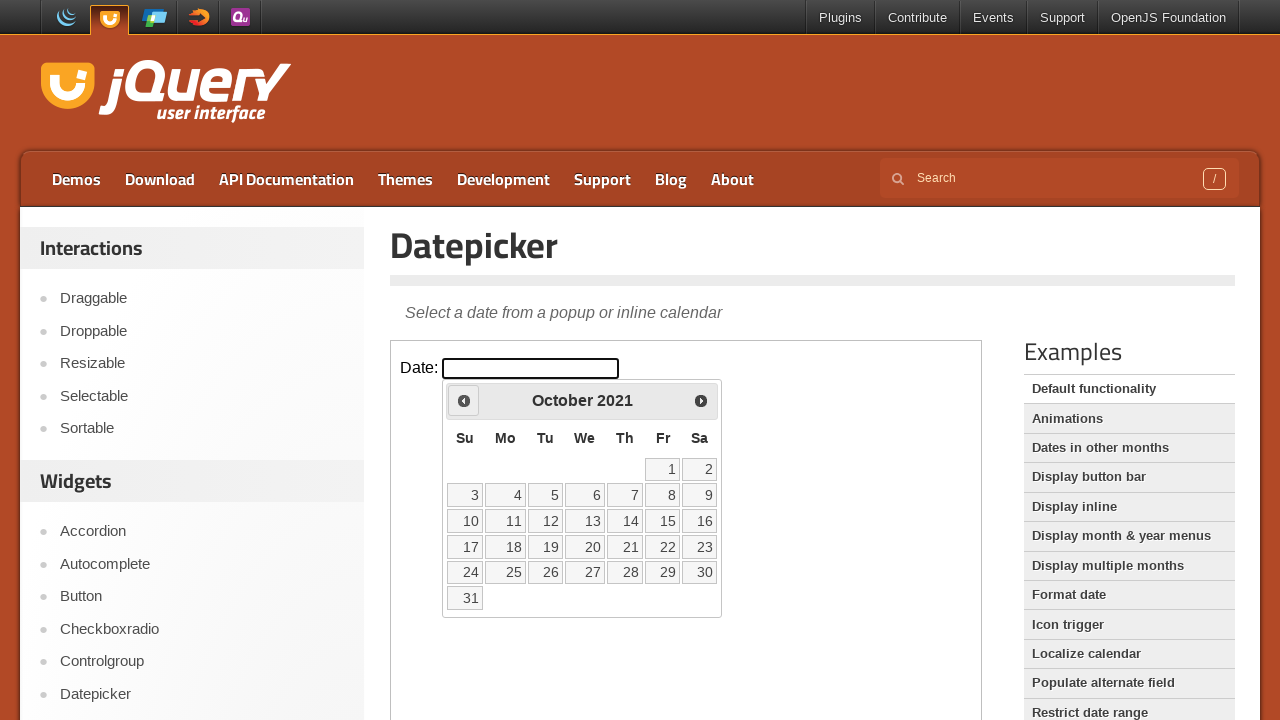

Retrieved current month: October
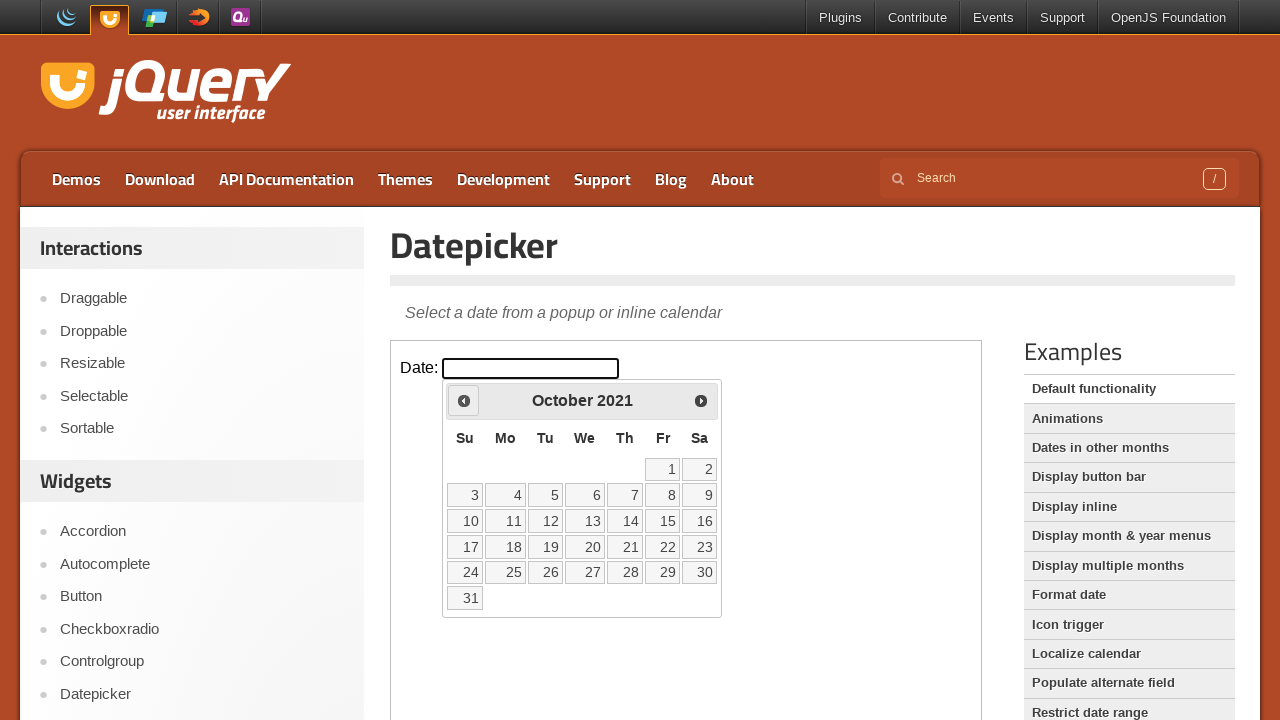

Retrieved current year: 2021
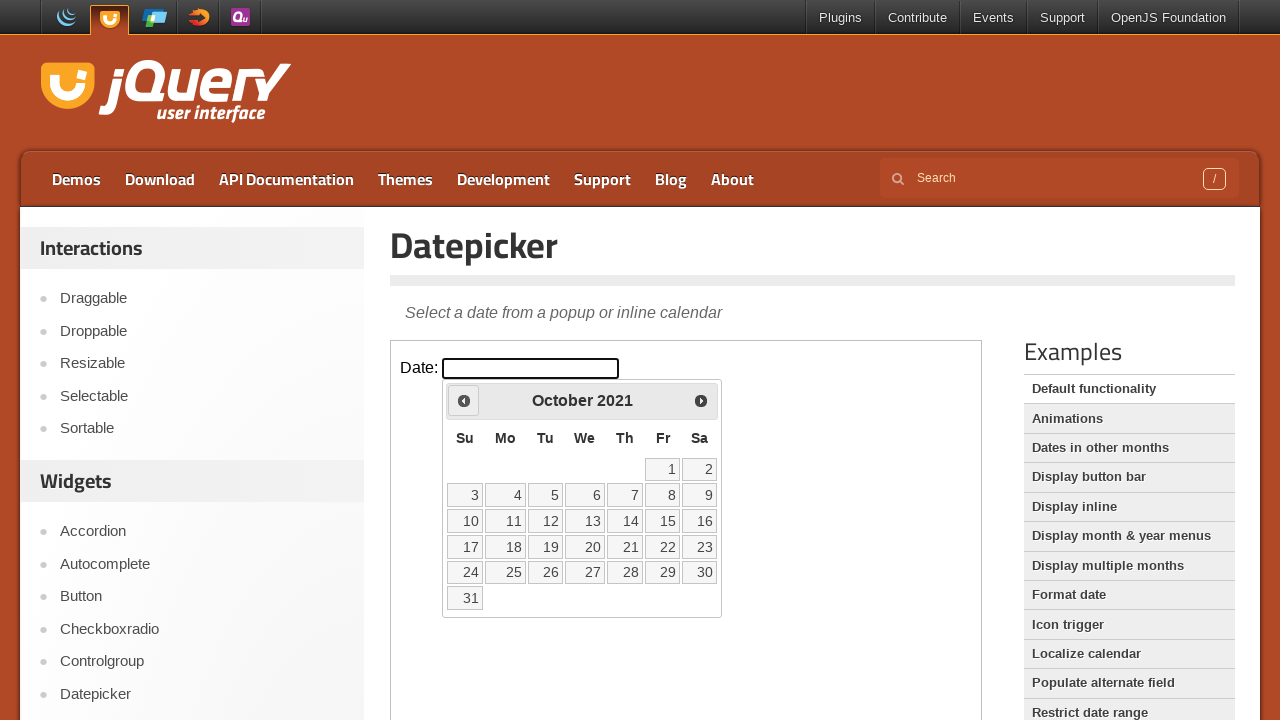

Clicked previous button to navigate to earlier month/year at (464, 400) on iframe >> nth=0 >> internal:control=enter-frame >> span.ui-icon.ui-icon-circle-t
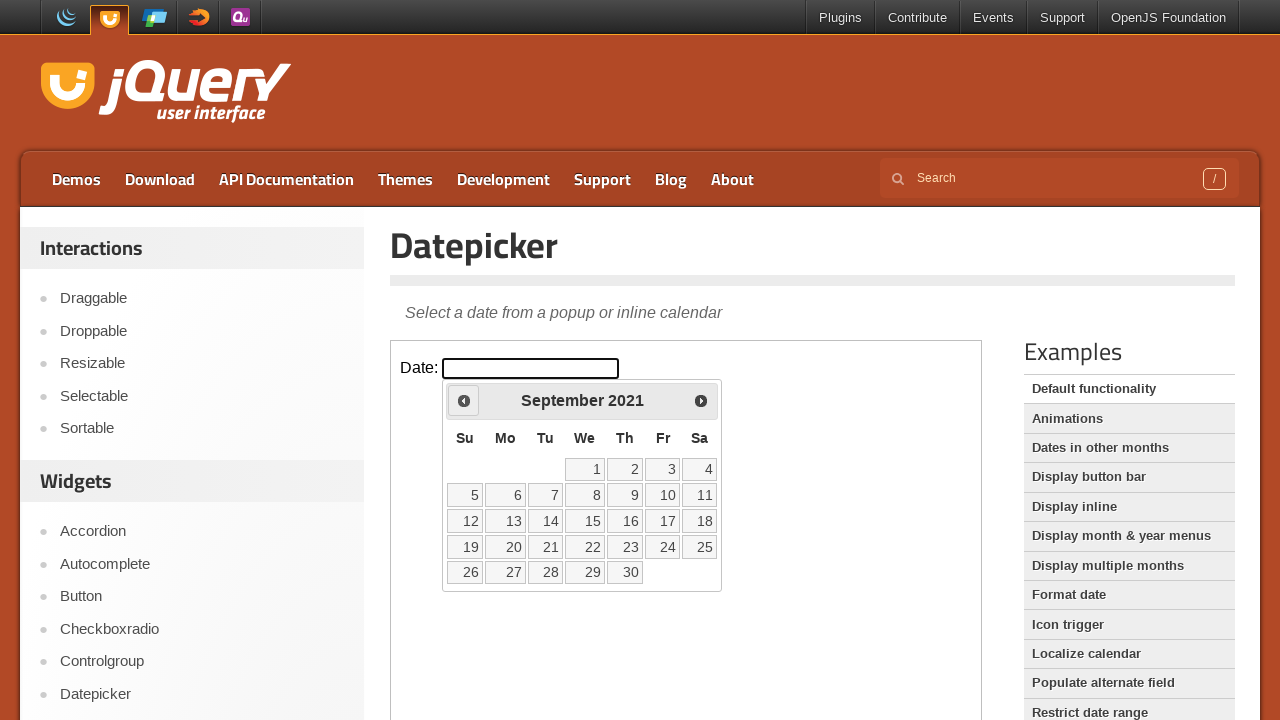

Retrieved current month: September
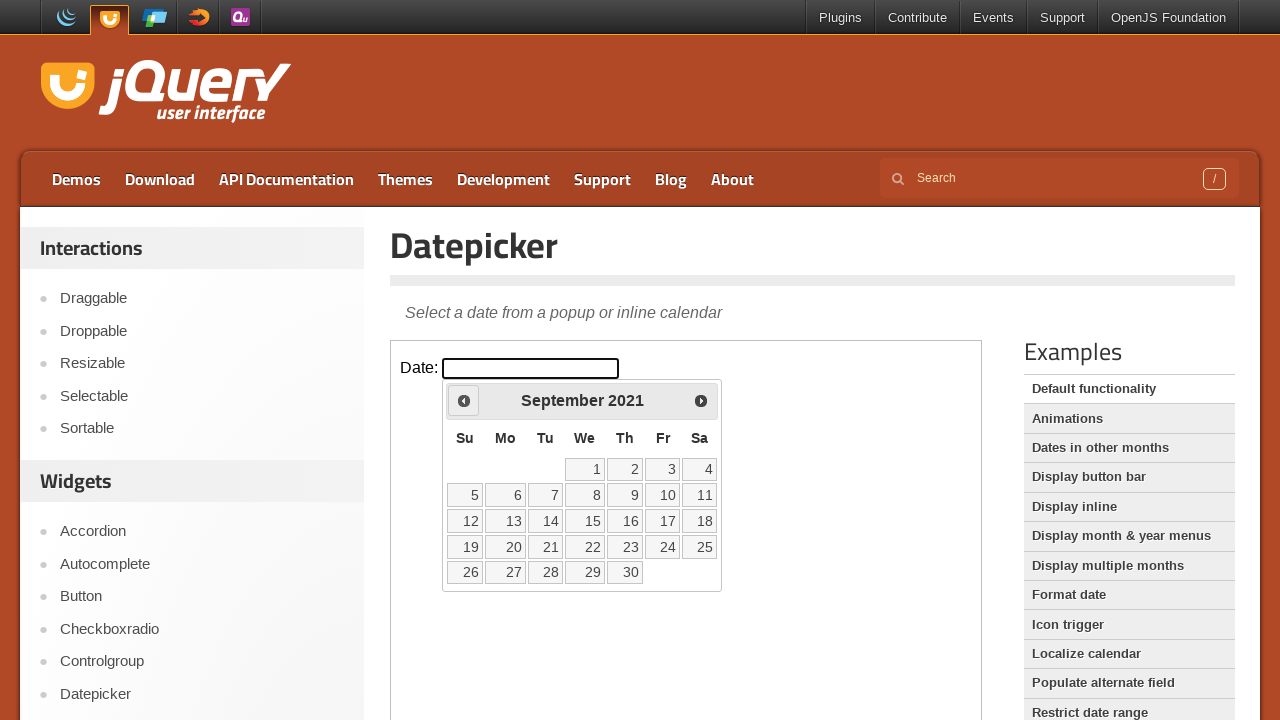

Retrieved current year: 2021
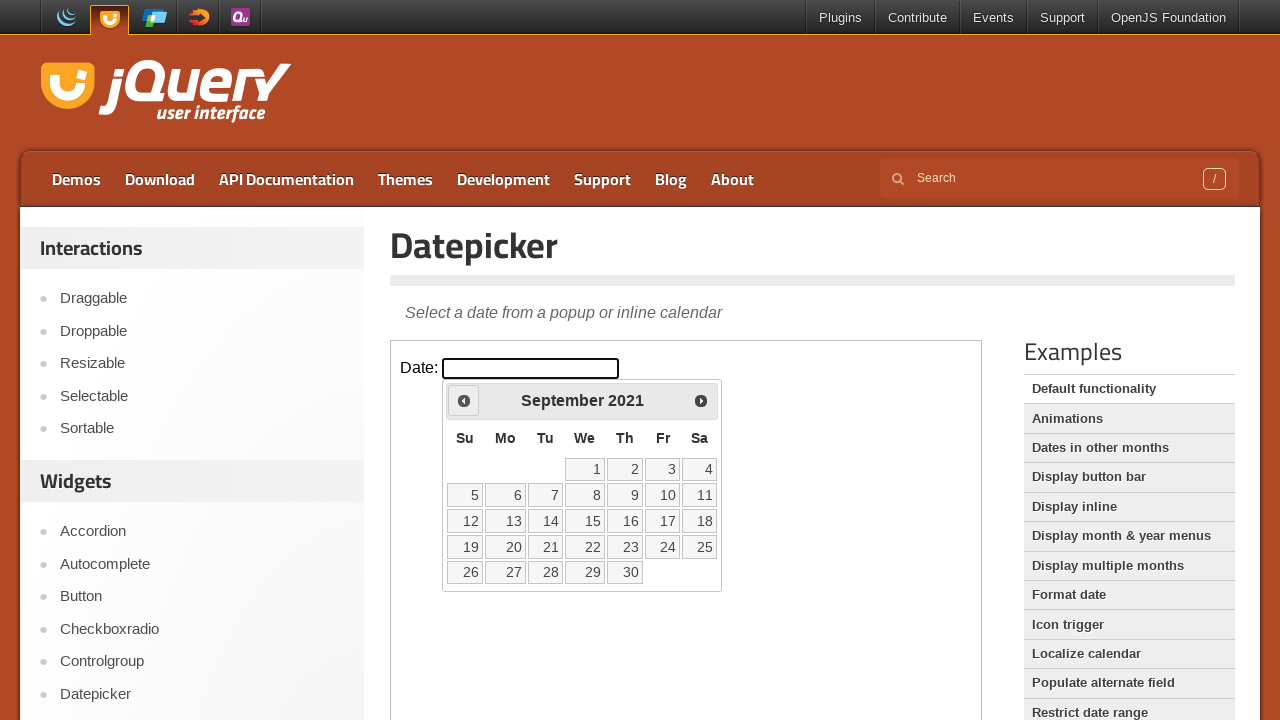

Clicked previous button to navigate to earlier month/year at (464, 400) on iframe >> nth=0 >> internal:control=enter-frame >> span.ui-icon.ui-icon-circle-t
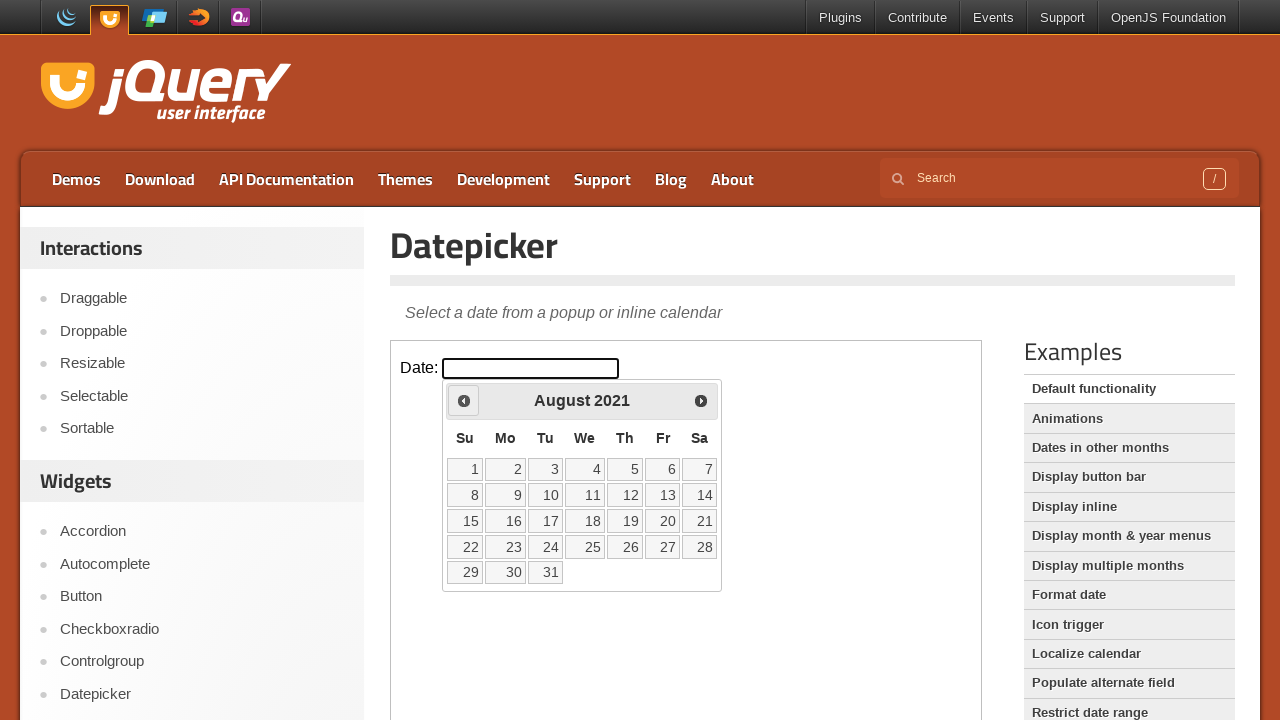

Retrieved current month: August
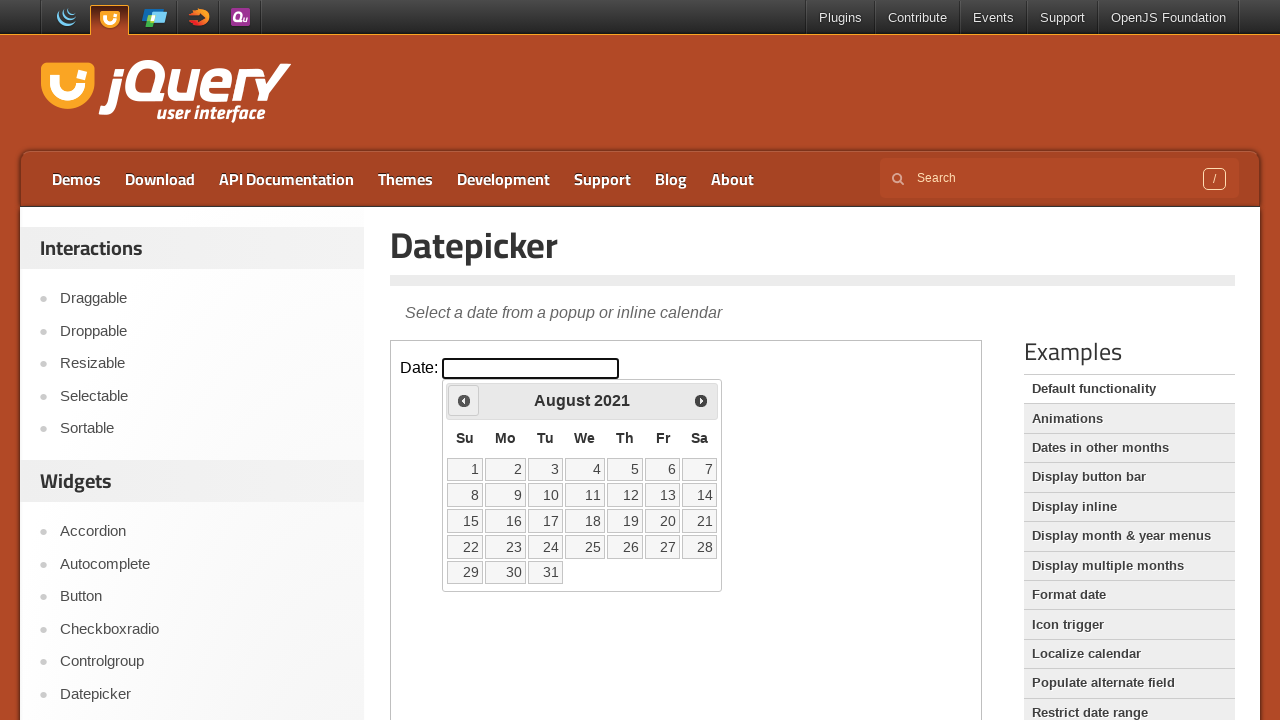

Retrieved current year: 2021
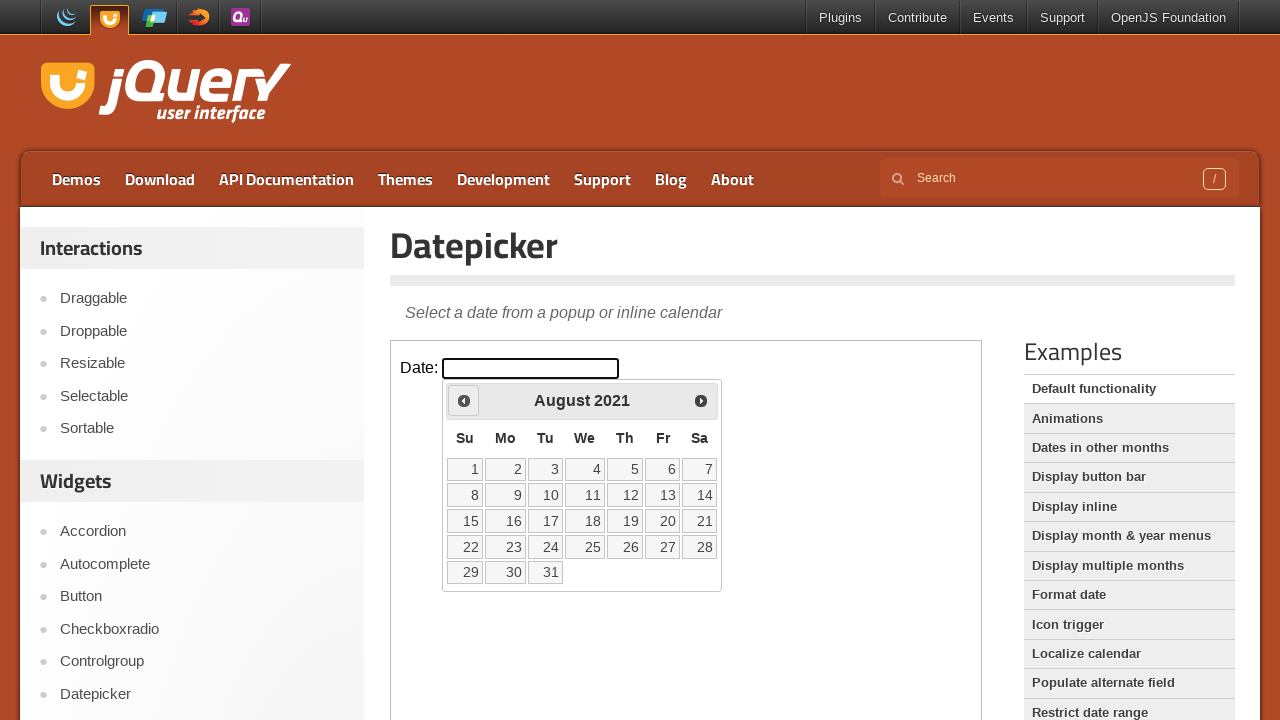

Clicked previous button to navigate to earlier month/year at (464, 400) on iframe >> nth=0 >> internal:control=enter-frame >> span.ui-icon.ui-icon-circle-t
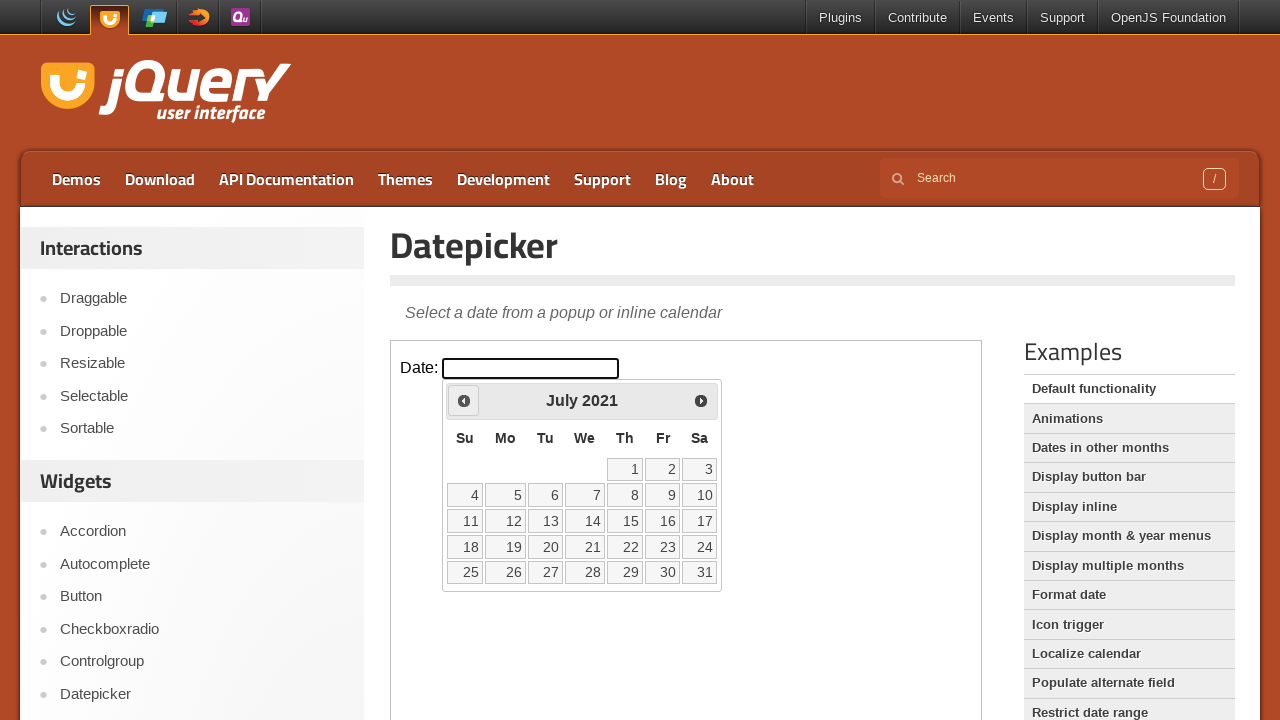

Retrieved current month: July
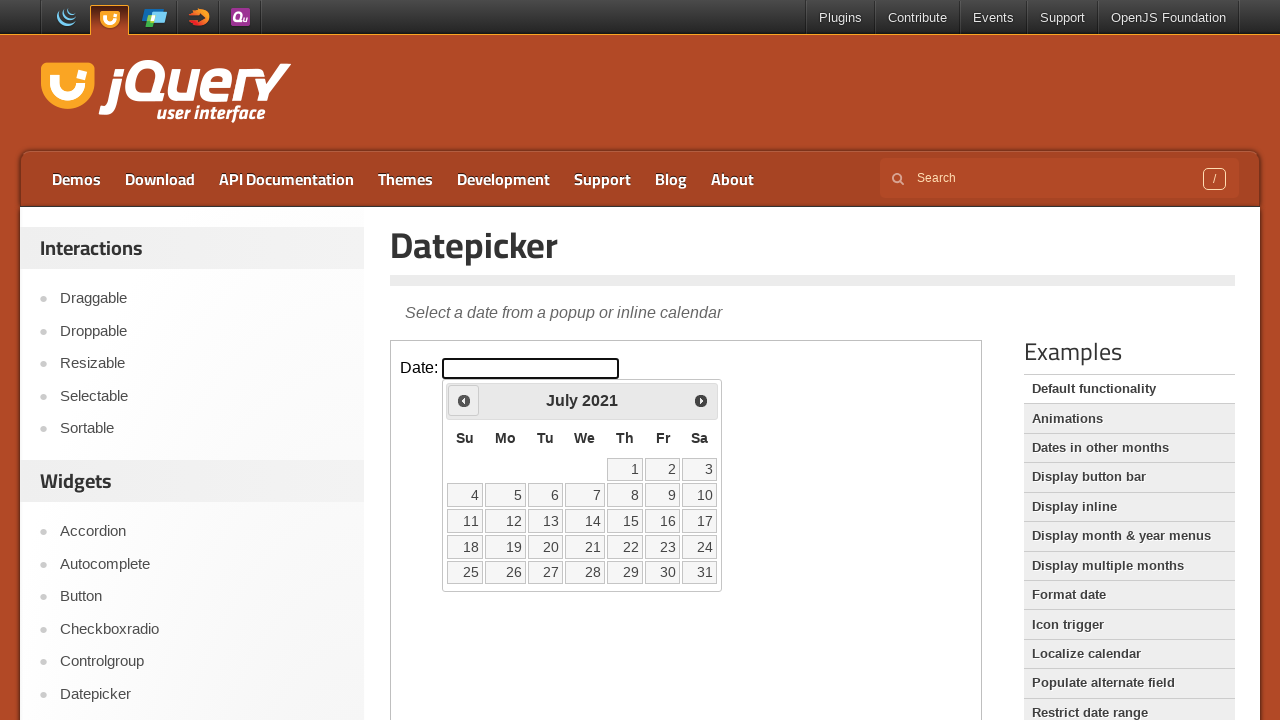

Retrieved current year: 2021
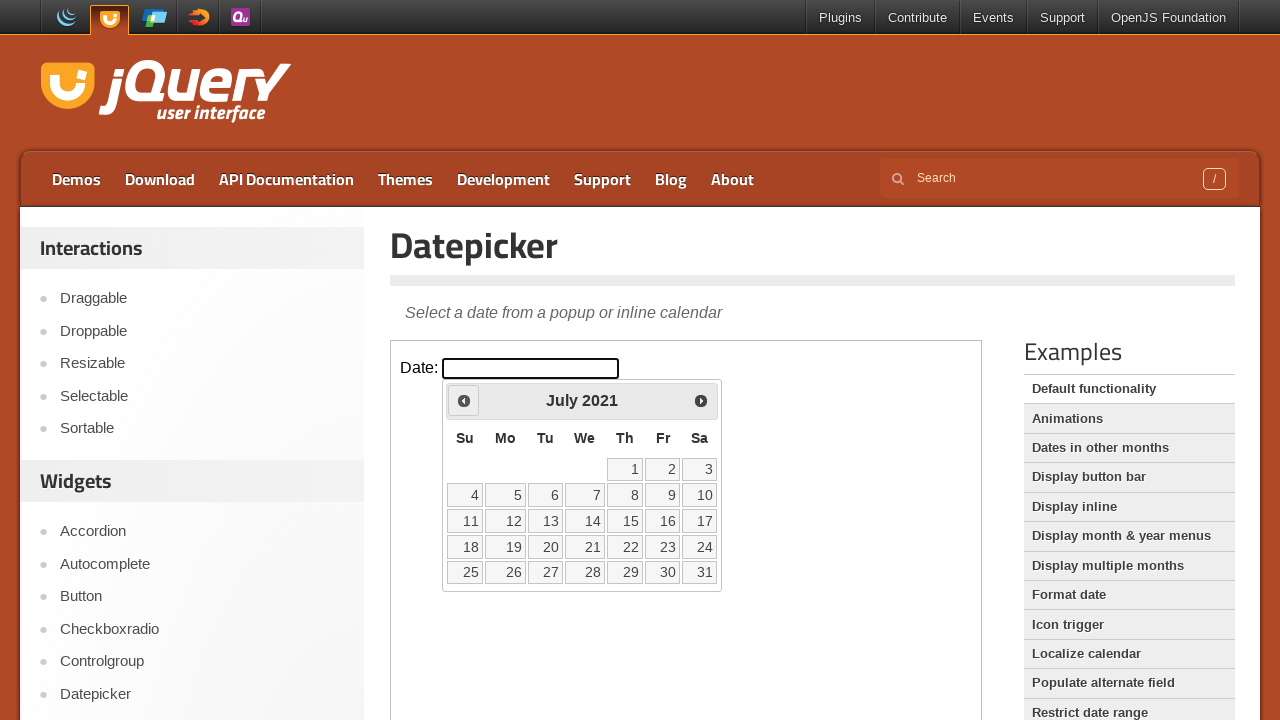

Clicked previous button to navigate to earlier month/year at (464, 400) on iframe >> nth=0 >> internal:control=enter-frame >> span.ui-icon.ui-icon-circle-t
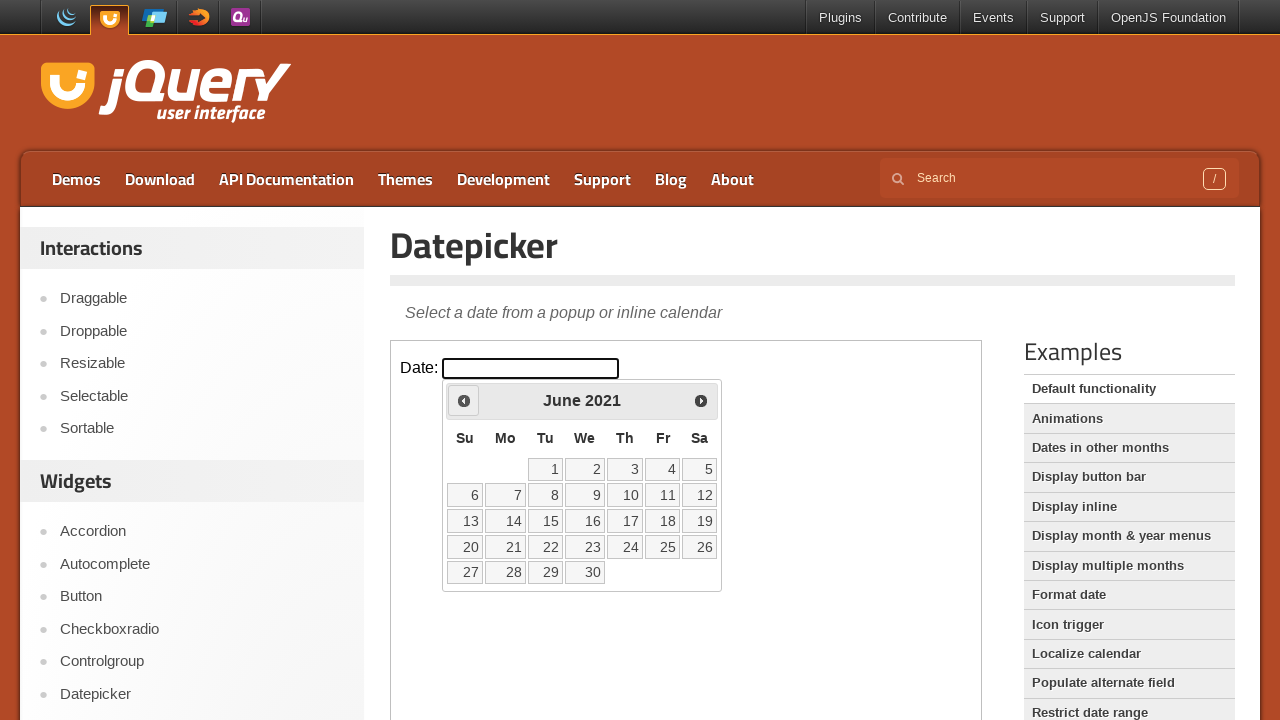

Retrieved current month: June
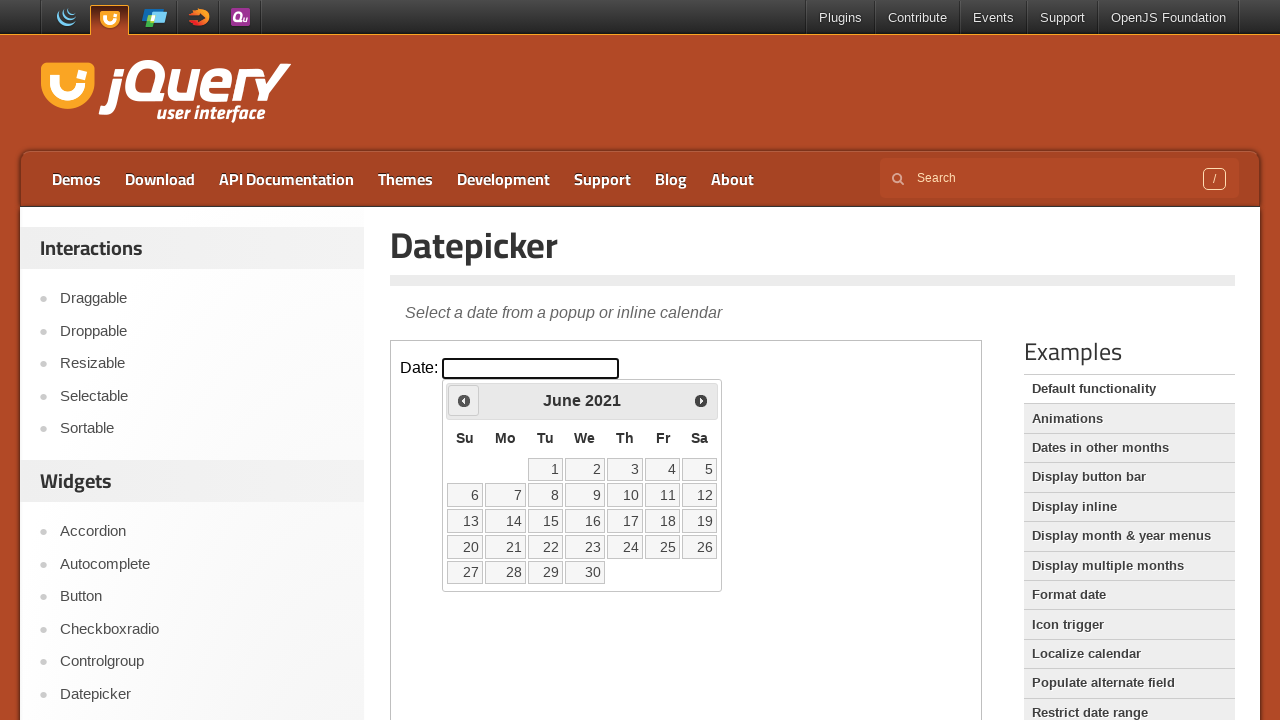

Retrieved current year: 2021
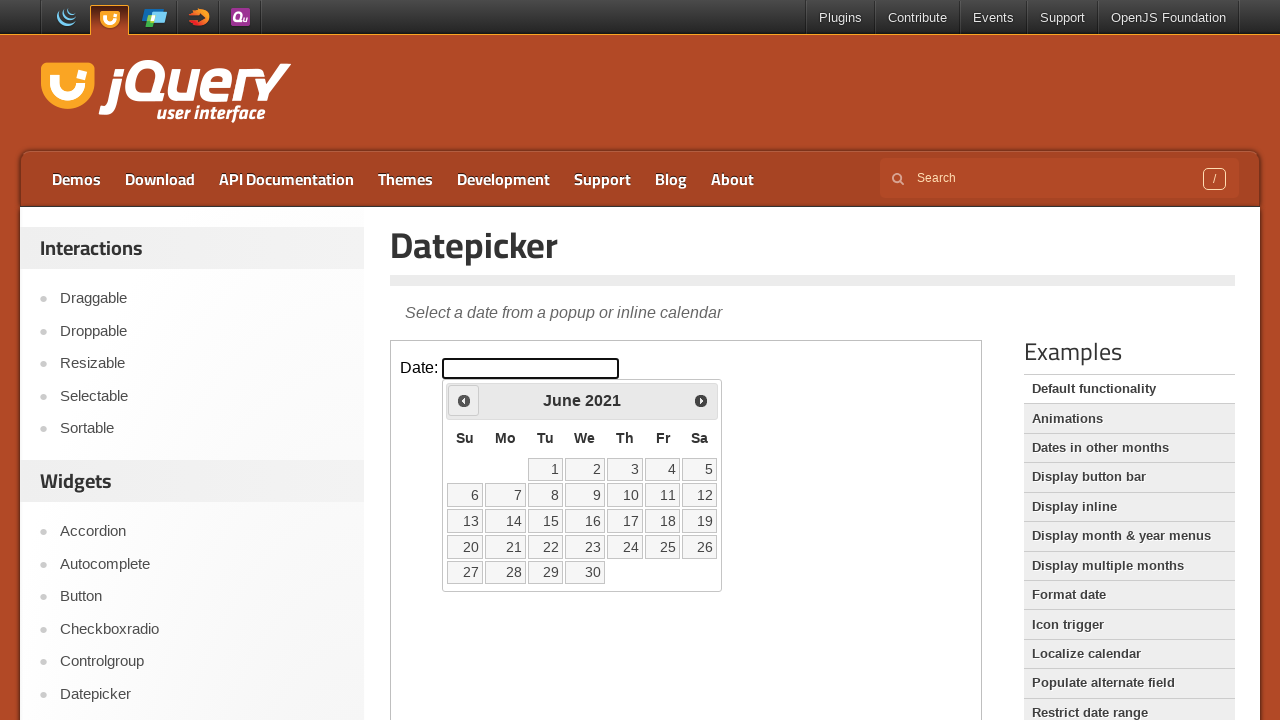

Clicked previous button to navigate to earlier month/year at (464, 400) on iframe >> nth=0 >> internal:control=enter-frame >> span.ui-icon.ui-icon-circle-t
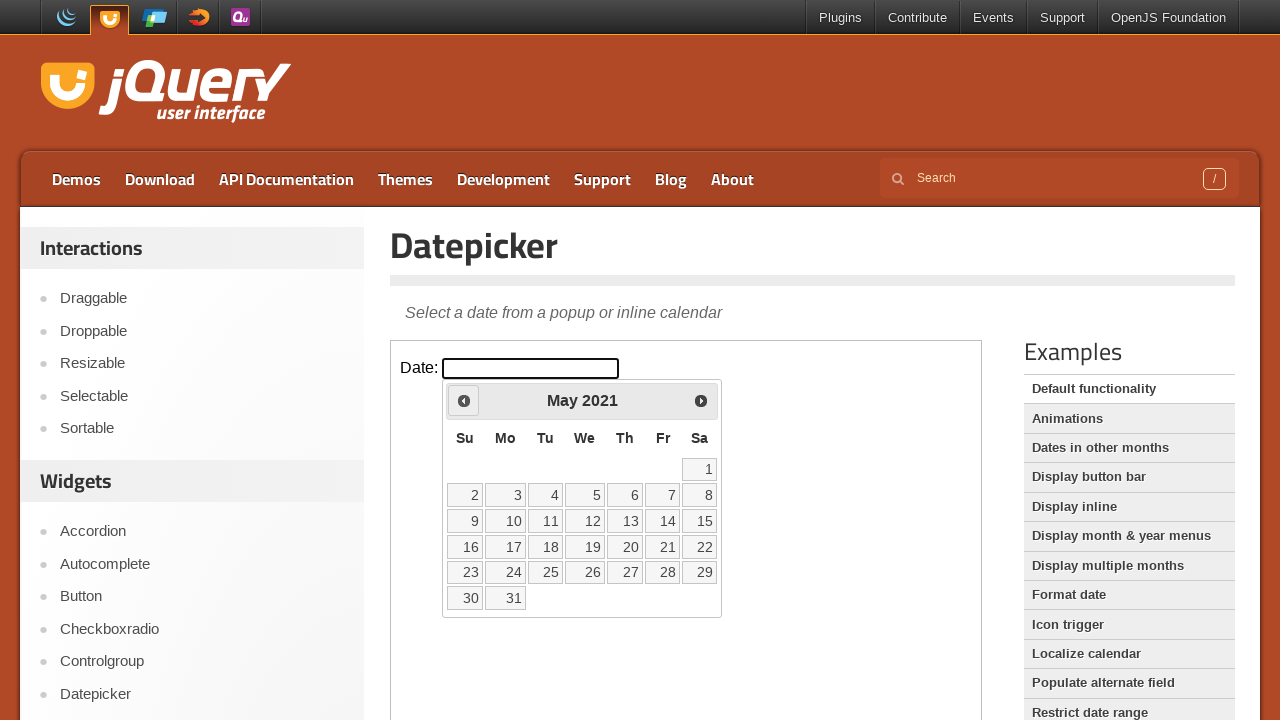

Retrieved current month: May
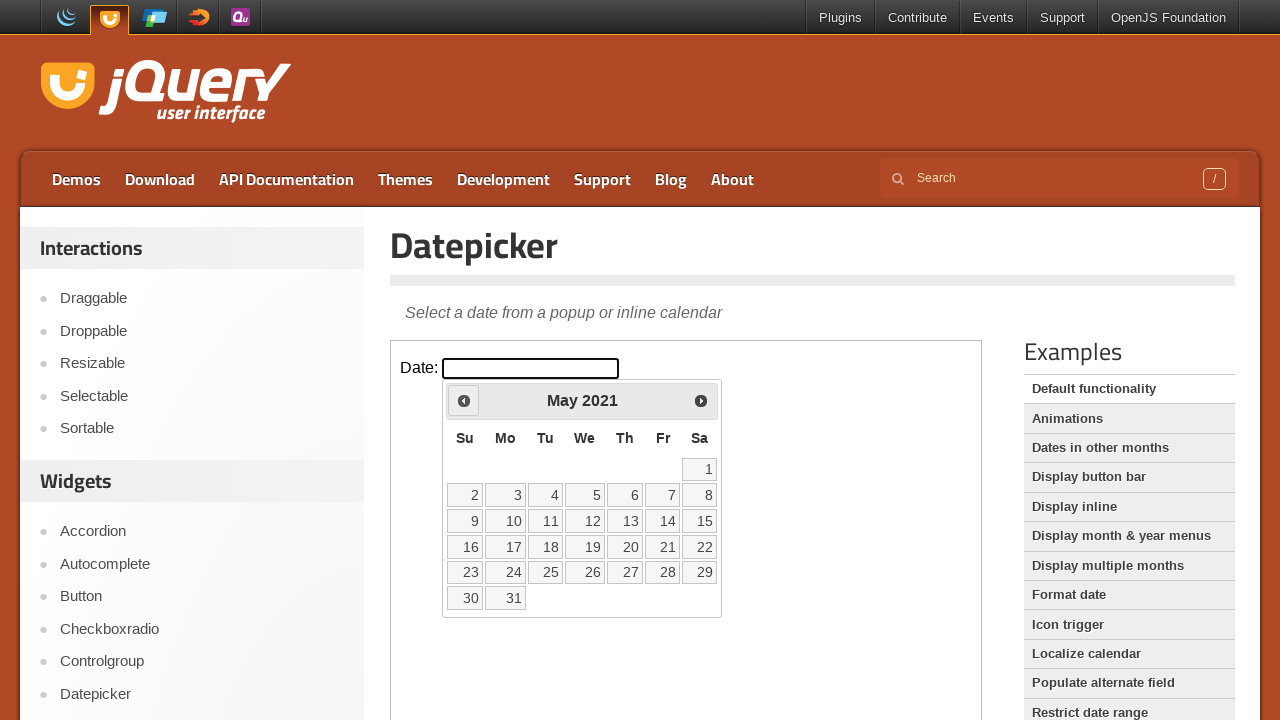

Retrieved current year: 2021
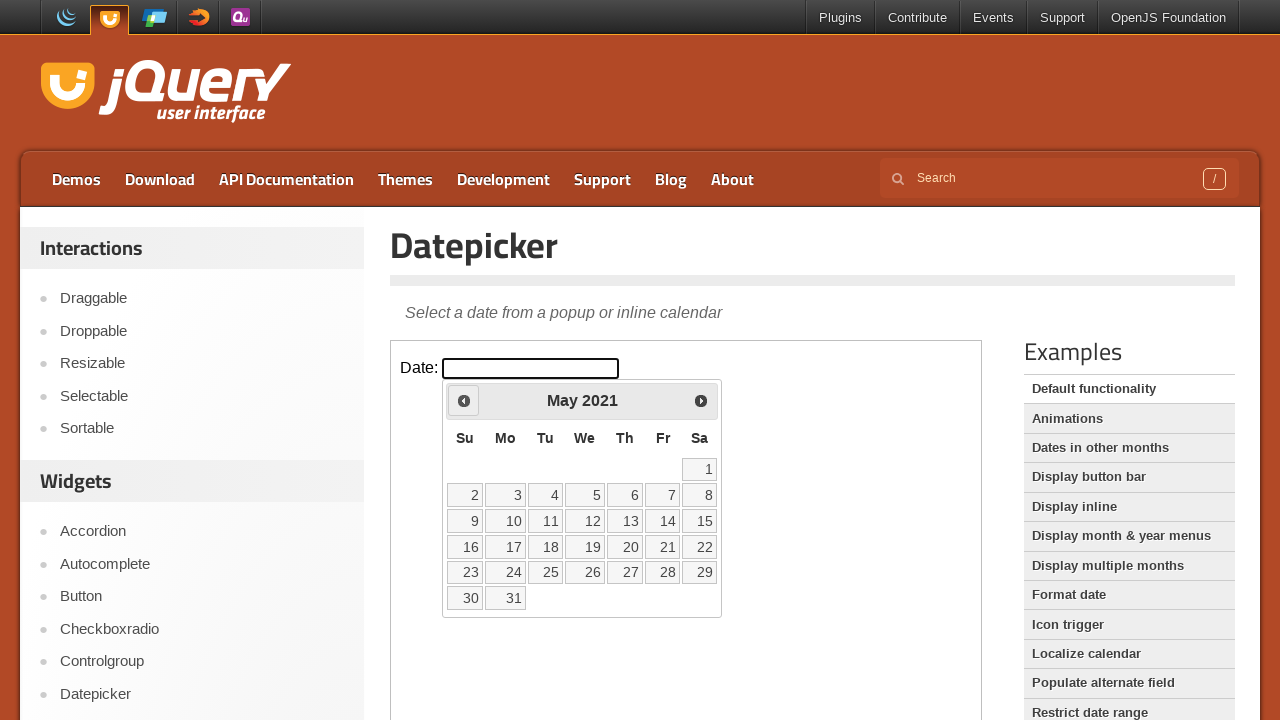

Clicked previous button to navigate to earlier month/year at (464, 400) on iframe >> nth=0 >> internal:control=enter-frame >> span.ui-icon.ui-icon-circle-t
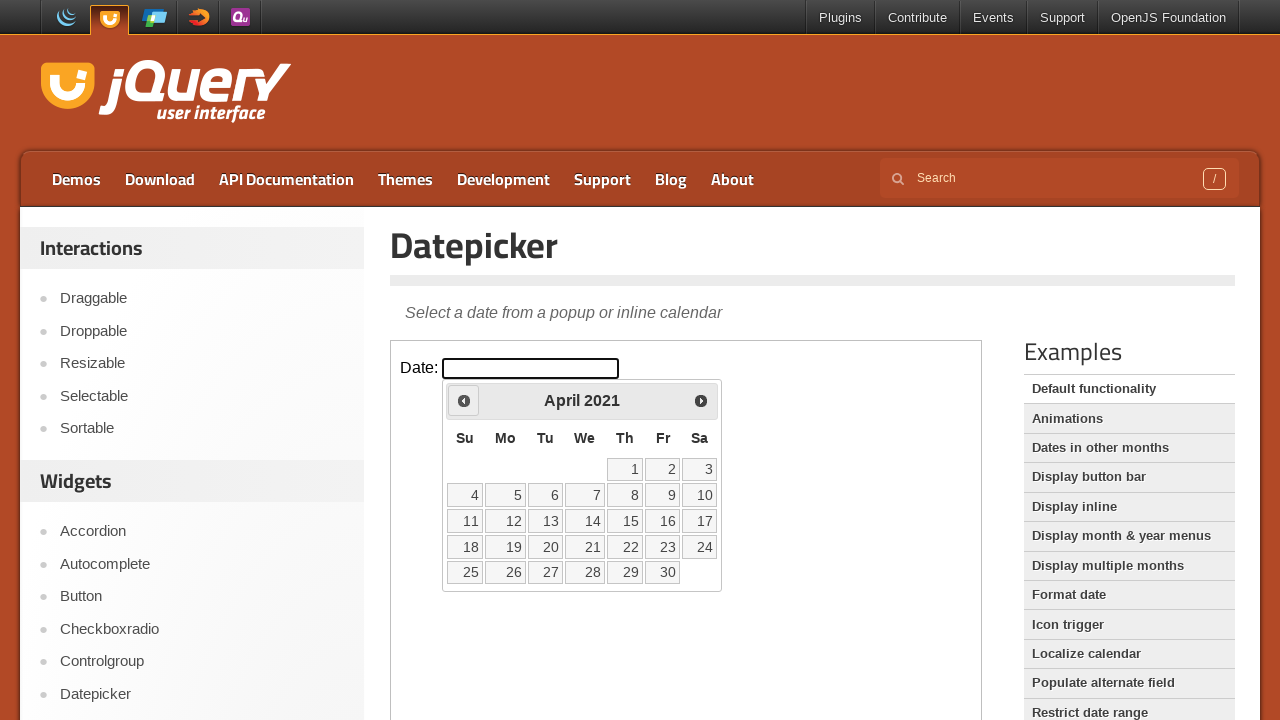

Retrieved current month: April
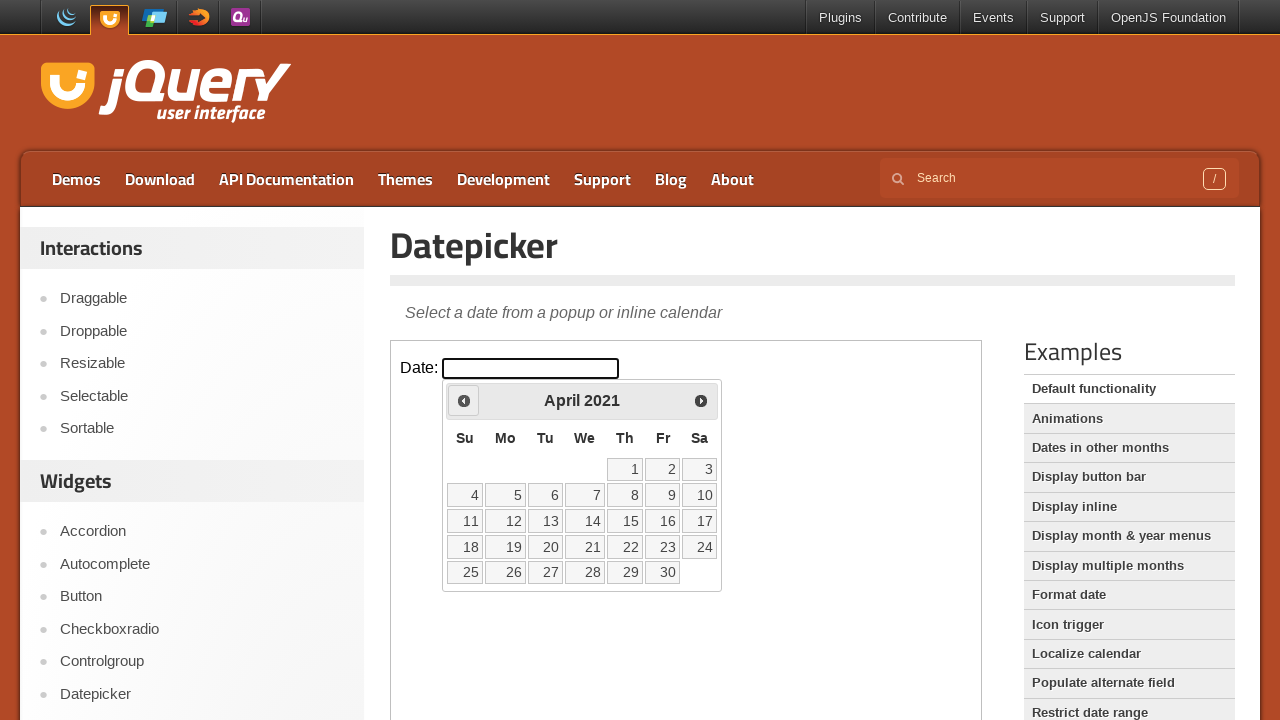

Retrieved current year: 2021
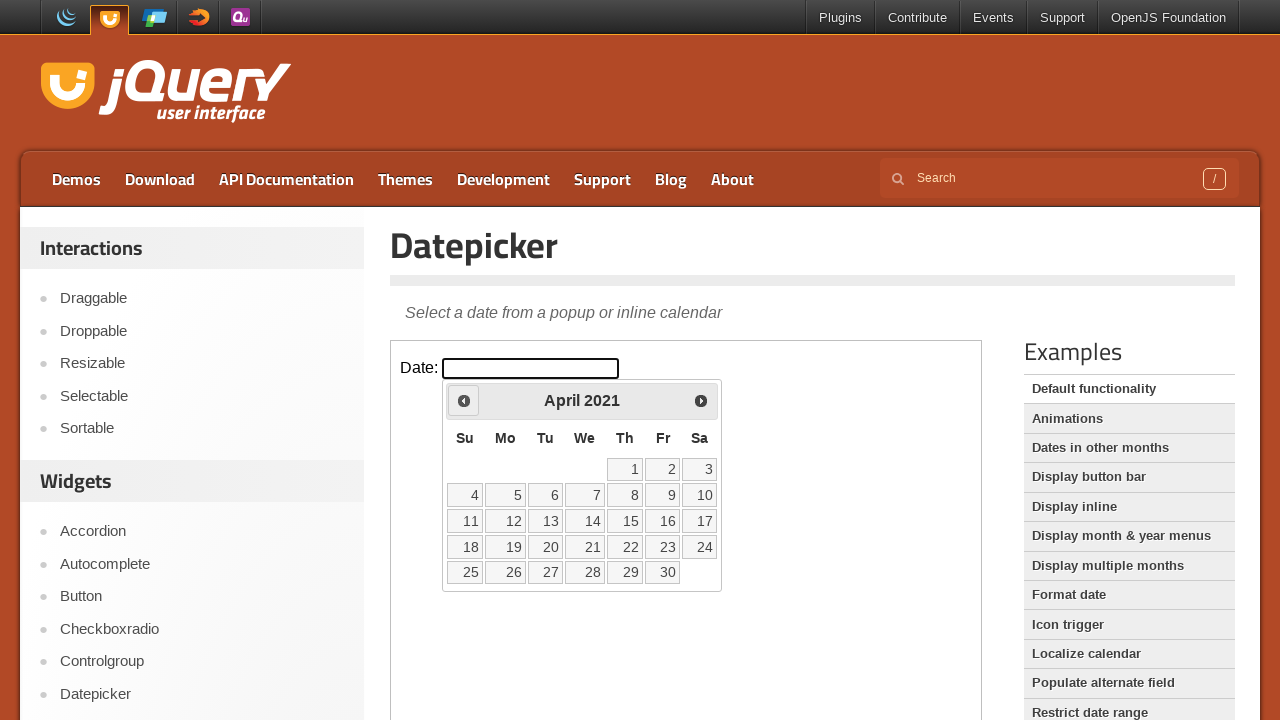

Clicked previous button to navigate to earlier month/year at (464, 400) on iframe >> nth=0 >> internal:control=enter-frame >> span.ui-icon.ui-icon-circle-t
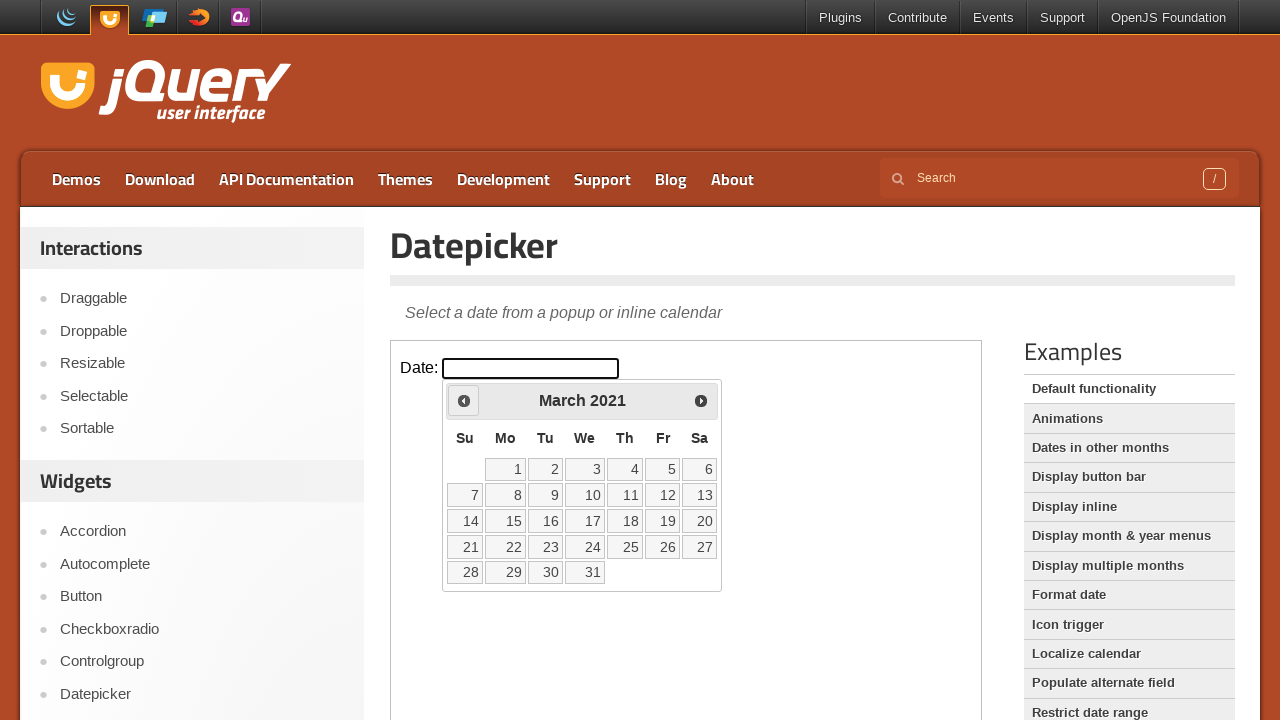

Retrieved current month: March
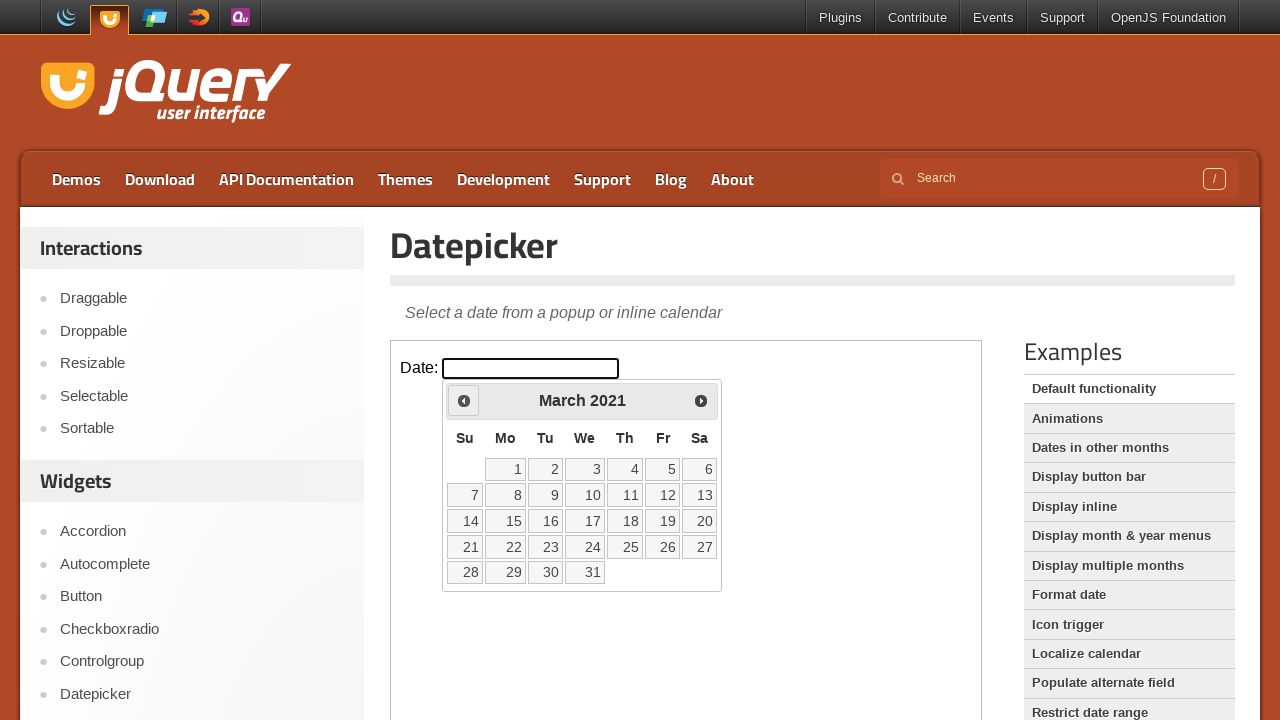

Retrieved current year: 2021
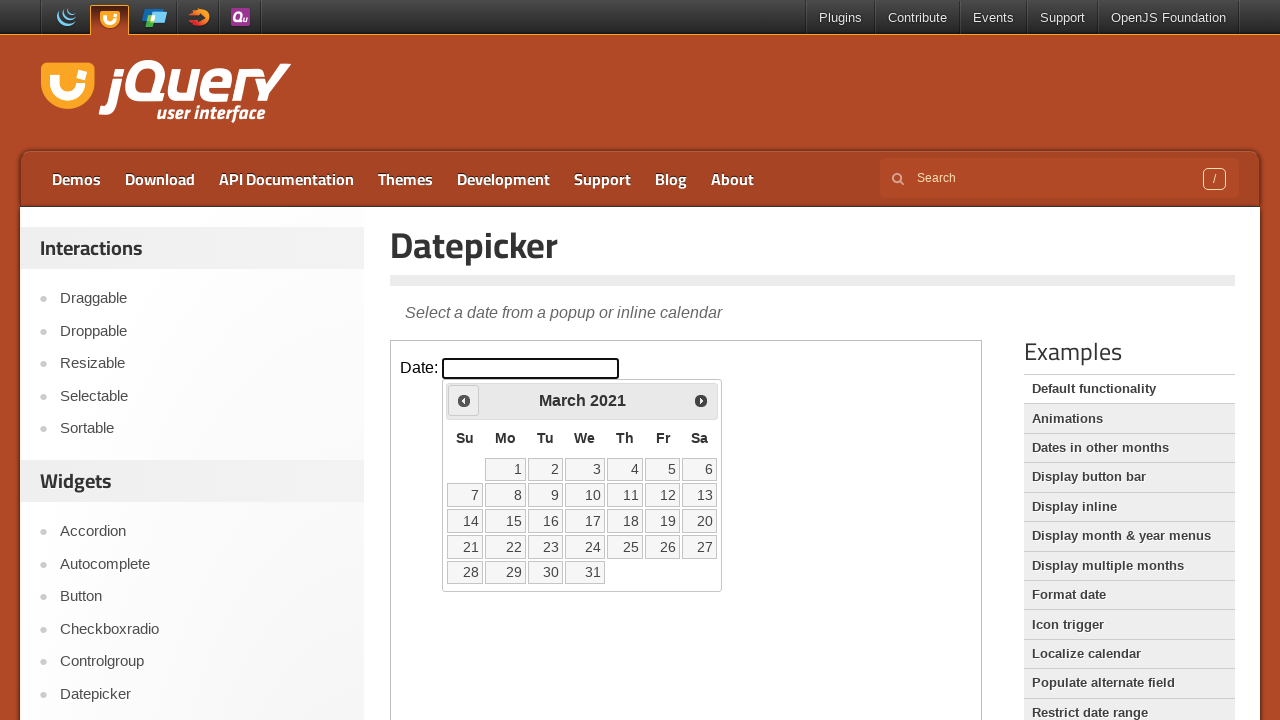

Reached target month (March) and year (2021)
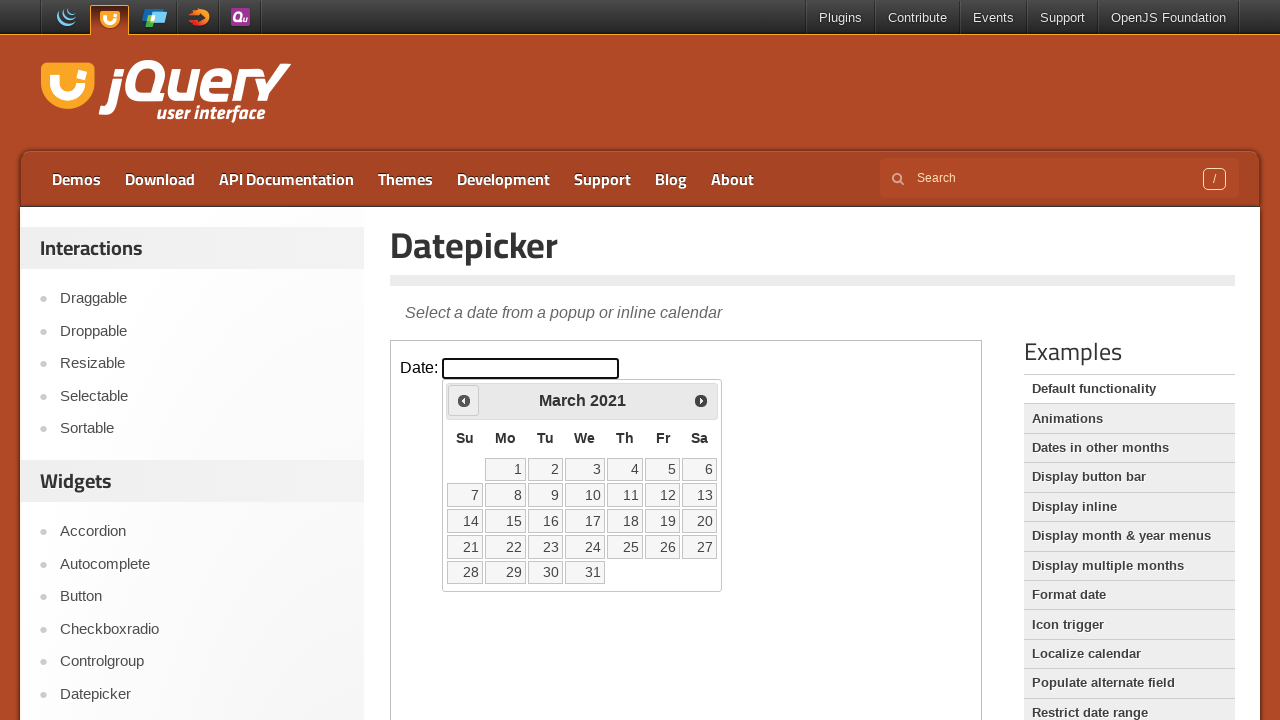

Retrieved all date cells from the datepicker calendar
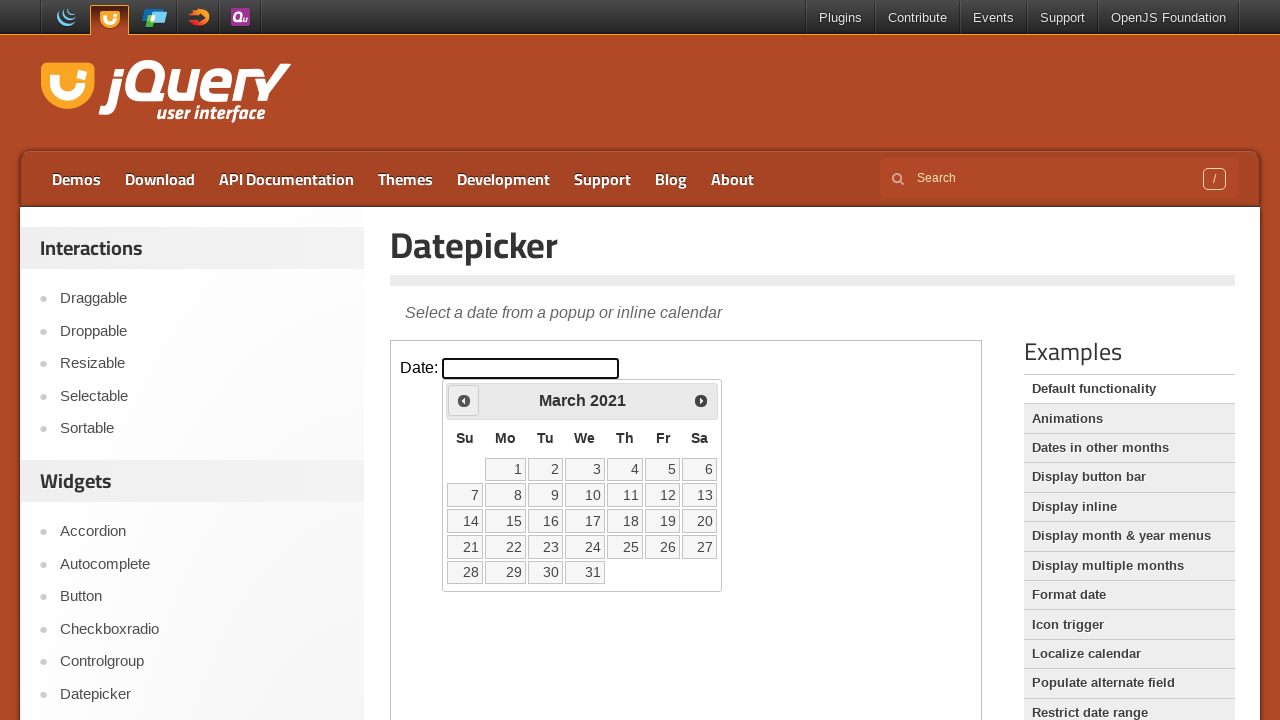

Selected date 20 from the calendar at (700, 521) on iframe >> nth=0 >> internal:control=enter-frame >> table.ui-datepicker-calendar 
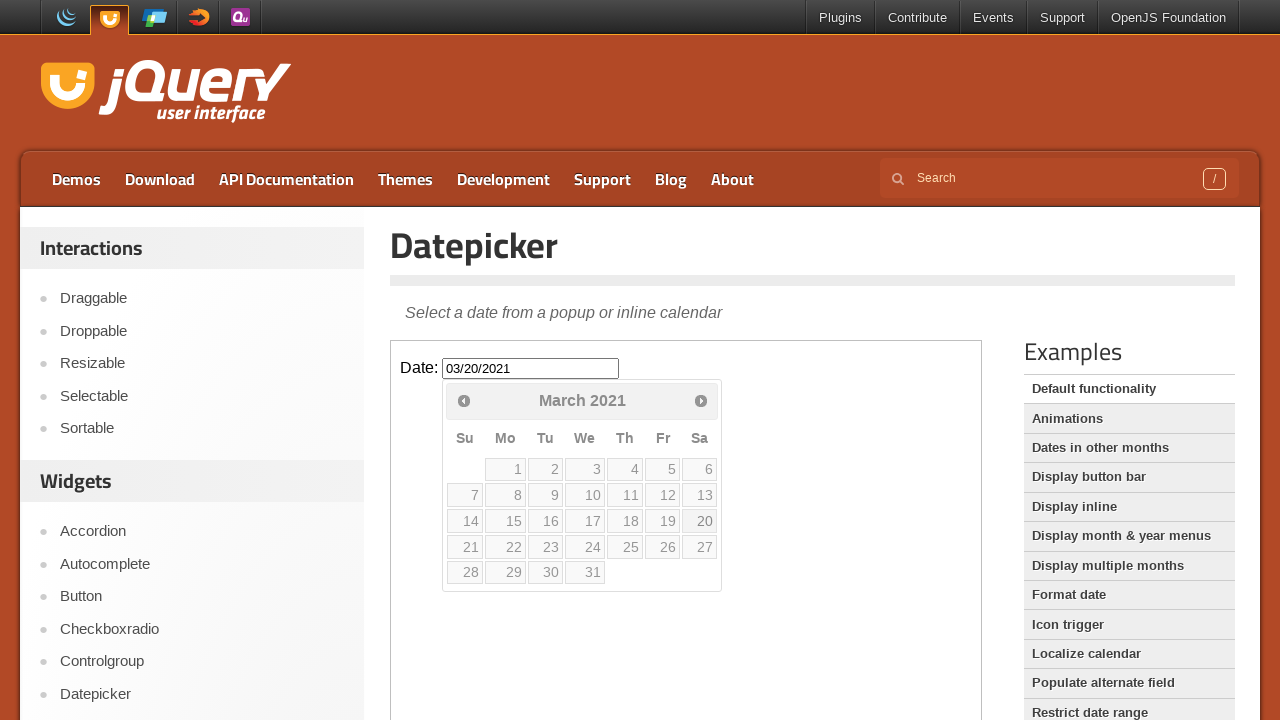

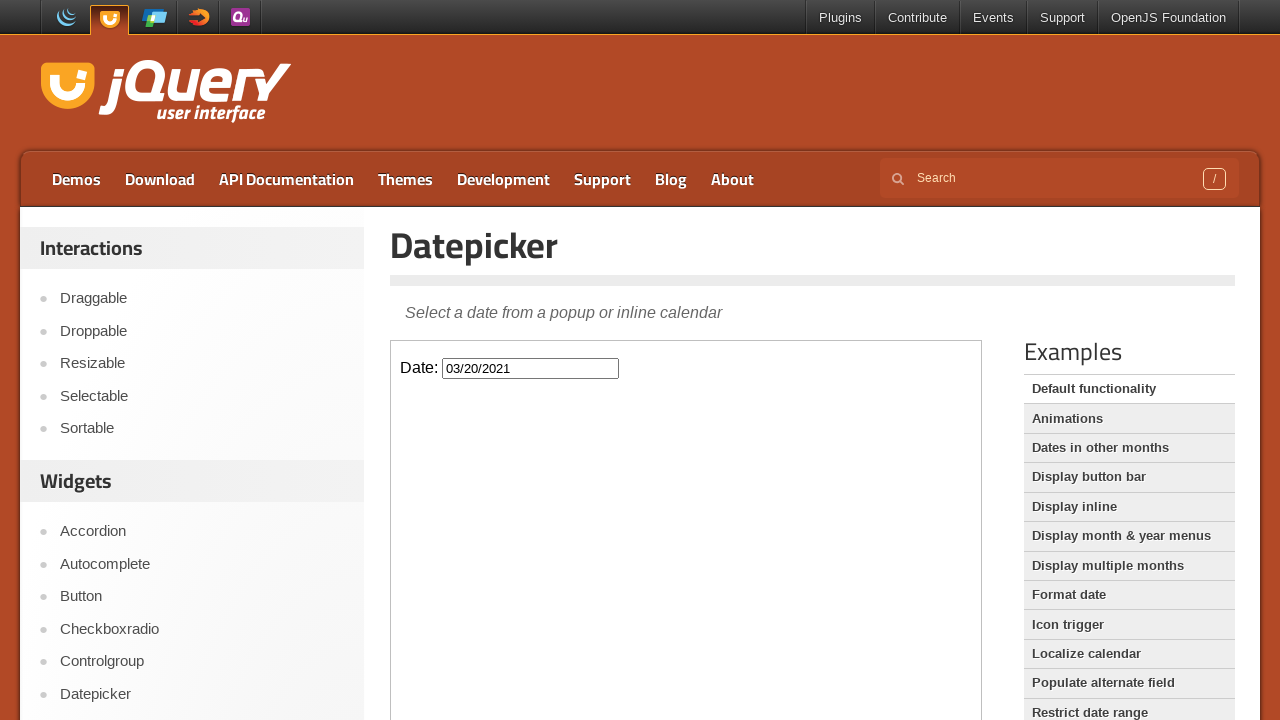